Tests deleting elements by first adding 100 delete buttons, then clicking each delete button to remove them all

Starting URL: http://the-internet.herokuapp.com/add_remove_elements/

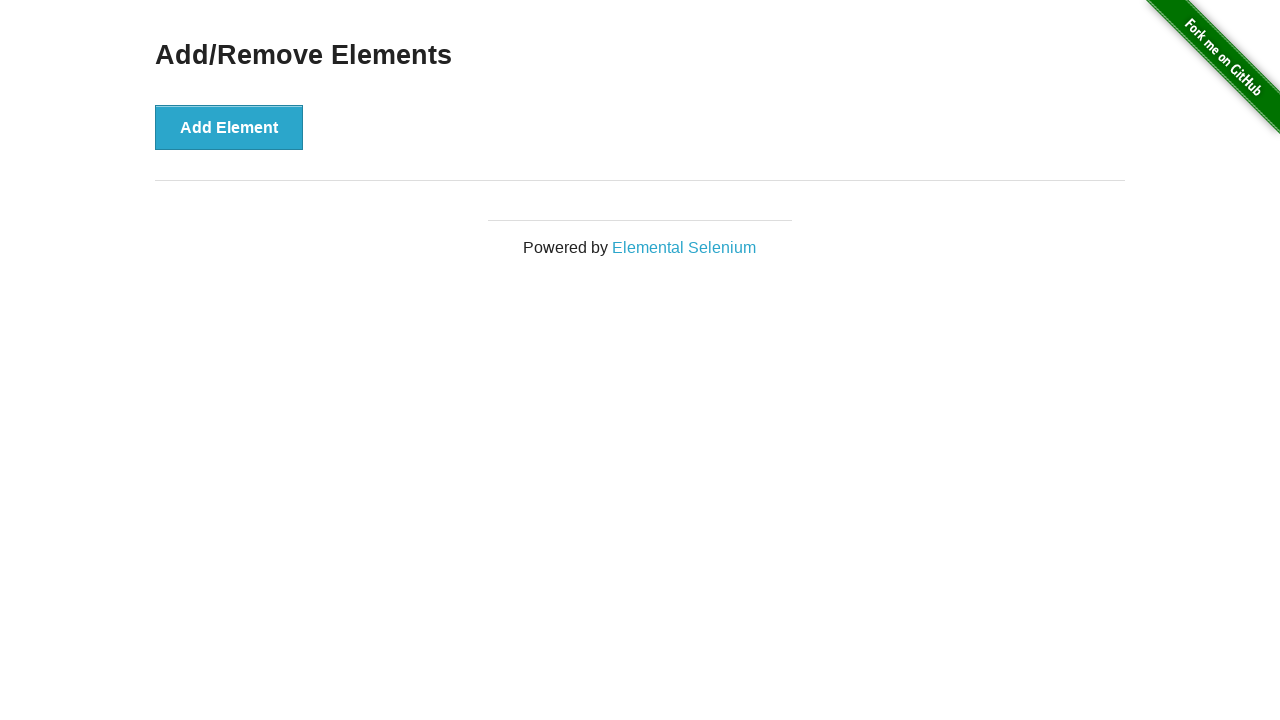

Clicked add element button (iteration 1/100) at (229, 127) on button[onclick='addElement()']
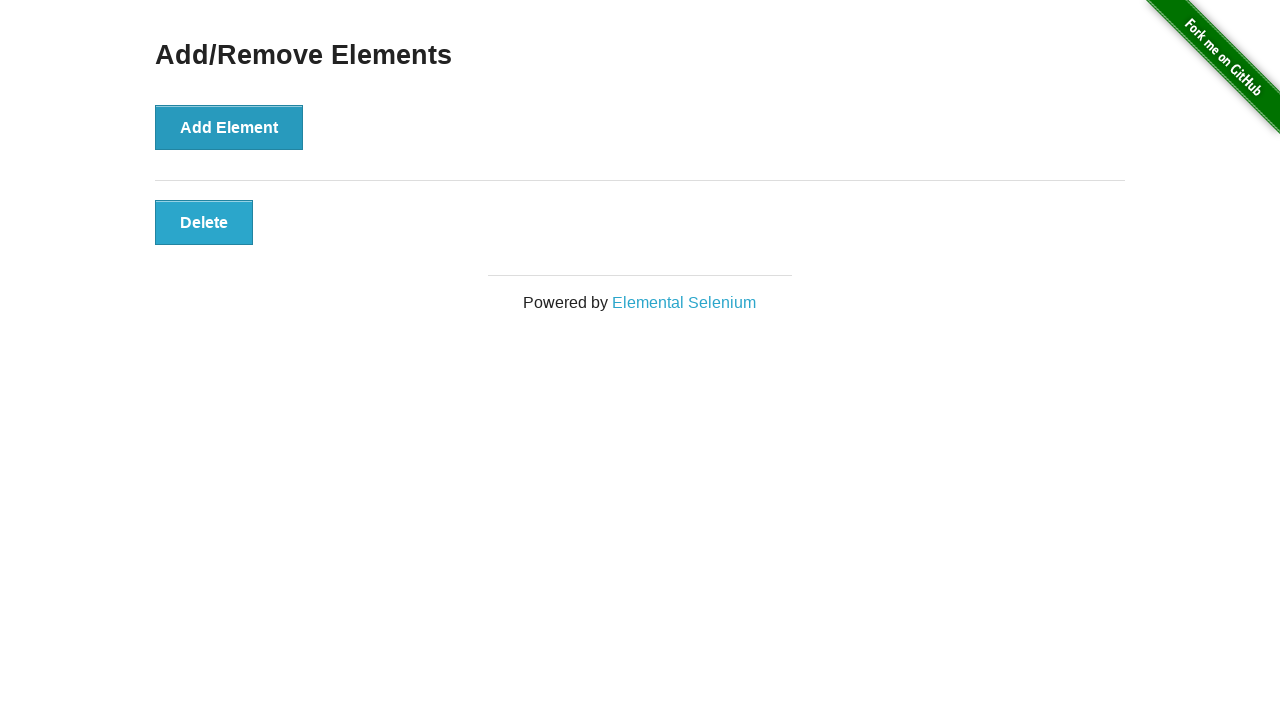

Clicked add element button (iteration 2/100) at (229, 127) on button[onclick='addElement()']
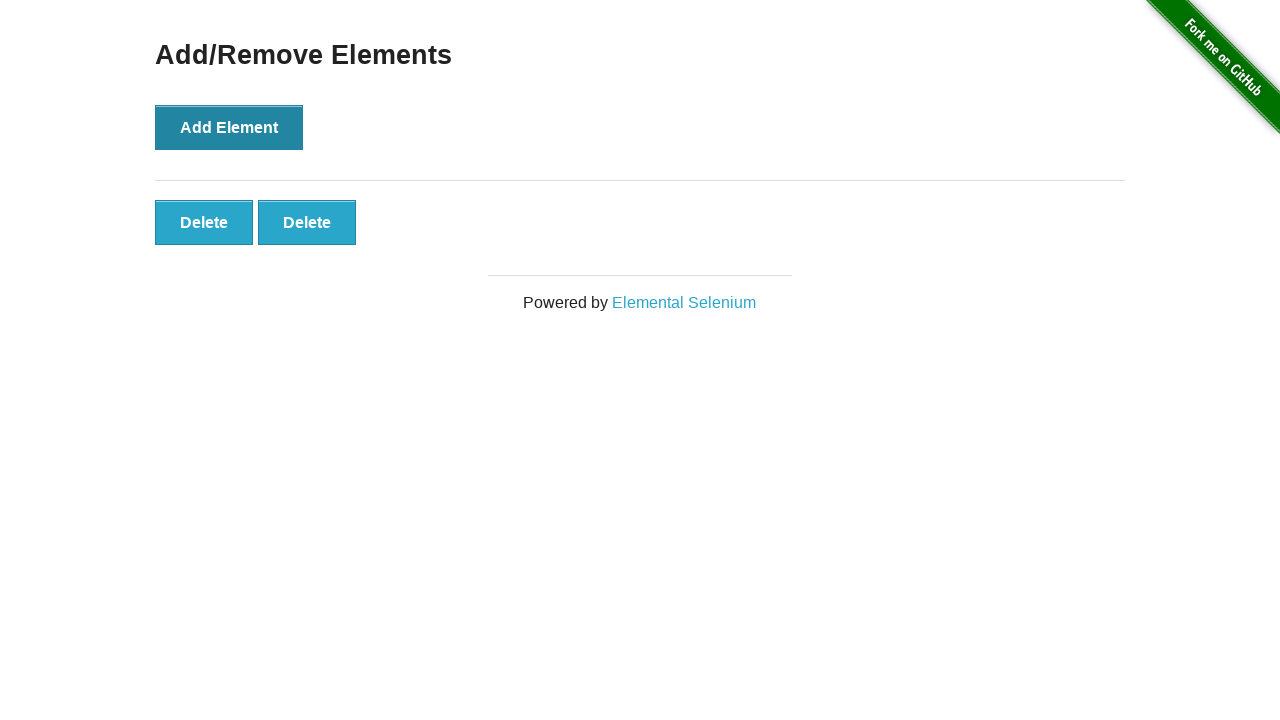

Clicked add element button (iteration 3/100) at (229, 127) on button[onclick='addElement()']
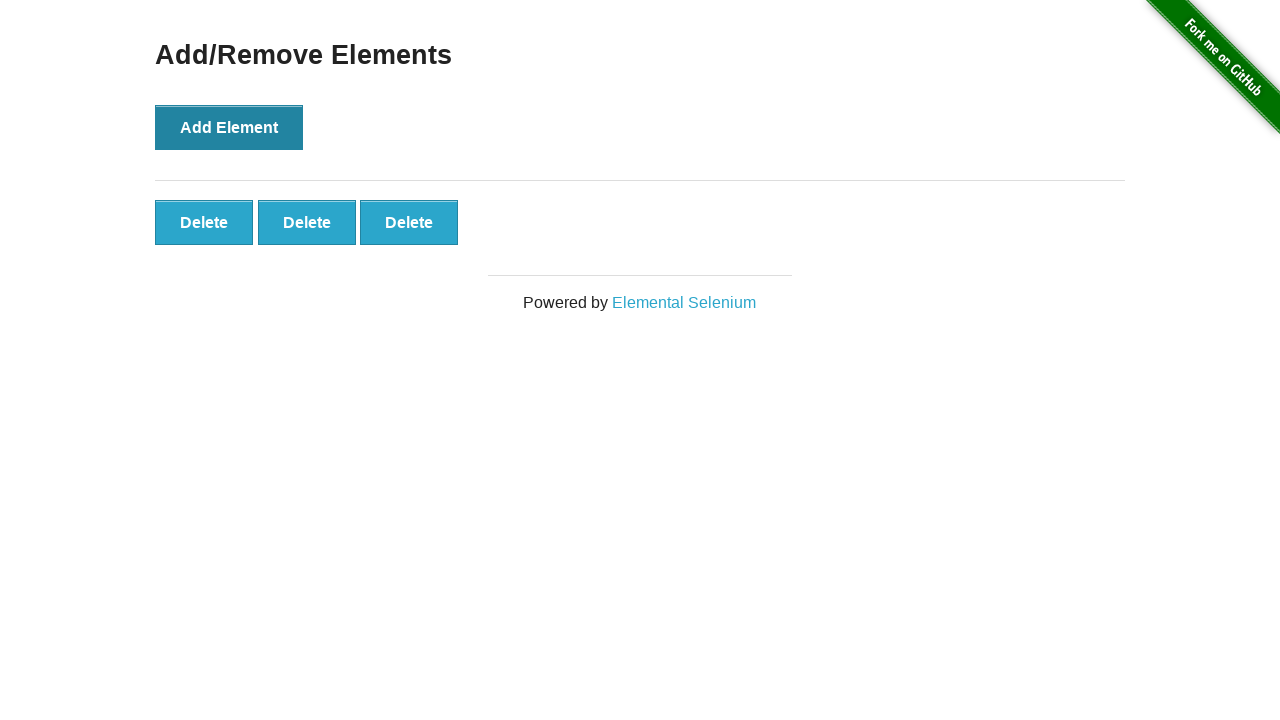

Clicked add element button (iteration 4/100) at (229, 127) on button[onclick='addElement()']
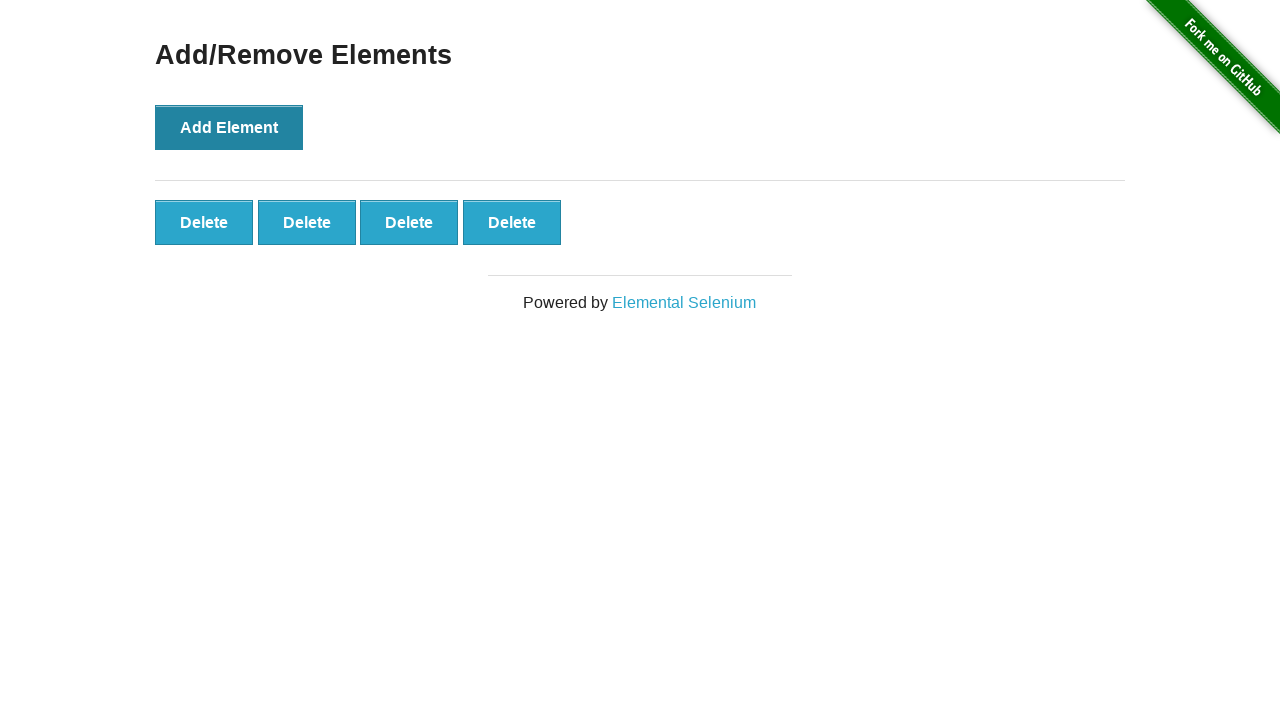

Clicked add element button (iteration 5/100) at (229, 127) on button[onclick='addElement()']
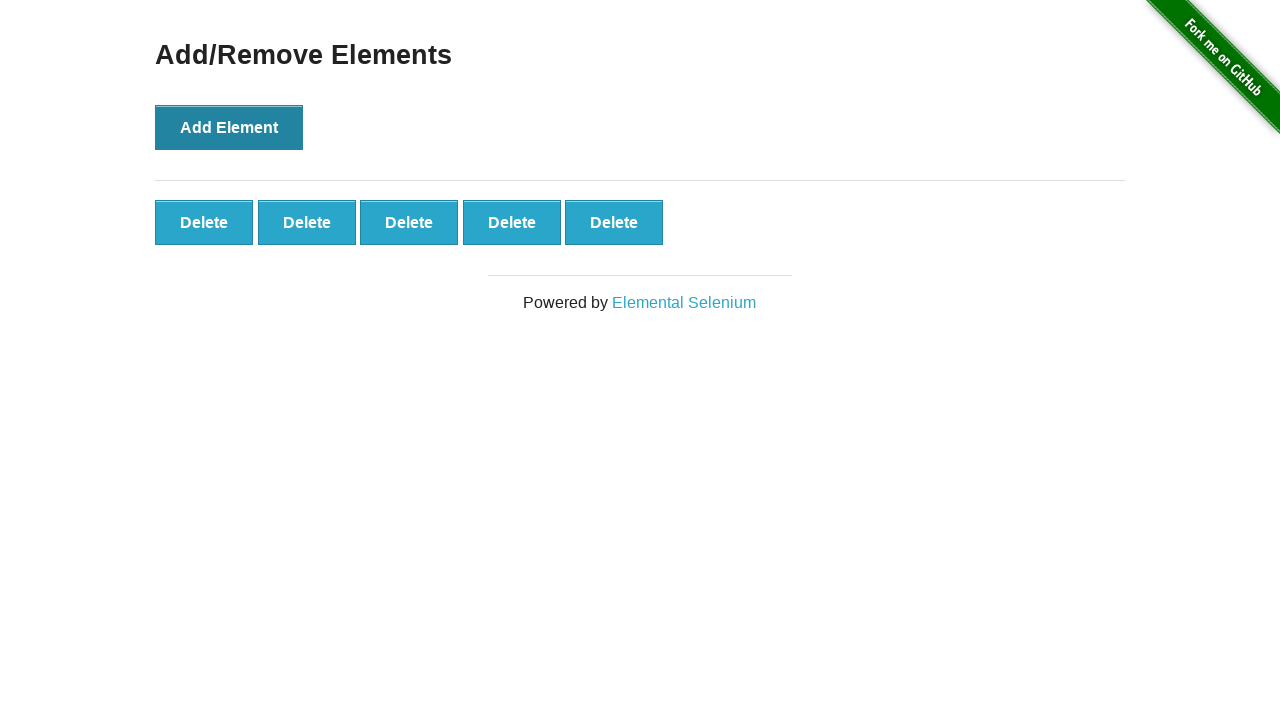

Clicked add element button (iteration 6/100) at (229, 127) on button[onclick='addElement()']
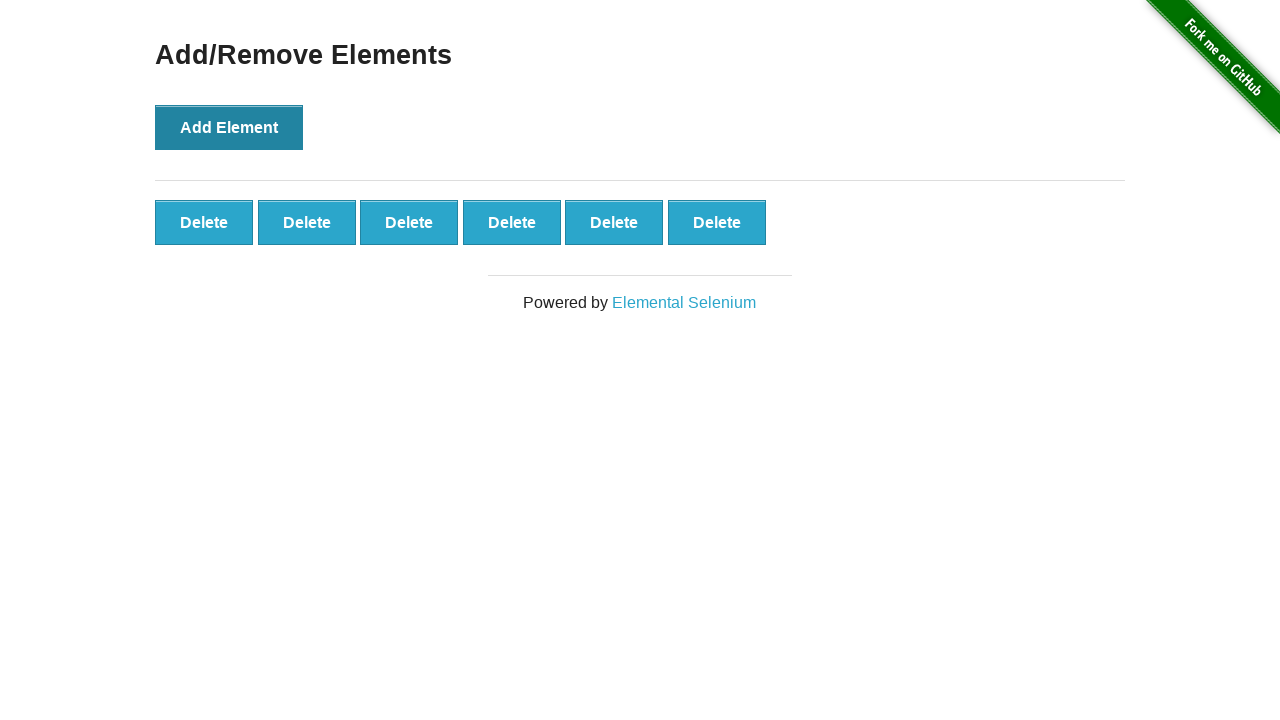

Clicked add element button (iteration 7/100) at (229, 127) on button[onclick='addElement()']
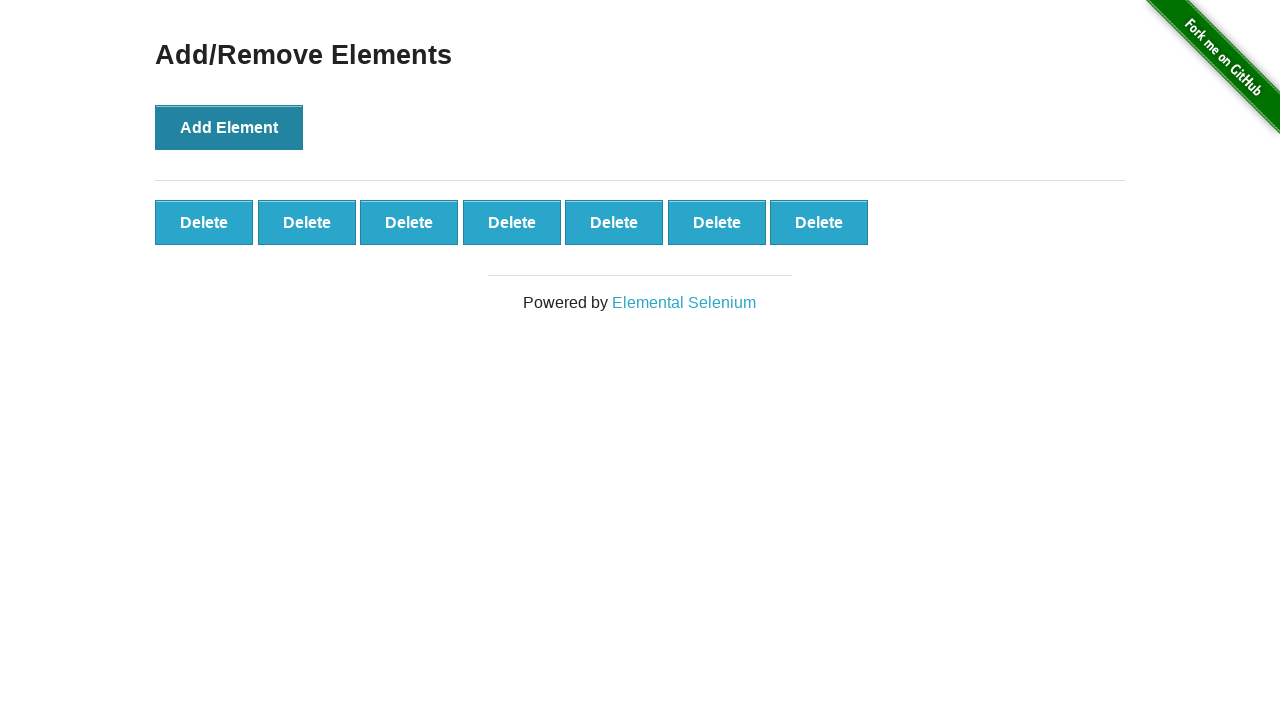

Clicked add element button (iteration 8/100) at (229, 127) on button[onclick='addElement()']
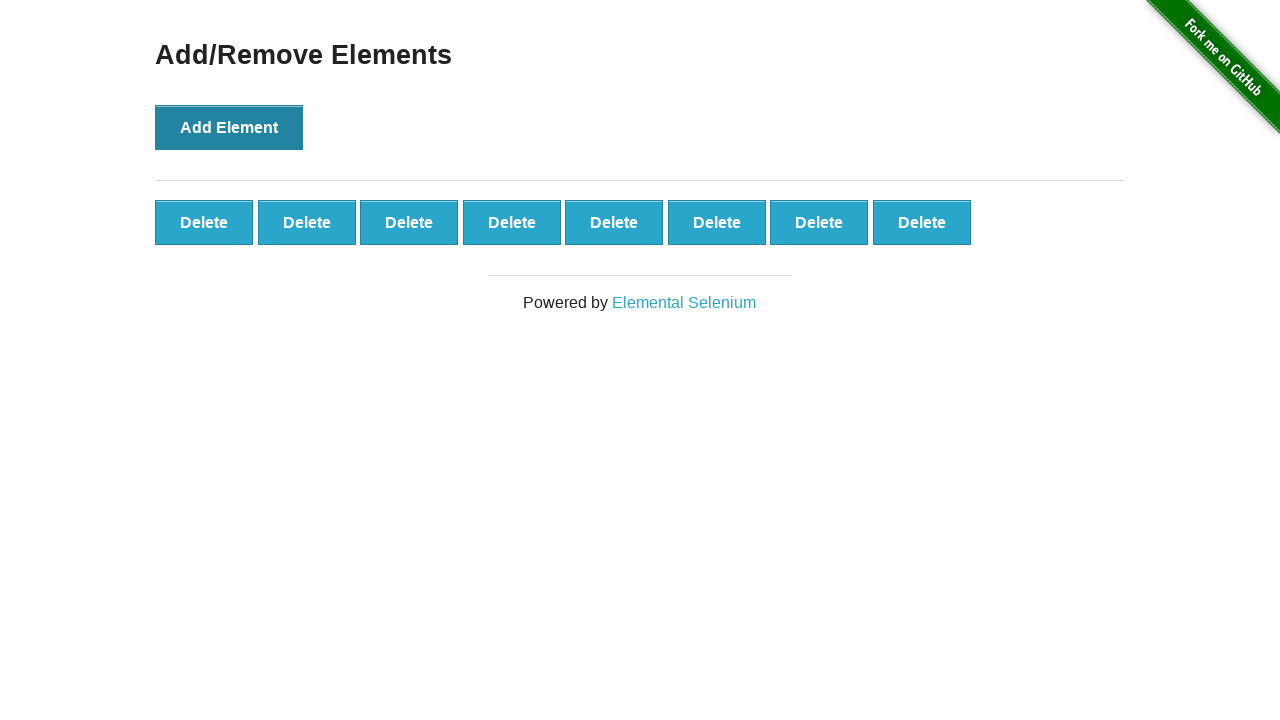

Clicked add element button (iteration 9/100) at (229, 127) on button[onclick='addElement()']
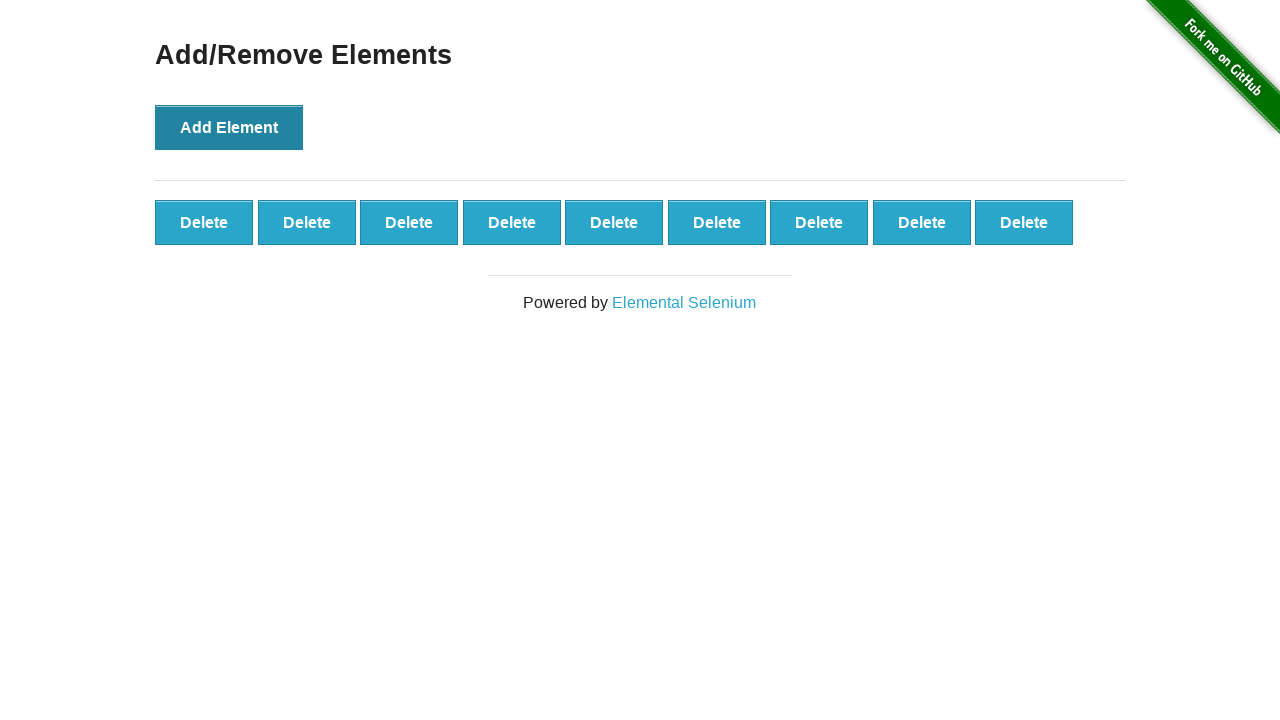

Clicked add element button (iteration 10/100) at (229, 127) on button[onclick='addElement()']
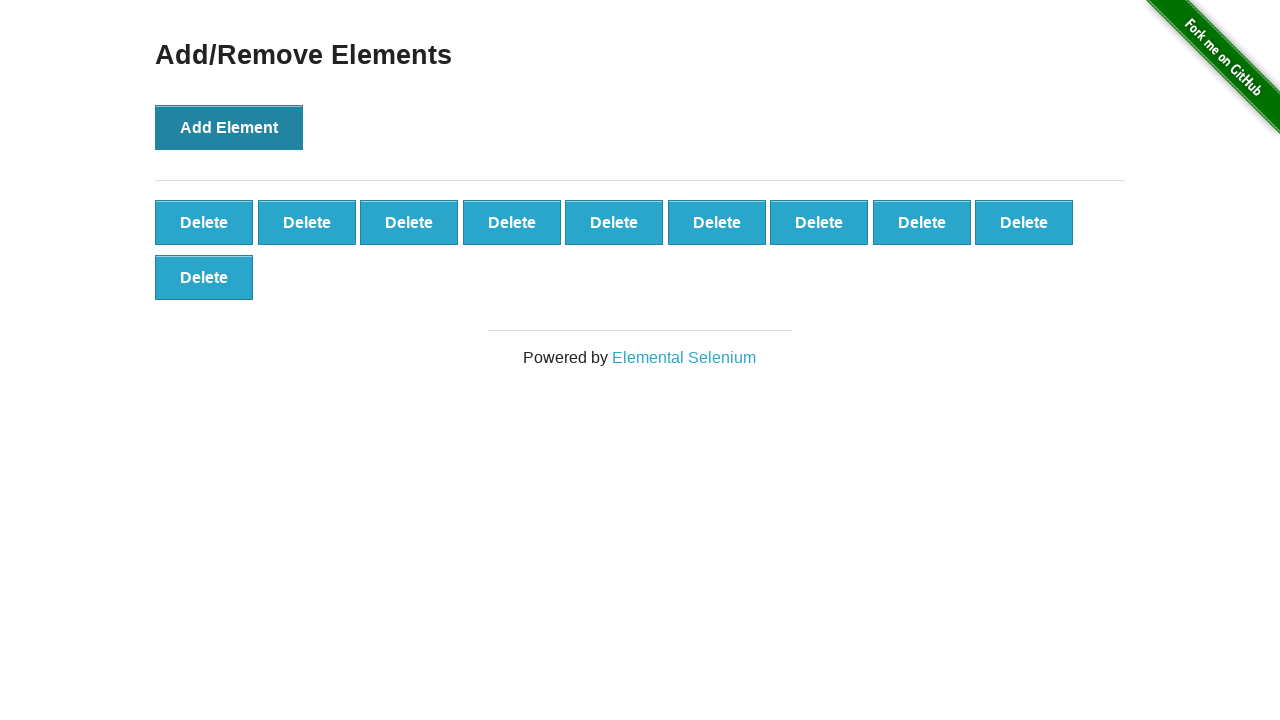

Clicked add element button (iteration 11/100) at (229, 127) on button[onclick='addElement()']
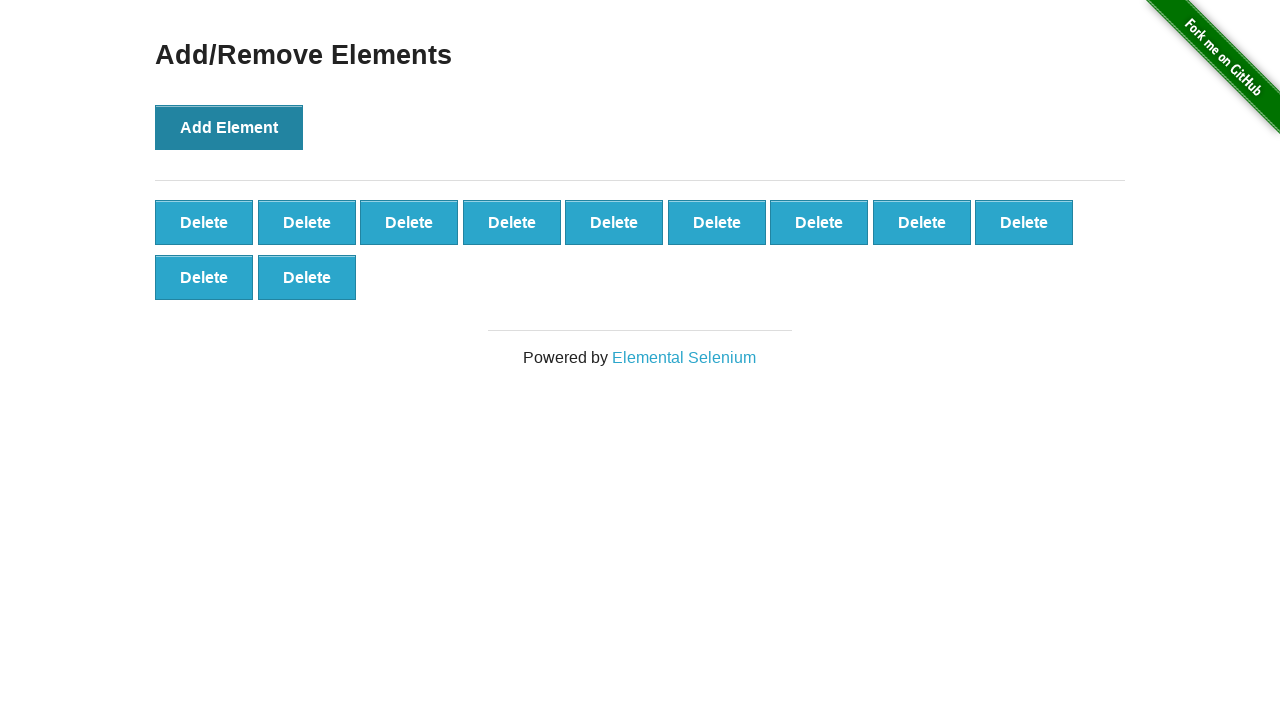

Clicked add element button (iteration 12/100) at (229, 127) on button[onclick='addElement()']
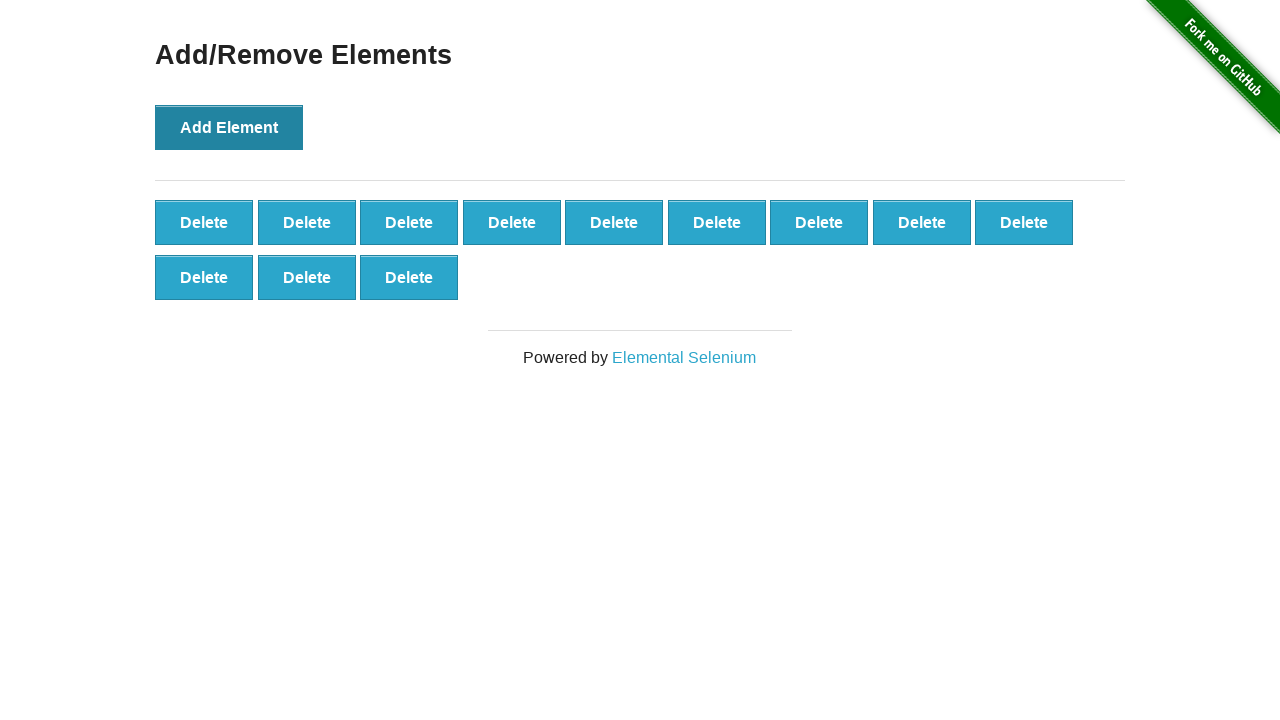

Clicked add element button (iteration 13/100) at (229, 127) on button[onclick='addElement()']
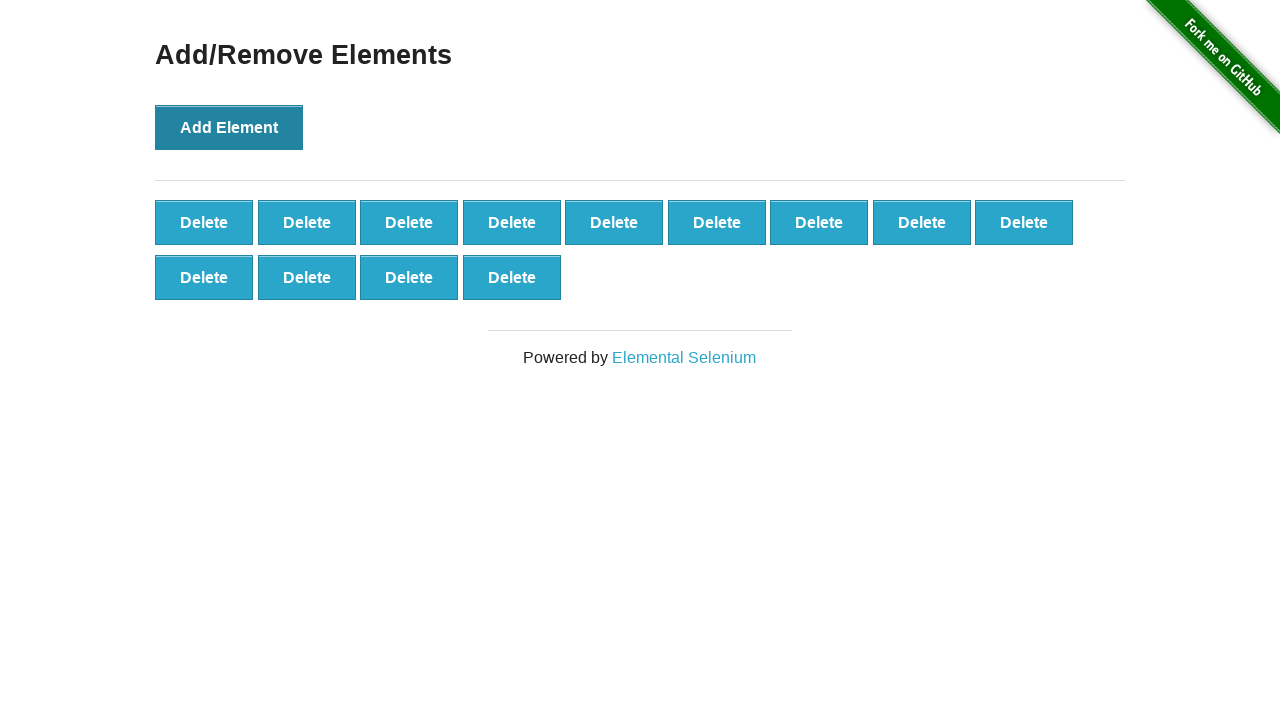

Clicked add element button (iteration 14/100) at (229, 127) on button[onclick='addElement()']
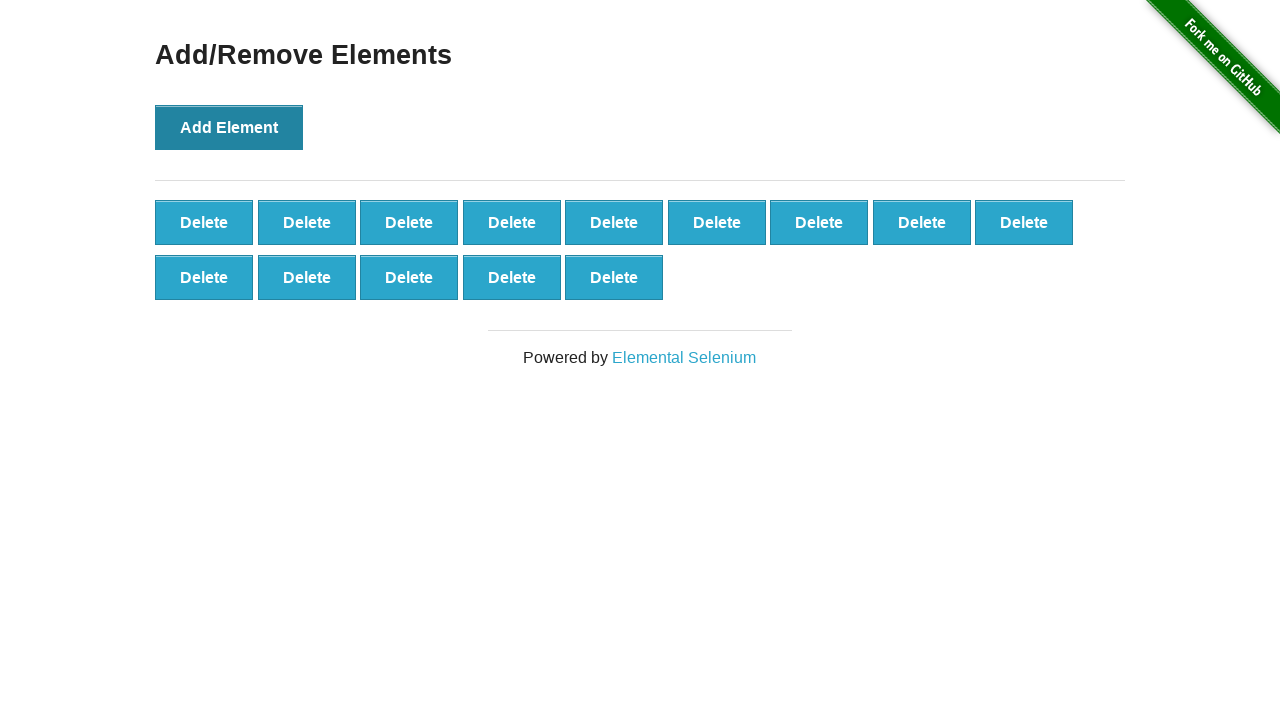

Clicked add element button (iteration 15/100) at (229, 127) on button[onclick='addElement()']
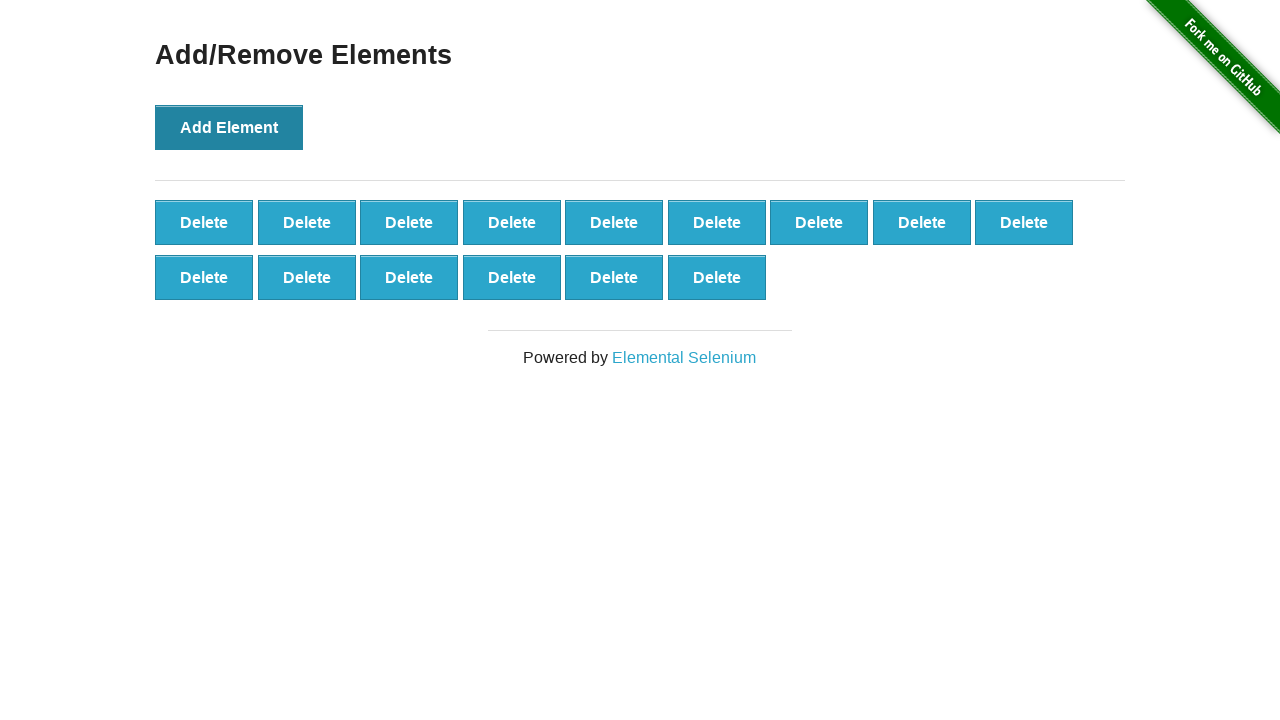

Clicked add element button (iteration 16/100) at (229, 127) on button[onclick='addElement()']
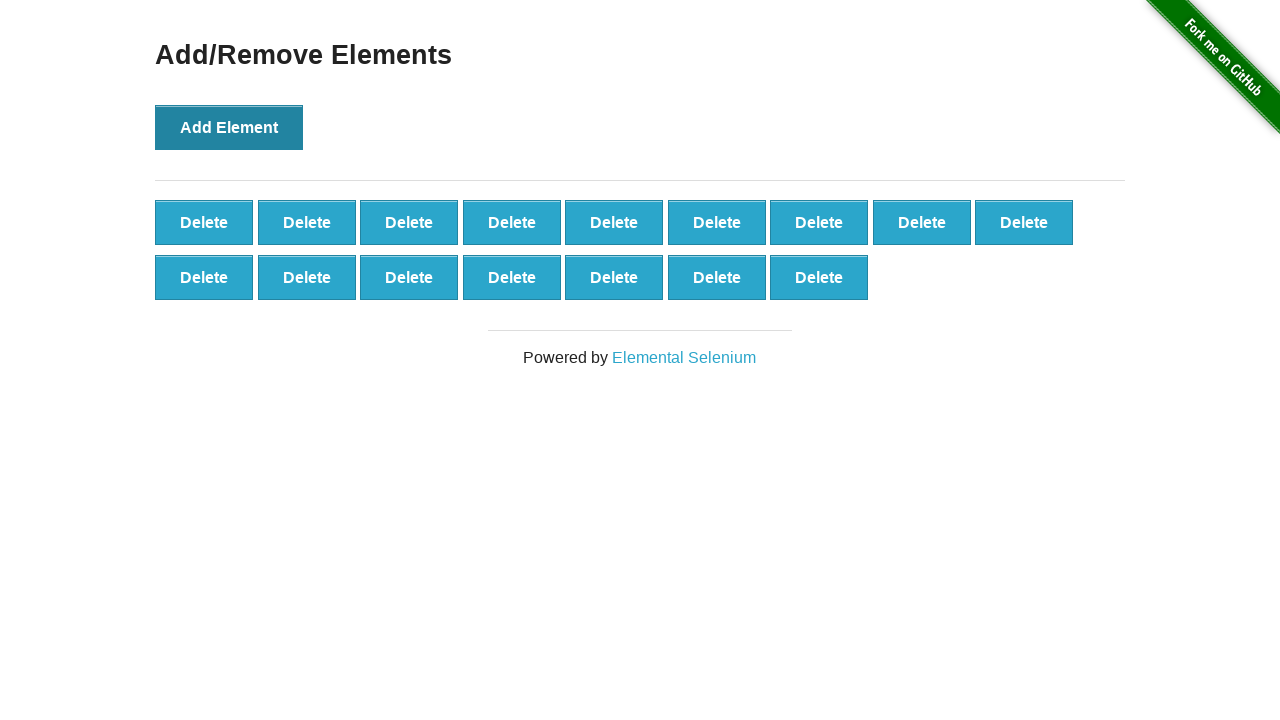

Clicked add element button (iteration 17/100) at (229, 127) on button[onclick='addElement()']
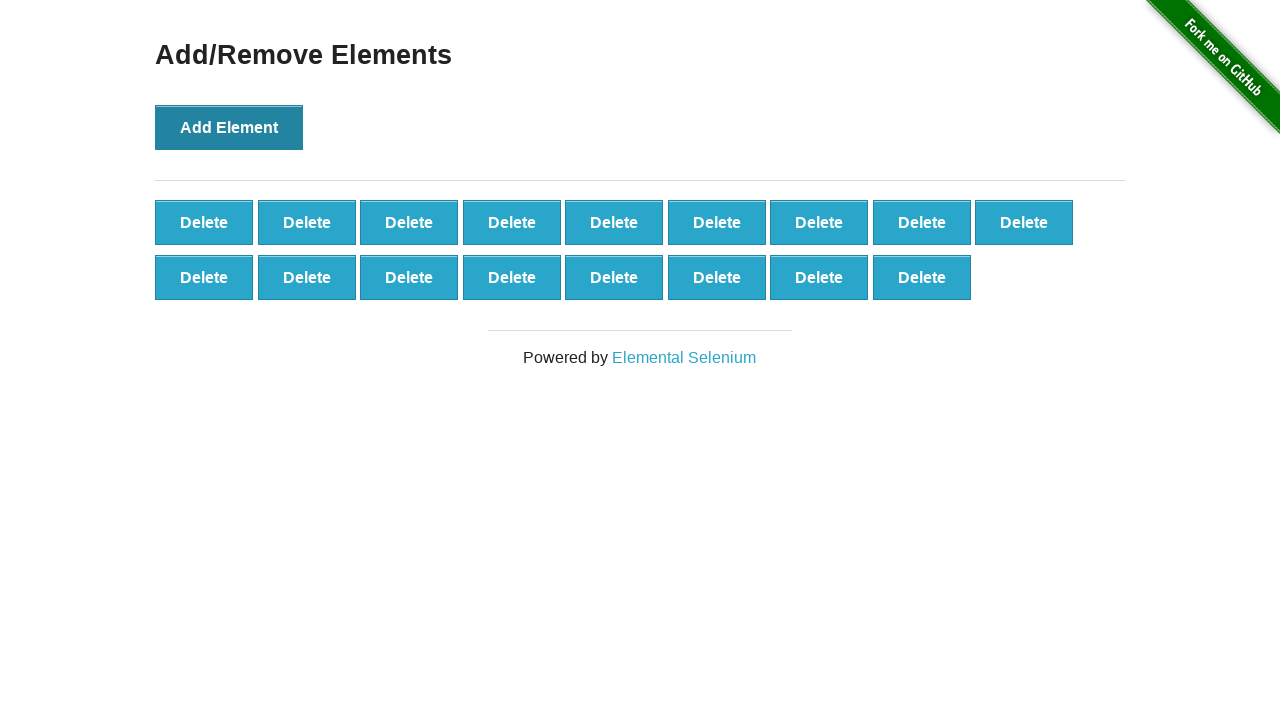

Clicked add element button (iteration 18/100) at (229, 127) on button[onclick='addElement()']
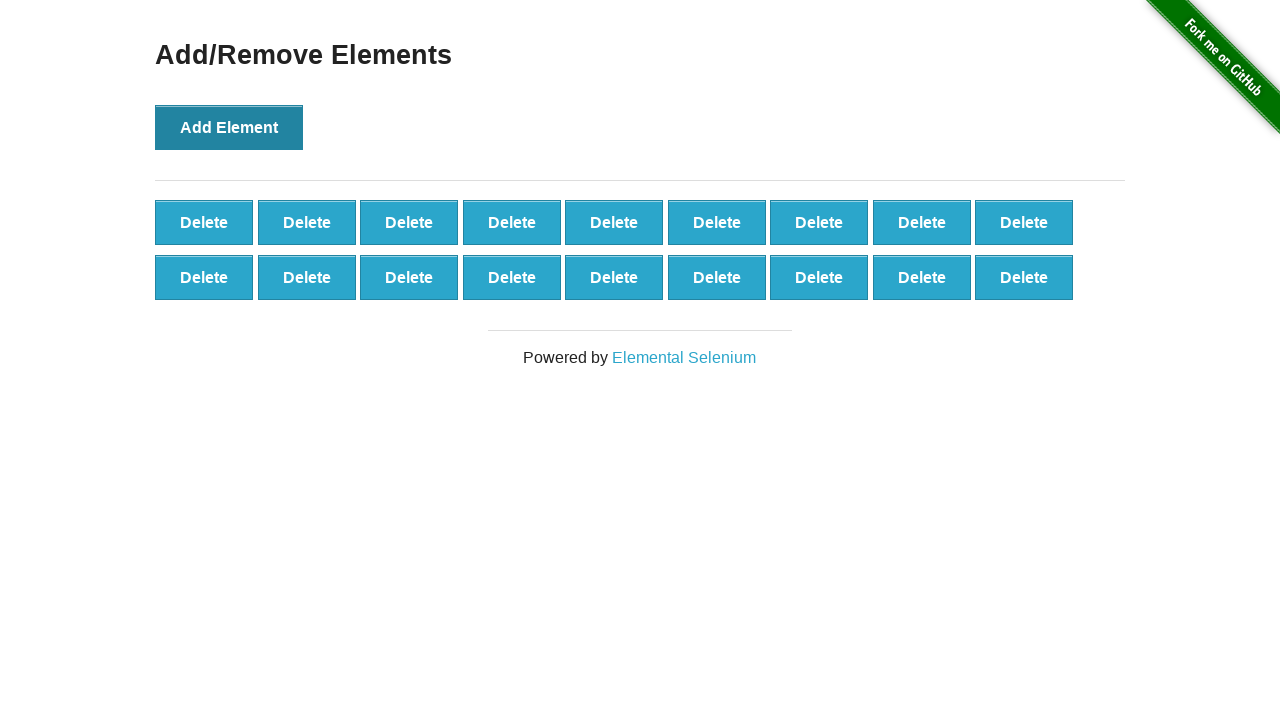

Clicked add element button (iteration 19/100) at (229, 127) on button[onclick='addElement()']
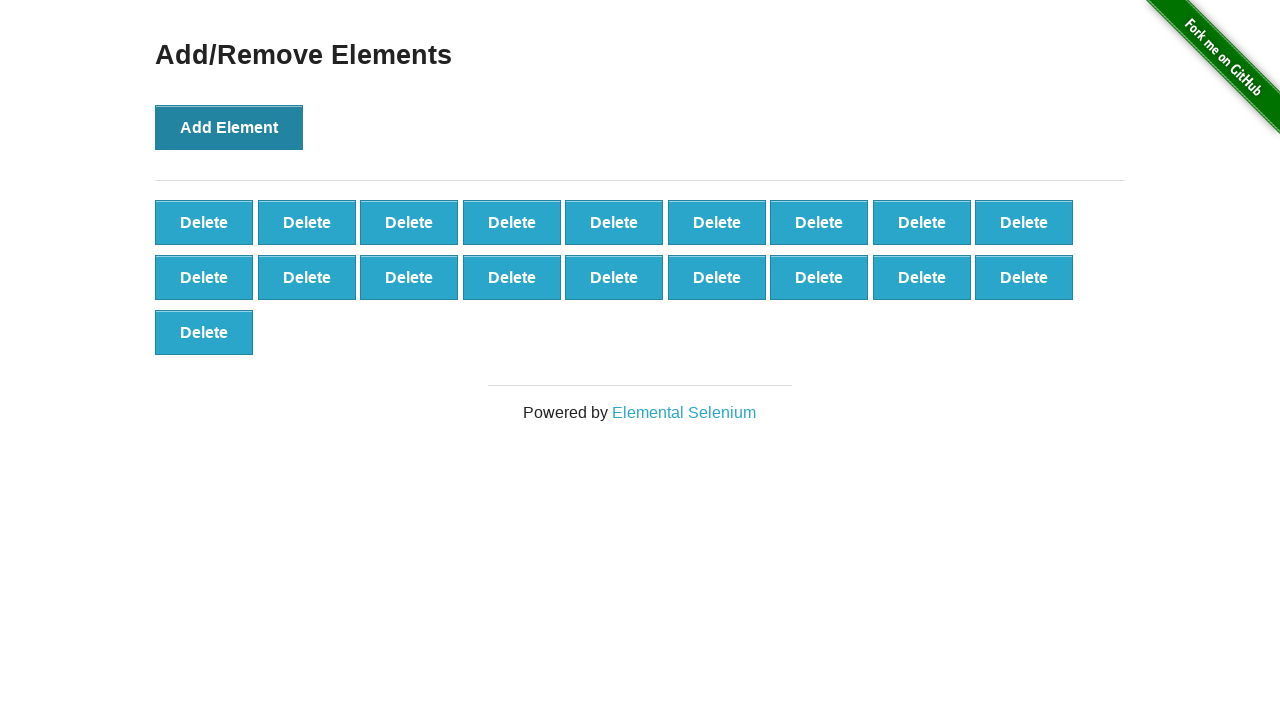

Clicked add element button (iteration 20/100) at (229, 127) on button[onclick='addElement()']
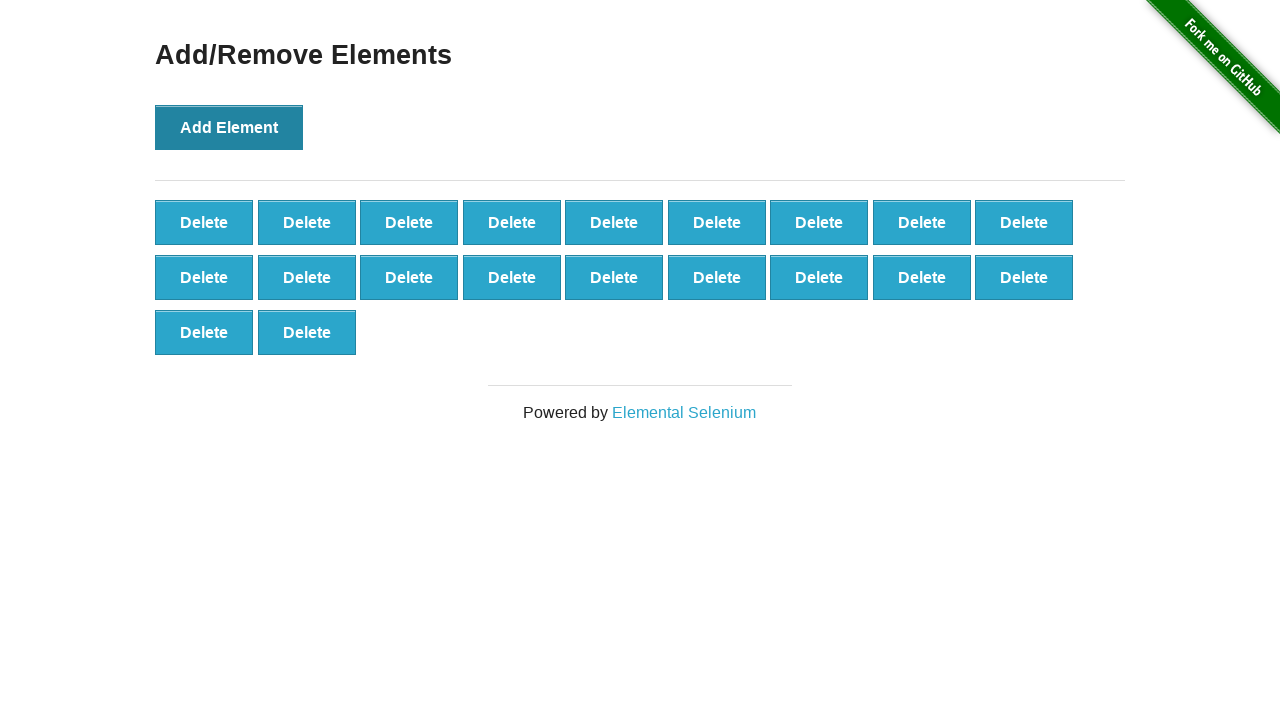

Clicked add element button (iteration 21/100) at (229, 127) on button[onclick='addElement()']
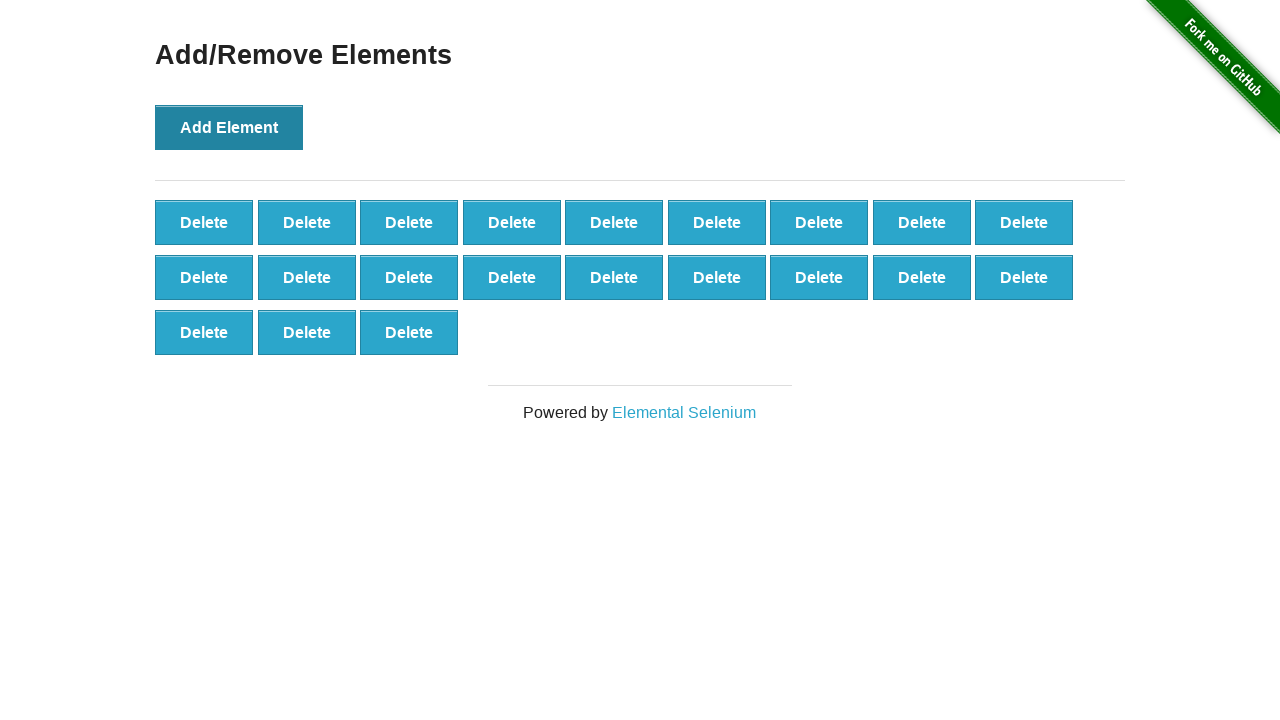

Clicked add element button (iteration 22/100) at (229, 127) on button[onclick='addElement()']
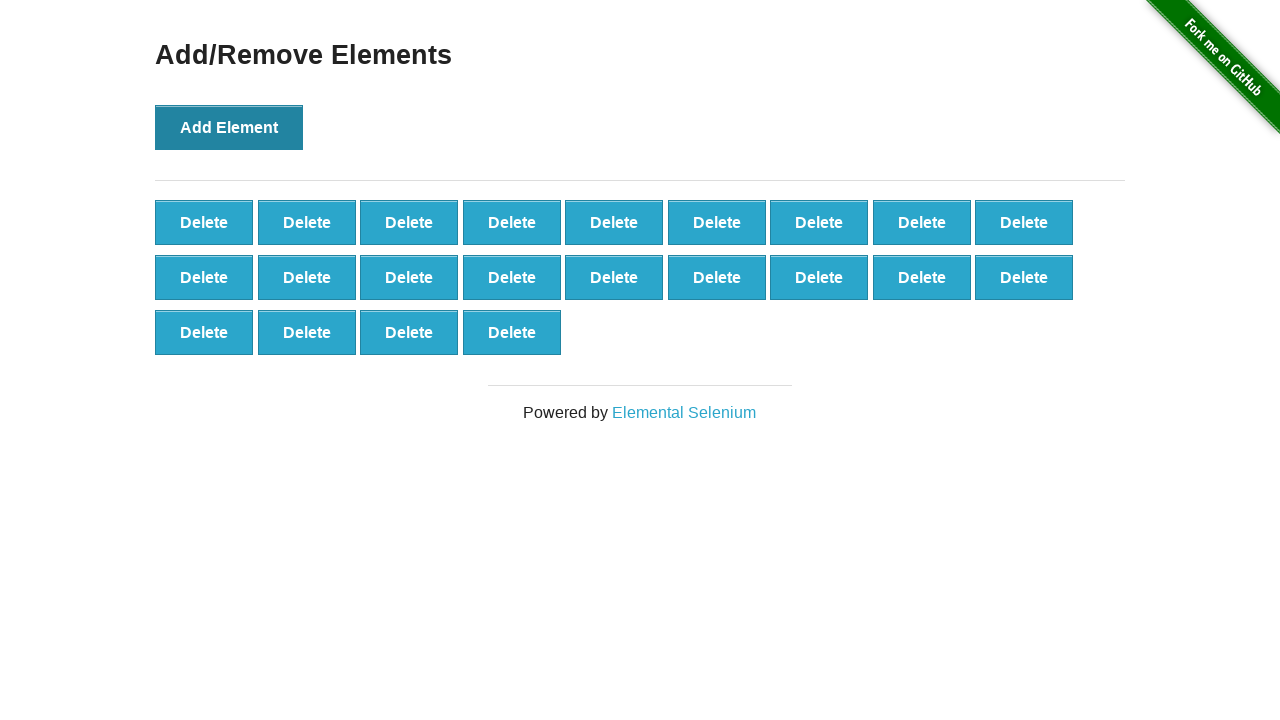

Clicked add element button (iteration 23/100) at (229, 127) on button[onclick='addElement()']
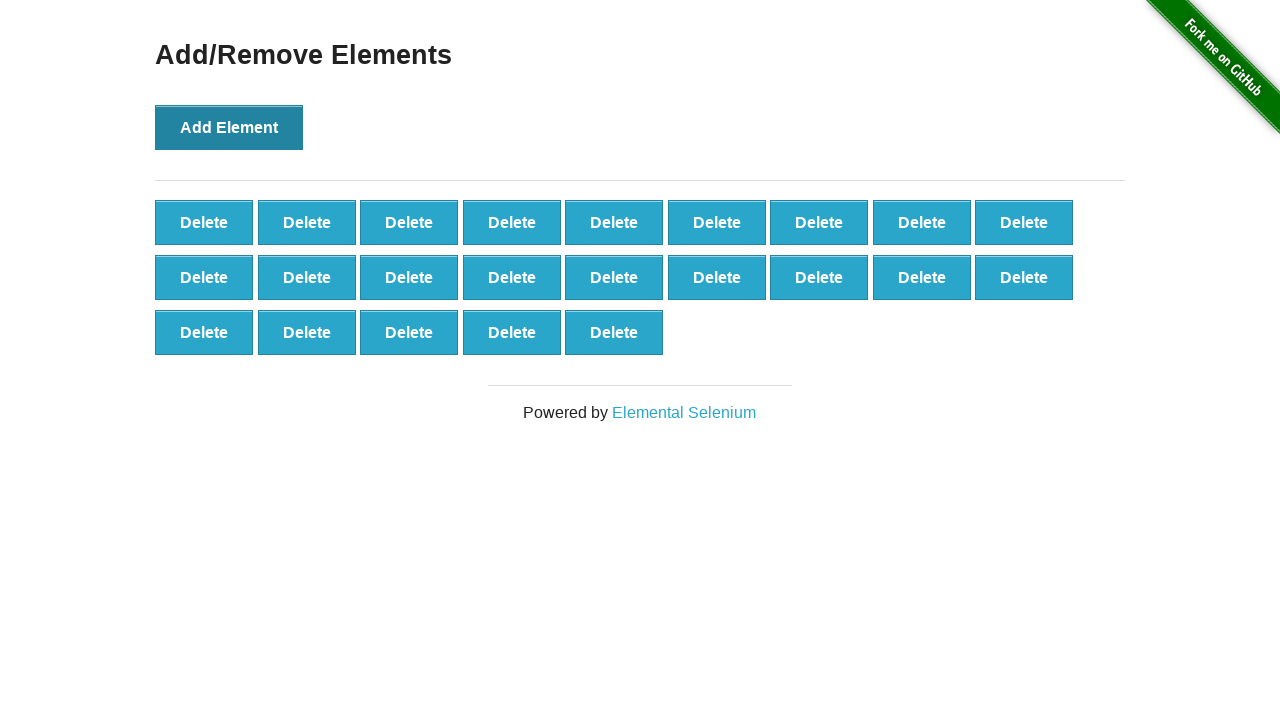

Clicked add element button (iteration 24/100) at (229, 127) on button[onclick='addElement()']
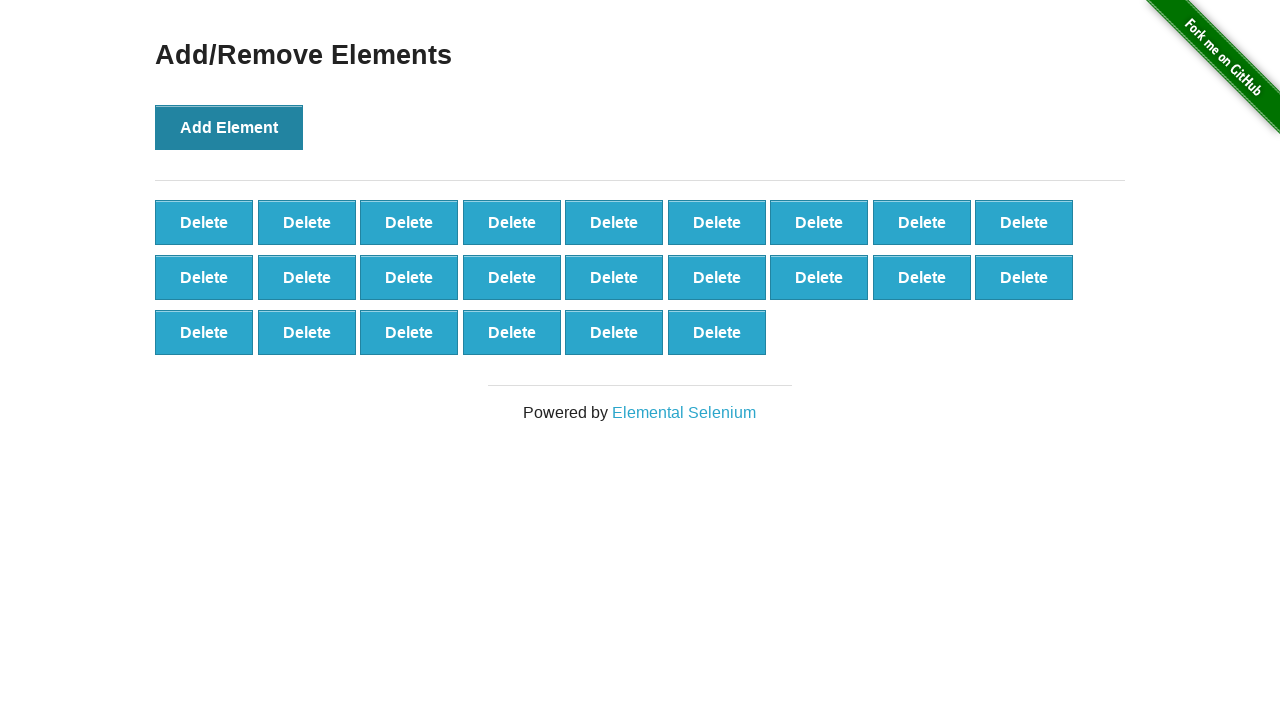

Clicked add element button (iteration 25/100) at (229, 127) on button[onclick='addElement()']
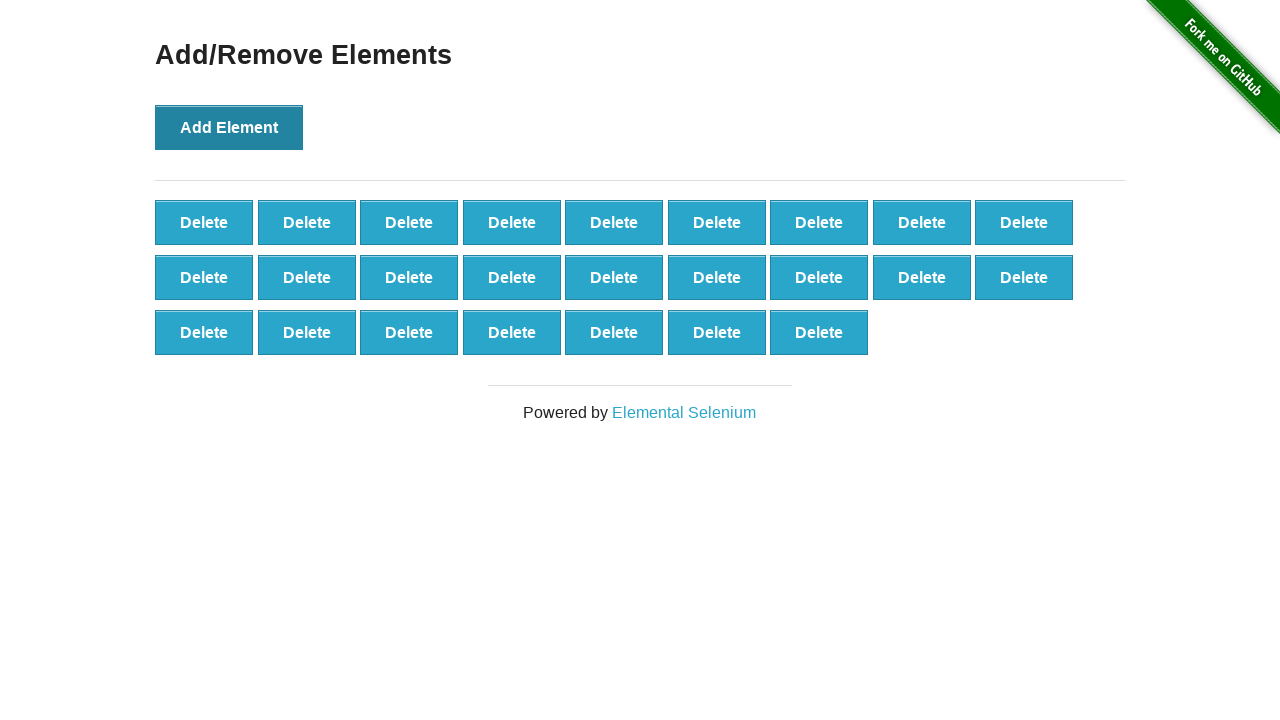

Clicked add element button (iteration 26/100) at (229, 127) on button[onclick='addElement()']
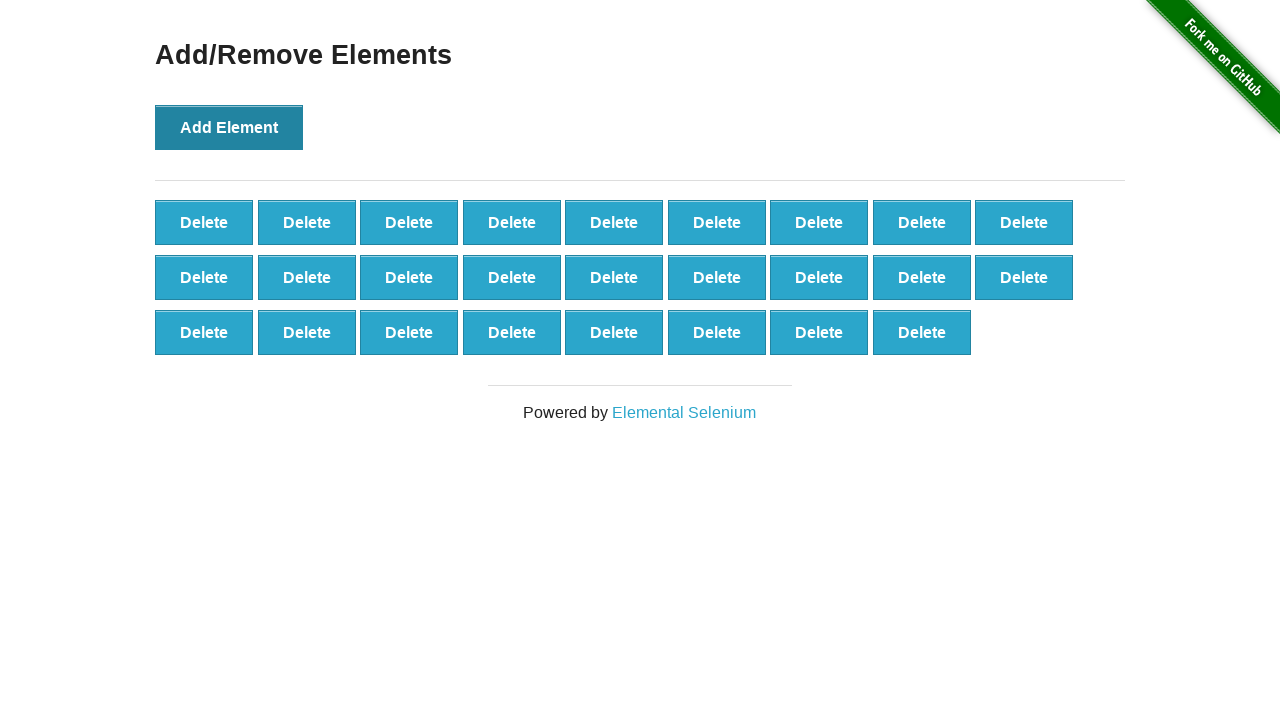

Clicked add element button (iteration 27/100) at (229, 127) on button[onclick='addElement()']
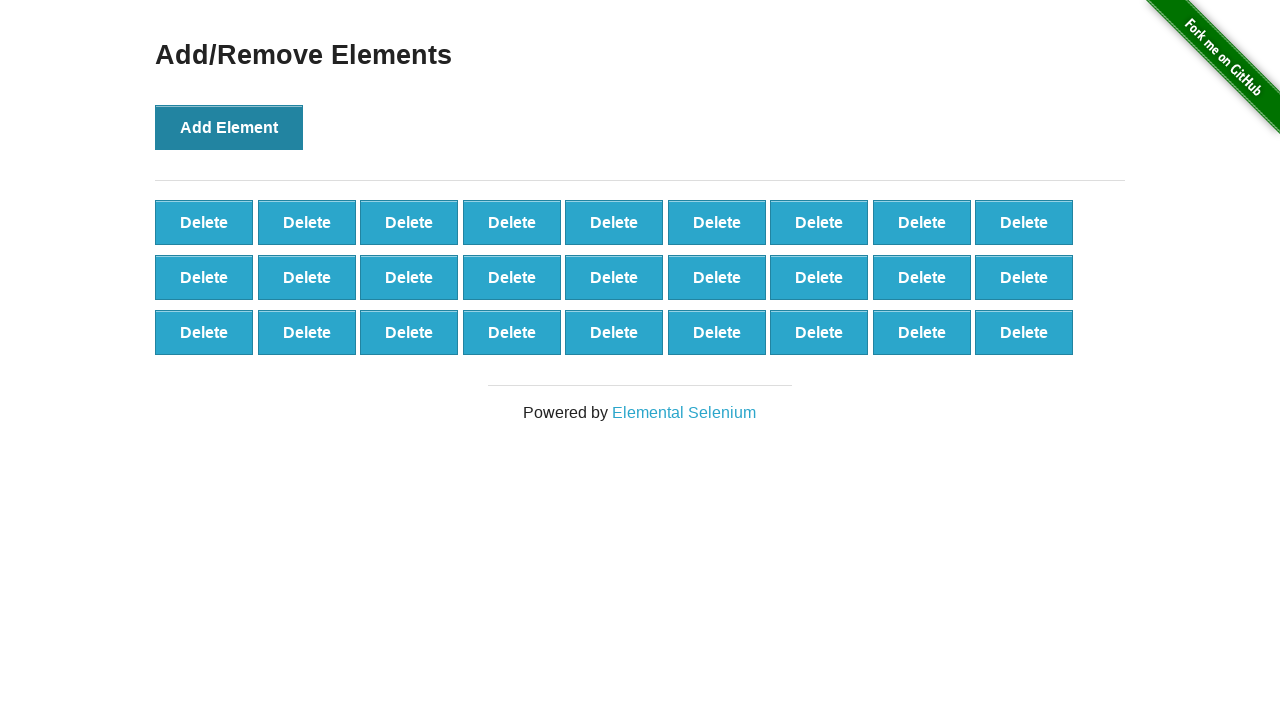

Clicked add element button (iteration 28/100) at (229, 127) on button[onclick='addElement()']
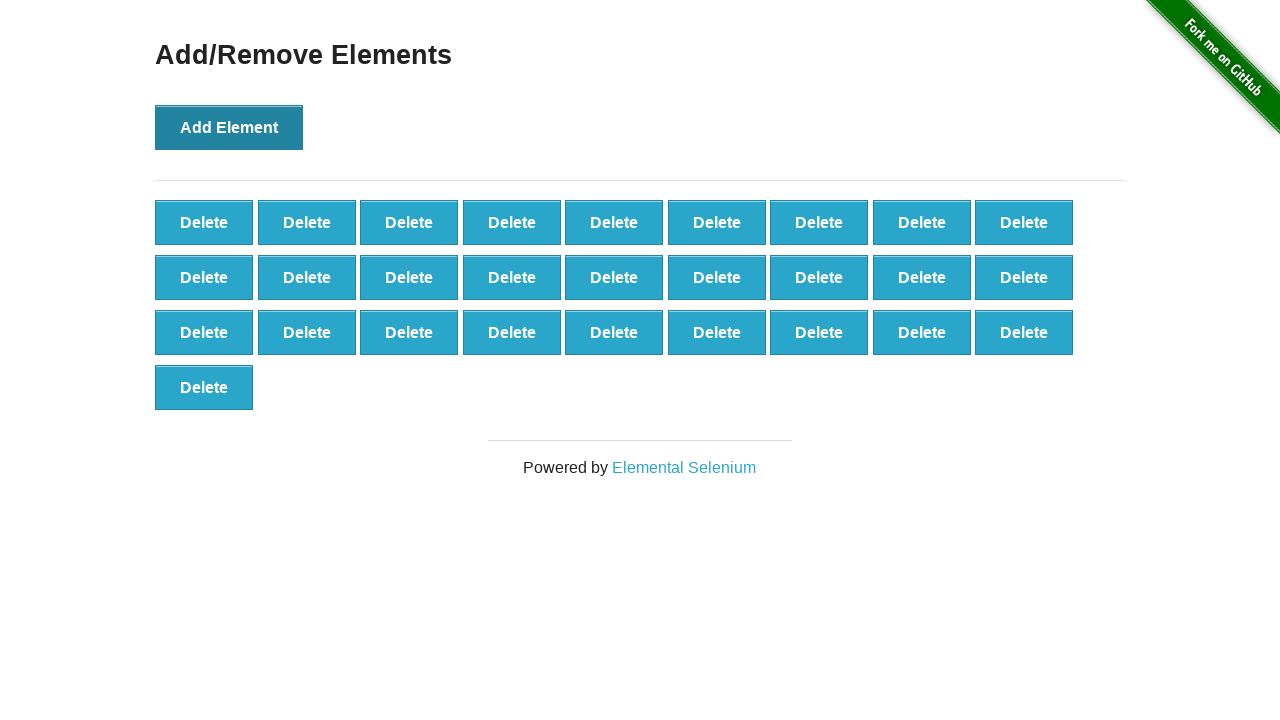

Clicked add element button (iteration 29/100) at (229, 127) on button[onclick='addElement()']
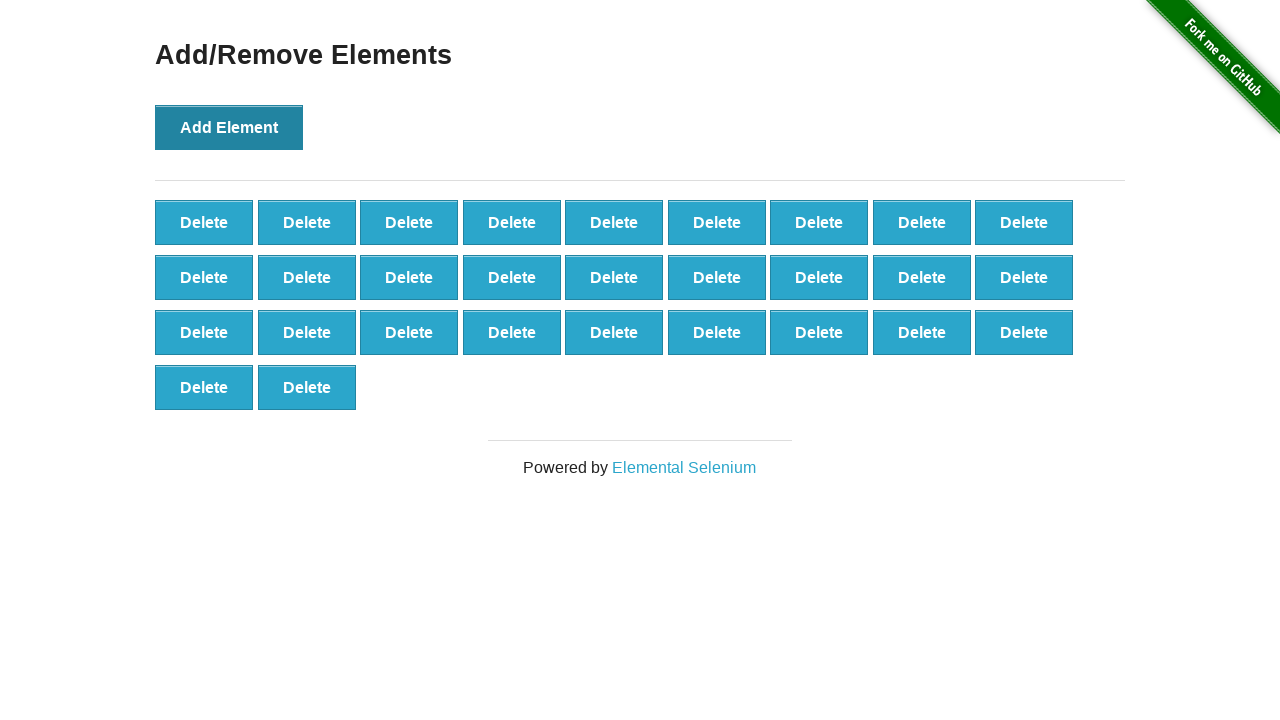

Clicked add element button (iteration 30/100) at (229, 127) on button[onclick='addElement()']
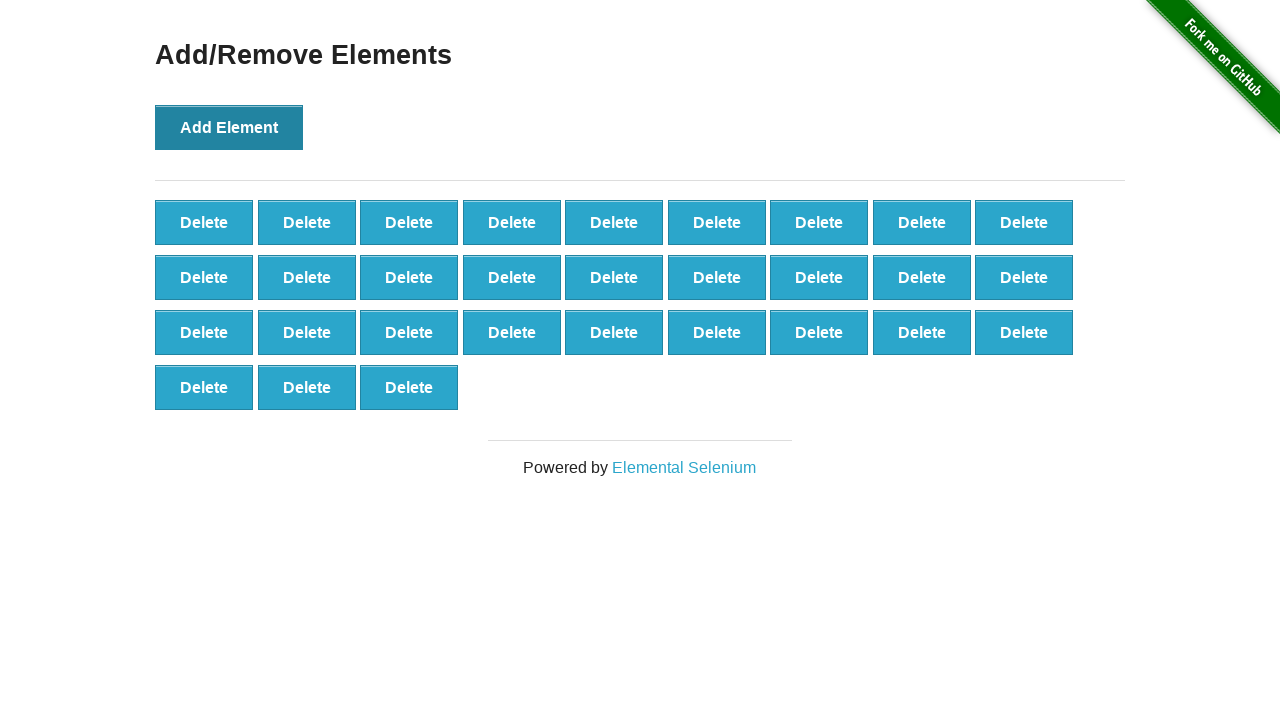

Clicked add element button (iteration 31/100) at (229, 127) on button[onclick='addElement()']
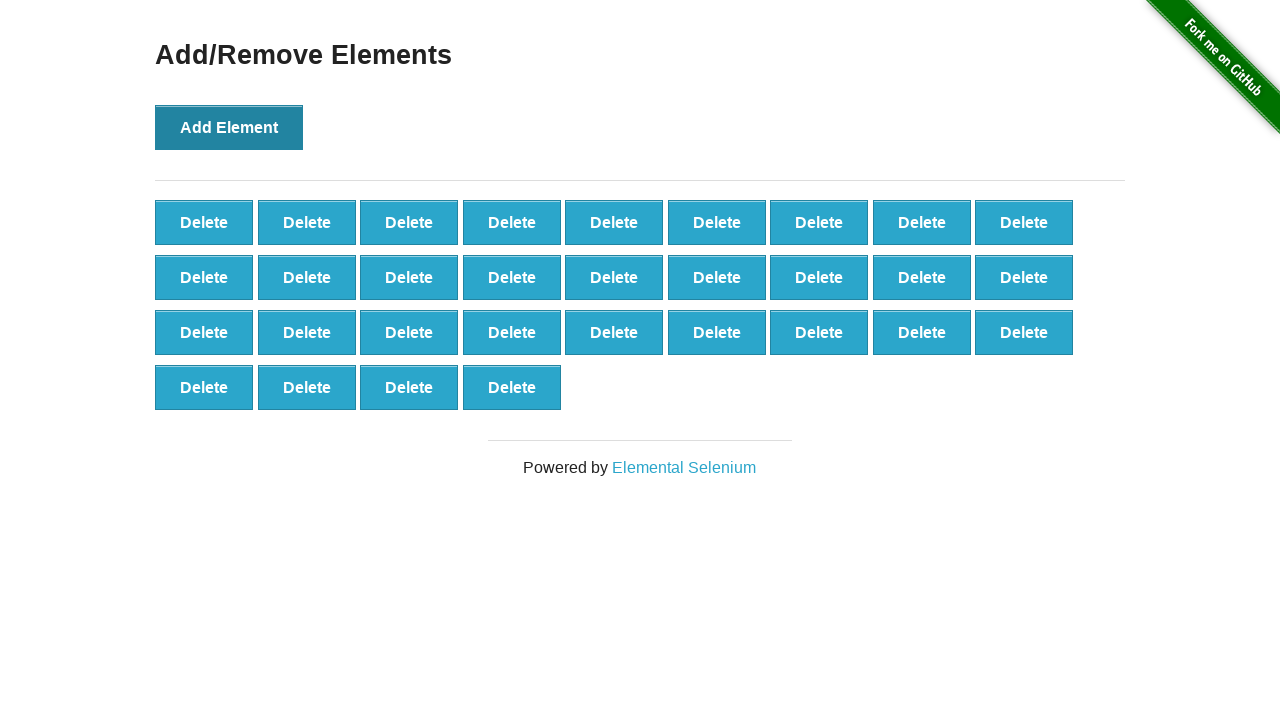

Clicked add element button (iteration 32/100) at (229, 127) on button[onclick='addElement()']
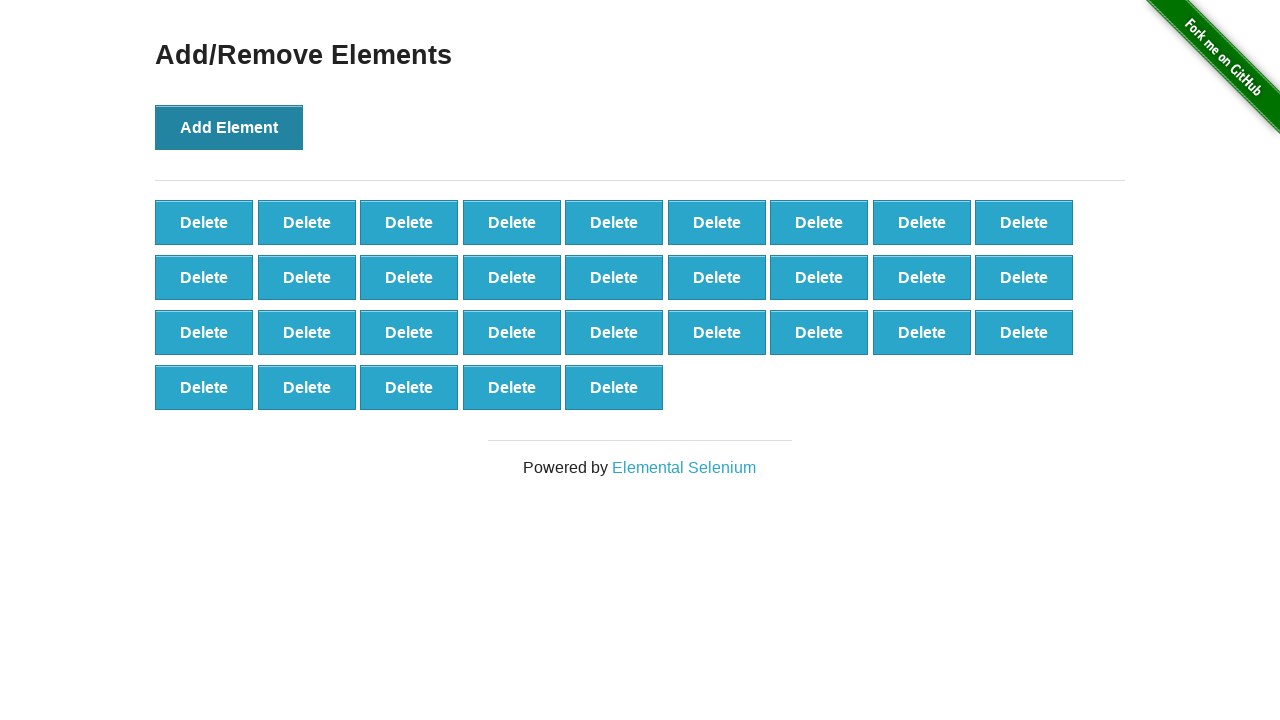

Clicked add element button (iteration 33/100) at (229, 127) on button[onclick='addElement()']
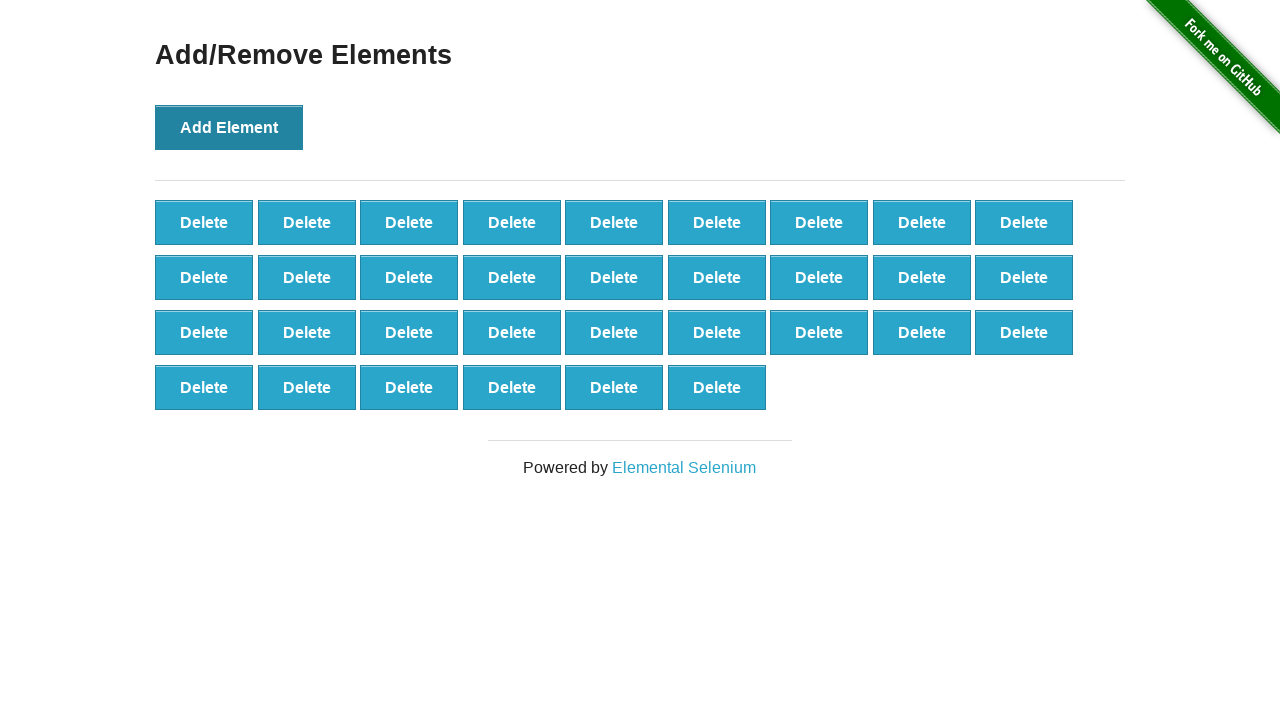

Clicked add element button (iteration 34/100) at (229, 127) on button[onclick='addElement()']
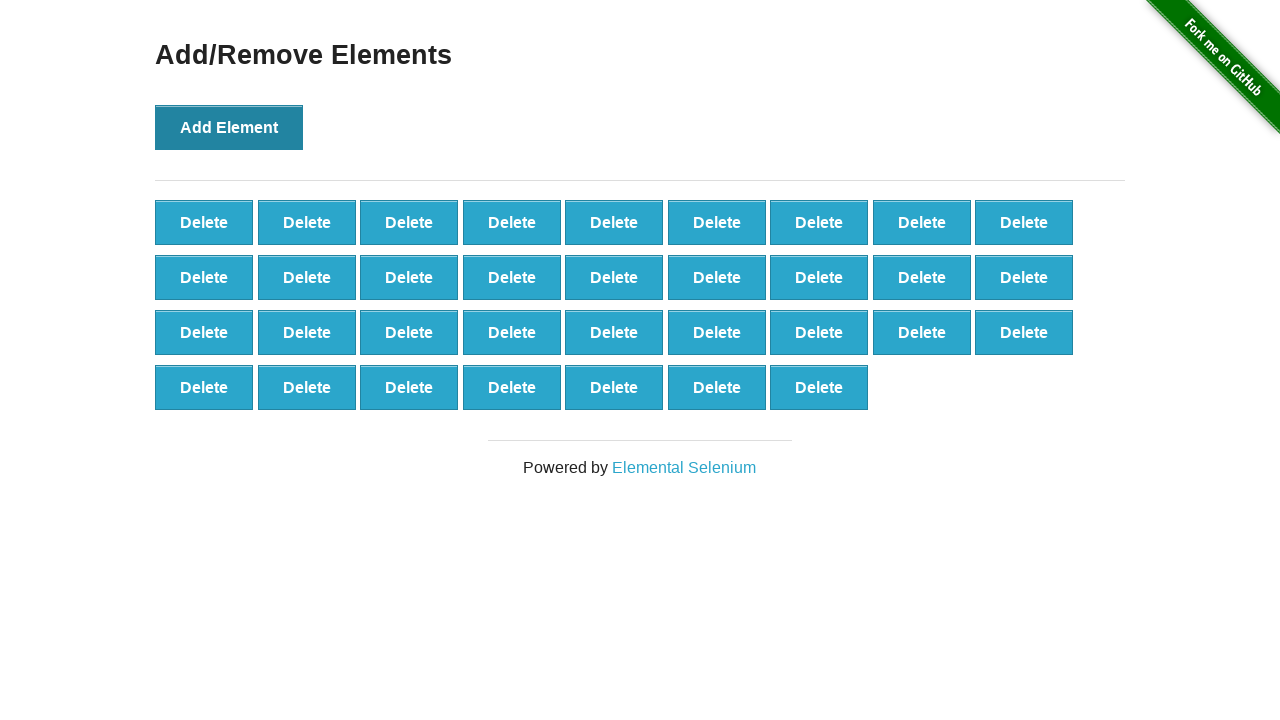

Clicked add element button (iteration 35/100) at (229, 127) on button[onclick='addElement()']
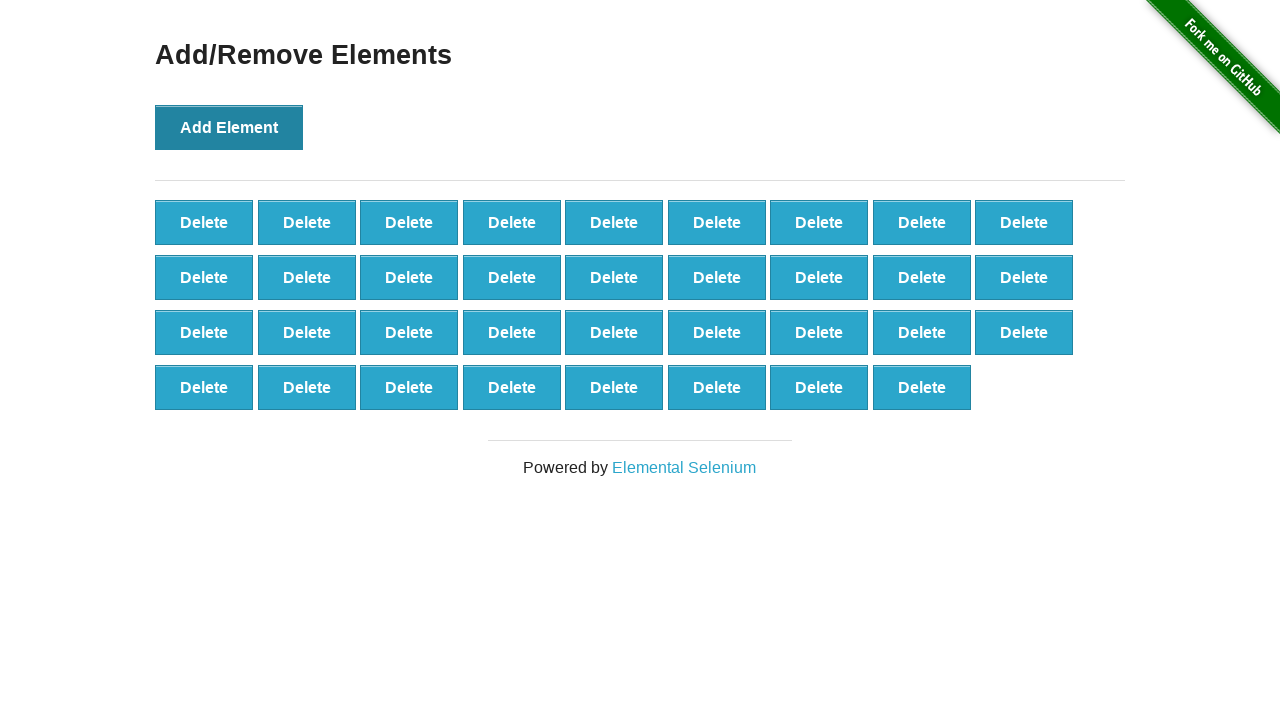

Clicked add element button (iteration 36/100) at (229, 127) on button[onclick='addElement()']
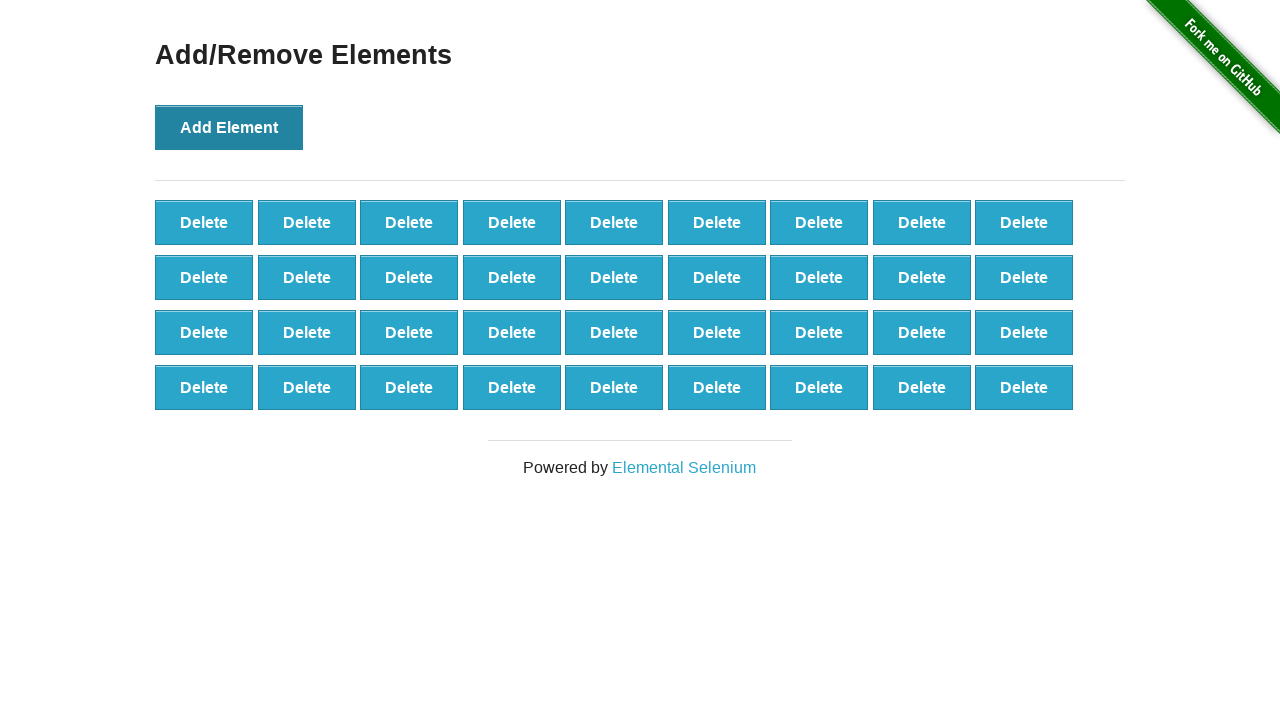

Clicked add element button (iteration 37/100) at (229, 127) on button[onclick='addElement()']
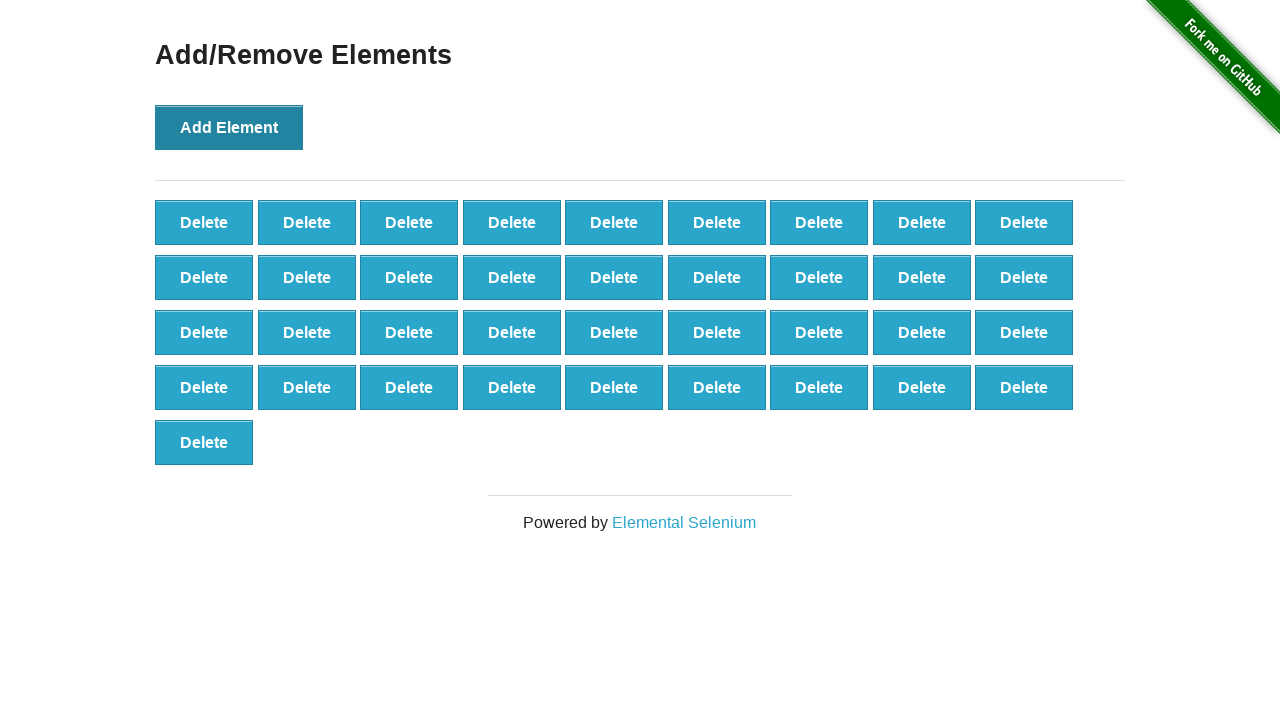

Clicked add element button (iteration 38/100) at (229, 127) on button[onclick='addElement()']
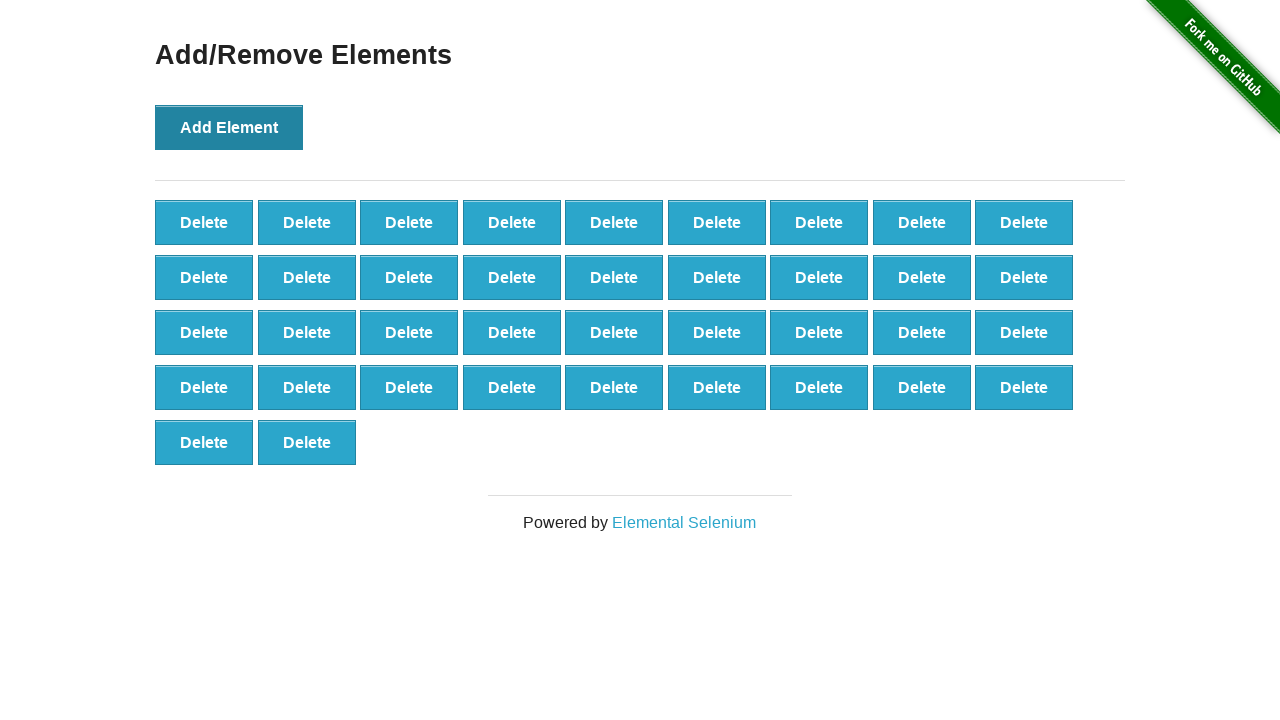

Clicked add element button (iteration 39/100) at (229, 127) on button[onclick='addElement()']
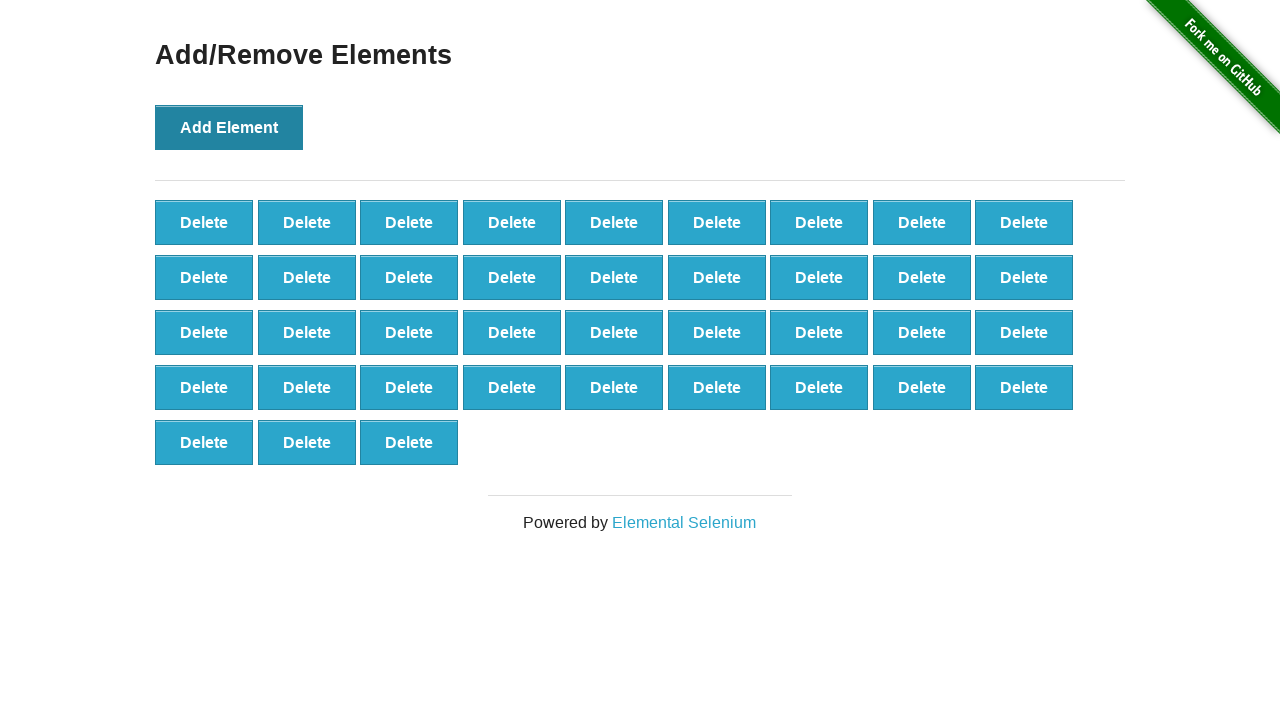

Clicked add element button (iteration 40/100) at (229, 127) on button[onclick='addElement()']
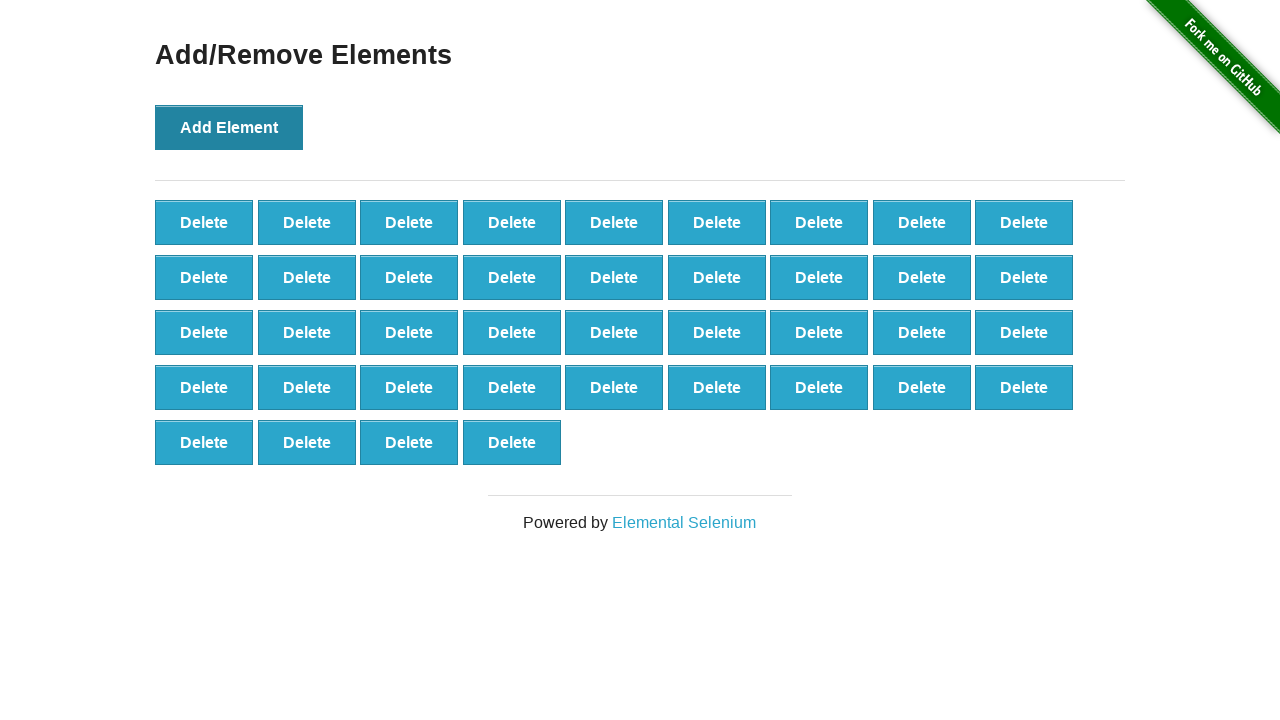

Clicked add element button (iteration 41/100) at (229, 127) on button[onclick='addElement()']
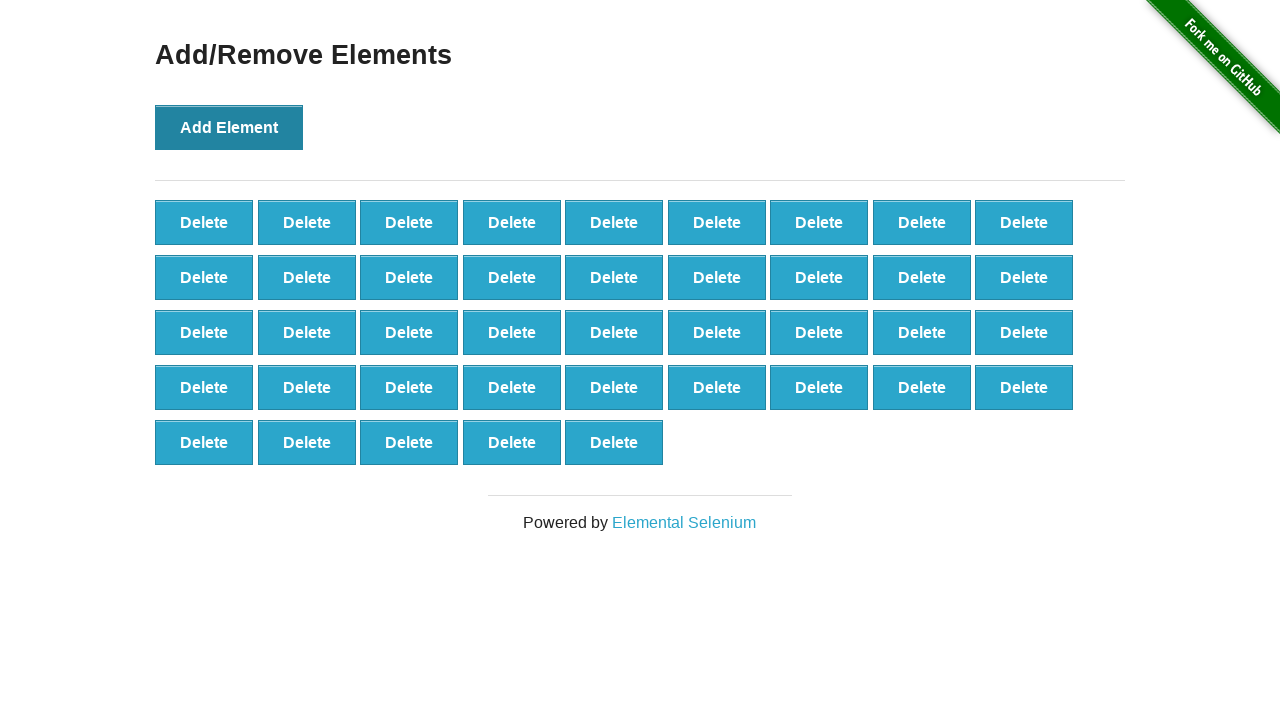

Clicked add element button (iteration 42/100) at (229, 127) on button[onclick='addElement()']
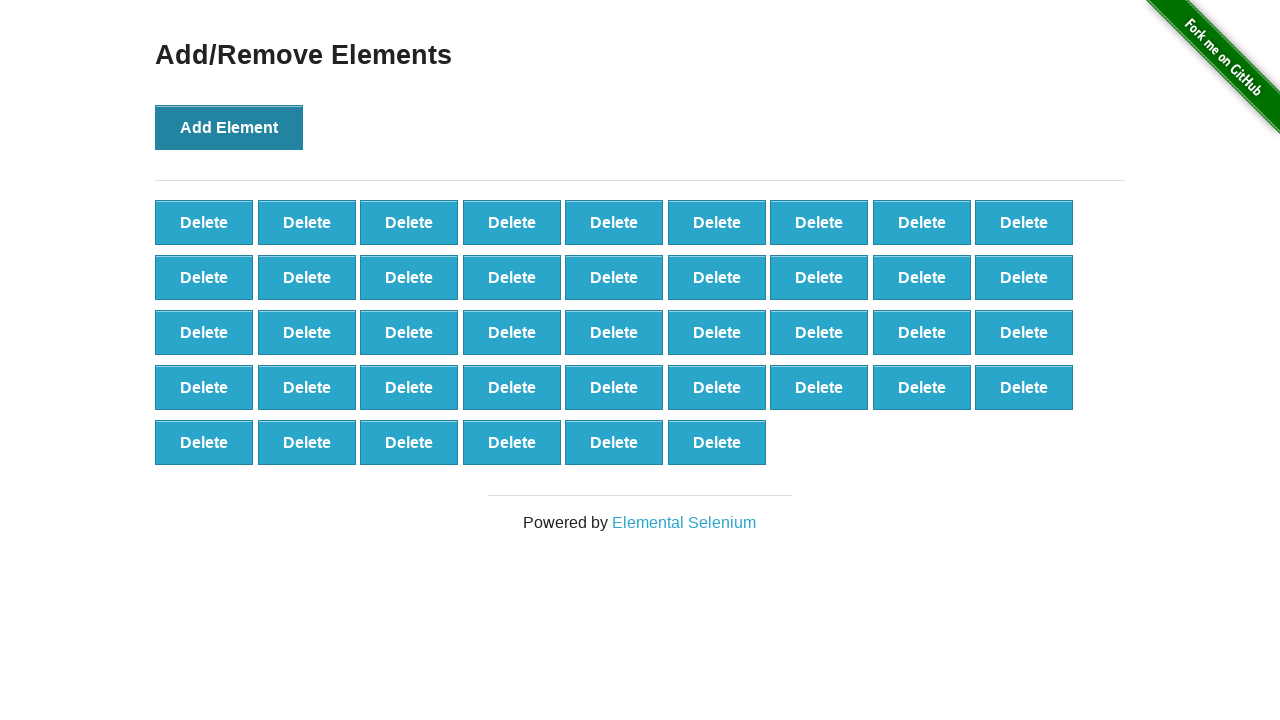

Clicked add element button (iteration 43/100) at (229, 127) on button[onclick='addElement()']
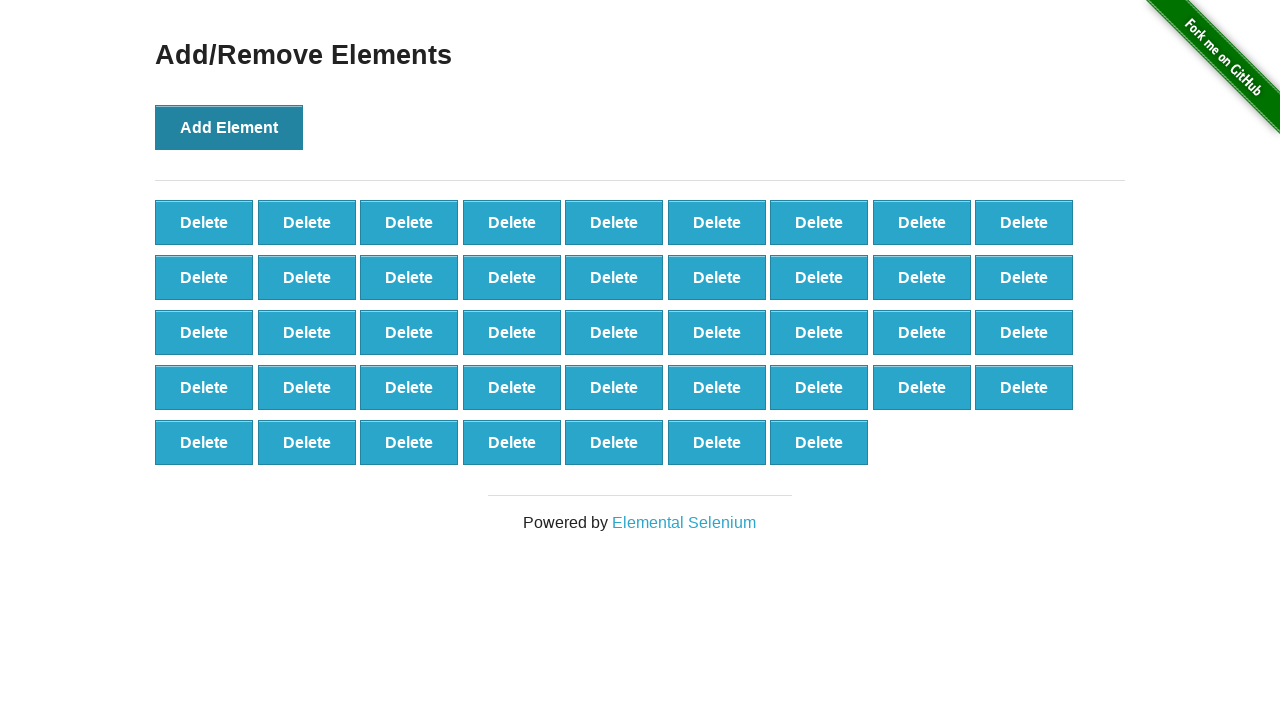

Clicked add element button (iteration 44/100) at (229, 127) on button[onclick='addElement()']
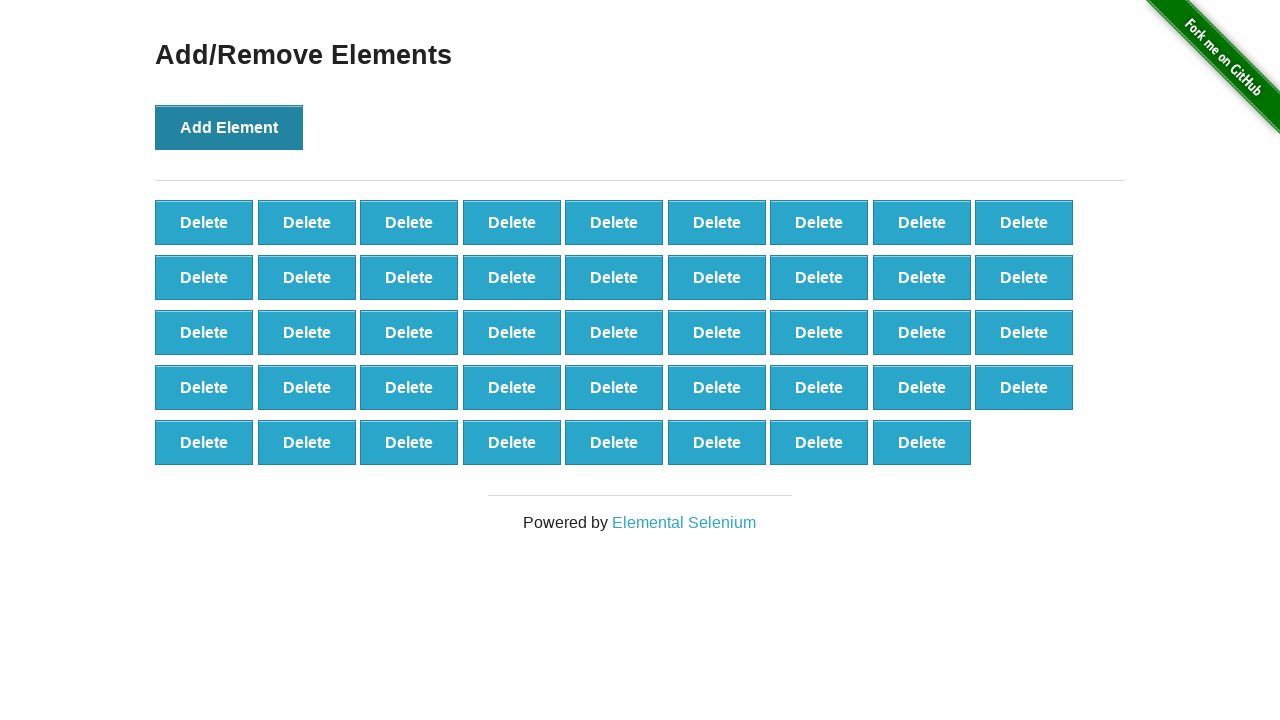

Clicked add element button (iteration 45/100) at (229, 127) on button[onclick='addElement()']
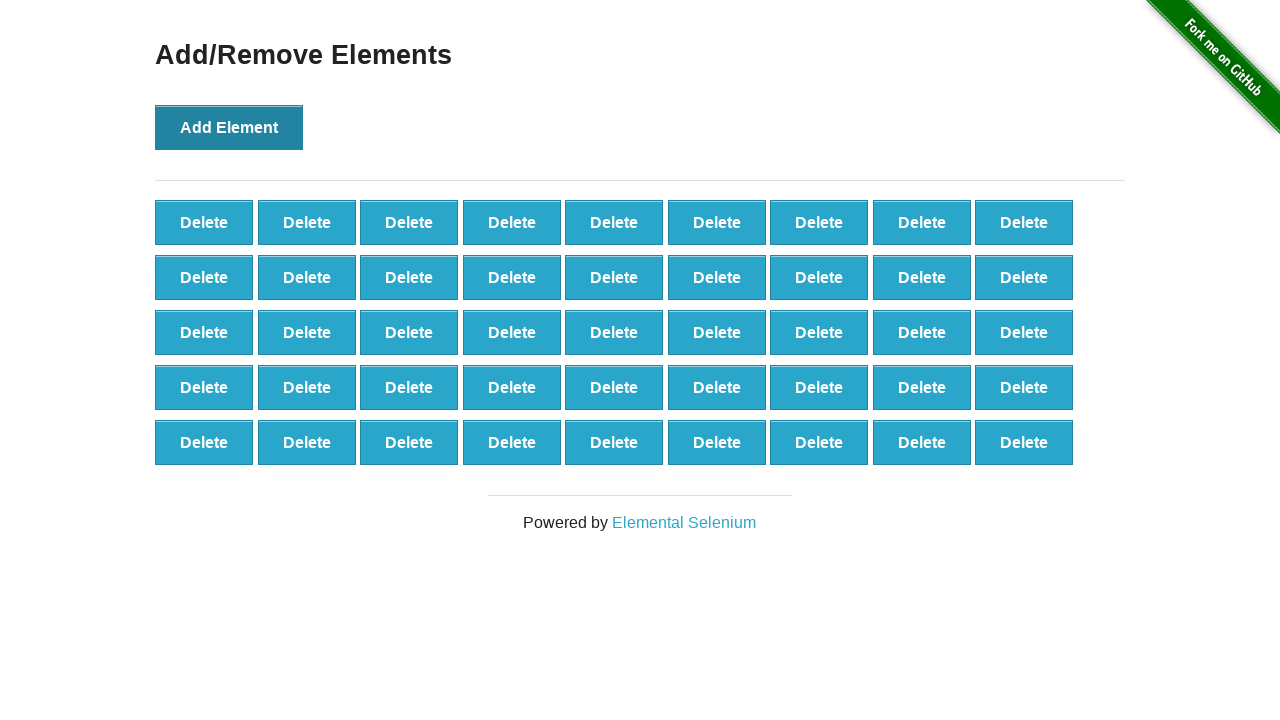

Clicked add element button (iteration 46/100) at (229, 127) on button[onclick='addElement()']
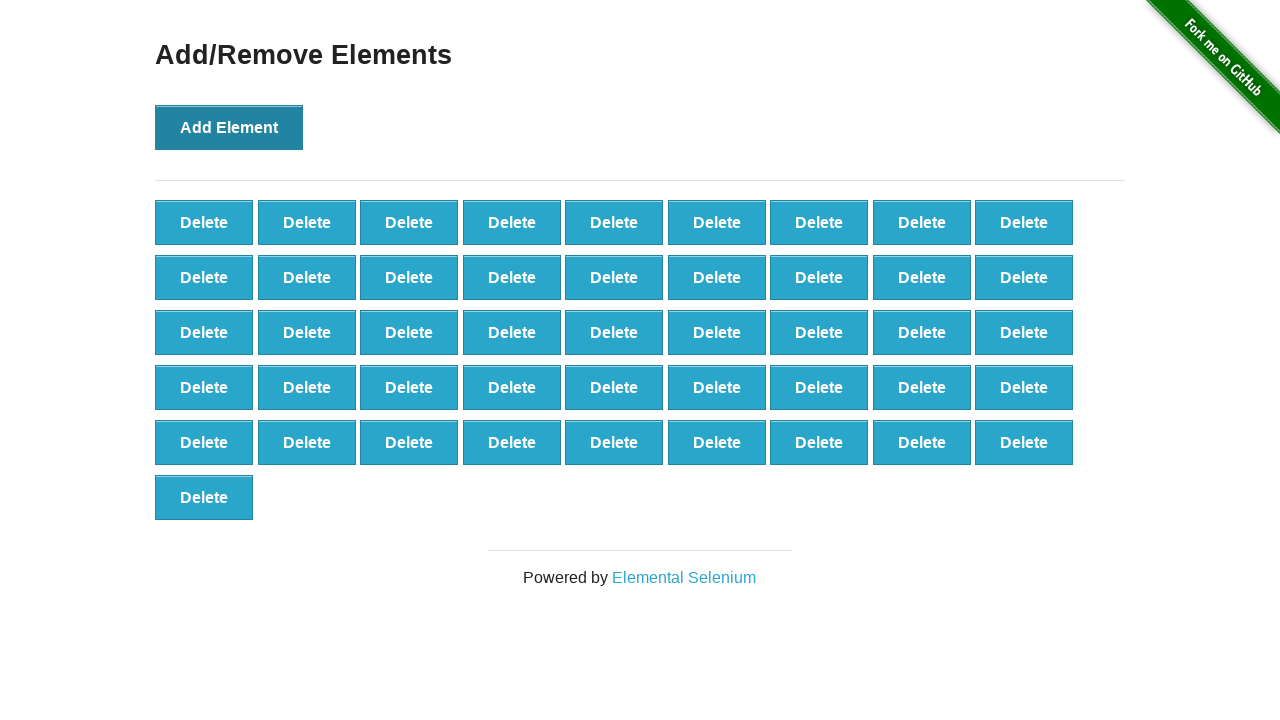

Clicked add element button (iteration 47/100) at (229, 127) on button[onclick='addElement()']
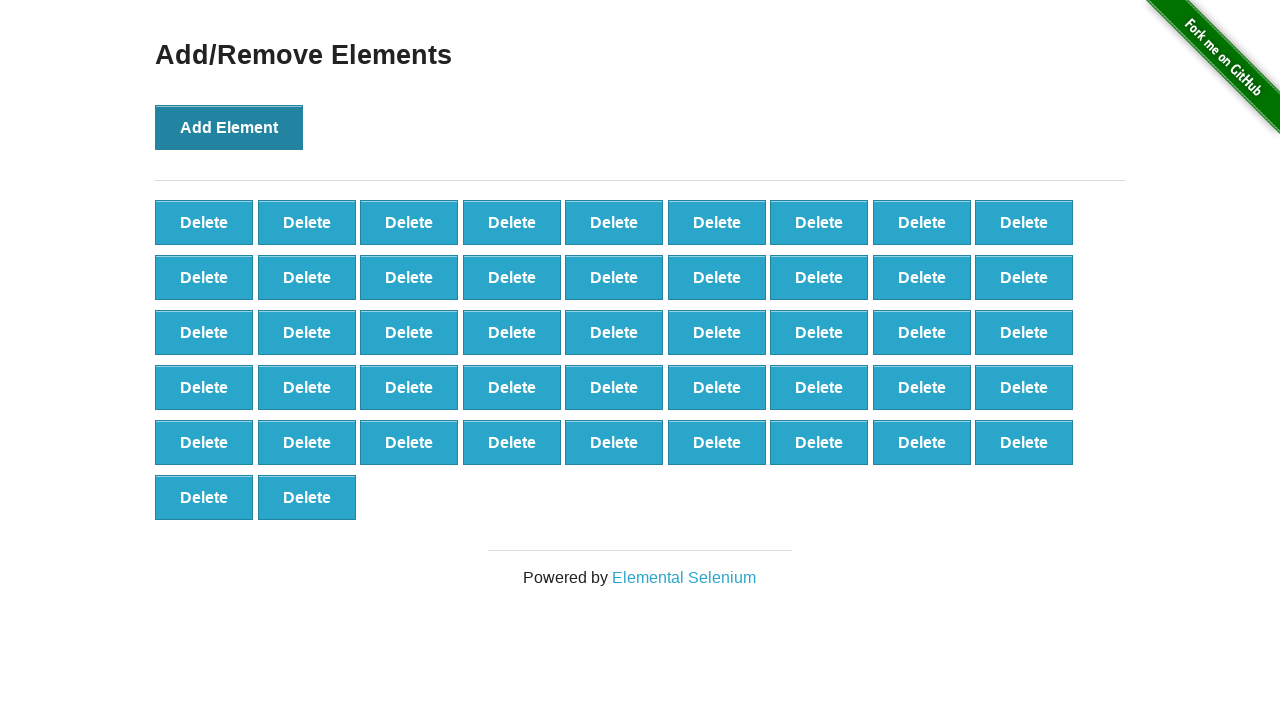

Clicked add element button (iteration 48/100) at (229, 127) on button[onclick='addElement()']
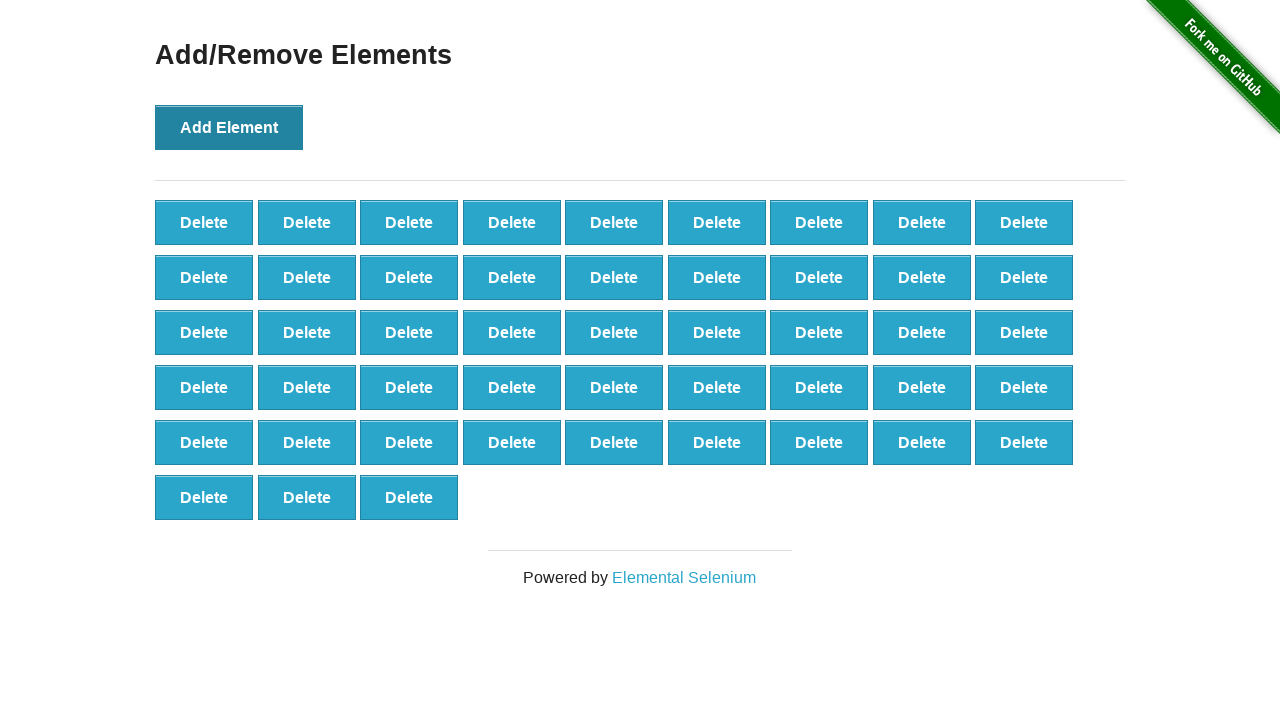

Clicked add element button (iteration 49/100) at (229, 127) on button[onclick='addElement()']
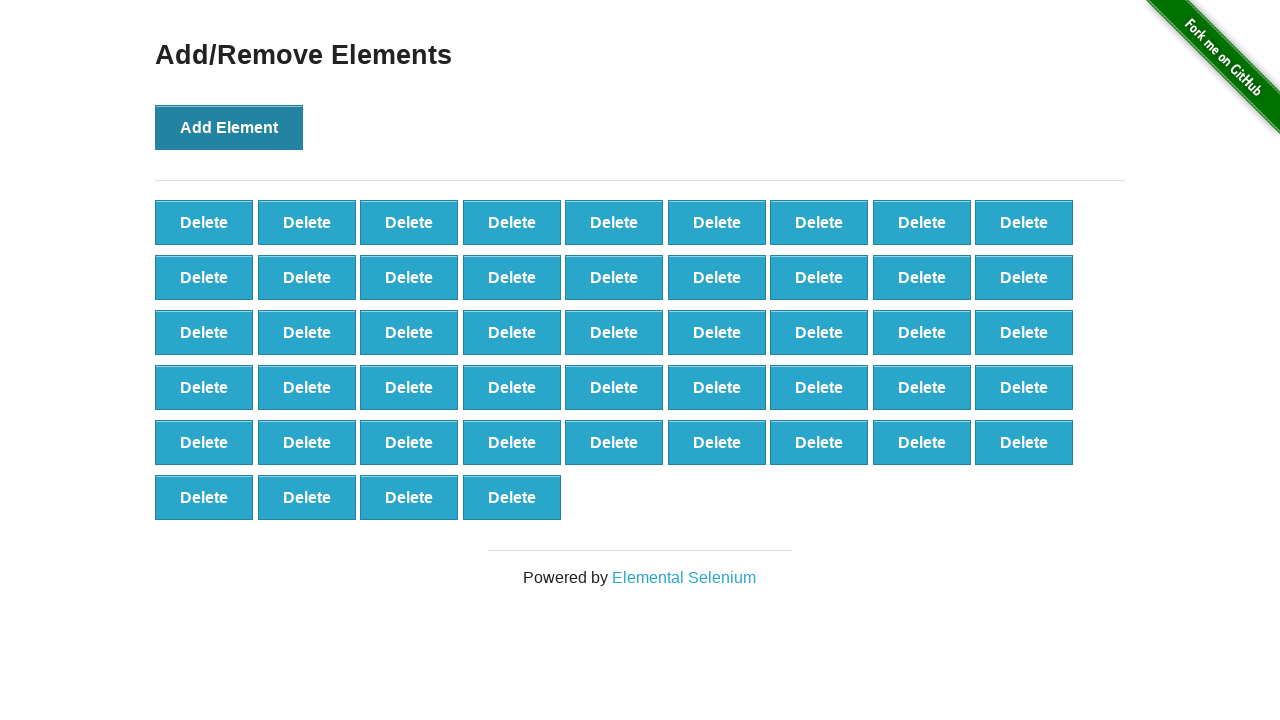

Clicked add element button (iteration 50/100) at (229, 127) on button[onclick='addElement()']
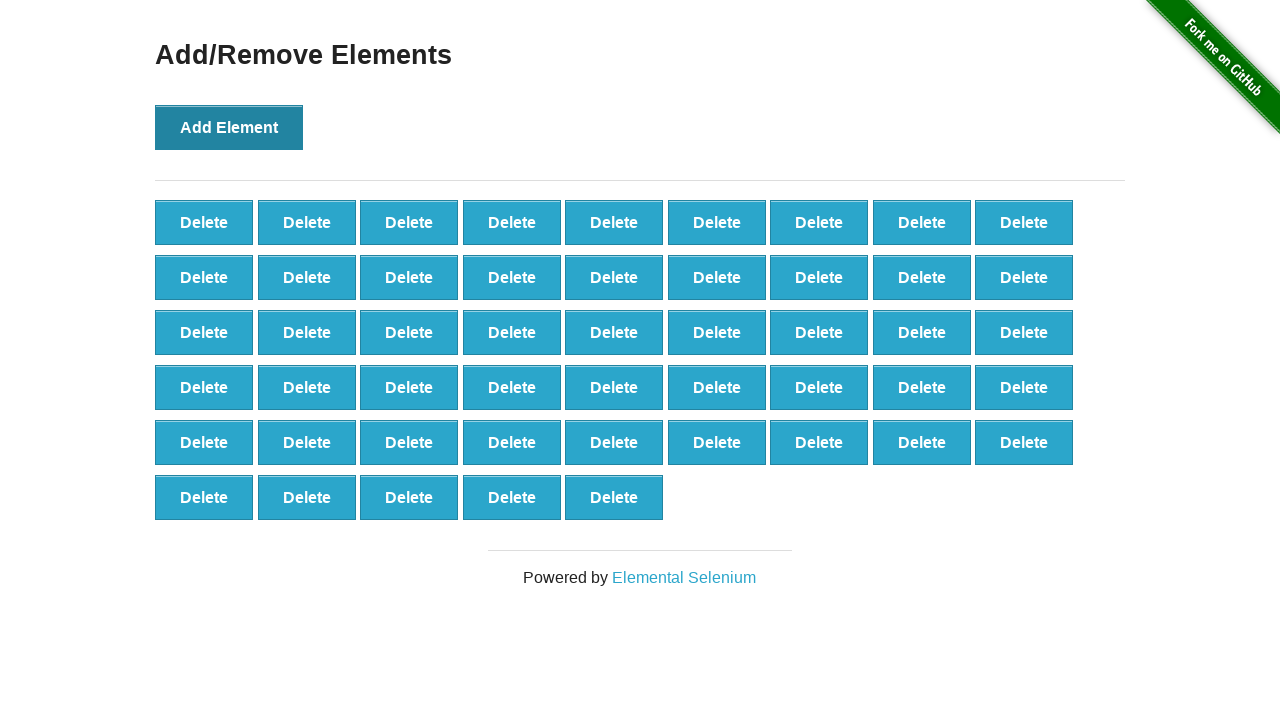

Clicked add element button (iteration 51/100) at (229, 127) on button[onclick='addElement()']
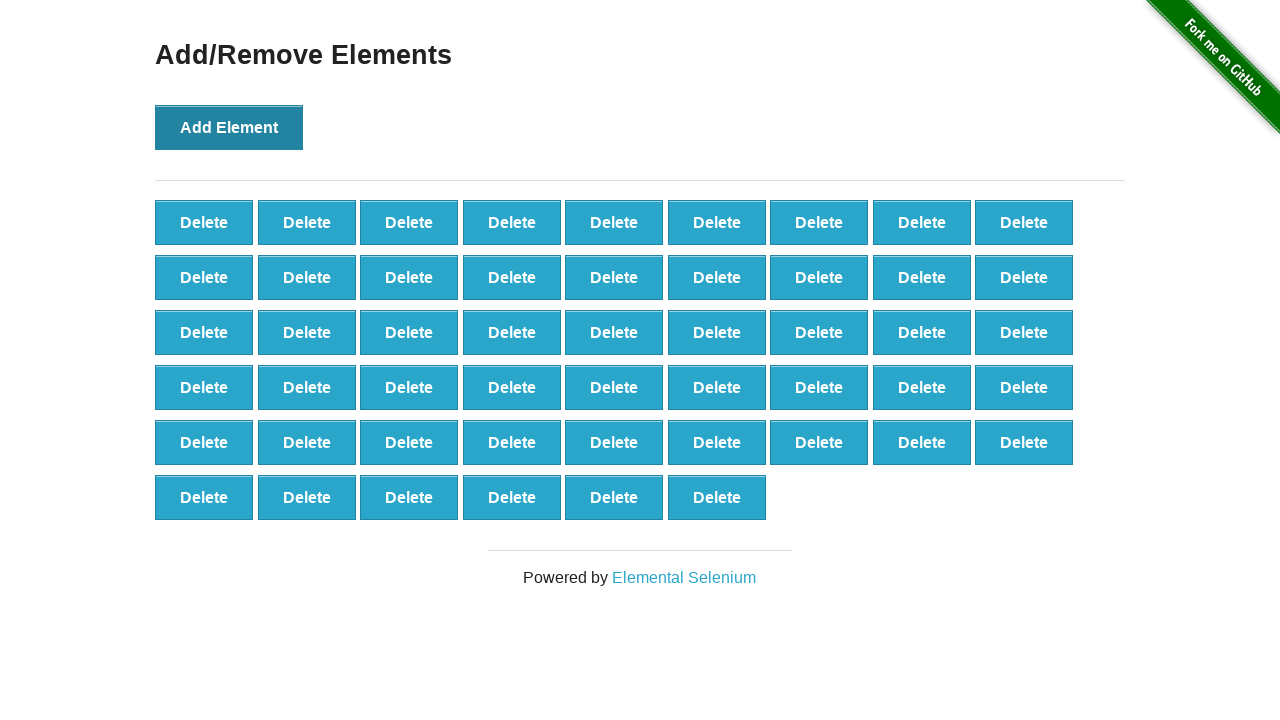

Clicked add element button (iteration 52/100) at (229, 127) on button[onclick='addElement()']
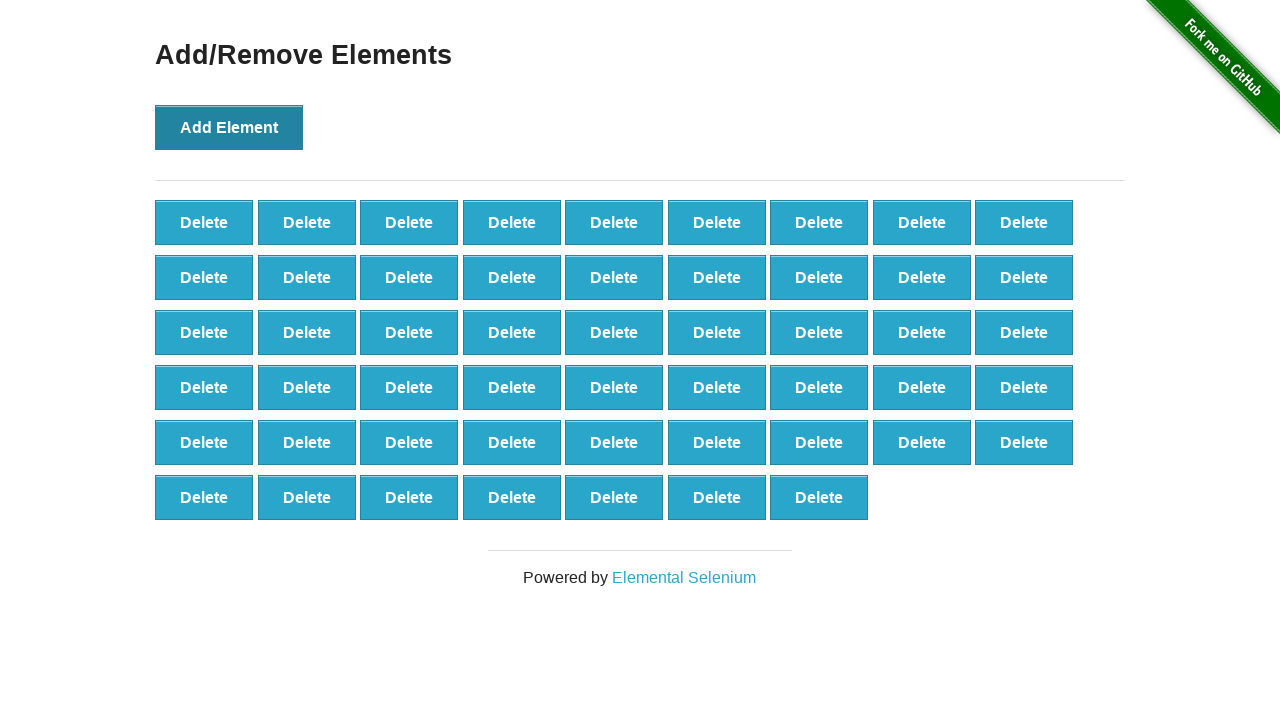

Clicked add element button (iteration 53/100) at (229, 127) on button[onclick='addElement()']
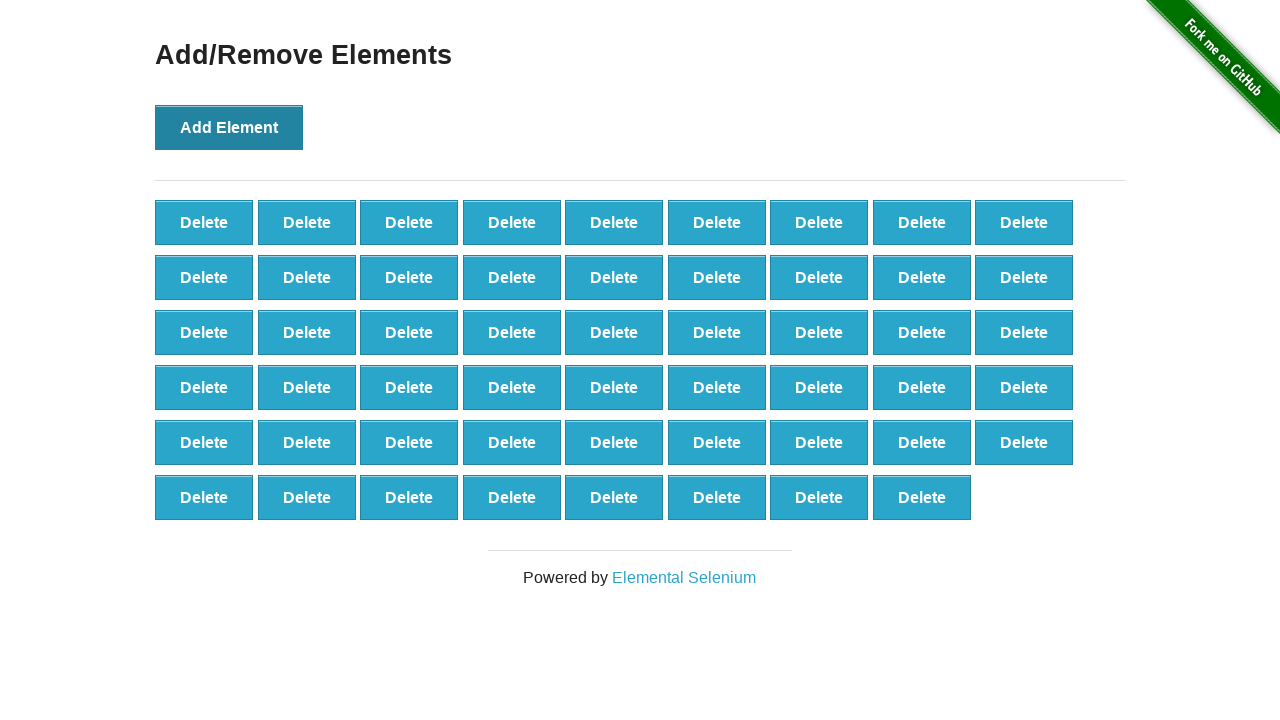

Clicked add element button (iteration 54/100) at (229, 127) on button[onclick='addElement()']
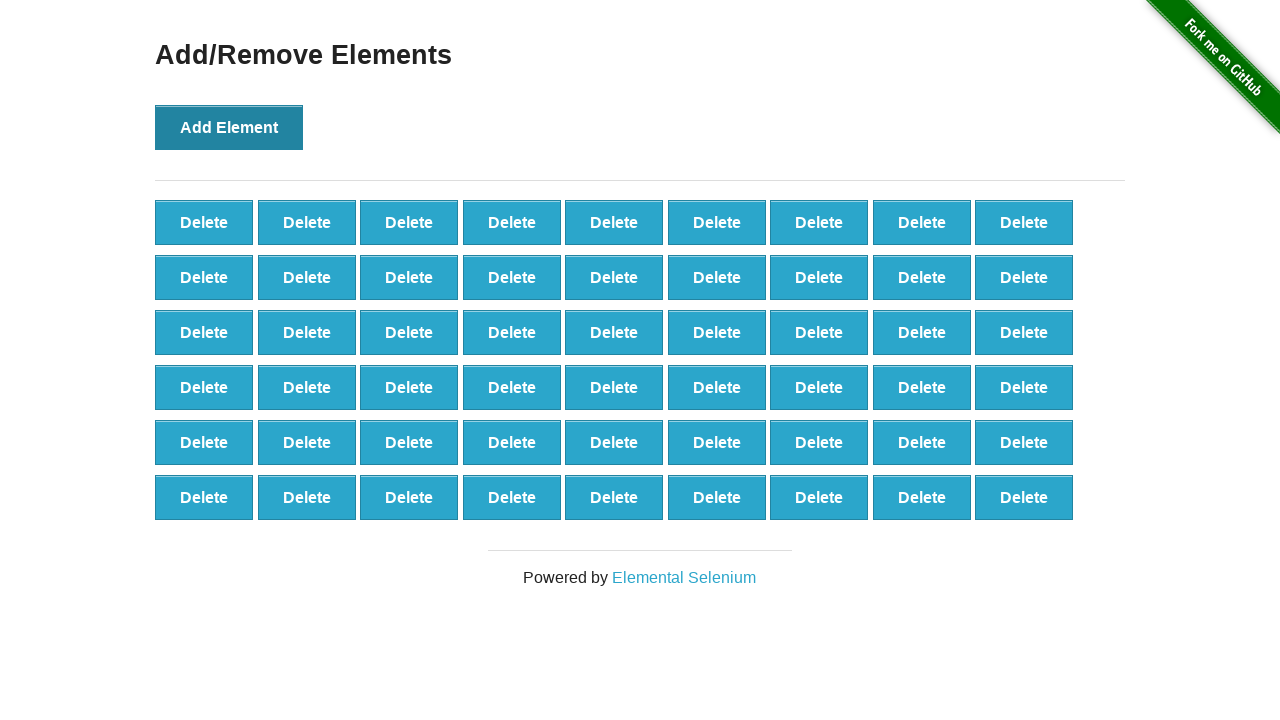

Clicked add element button (iteration 55/100) at (229, 127) on button[onclick='addElement()']
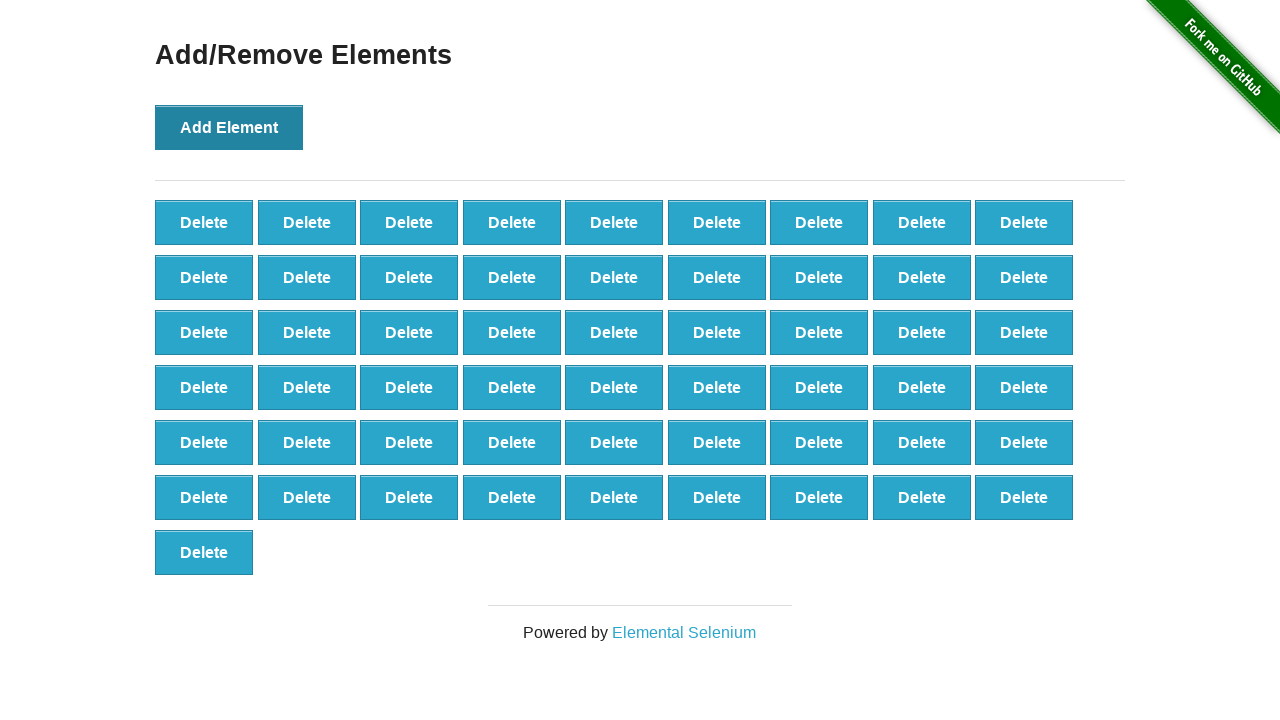

Clicked add element button (iteration 56/100) at (229, 127) on button[onclick='addElement()']
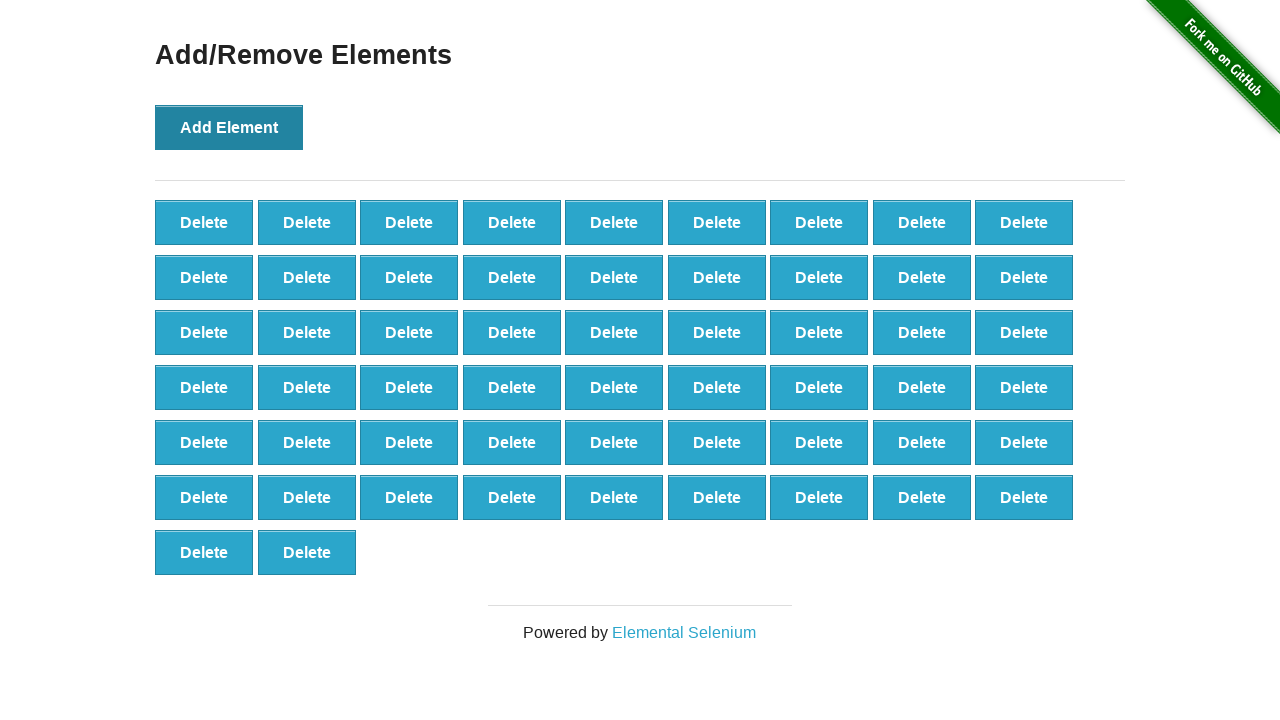

Clicked add element button (iteration 57/100) at (229, 127) on button[onclick='addElement()']
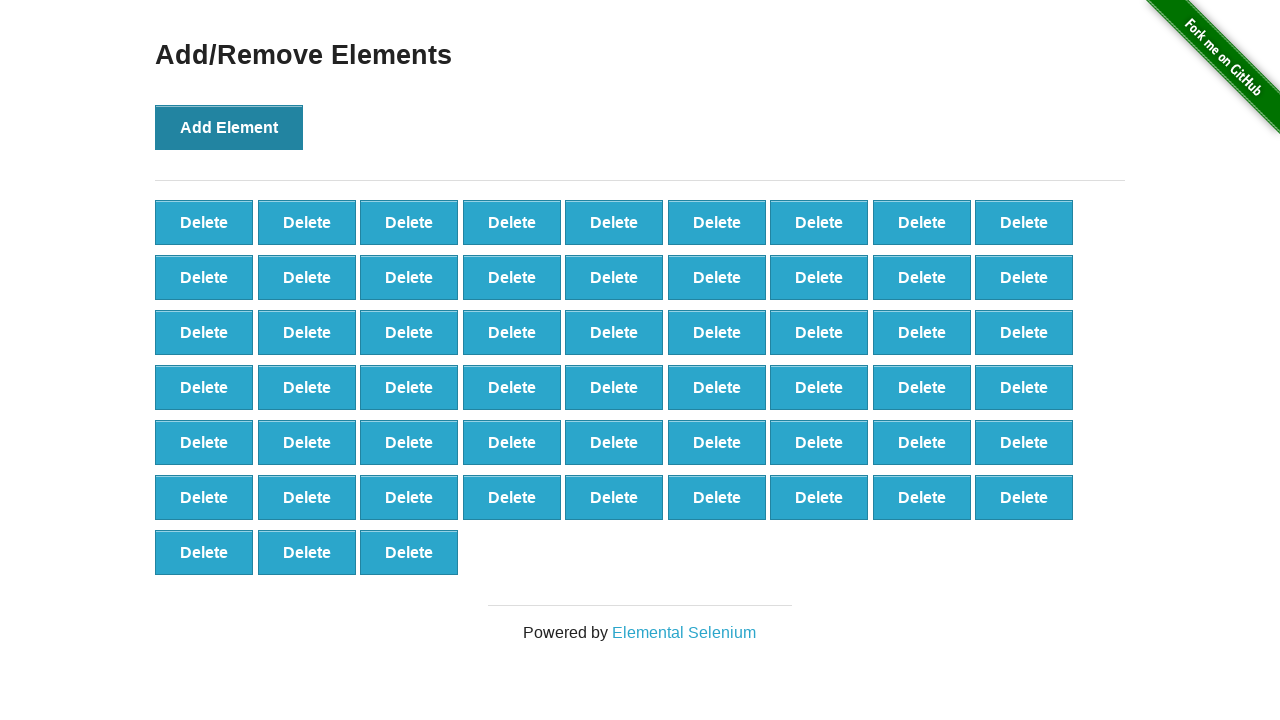

Clicked add element button (iteration 58/100) at (229, 127) on button[onclick='addElement()']
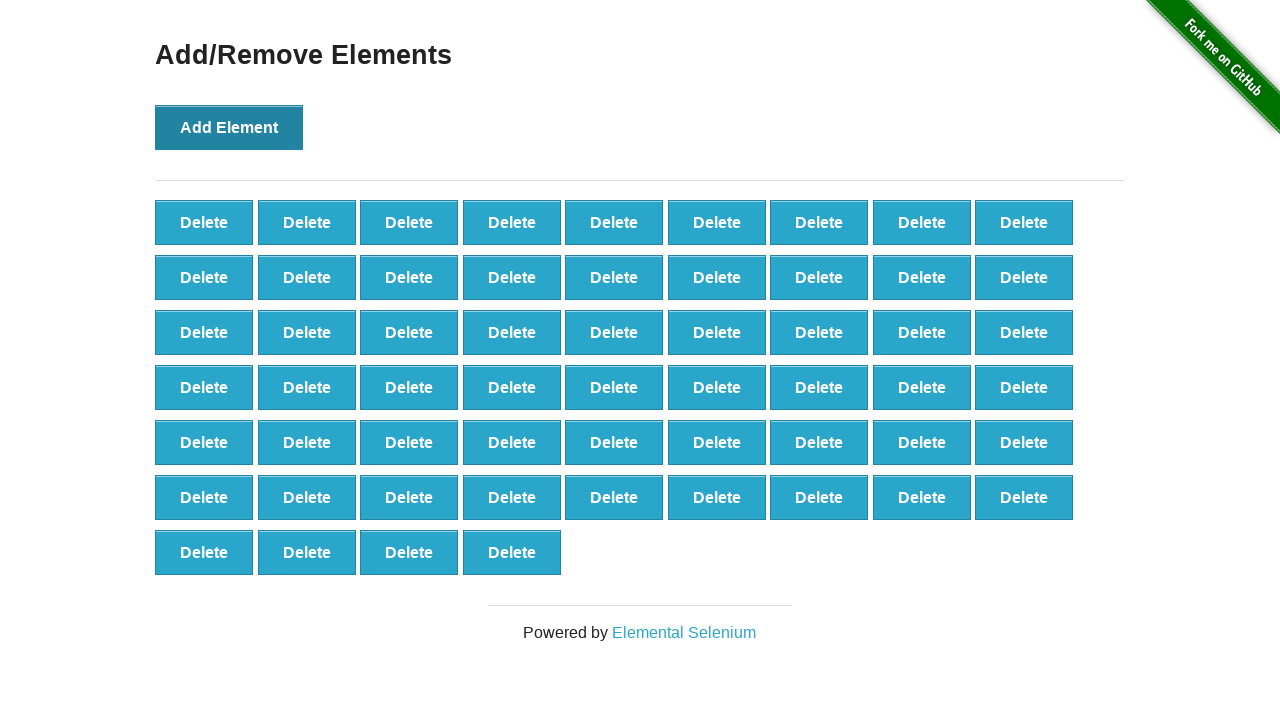

Clicked add element button (iteration 59/100) at (229, 127) on button[onclick='addElement()']
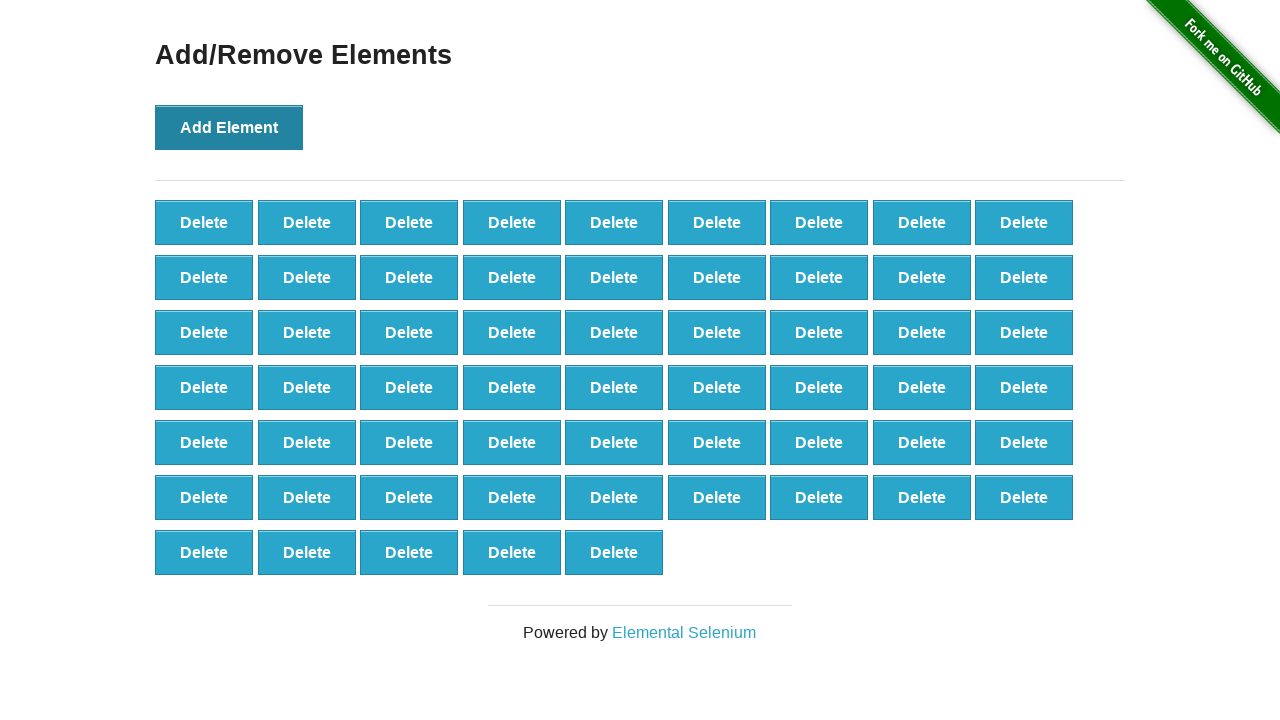

Clicked add element button (iteration 60/100) at (229, 127) on button[onclick='addElement()']
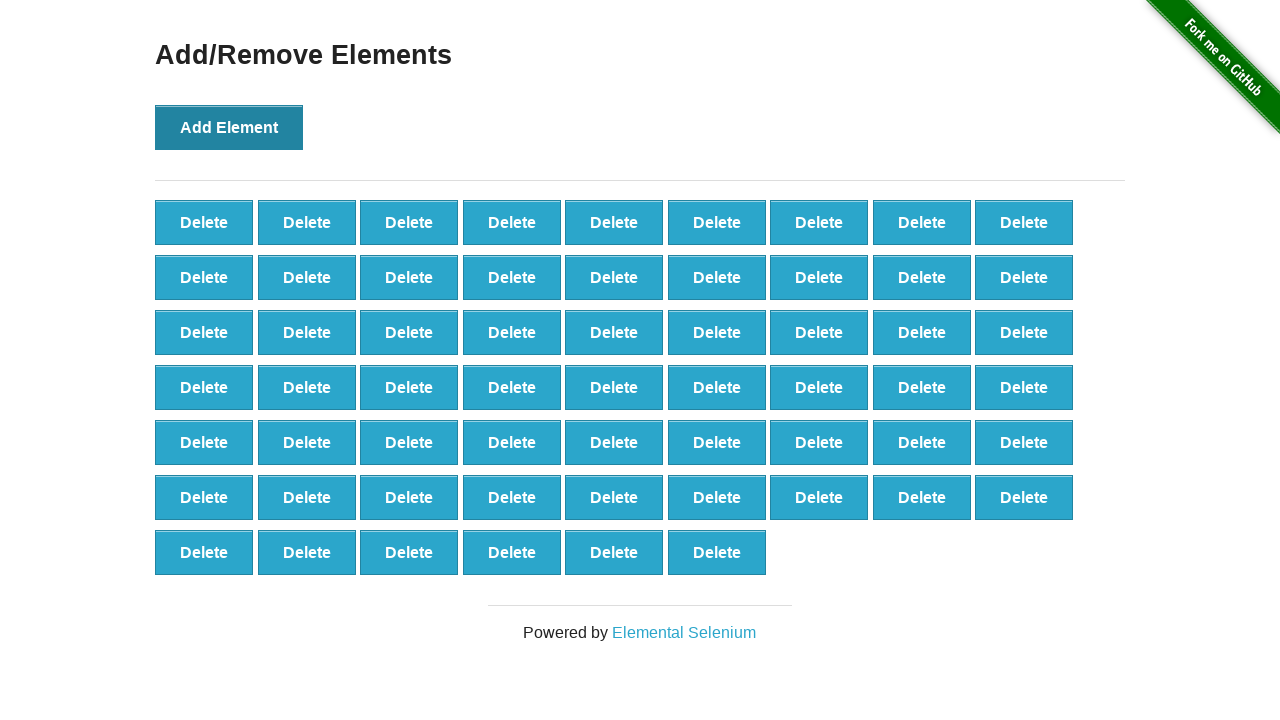

Clicked add element button (iteration 61/100) at (229, 127) on button[onclick='addElement()']
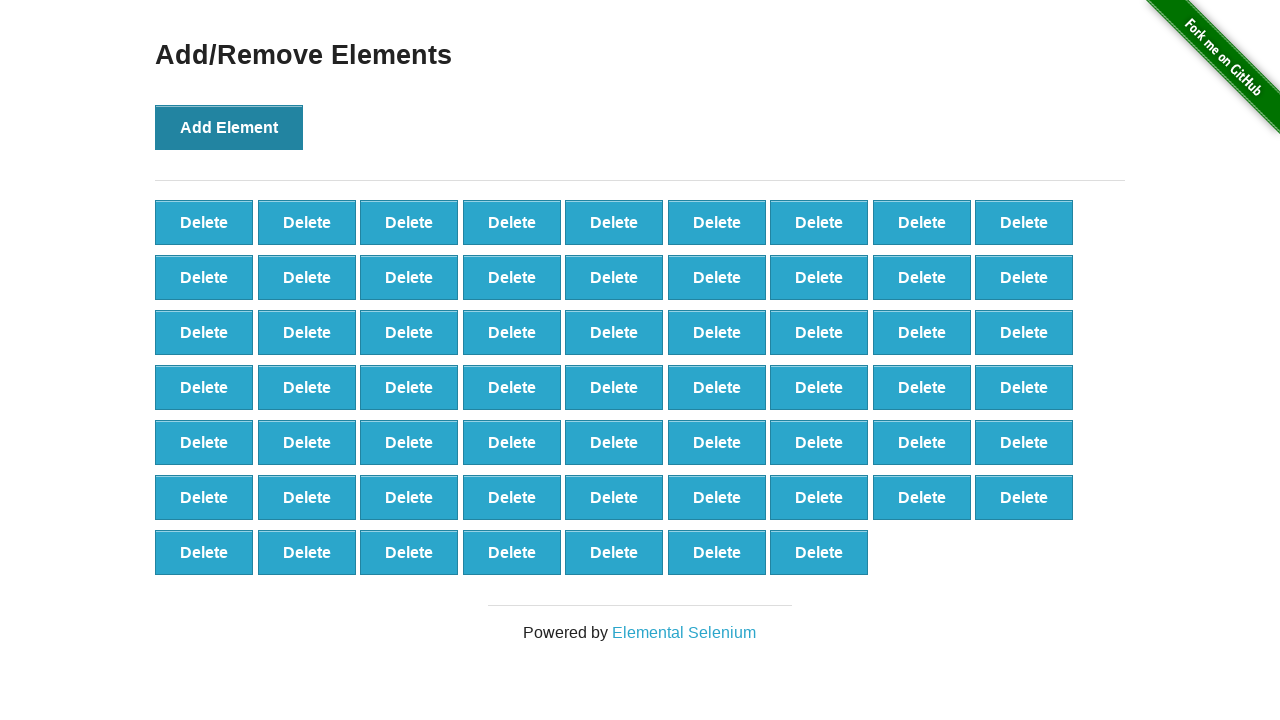

Clicked add element button (iteration 62/100) at (229, 127) on button[onclick='addElement()']
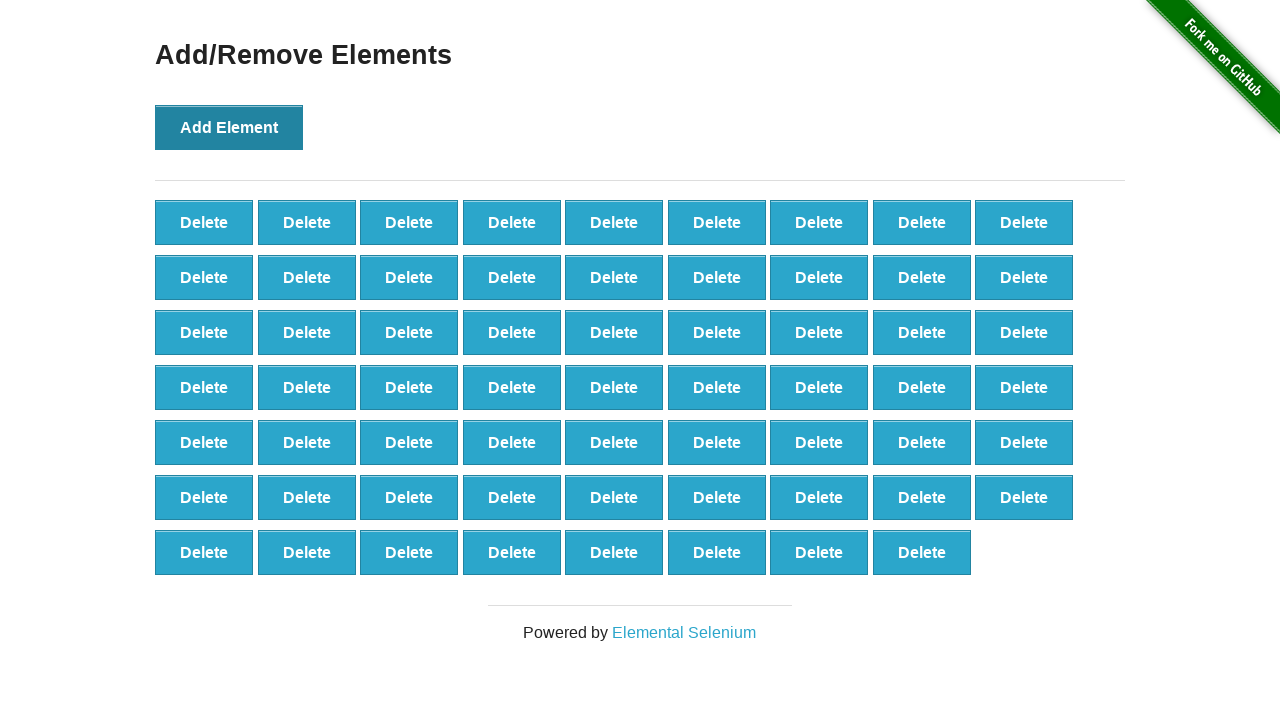

Clicked add element button (iteration 63/100) at (229, 127) on button[onclick='addElement()']
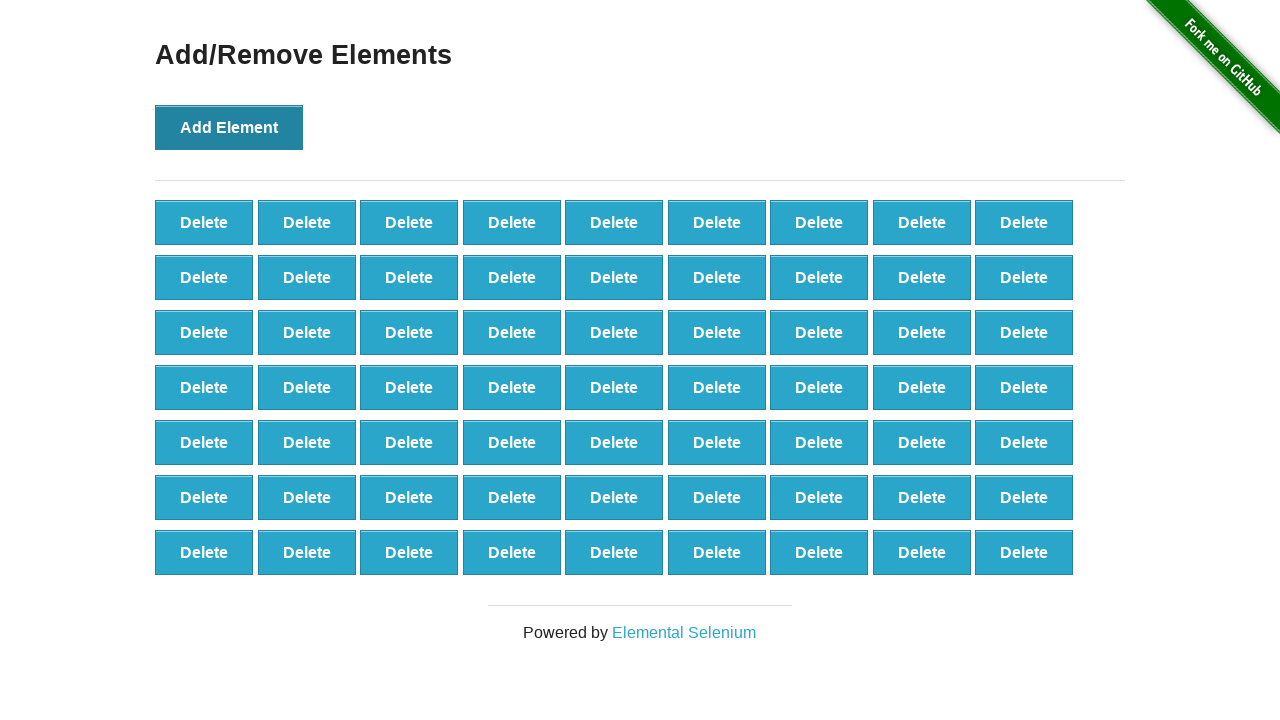

Clicked add element button (iteration 64/100) at (229, 127) on button[onclick='addElement()']
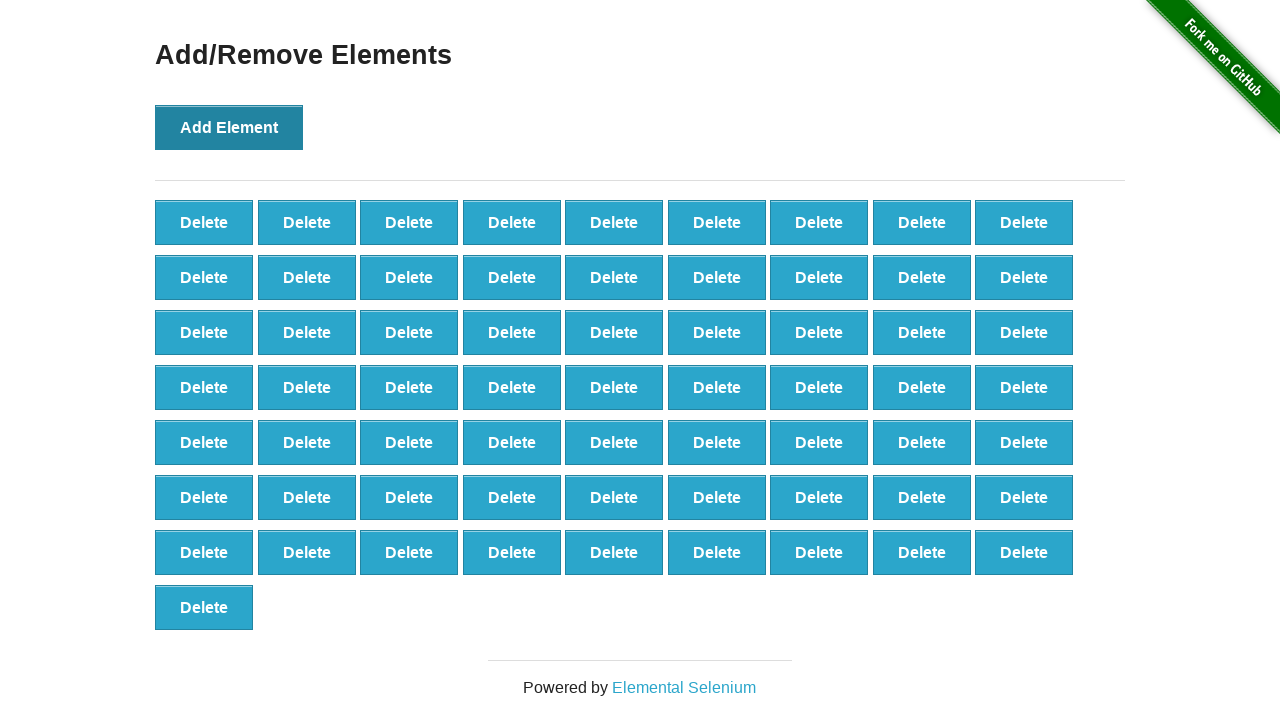

Clicked add element button (iteration 65/100) at (229, 127) on button[onclick='addElement()']
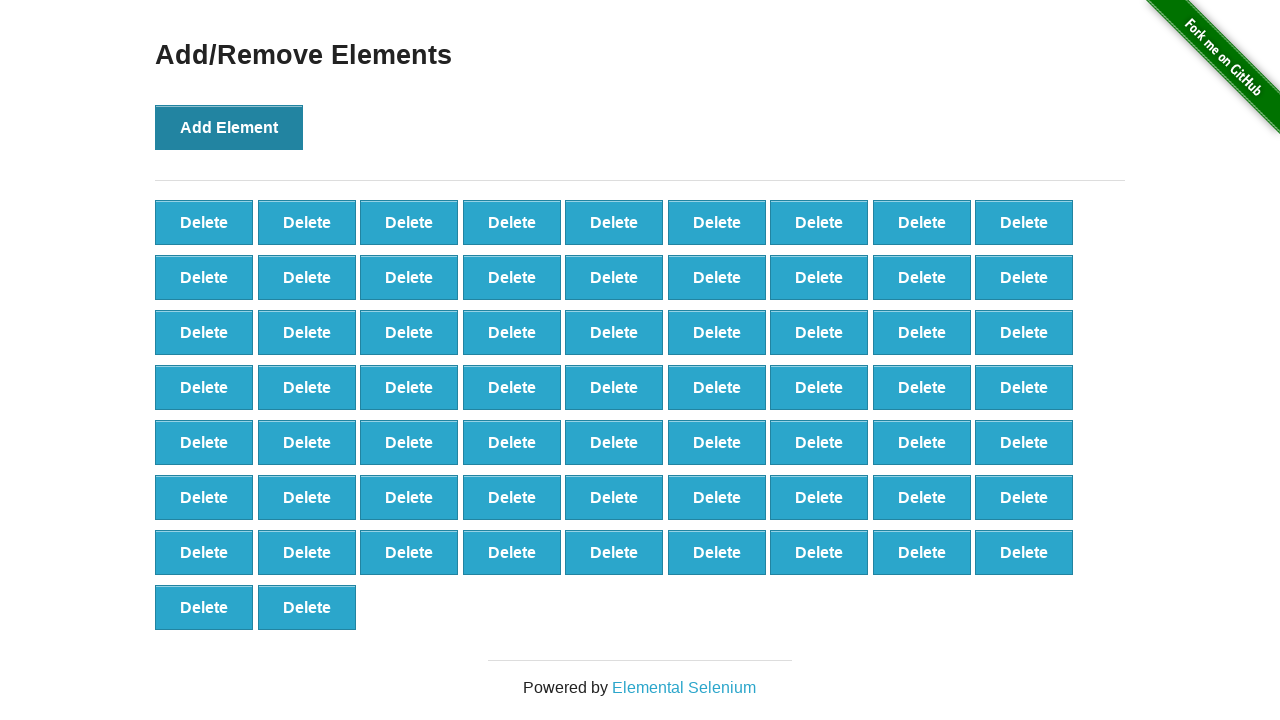

Clicked add element button (iteration 66/100) at (229, 127) on button[onclick='addElement()']
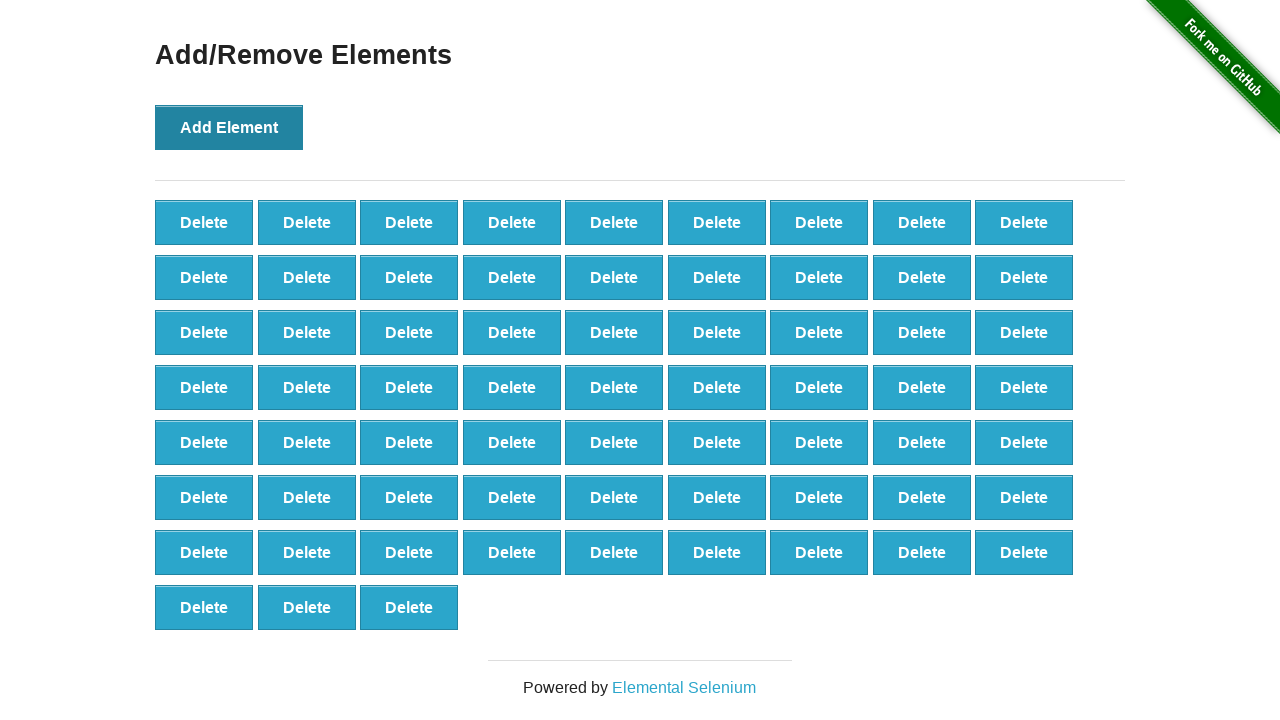

Clicked add element button (iteration 67/100) at (229, 127) on button[onclick='addElement()']
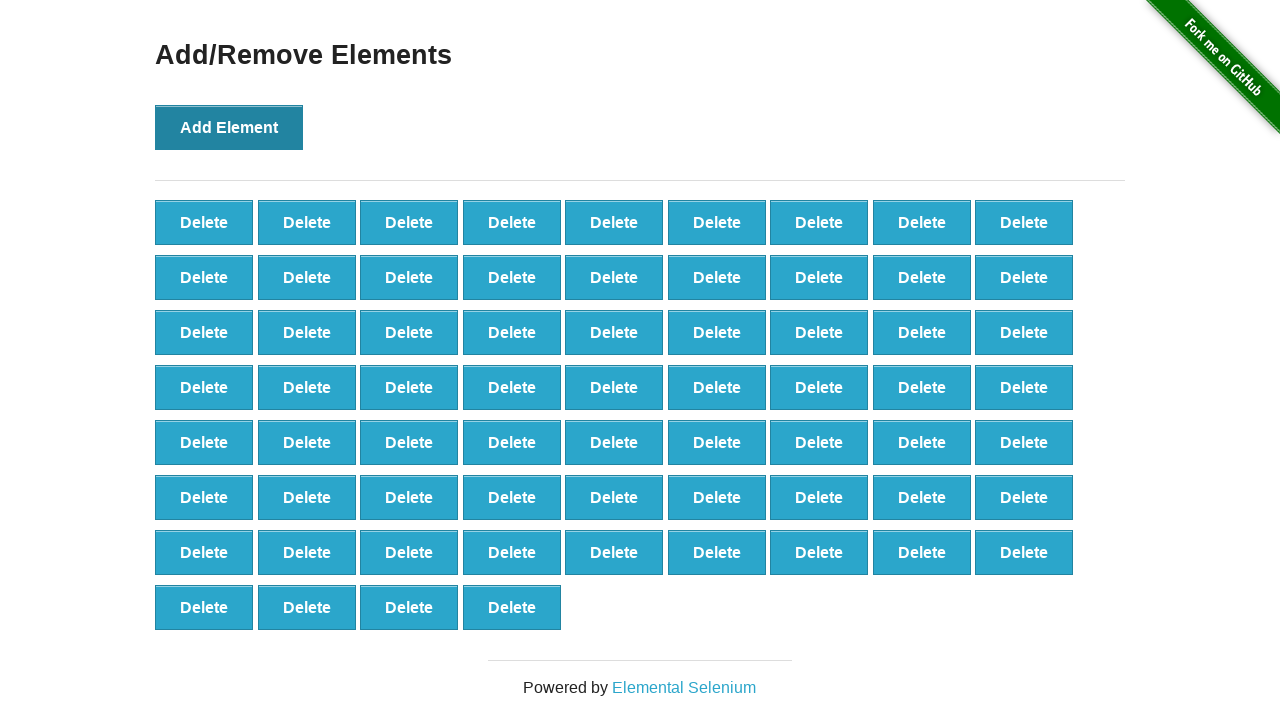

Clicked add element button (iteration 68/100) at (229, 127) on button[onclick='addElement()']
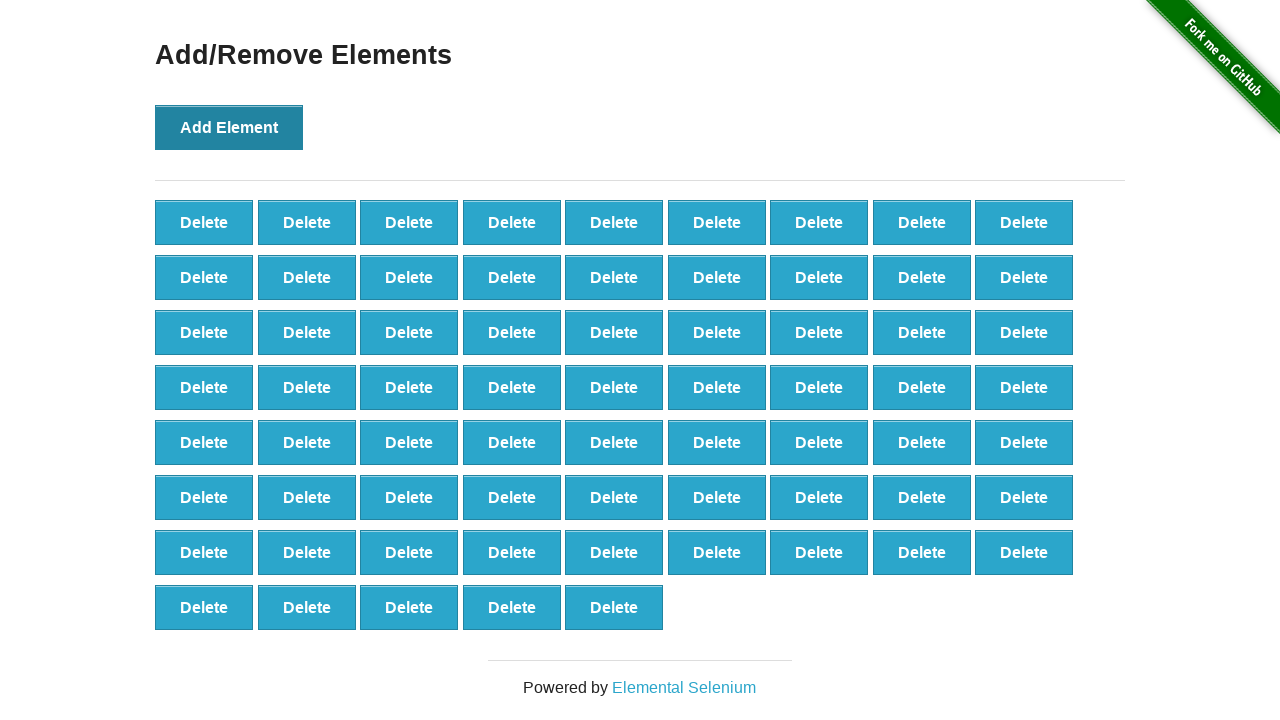

Clicked add element button (iteration 69/100) at (229, 127) on button[onclick='addElement()']
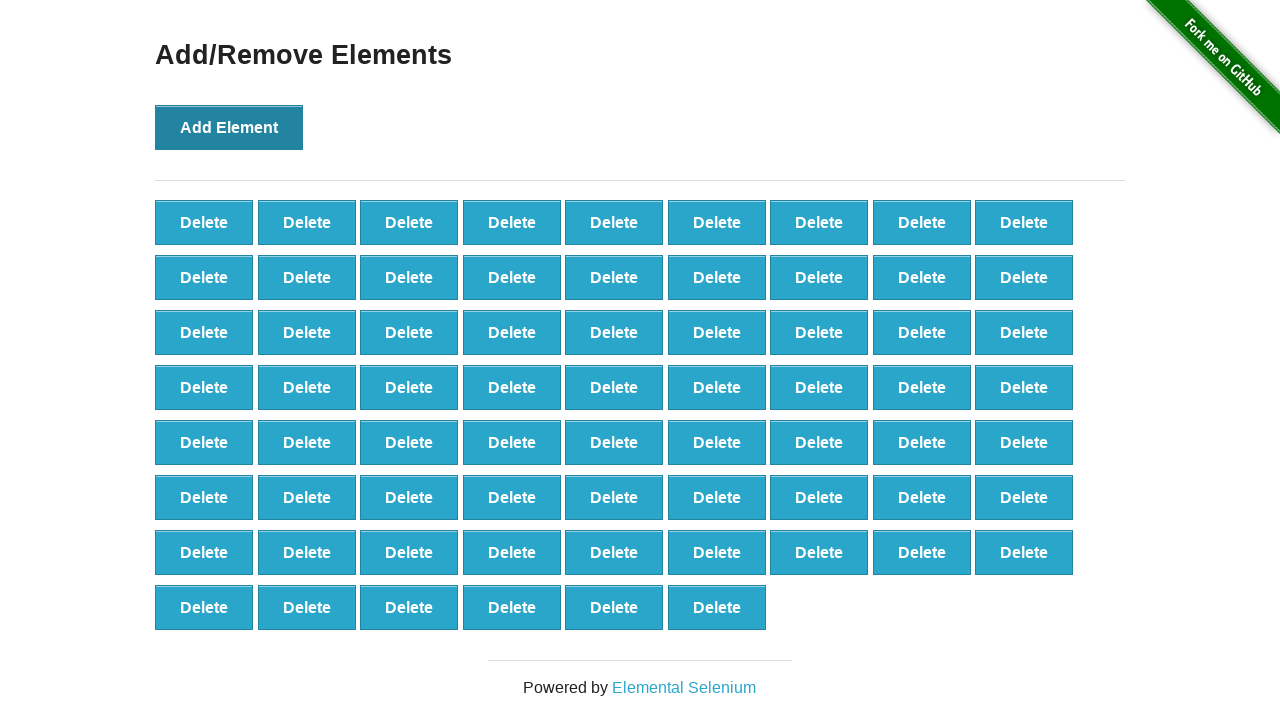

Clicked add element button (iteration 70/100) at (229, 127) on button[onclick='addElement()']
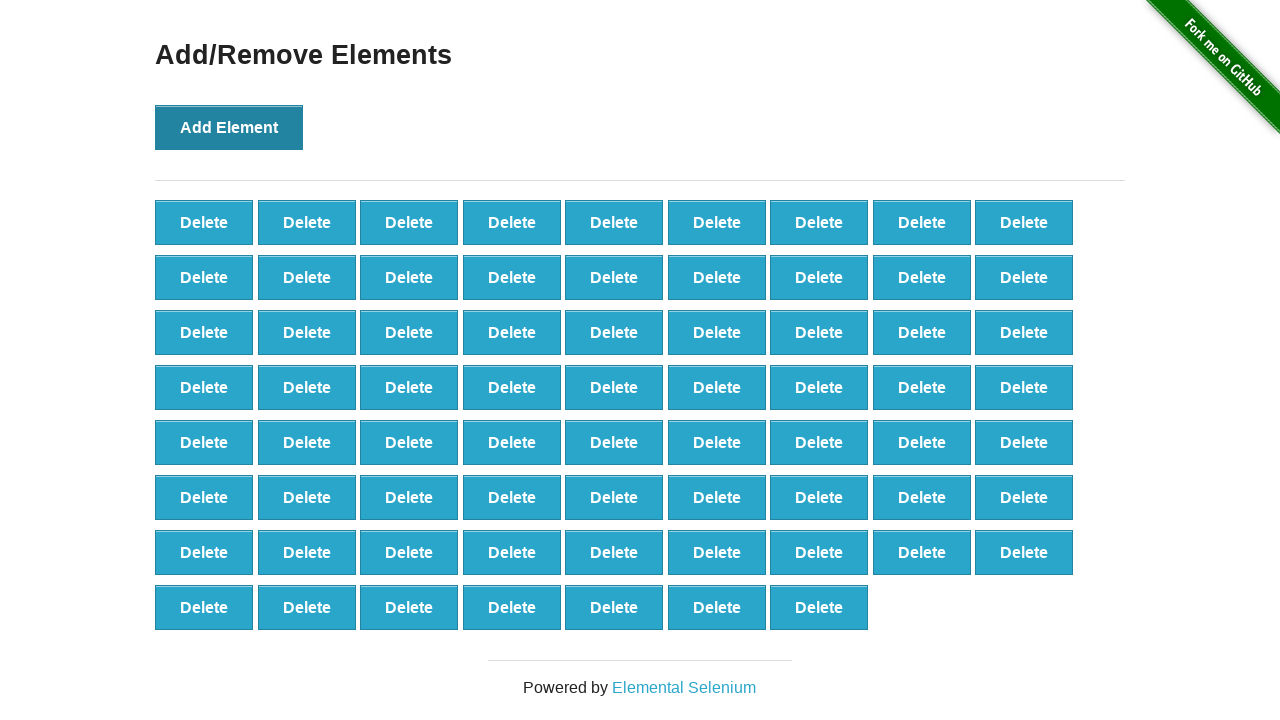

Clicked add element button (iteration 71/100) at (229, 127) on button[onclick='addElement()']
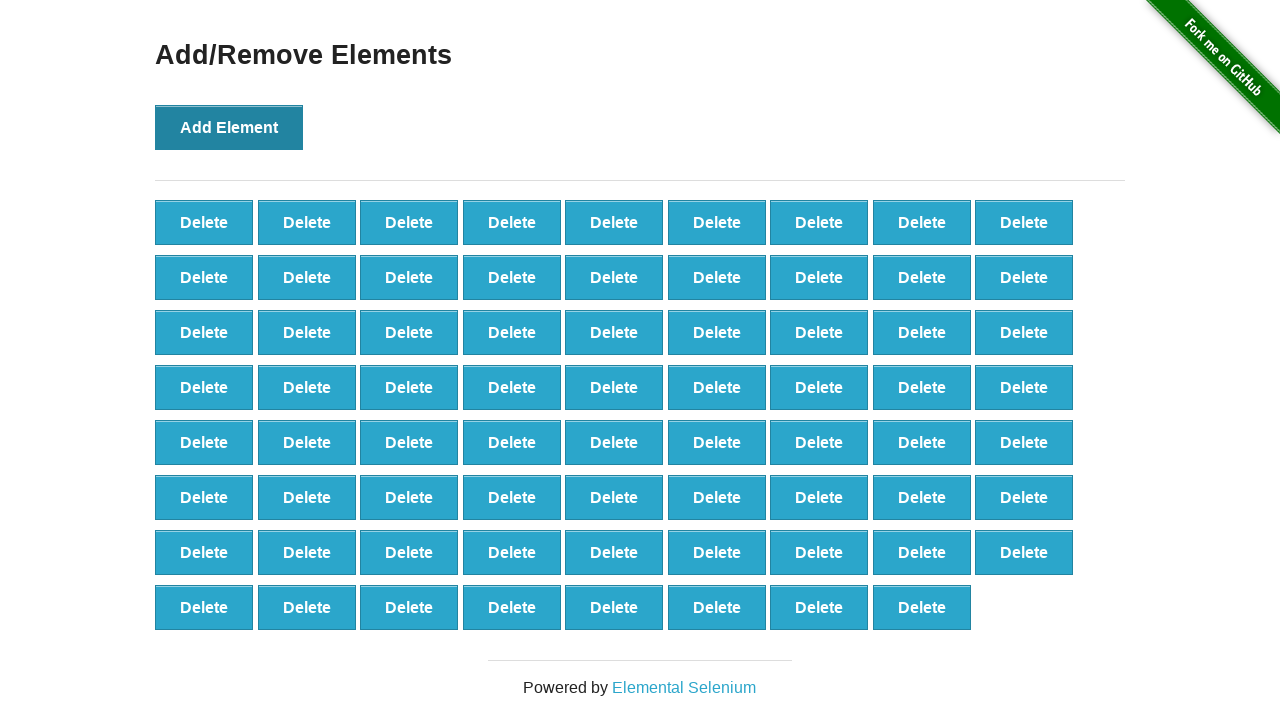

Clicked add element button (iteration 72/100) at (229, 127) on button[onclick='addElement()']
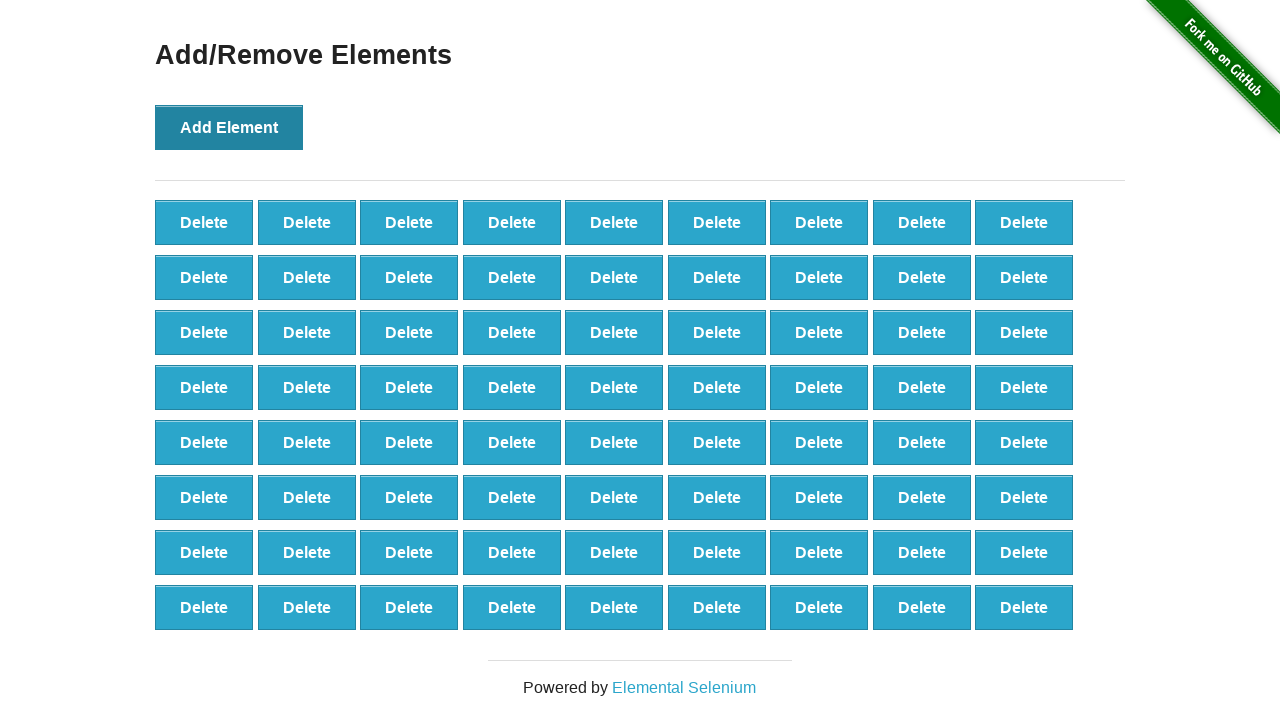

Clicked add element button (iteration 73/100) at (229, 127) on button[onclick='addElement()']
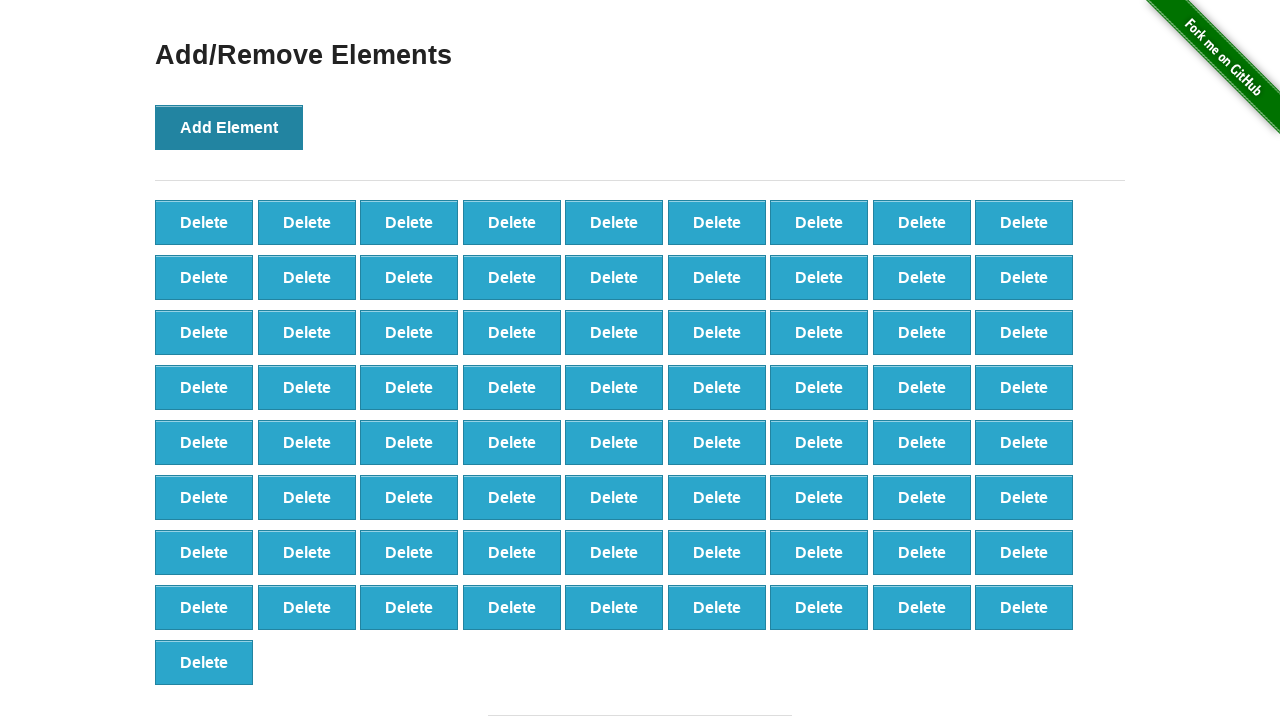

Clicked add element button (iteration 74/100) at (229, 127) on button[onclick='addElement()']
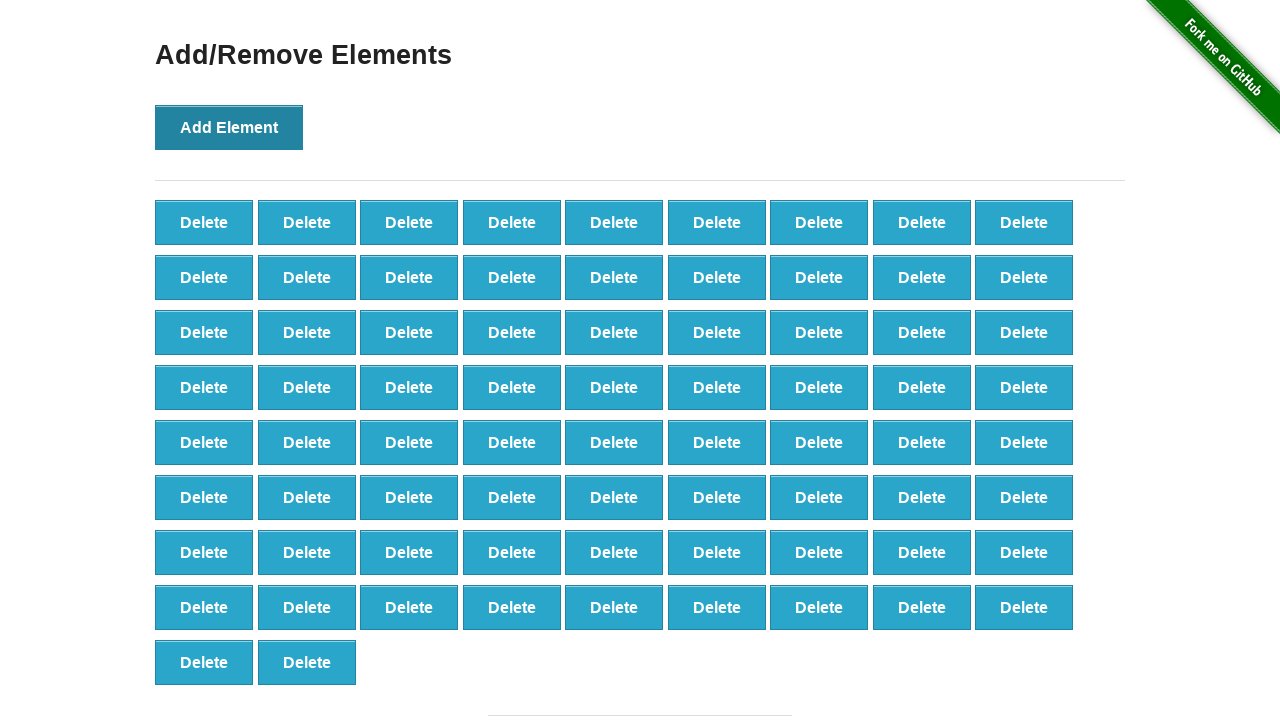

Clicked add element button (iteration 75/100) at (229, 127) on button[onclick='addElement()']
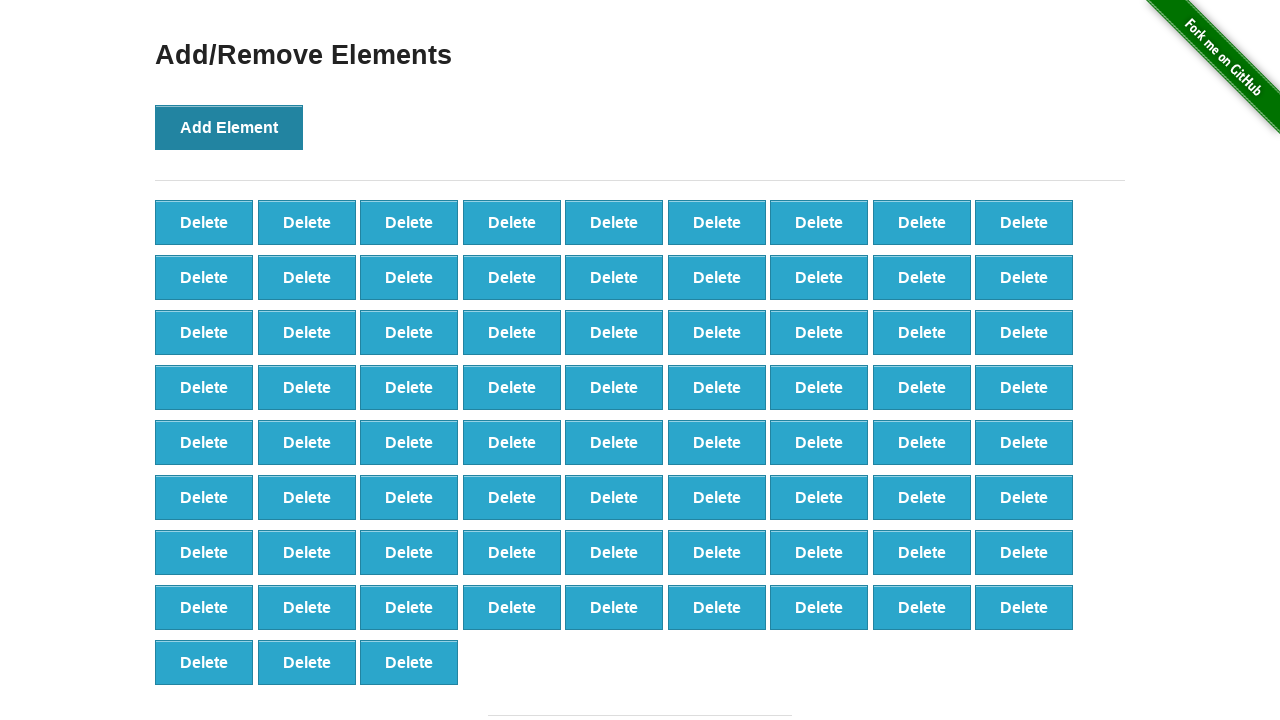

Clicked add element button (iteration 76/100) at (229, 127) on button[onclick='addElement()']
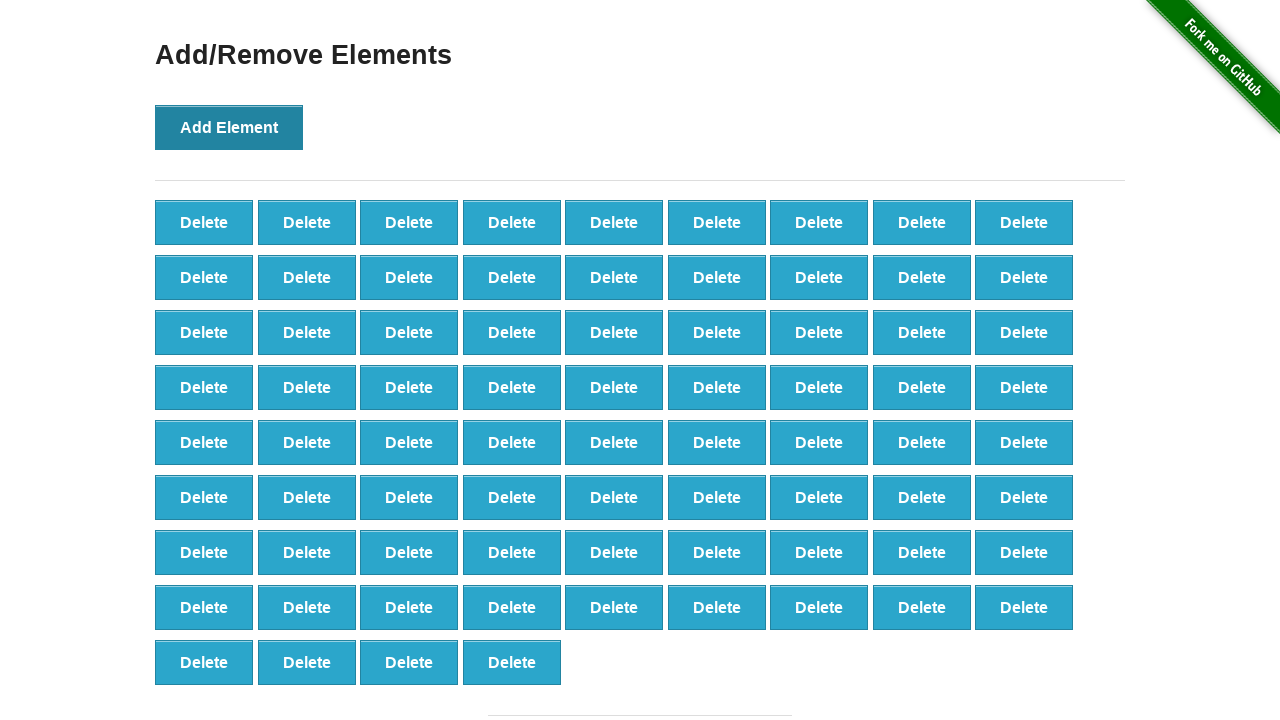

Clicked add element button (iteration 77/100) at (229, 127) on button[onclick='addElement()']
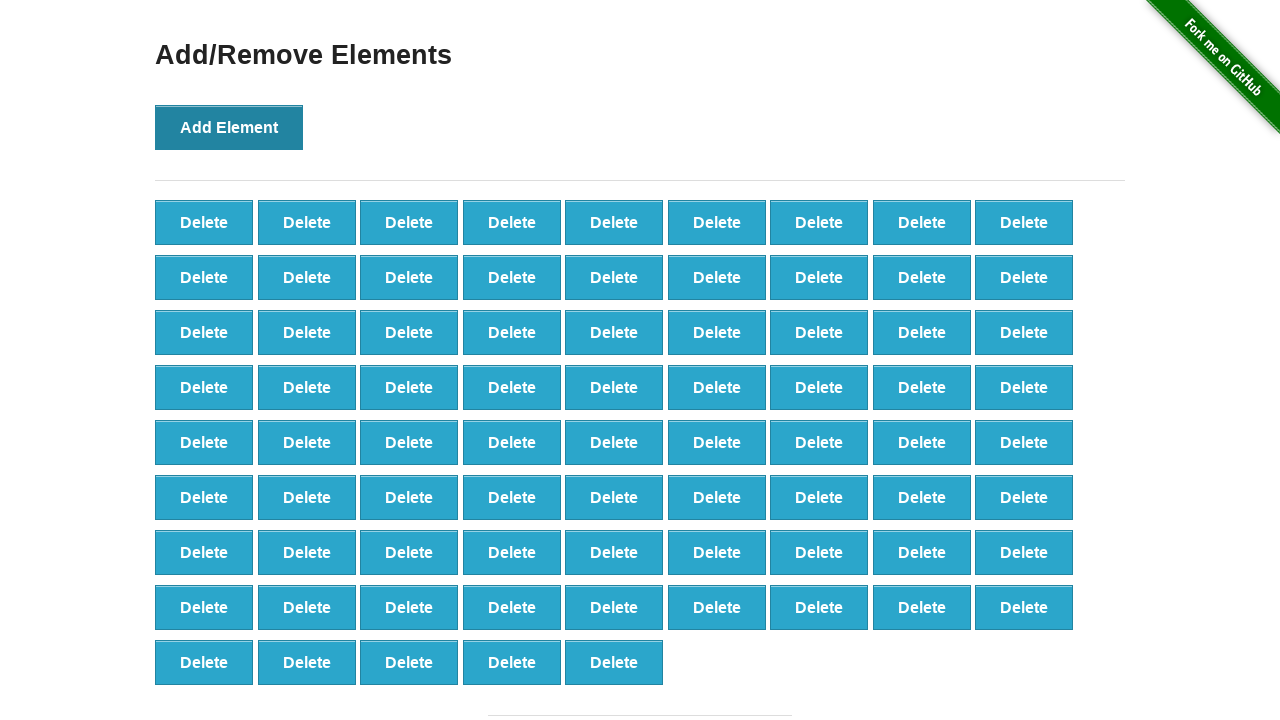

Clicked add element button (iteration 78/100) at (229, 127) on button[onclick='addElement()']
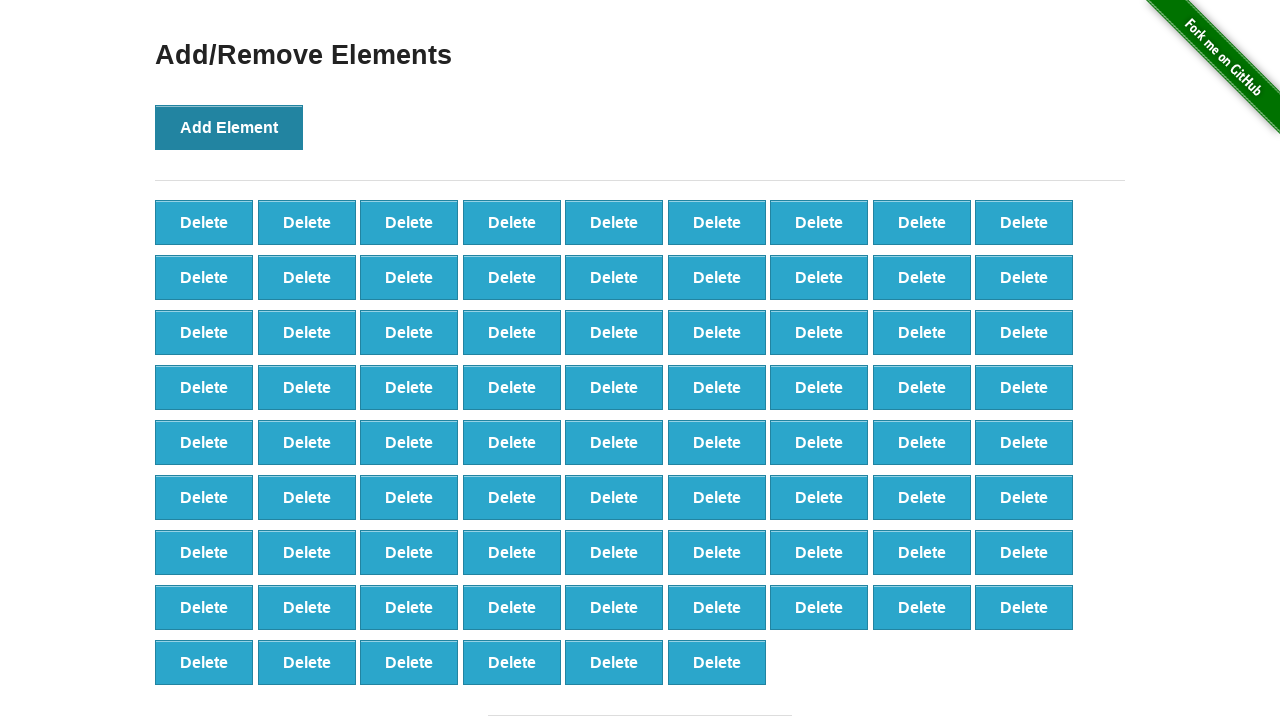

Clicked add element button (iteration 79/100) at (229, 127) on button[onclick='addElement()']
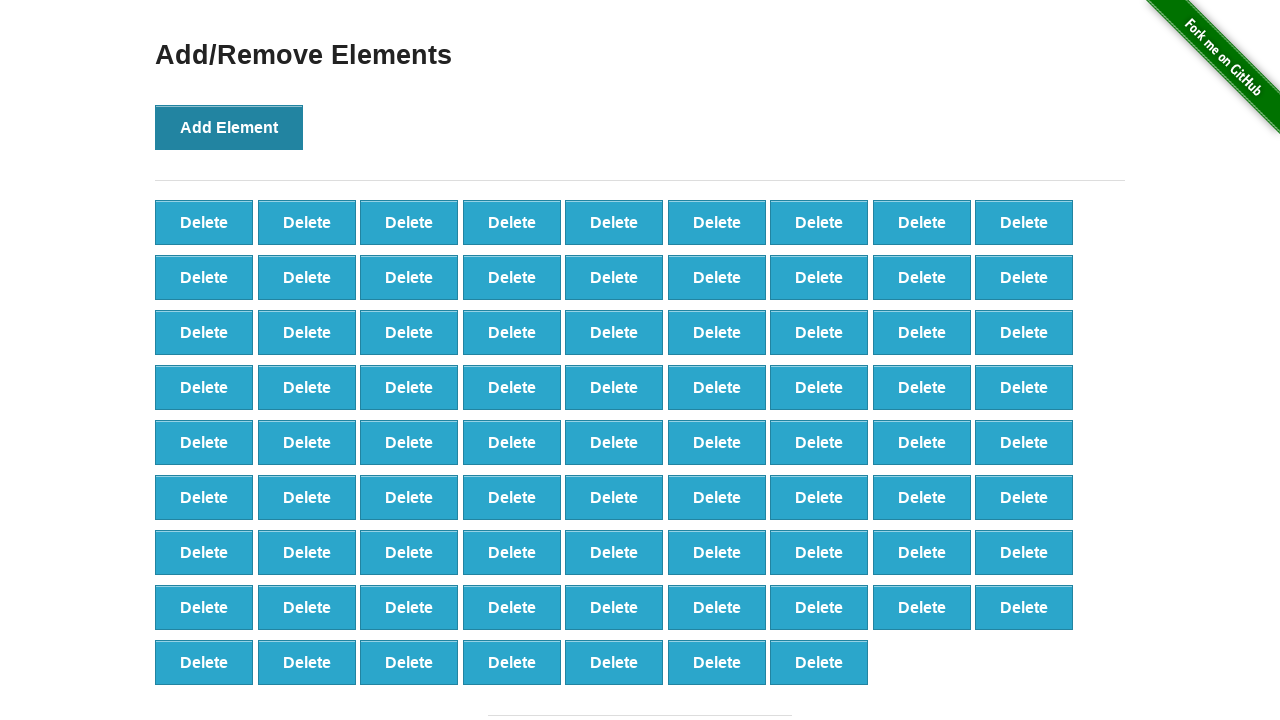

Clicked add element button (iteration 80/100) at (229, 127) on button[onclick='addElement()']
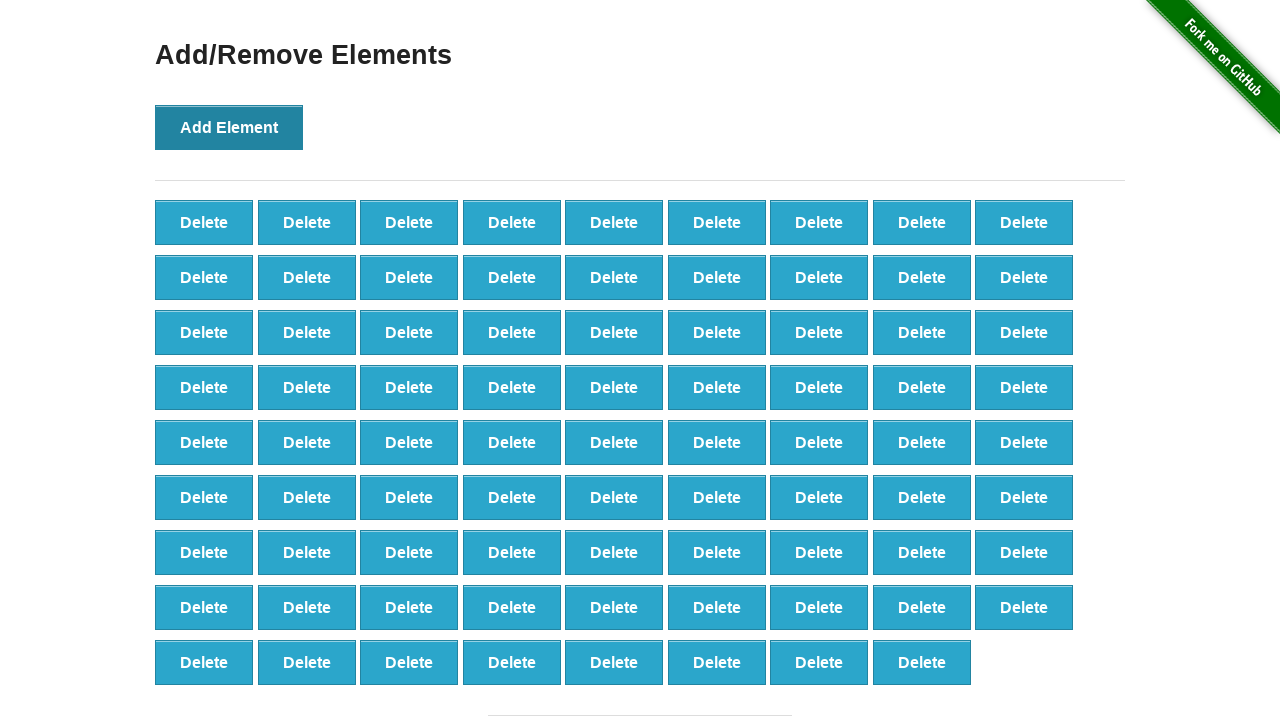

Clicked add element button (iteration 81/100) at (229, 127) on button[onclick='addElement()']
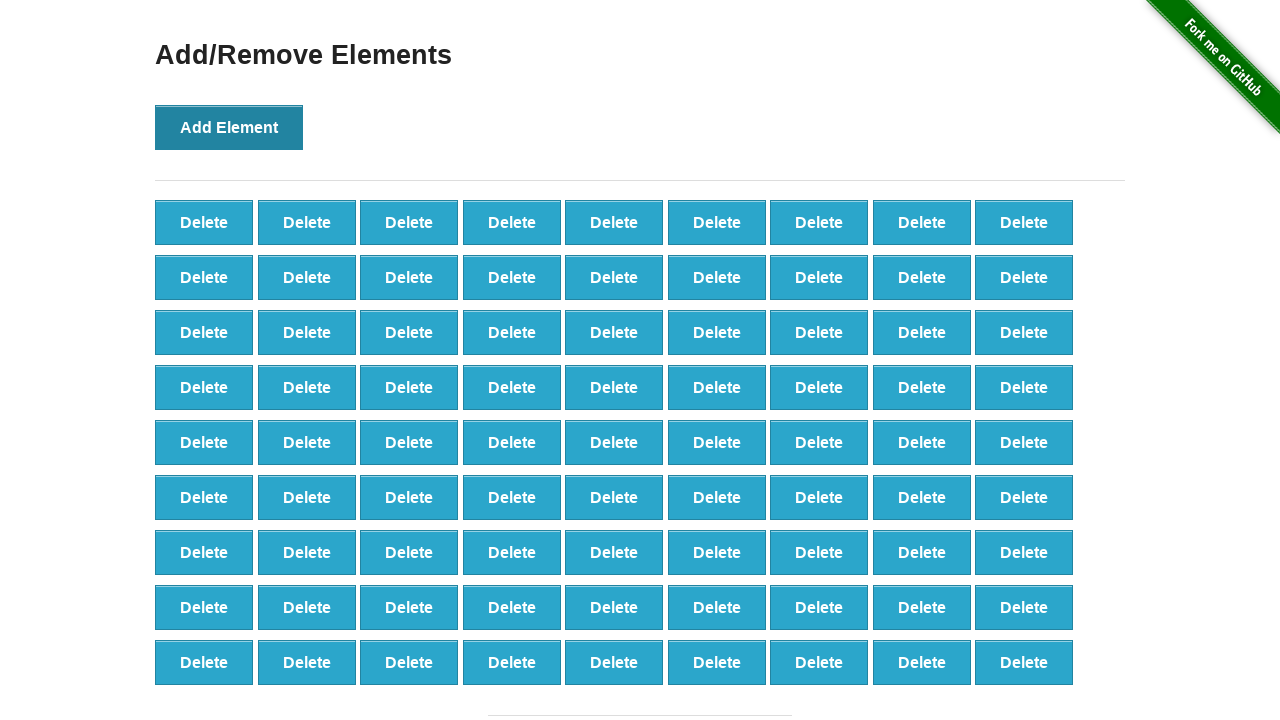

Clicked add element button (iteration 82/100) at (229, 127) on button[onclick='addElement()']
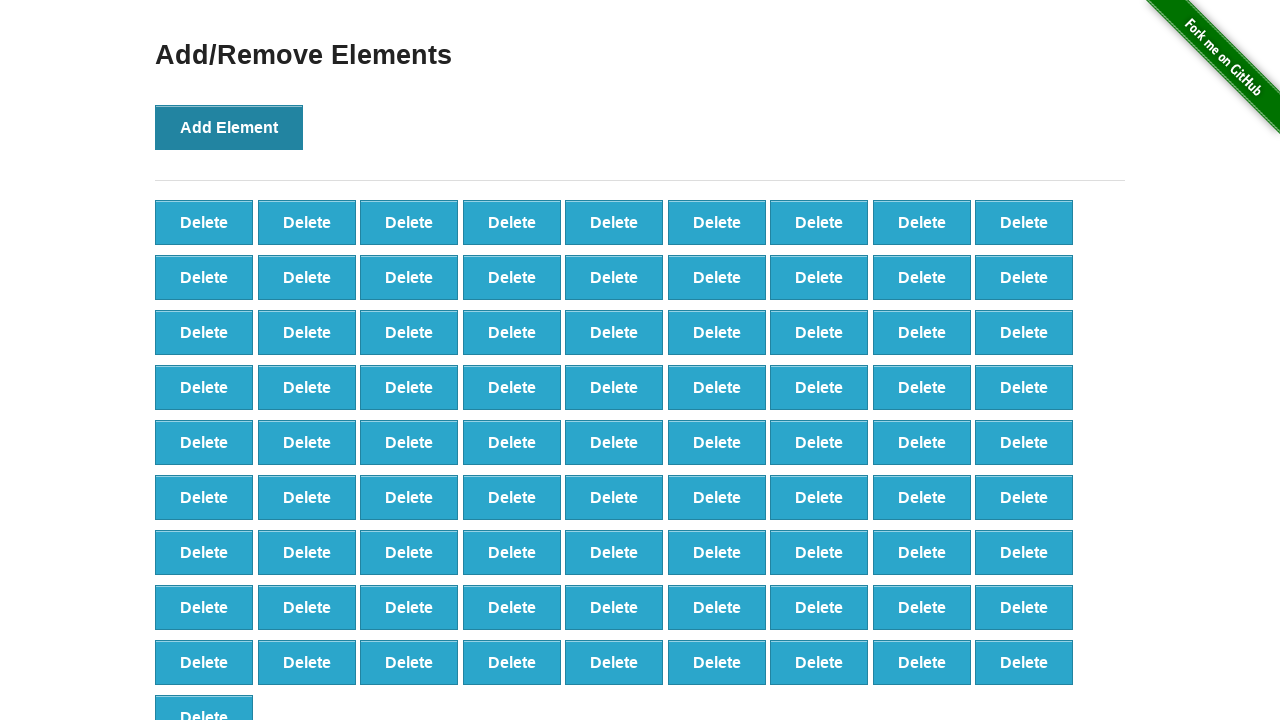

Clicked add element button (iteration 83/100) at (229, 127) on button[onclick='addElement()']
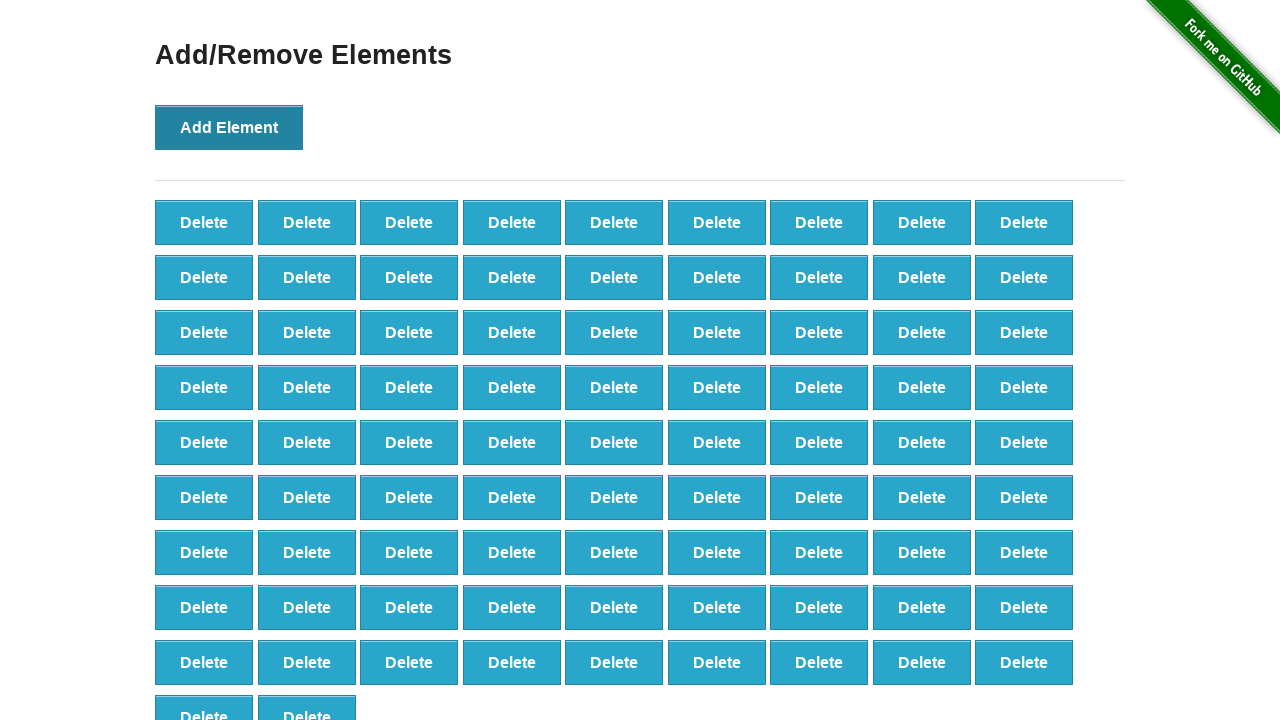

Clicked add element button (iteration 84/100) at (229, 127) on button[onclick='addElement()']
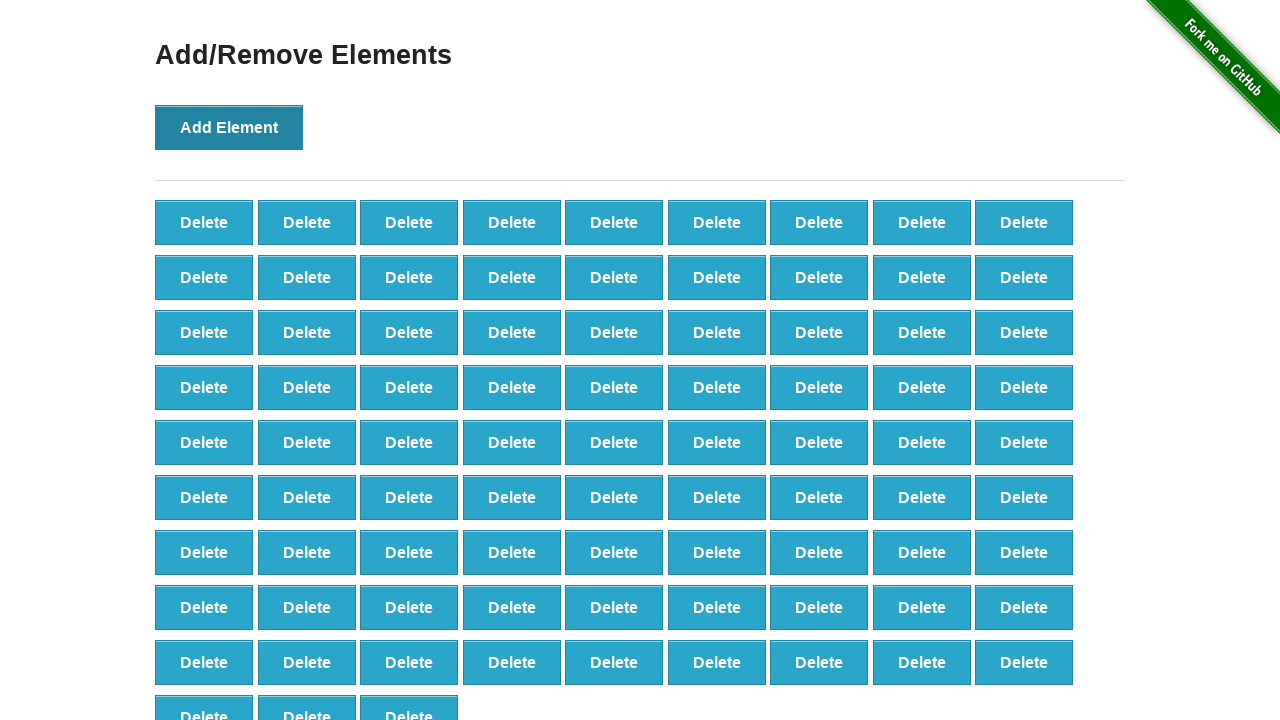

Clicked add element button (iteration 85/100) at (229, 127) on button[onclick='addElement()']
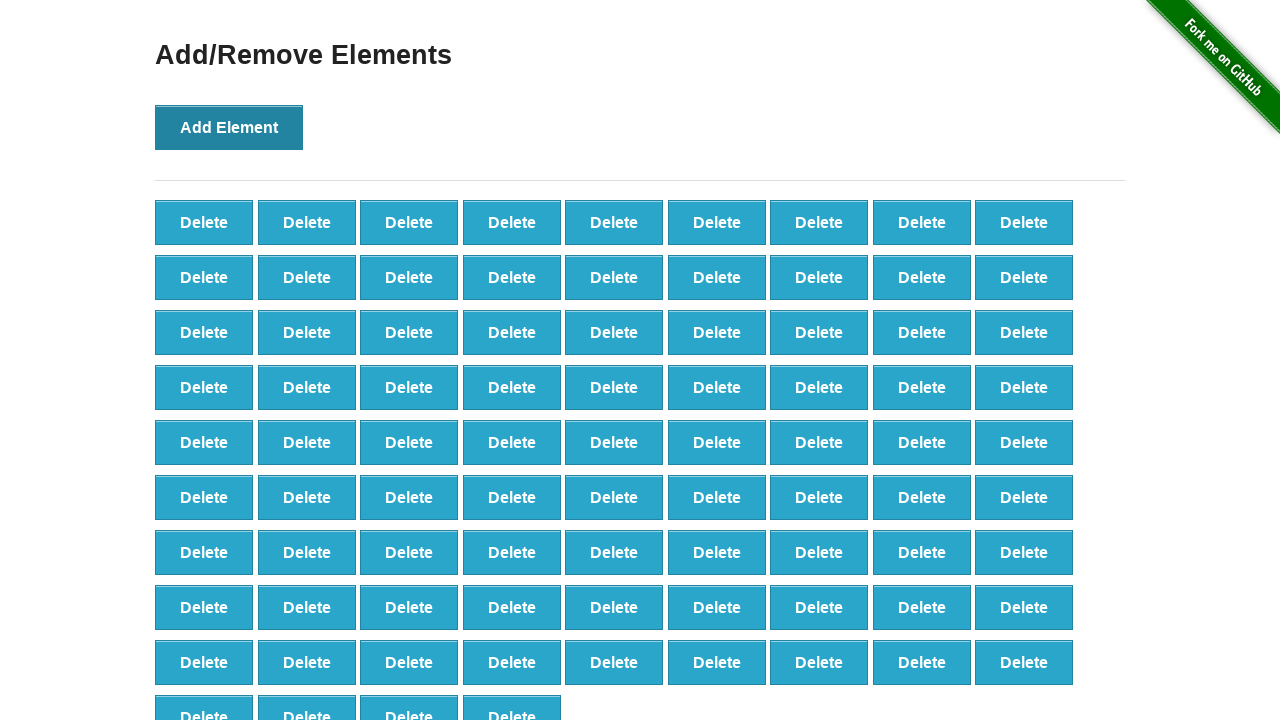

Clicked add element button (iteration 86/100) at (229, 127) on button[onclick='addElement()']
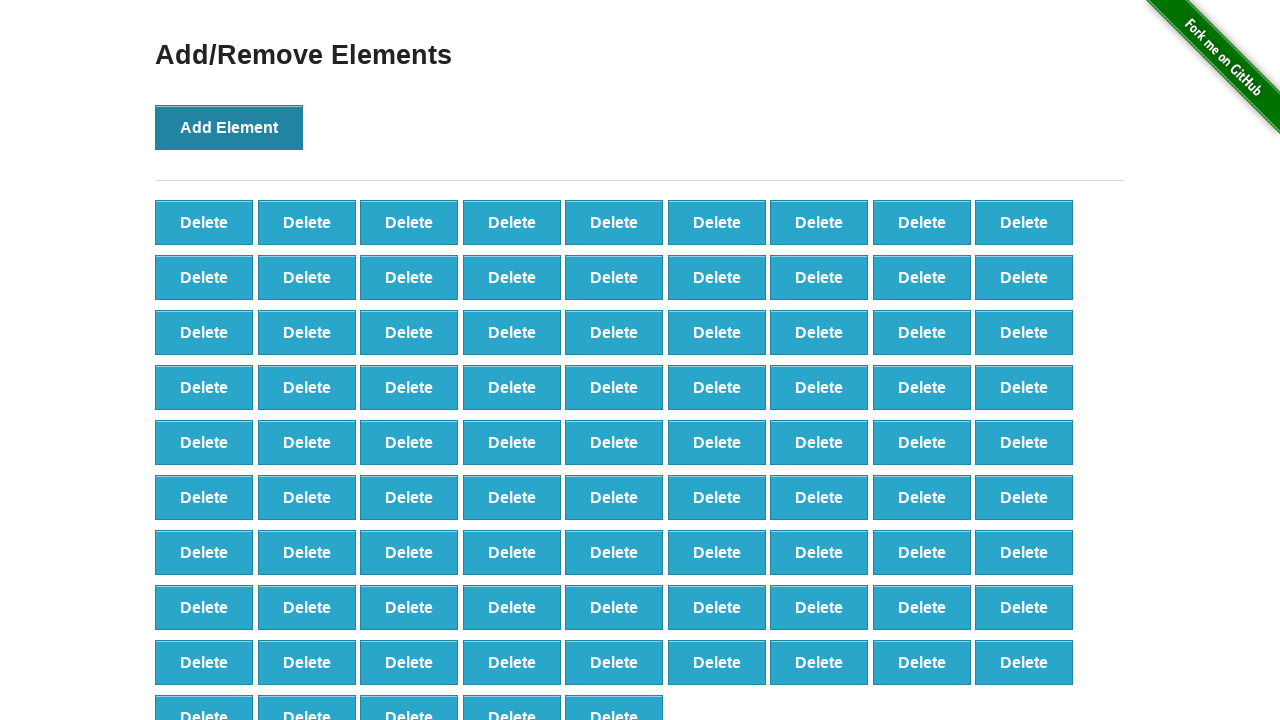

Clicked add element button (iteration 87/100) at (229, 127) on button[onclick='addElement()']
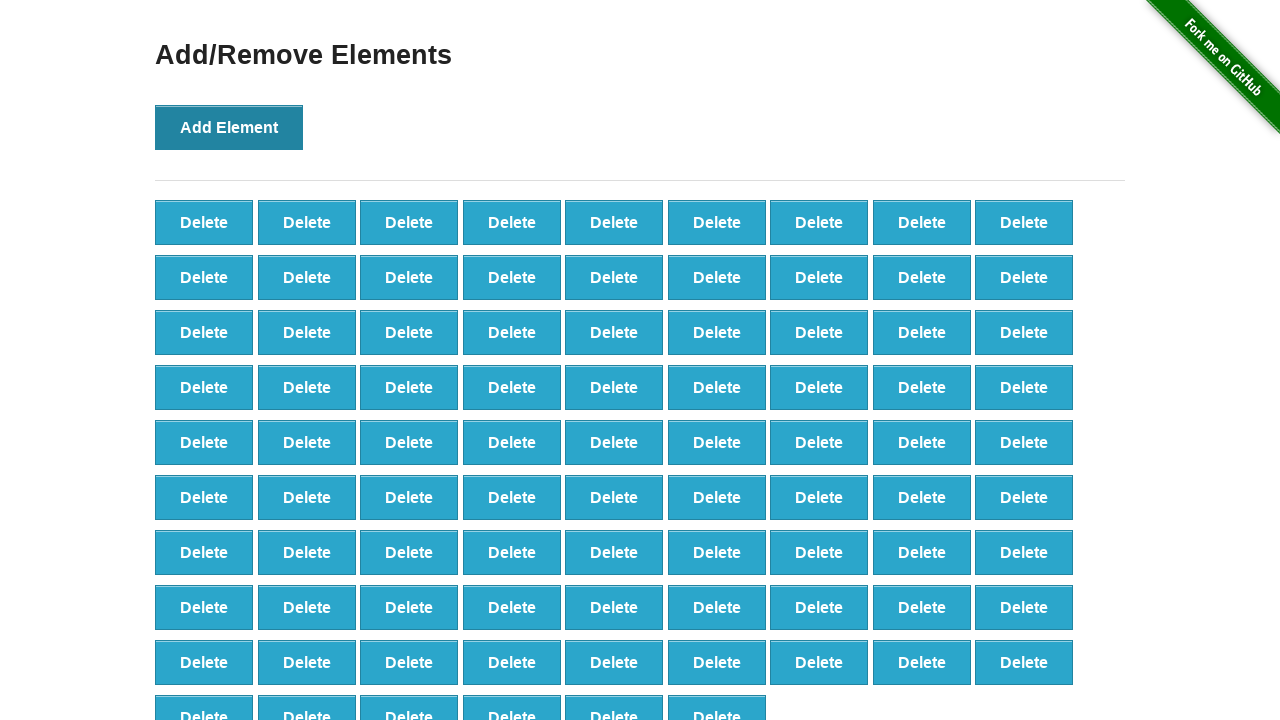

Clicked add element button (iteration 88/100) at (229, 127) on button[onclick='addElement()']
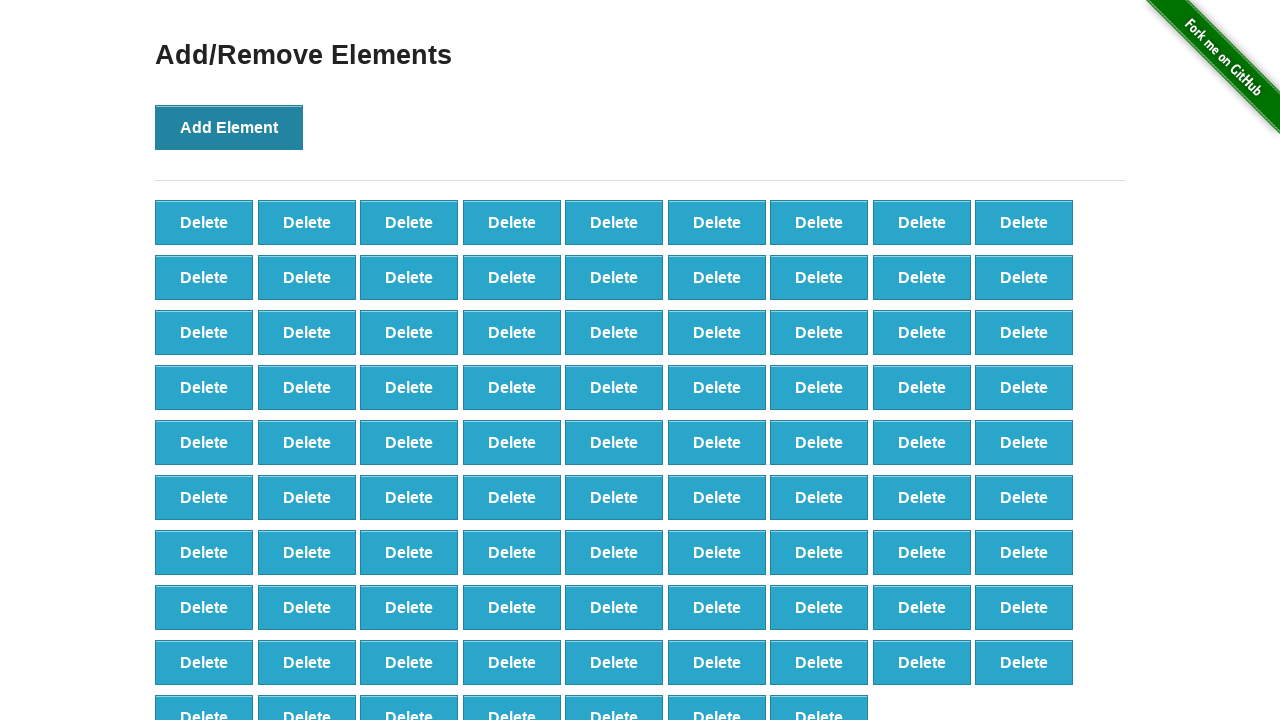

Clicked add element button (iteration 89/100) at (229, 127) on button[onclick='addElement()']
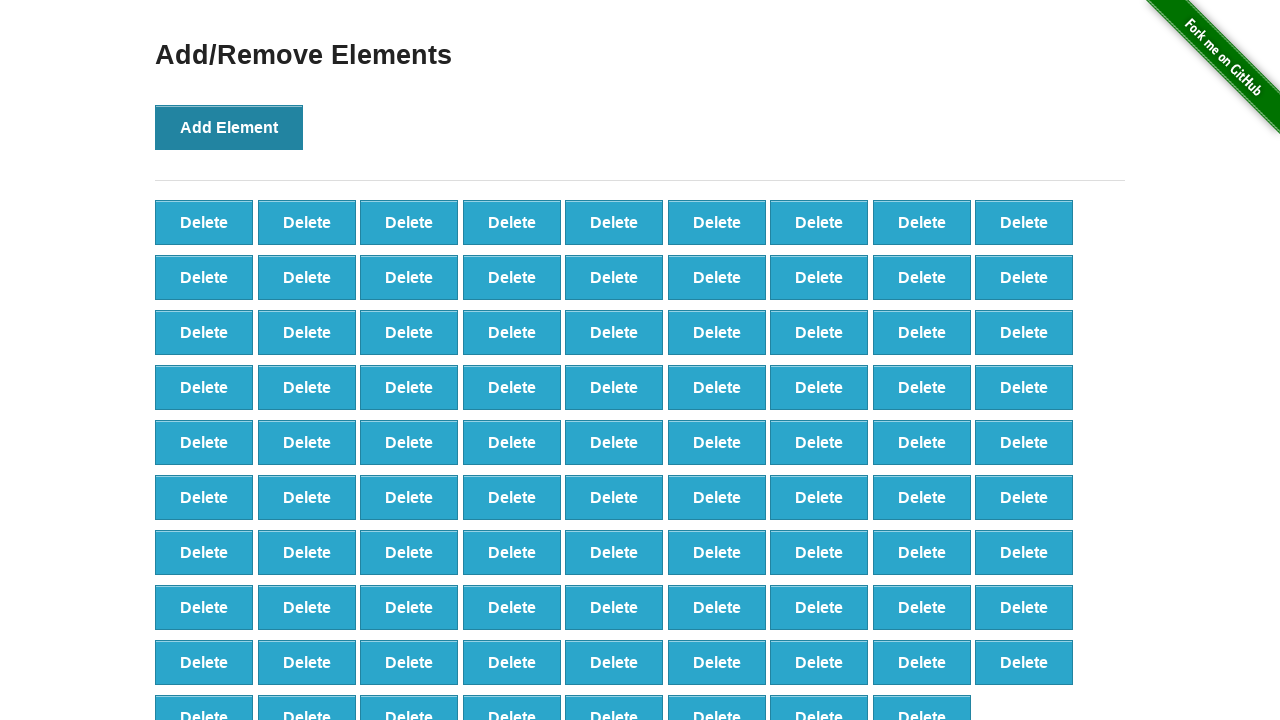

Clicked add element button (iteration 90/100) at (229, 127) on button[onclick='addElement()']
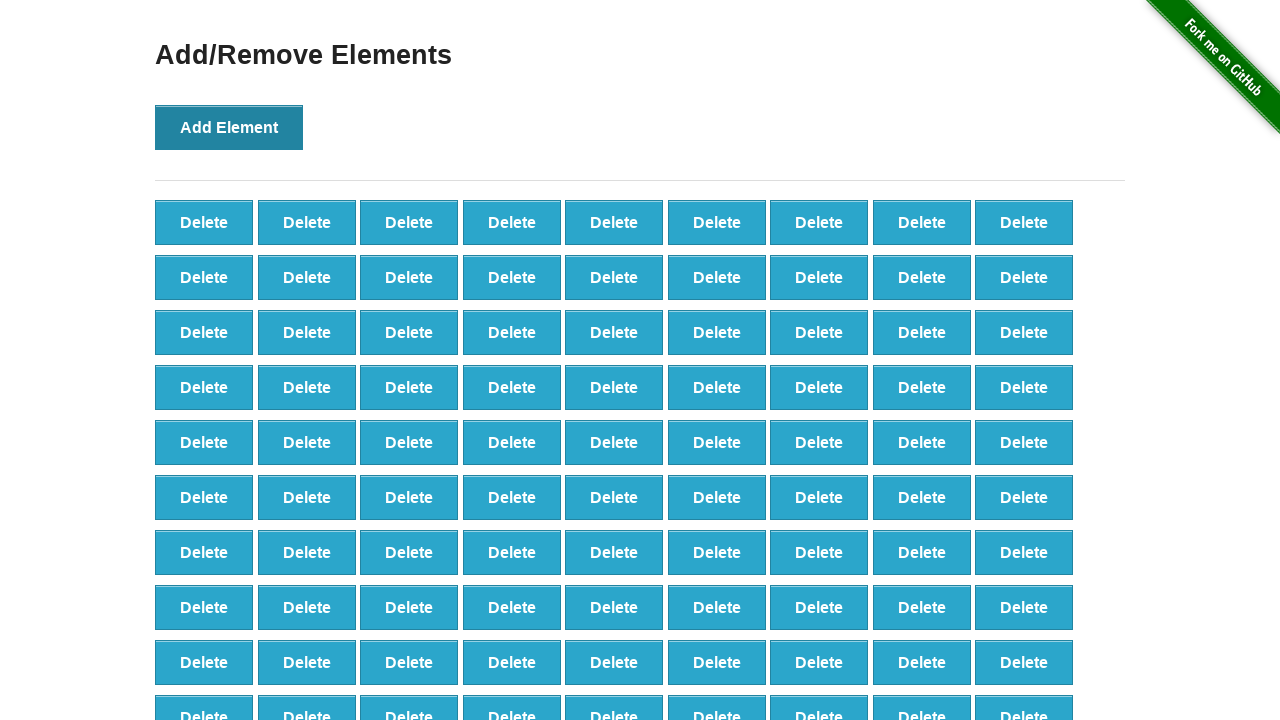

Clicked add element button (iteration 91/100) at (229, 127) on button[onclick='addElement()']
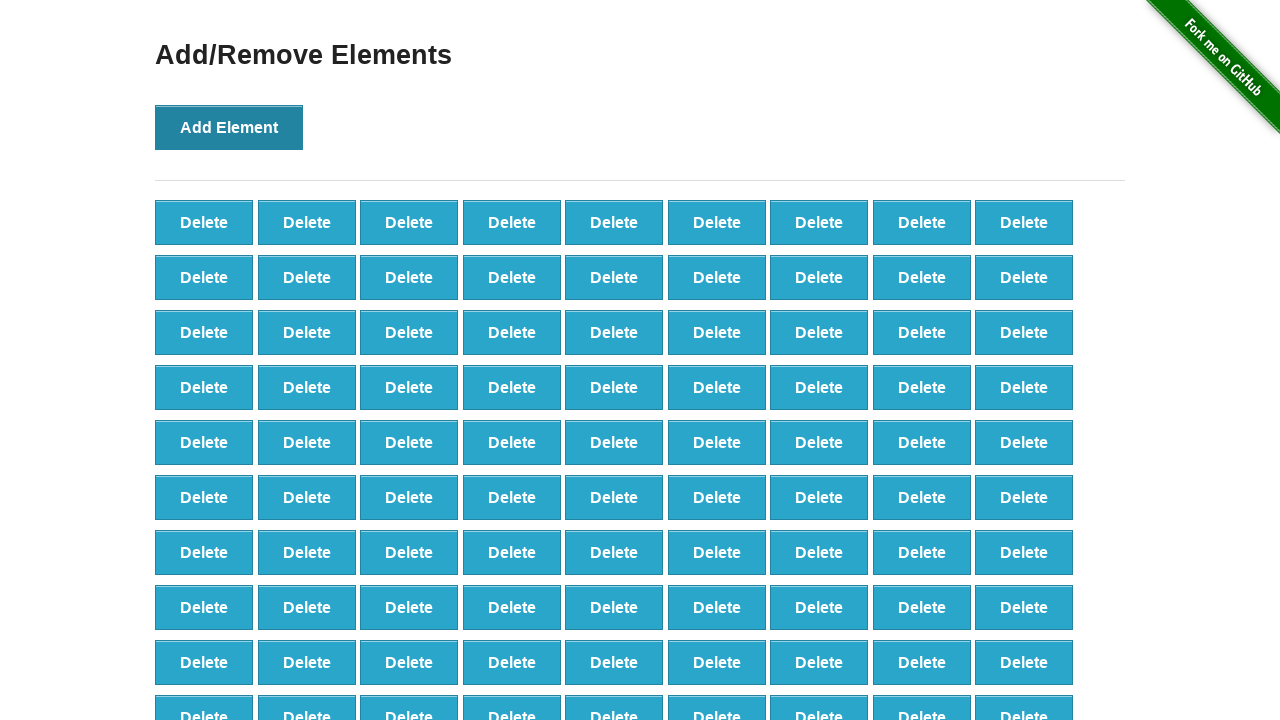

Clicked add element button (iteration 92/100) at (229, 127) on button[onclick='addElement()']
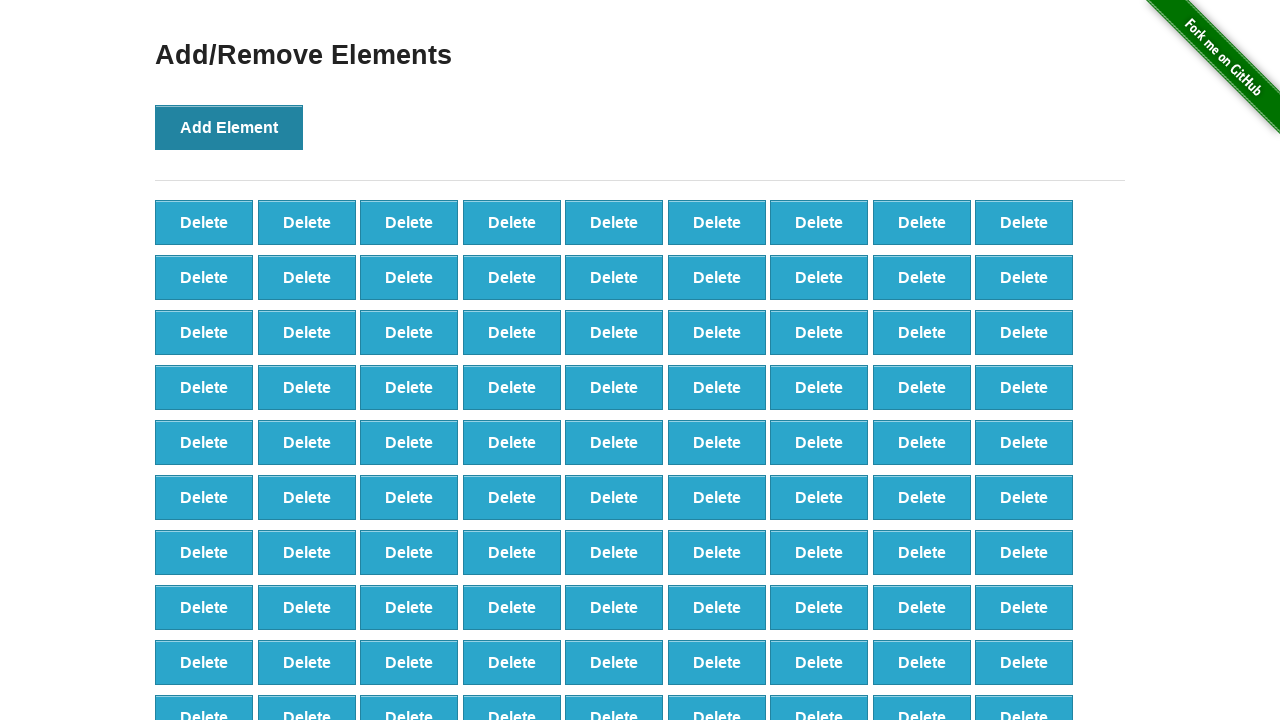

Clicked add element button (iteration 93/100) at (229, 127) on button[onclick='addElement()']
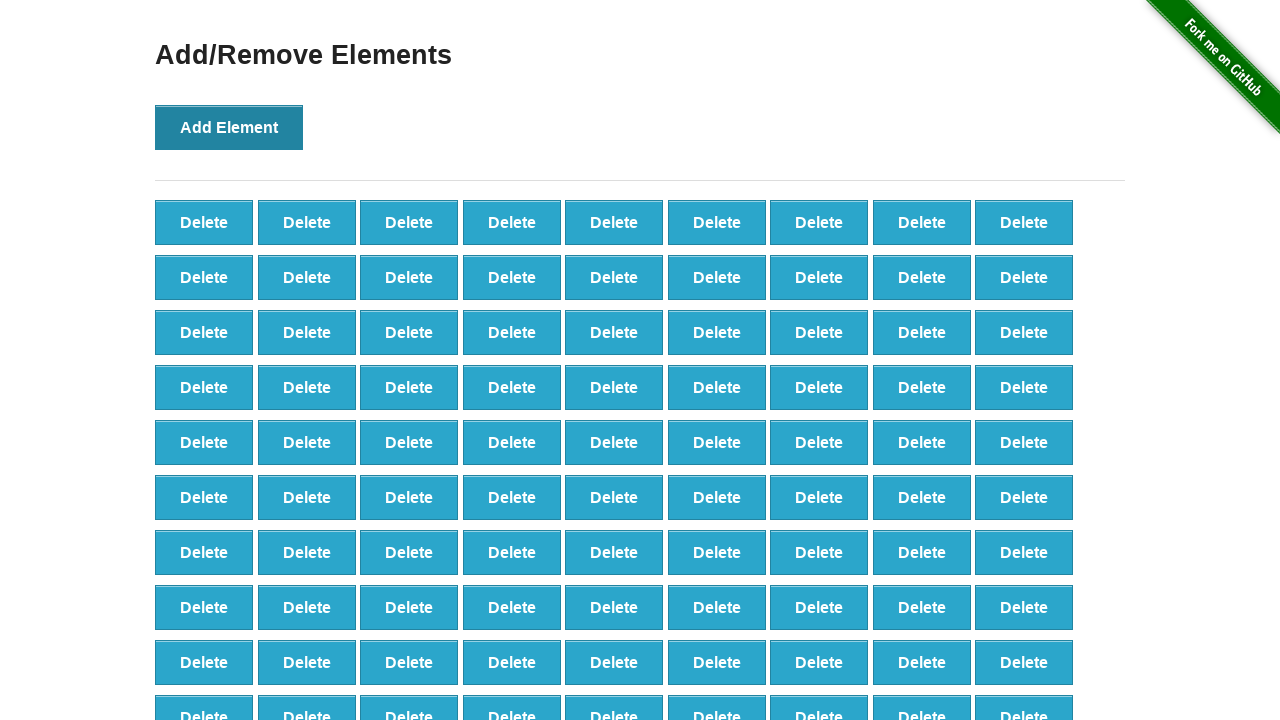

Clicked add element button (iteration 94/100) at (229, 127) on button[onclick='addElement()']
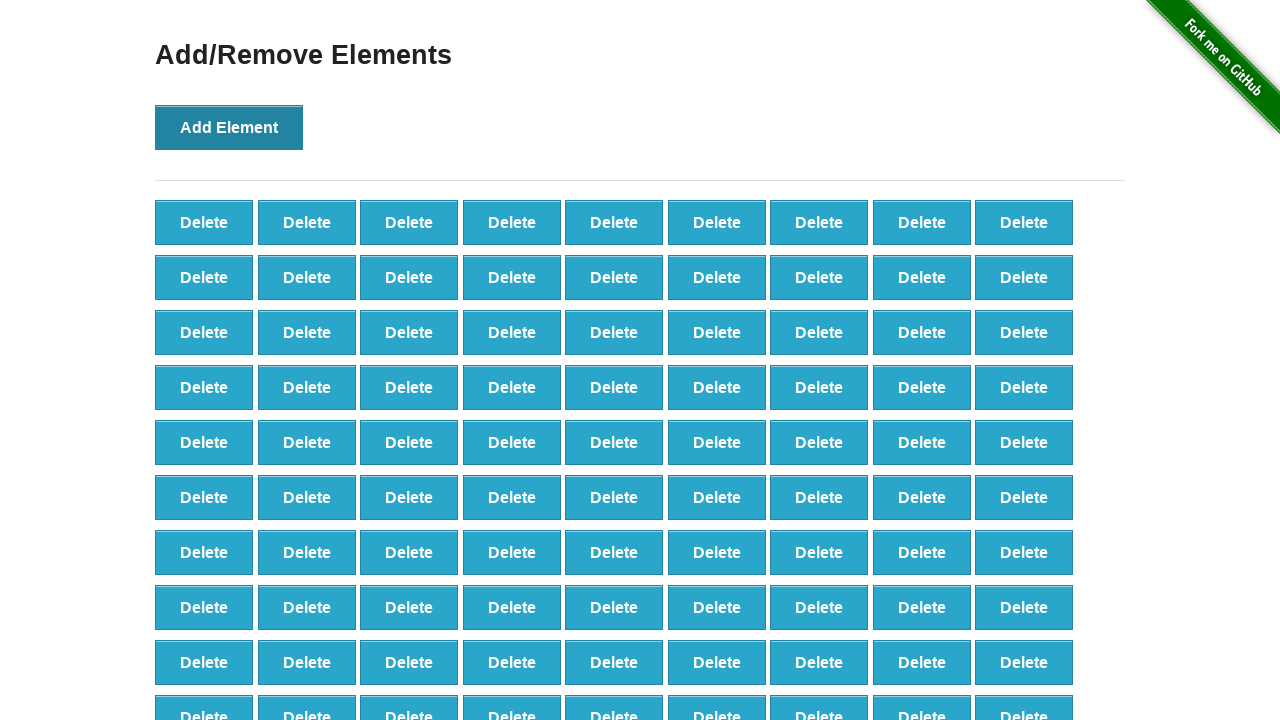

Clicked add element button (iteration 95/100) at (229, 127) on button[onclick='addElement()']
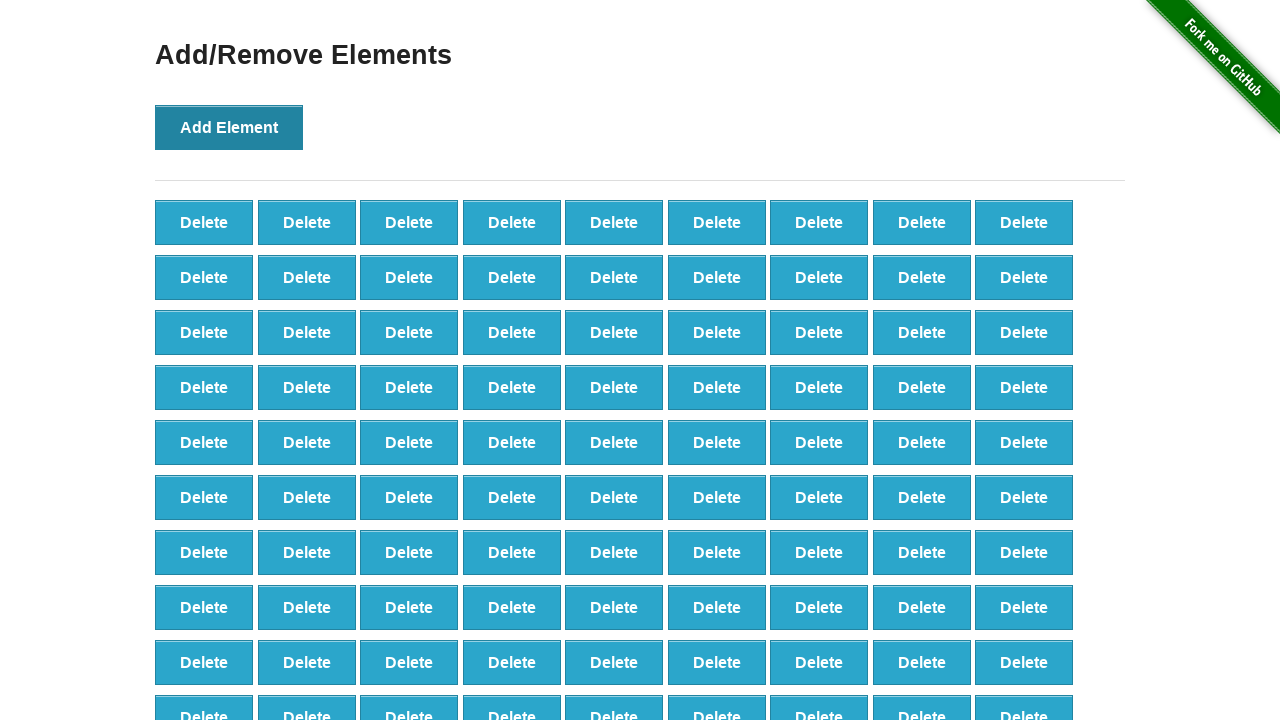

Clicked add element button (iteration 96/100) at (229, 127) on button[onclick='addElement()']
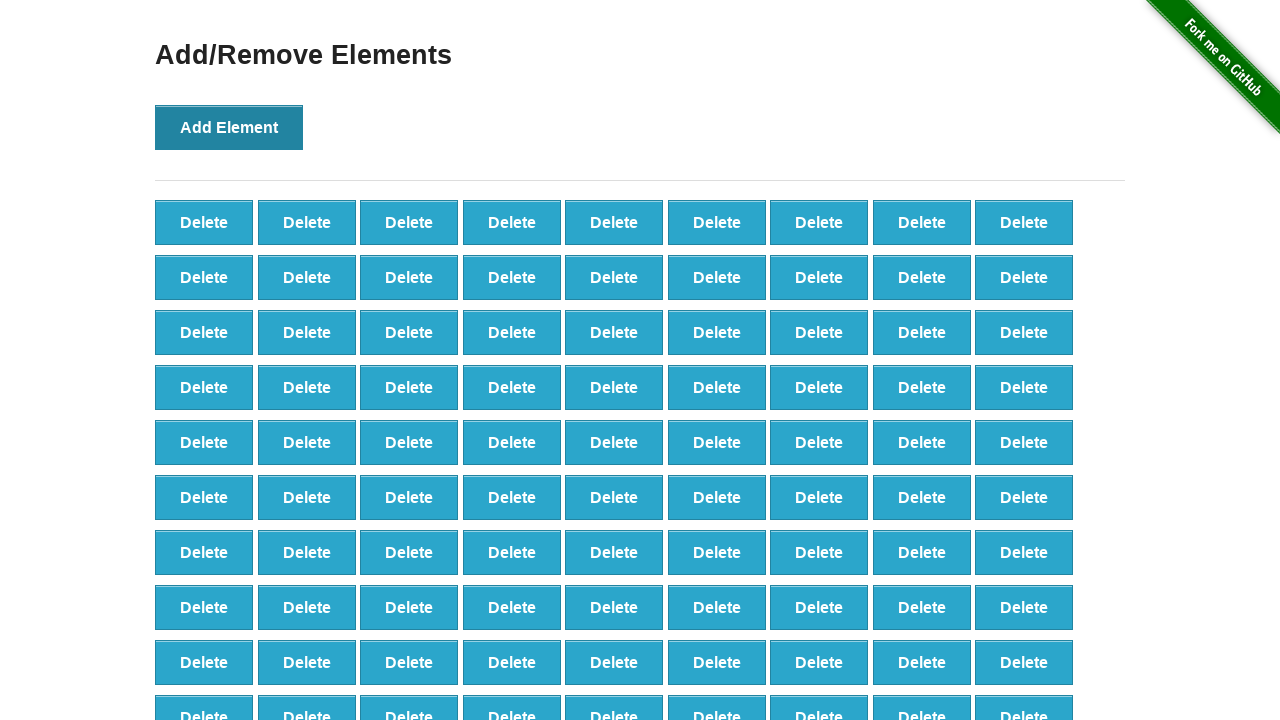

Clicked add element button (iteration 97/100) at (229, 127) on button[onclick='addElement()']
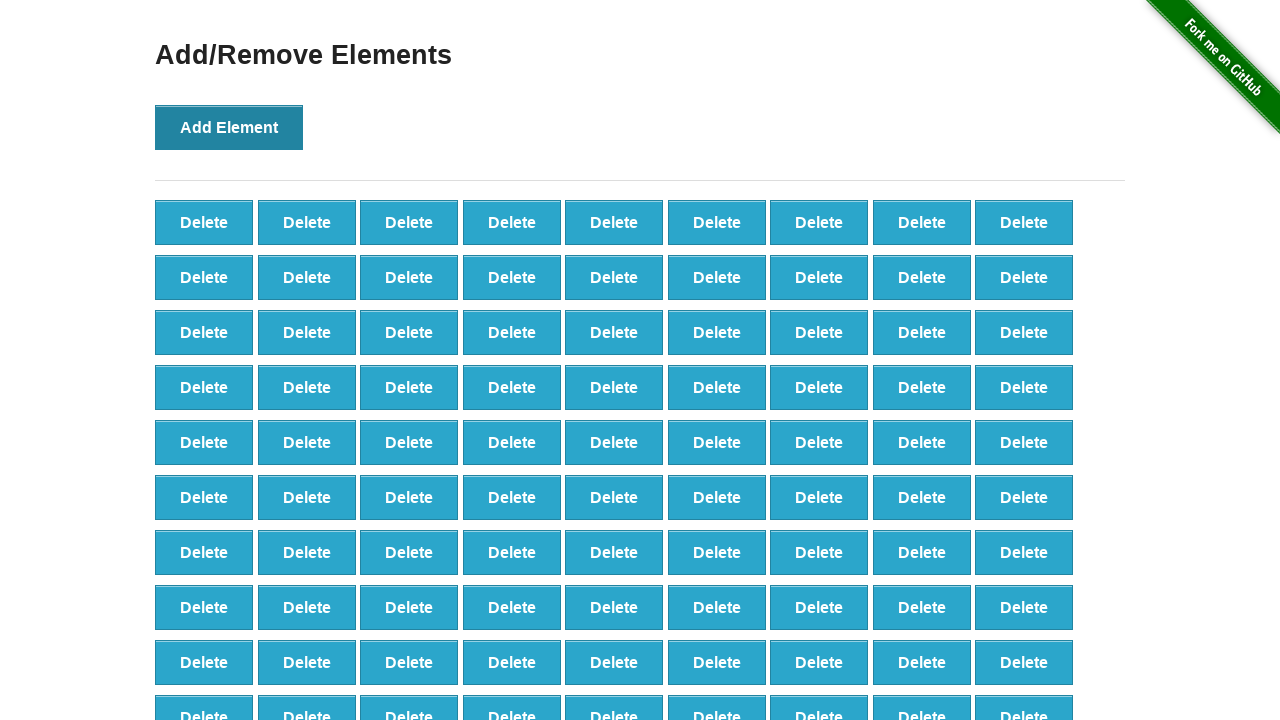

Clicked add element button (iteration 98/100) at (229, 127) on button[onclick='addElement()']
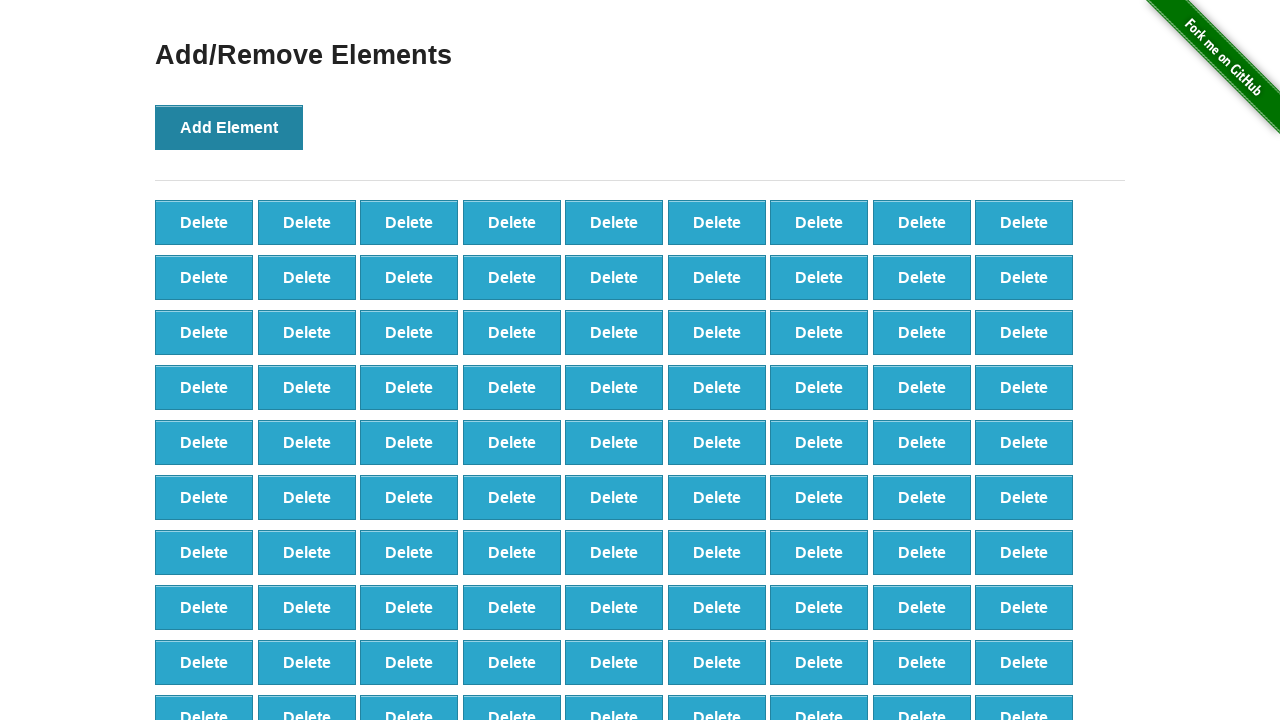

Clicked add element button (iteration 99/100) at (229, 127) on button[onclick='addElement()']
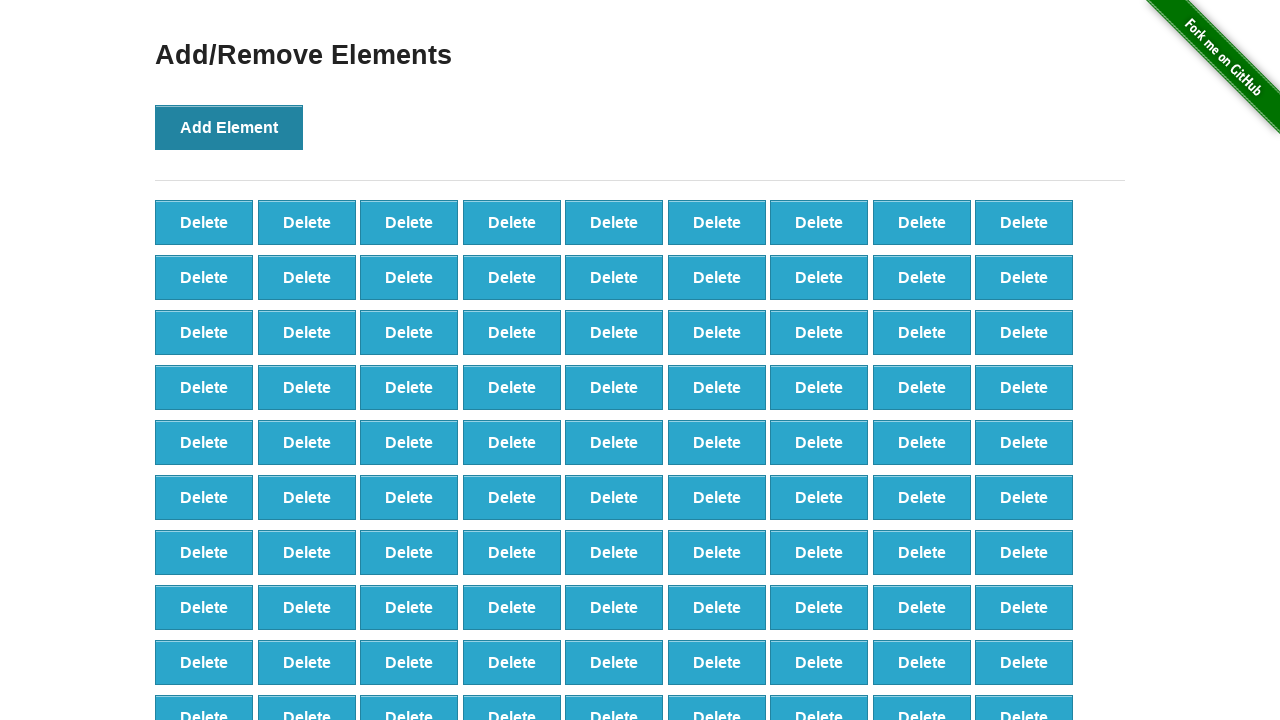

Clicked add element button (iteration 100/100) at (229, 127) on button[onclick='addElement()']
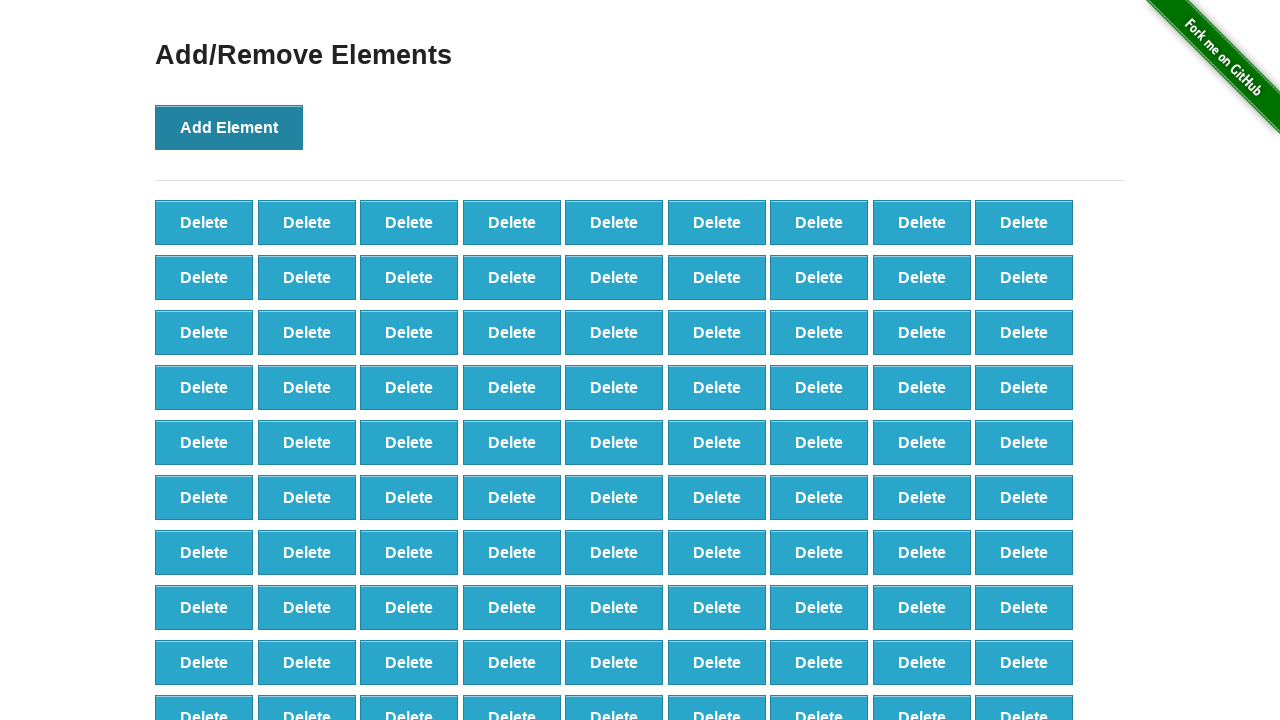

Delete buttons appeared after adding 100 elements
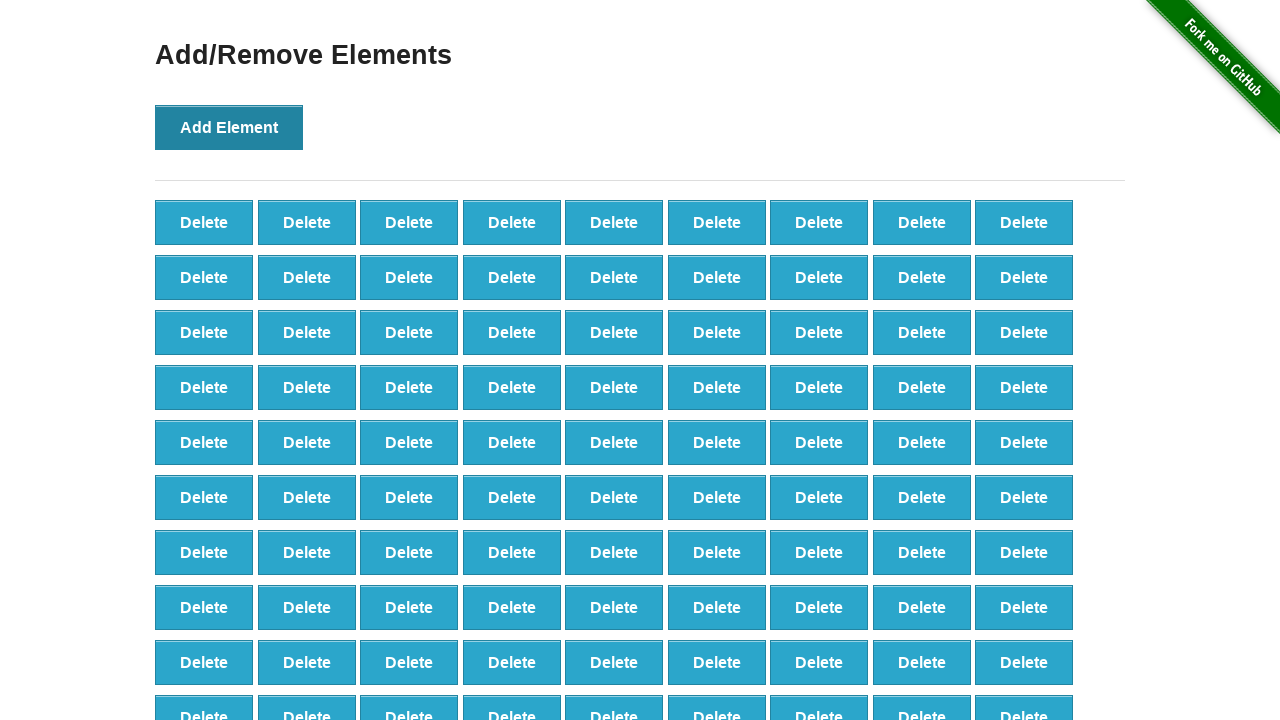

Counted 100 delete buttons to remove
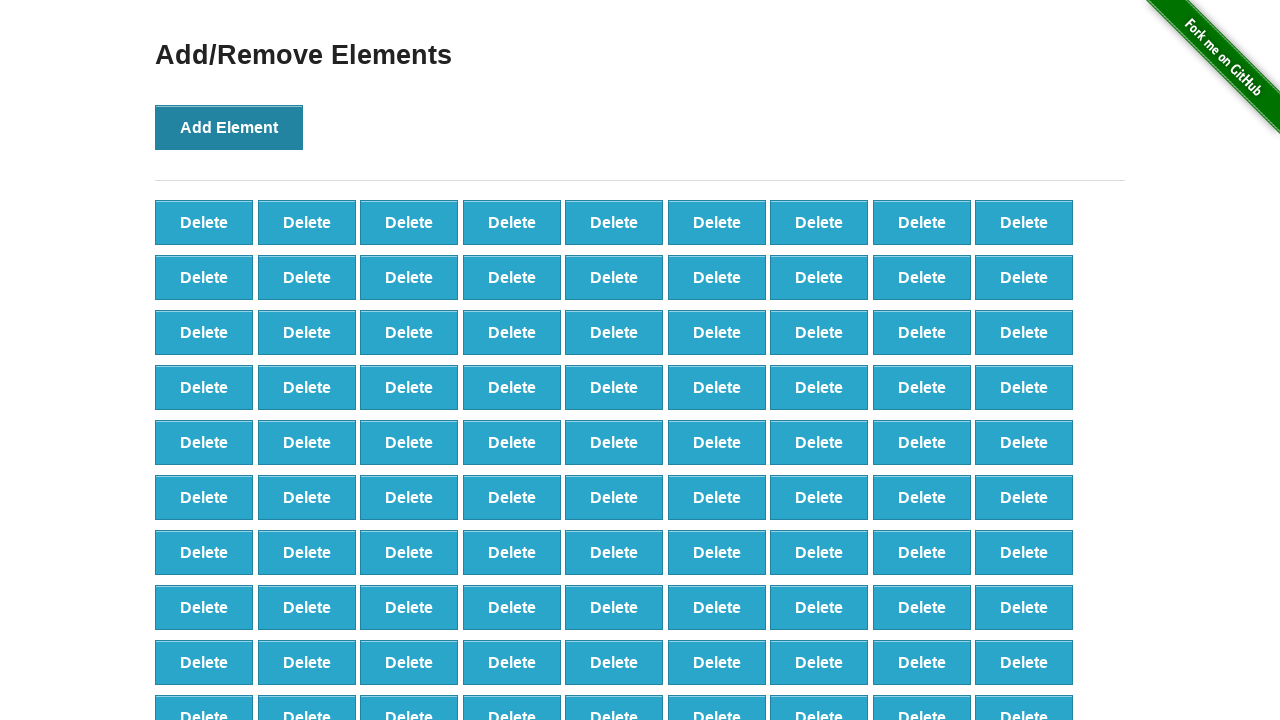

Clicked delete button to remove element (iteration 1/100) at (204, 222) on button[onclick='deleteElement()']
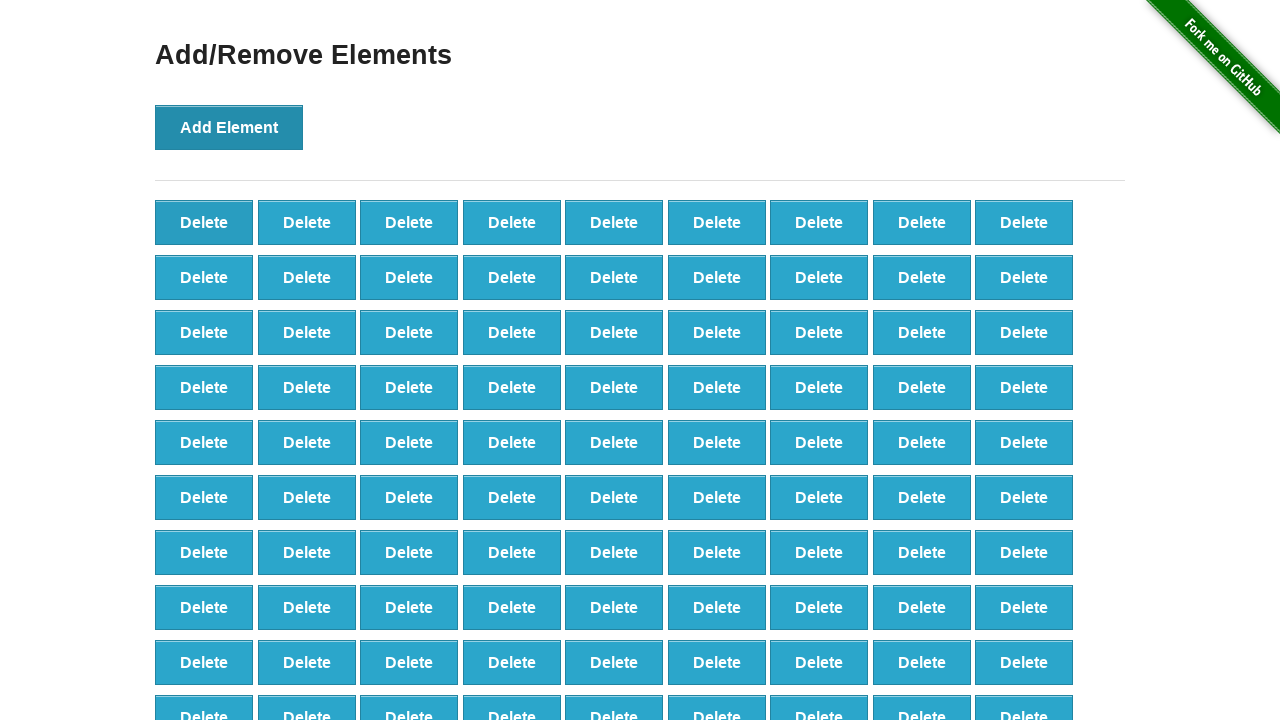

Clicked delete button to remove element (iteration 2/100) at (204, 222) on button[onclick='deleteElement()']
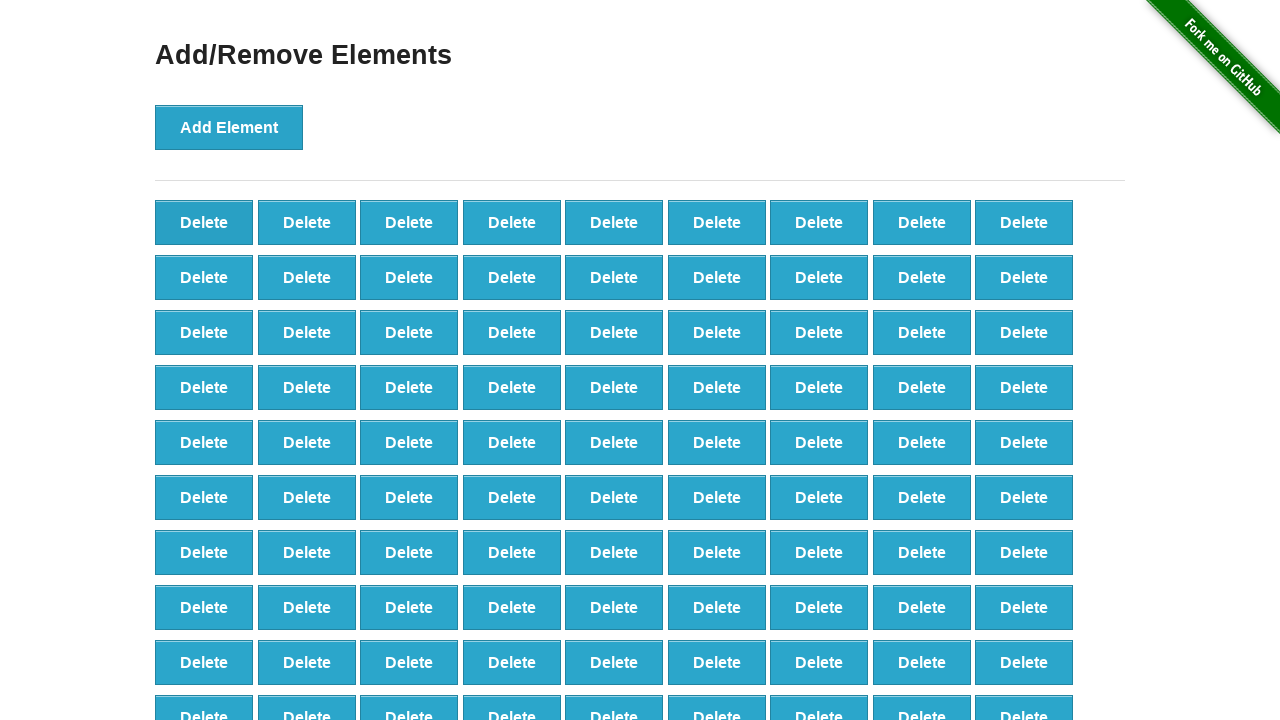

Clicked delete button to remove element (iteration 3/100) at (204, 222) on button[onclick='deleteElement()']
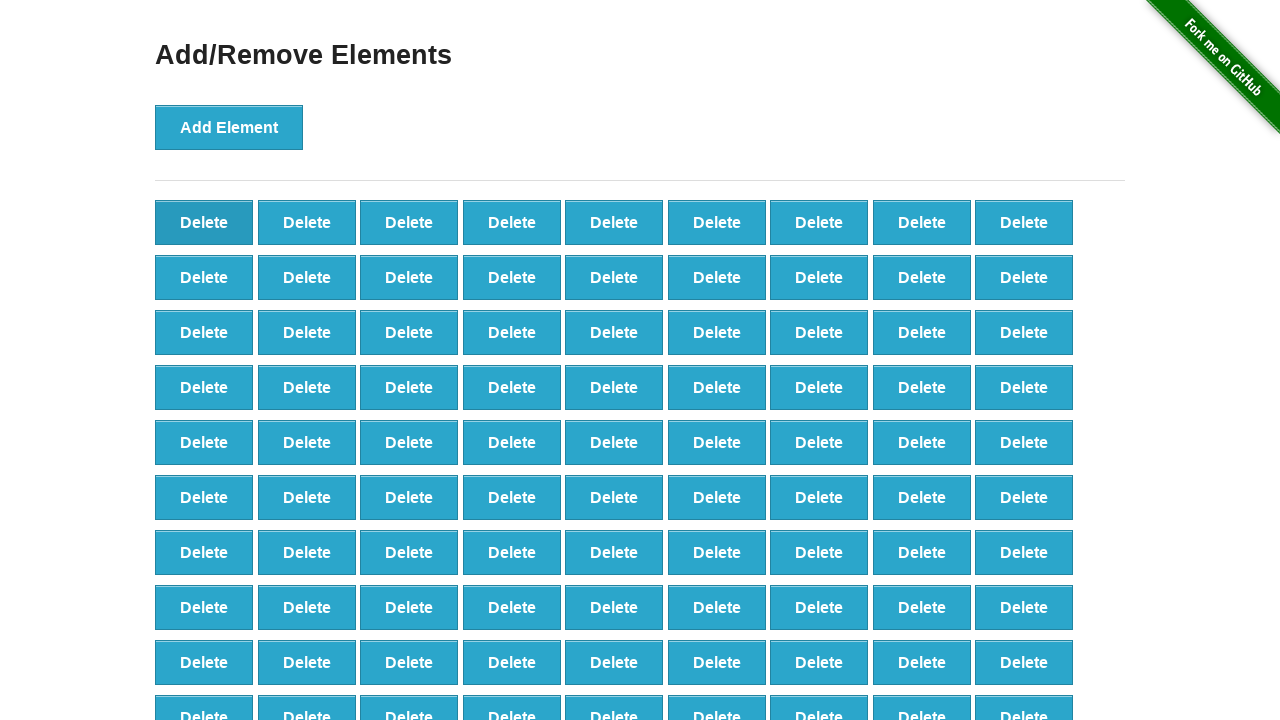

Clicked delete button to remove element (iteration 4/100) at (204, 222) on button[onclick='deleteElement()']
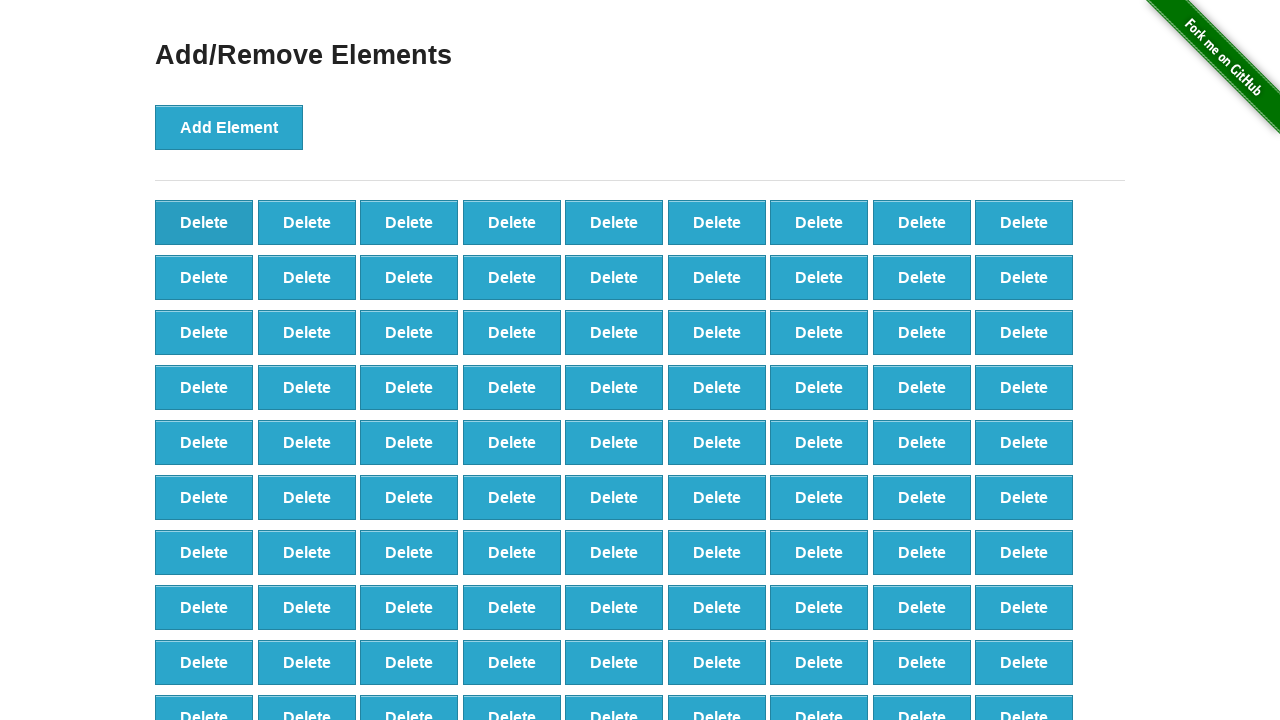

Clicked delete button to remove element (iteration 5/100) at (204, 222) on button[onclick='deleteElement()']
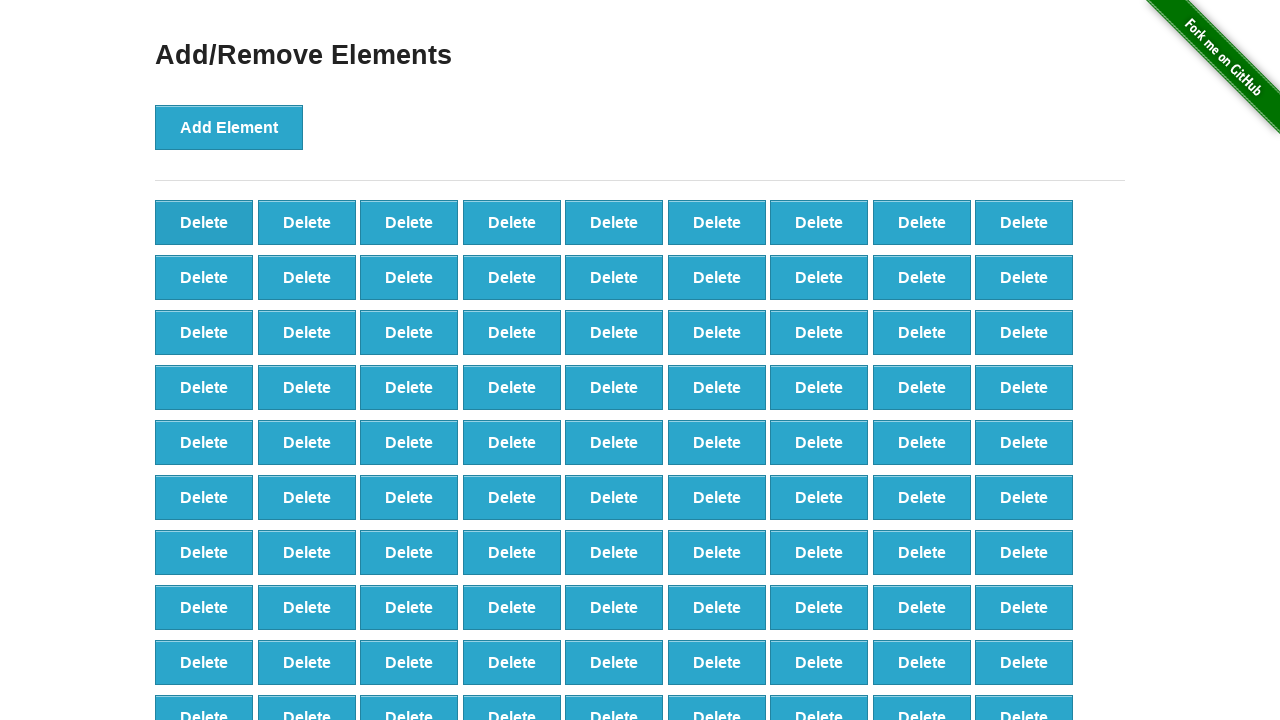

Clicked delete button to remove element (iteration 6/100) at (204, 222) on button[onclick='deleteElement()']
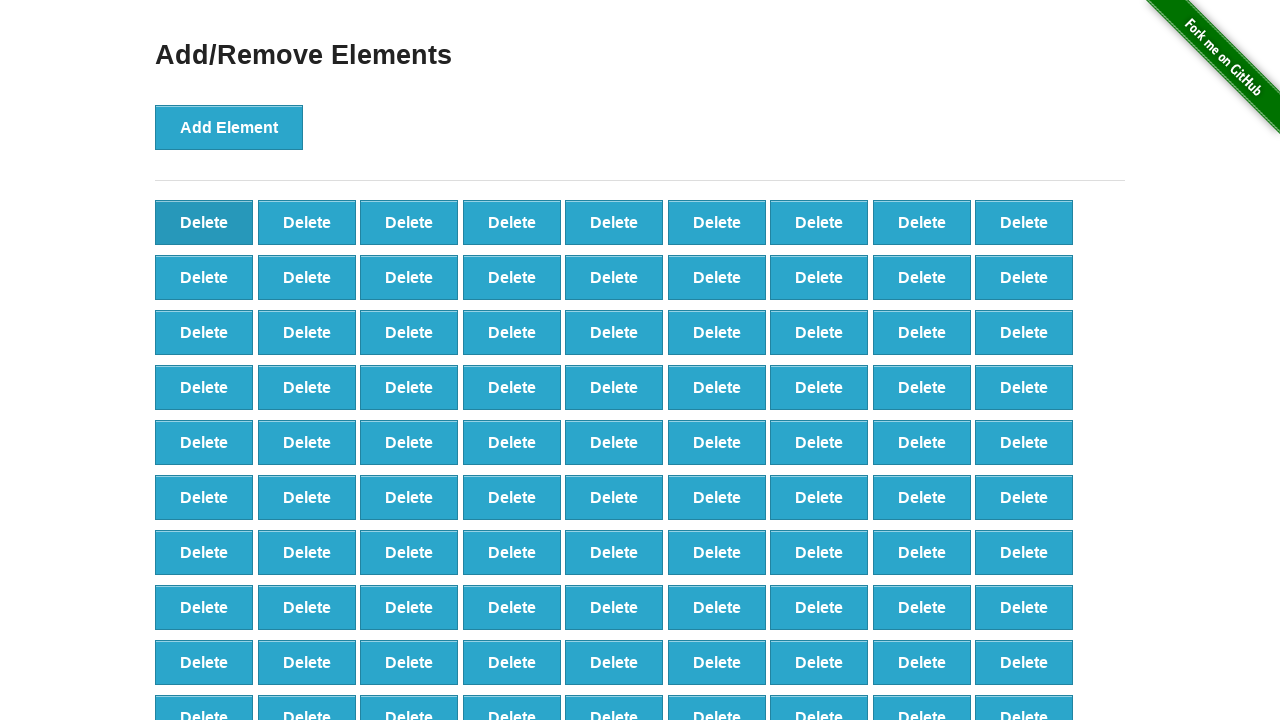

Clicked delete button to remove element (iteration 7/100) at (204, 222) on button[onclick='deleteElement()']
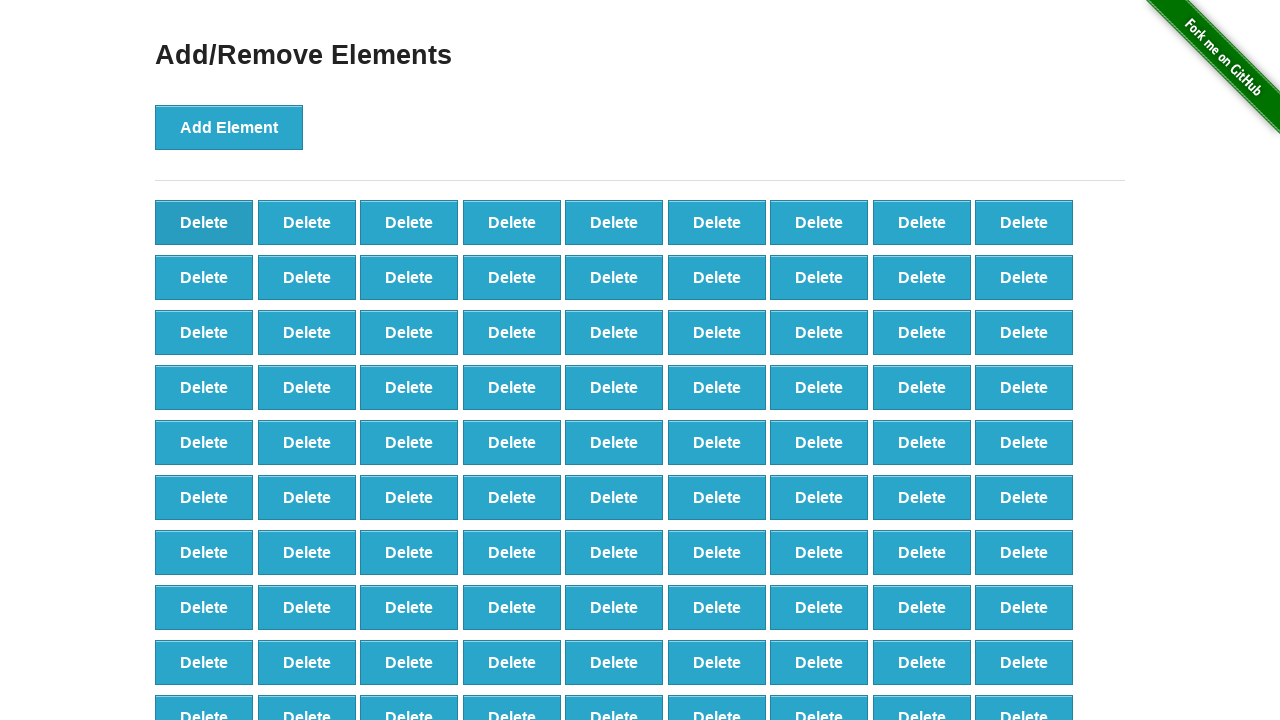

Clicked delete button to remove element (iteration 8/100) at (204, 222) on button[onclick='deleteElement()']
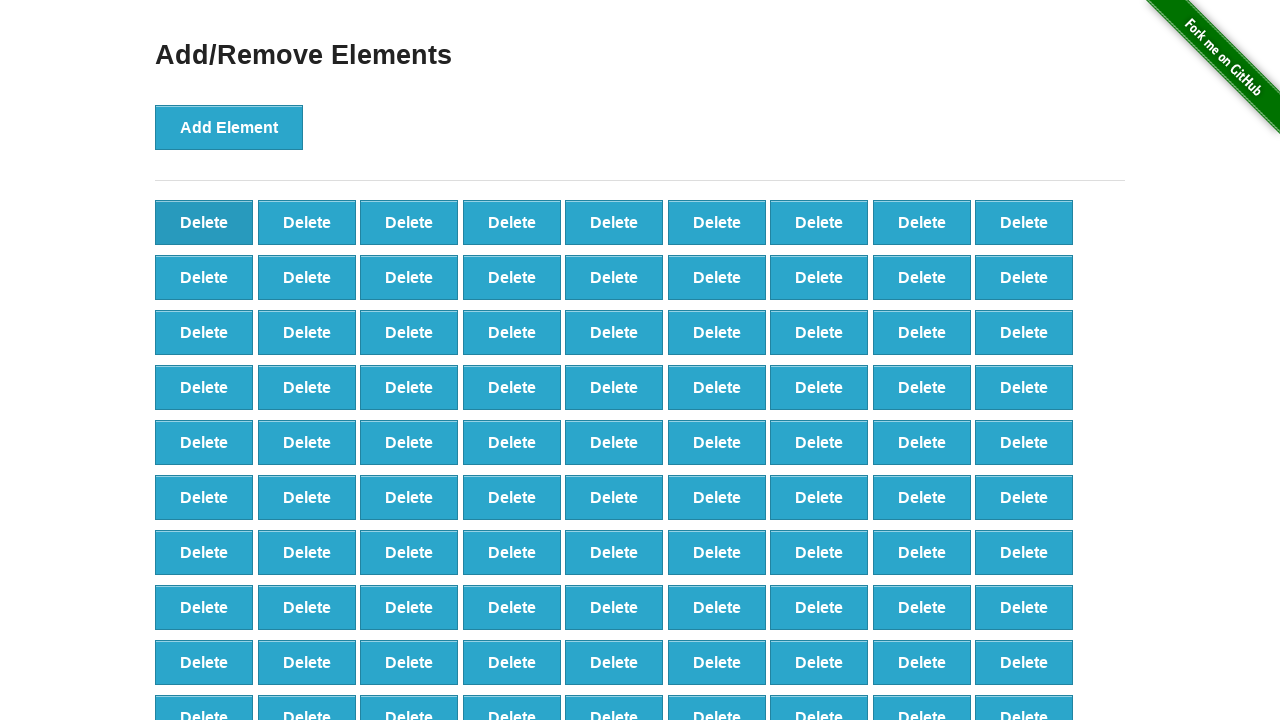

Clicked delete button to remove element (iteration 9/100) at (204, 222) on button[onclick='deleteElement()']
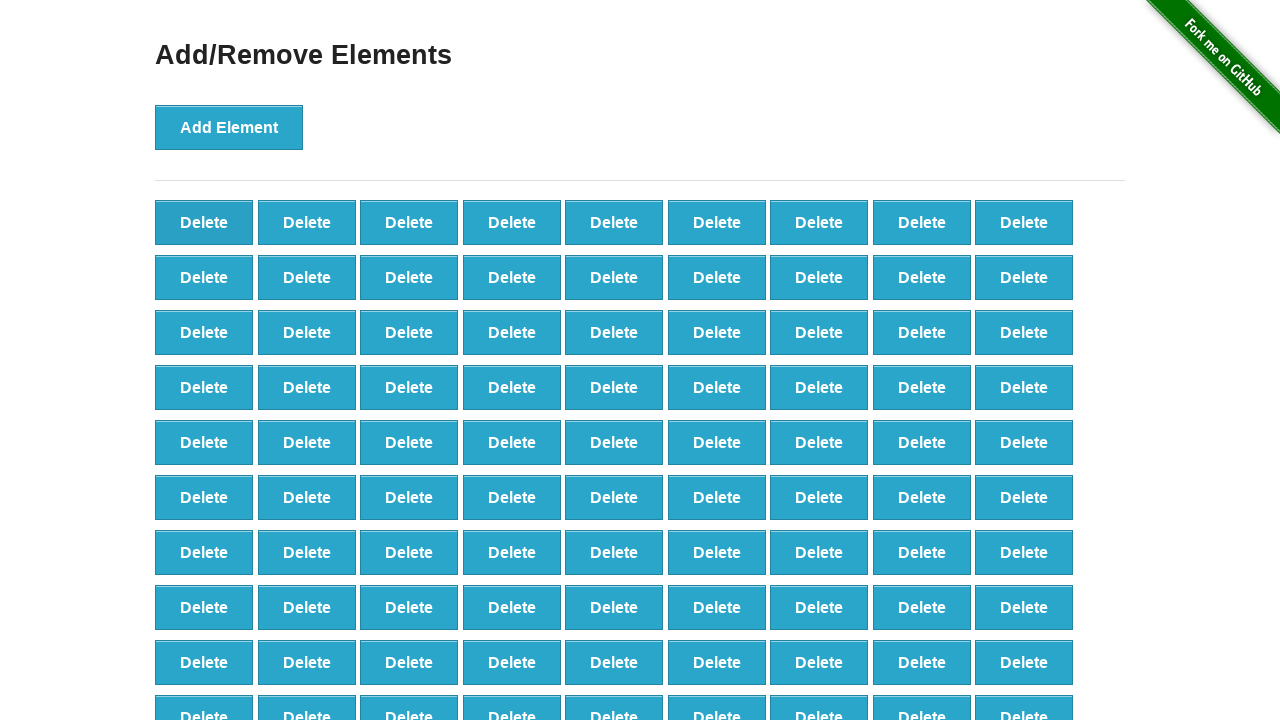

Clicked delete button to remove element (iteration 10/100) at (204, 222) on button[onclick='deleteElement()']
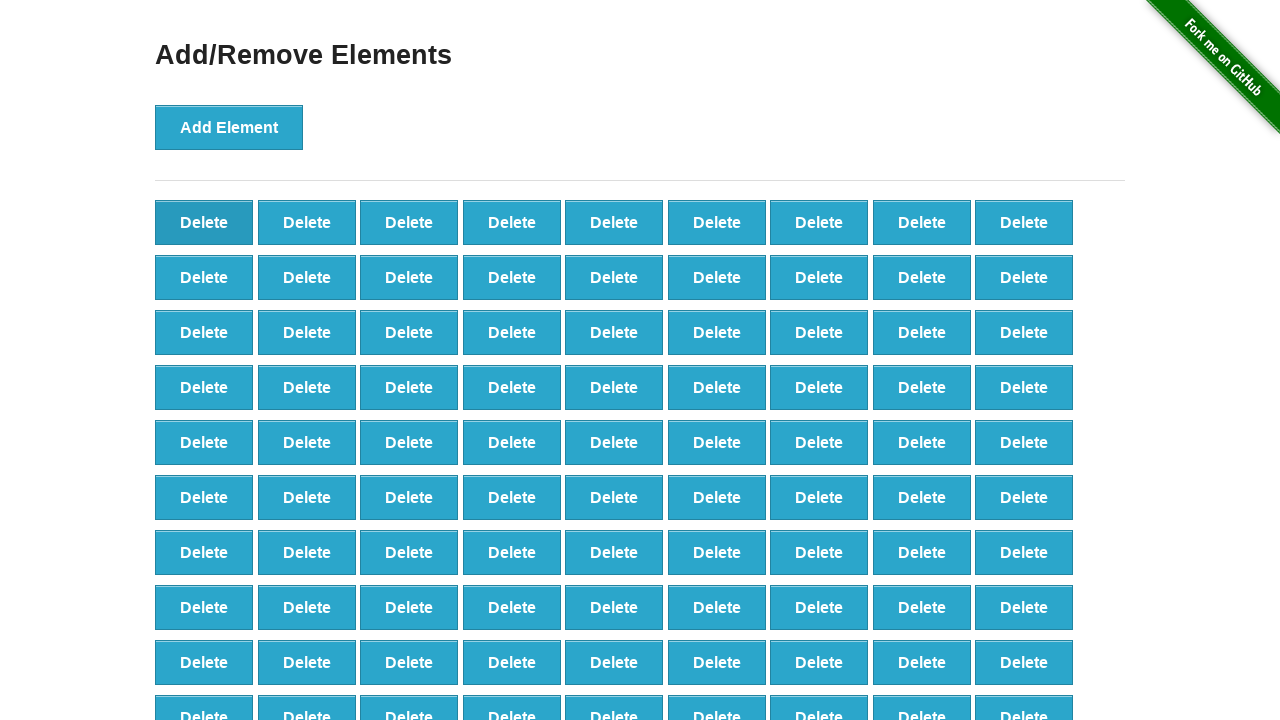

Clicked delete button to remove element (iteration 11/100) at (204, 222) on button[onclick='deleteElement()']
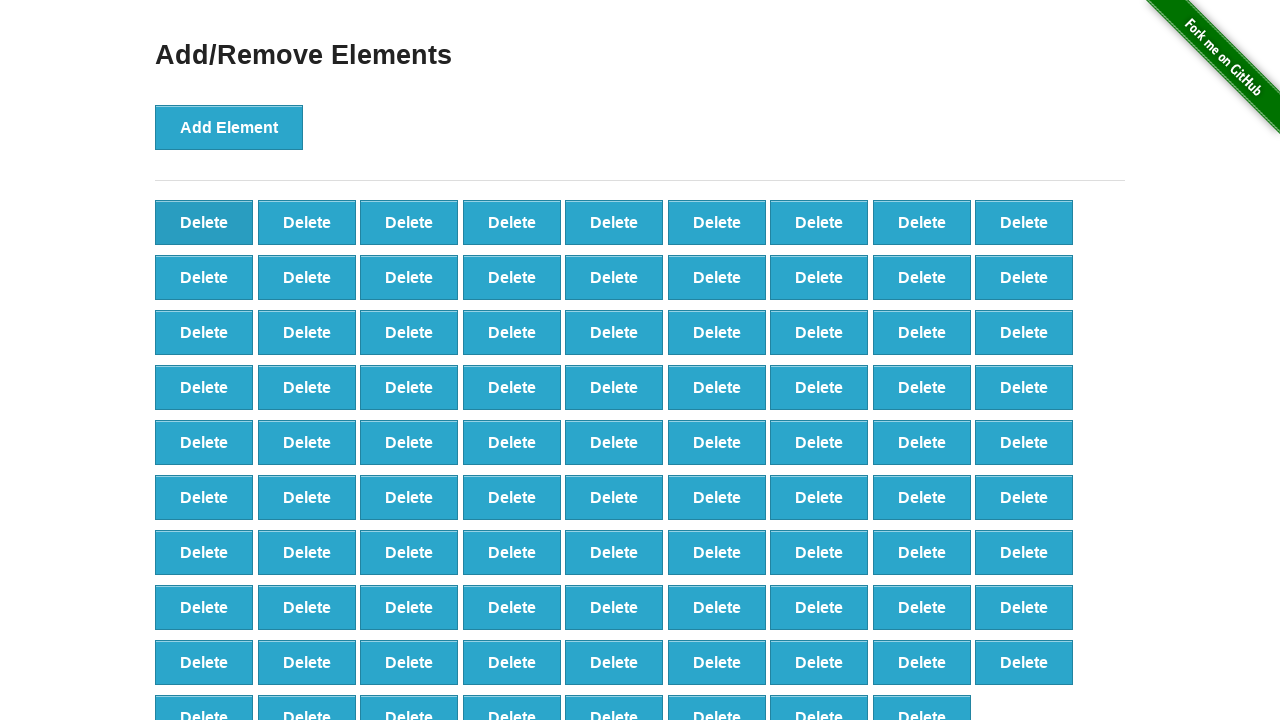

Clicked delete button to remove element (iteration 12/100) at (204, 222) on button[onclick='deleteElement()']
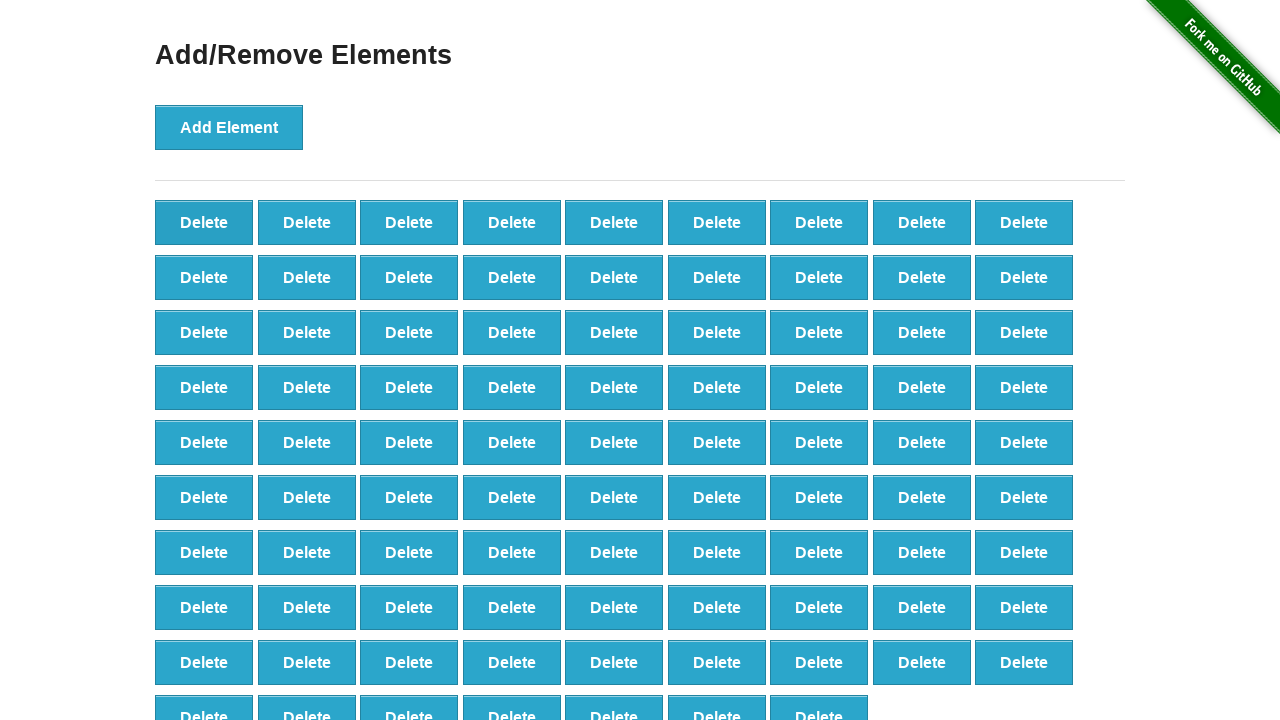

Clicked delete button to remove element (iteration 13/100) at (204, 222) on button[onclick='deleteElement()']
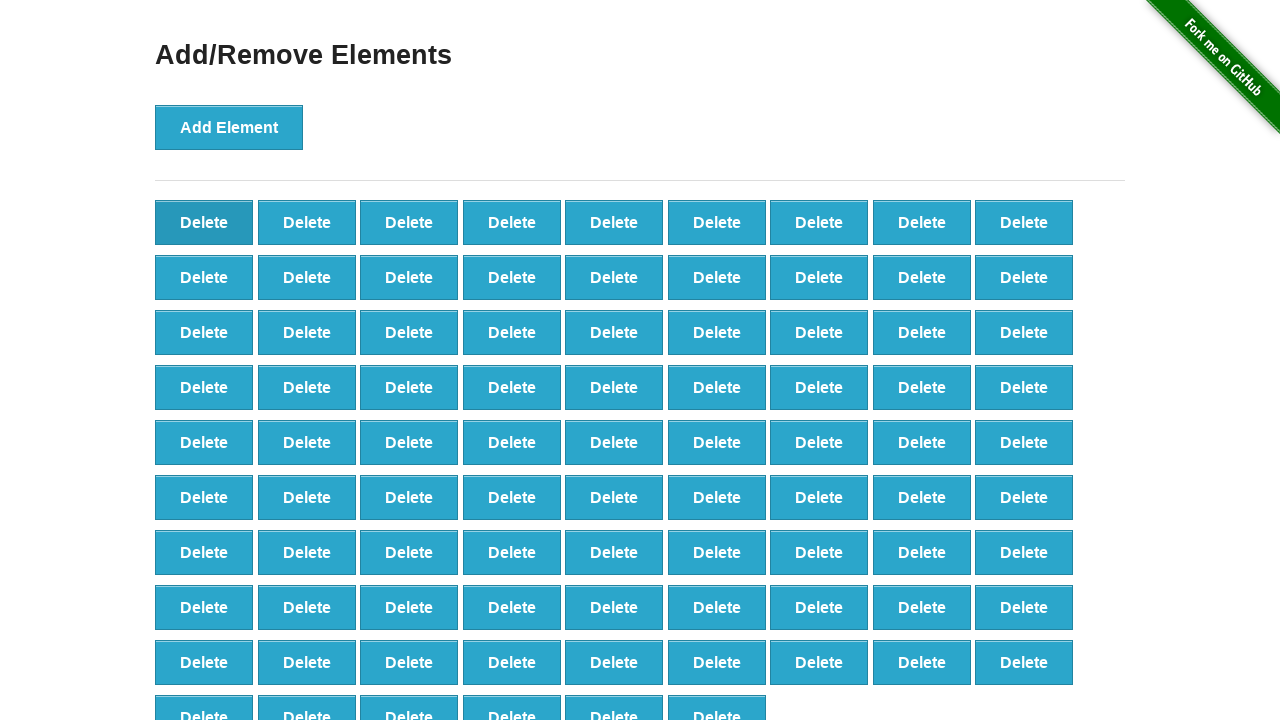

Clicked delete button to remove element (iteration 14/100) at (204, 222) on button[onclick='deleteElement()']
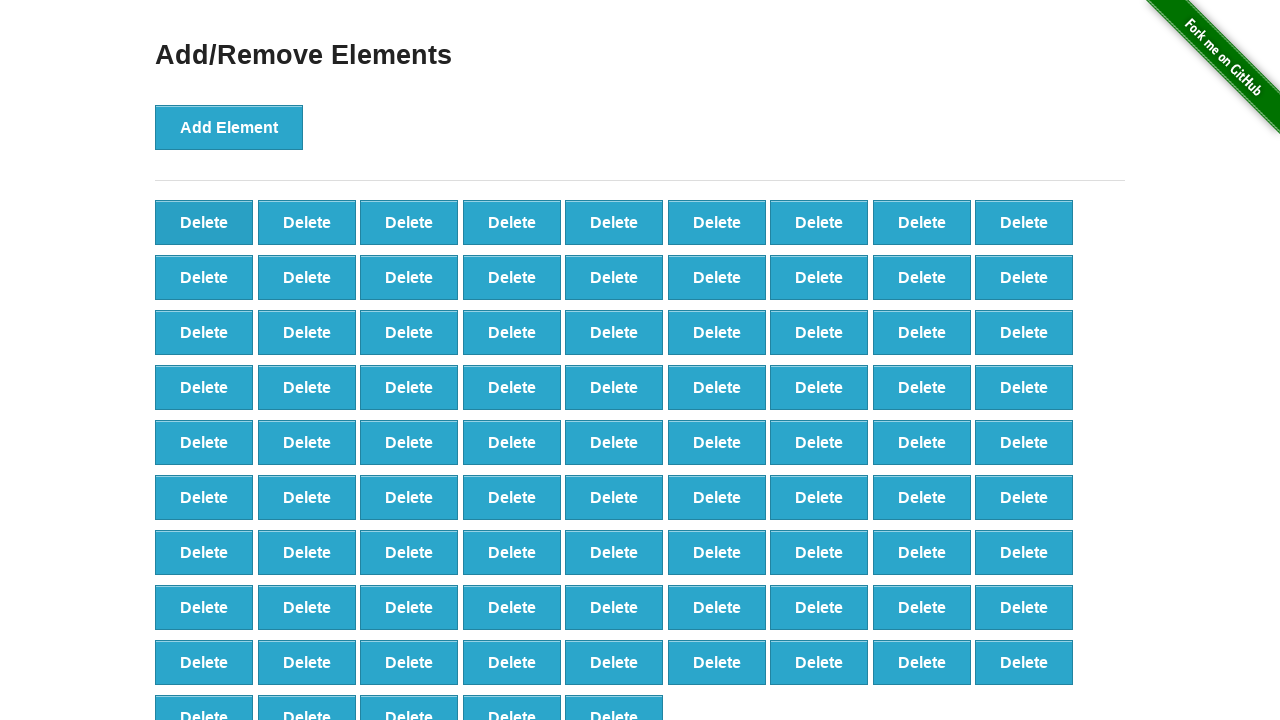

Clicked delete button to remove element (iteration 15/100) at (204, 222) on button[onclick='deleteElement()']
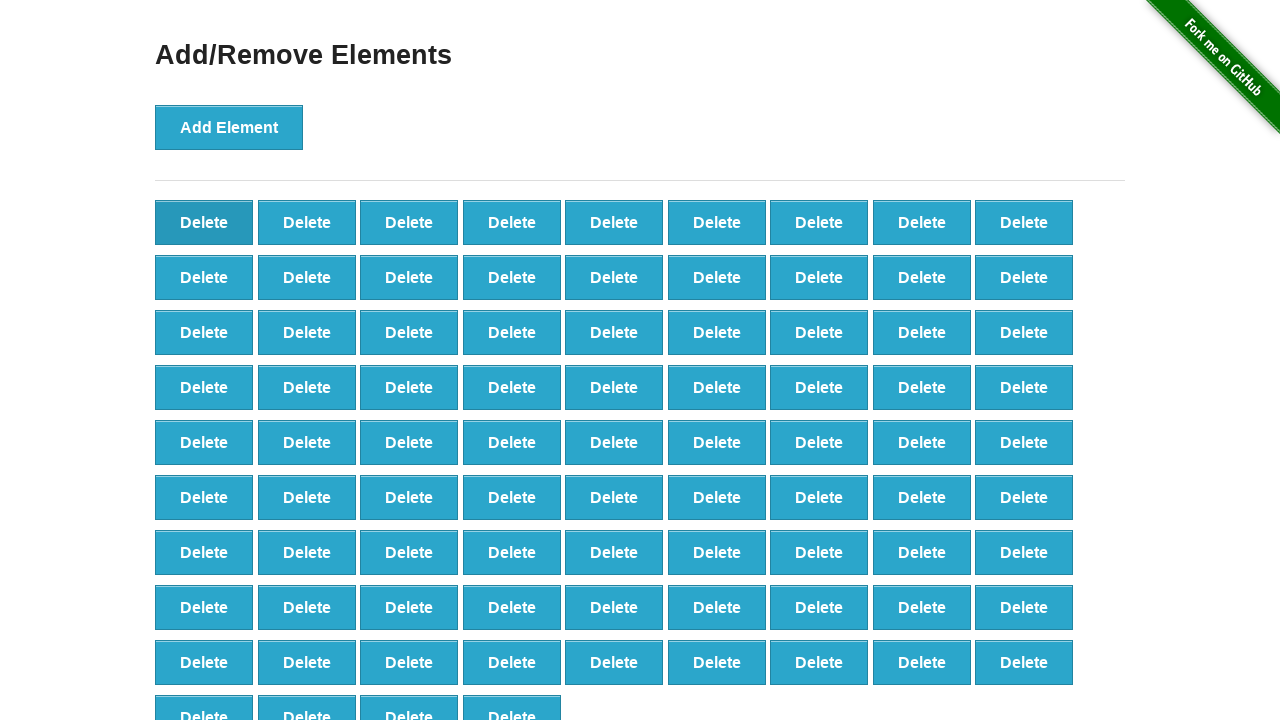

Clicked delete button to remove element (iteration 16/100) at (204, 222) on button[onclick='deleteElement()']
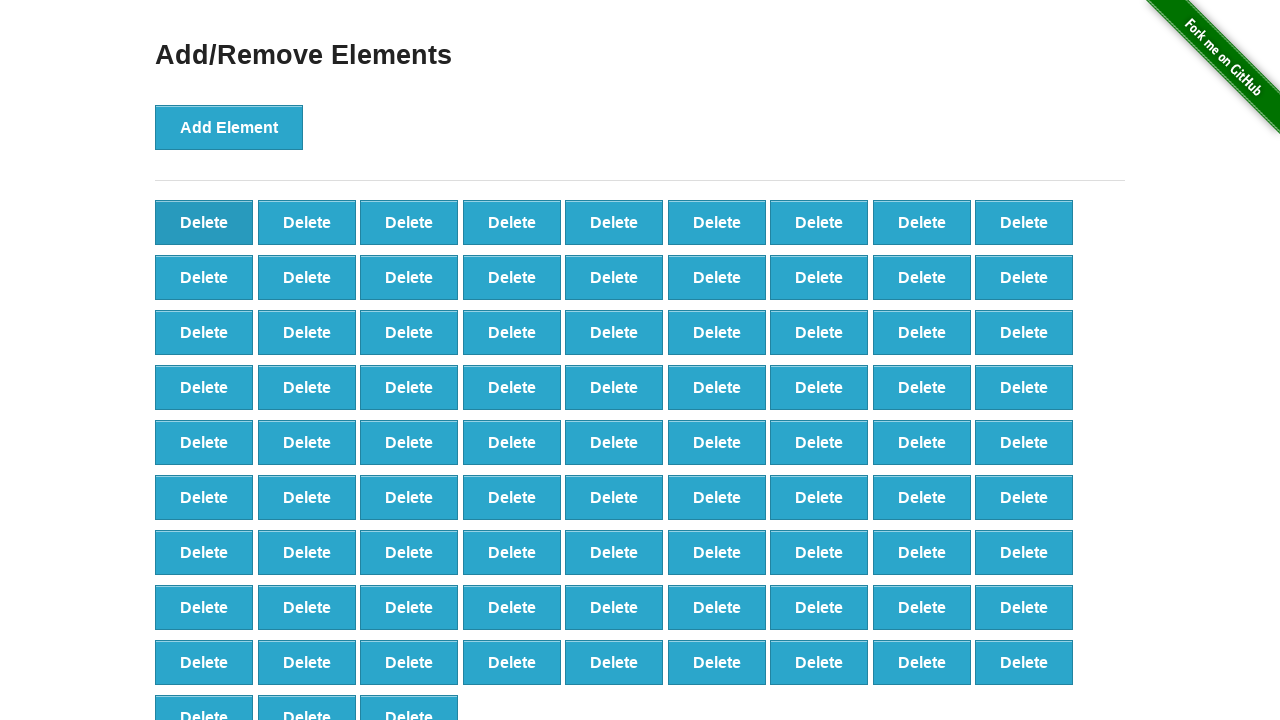

Clicked delete button to remove element (iteration 17/100) at (204, 222) on button[onclick='deleteElement()']
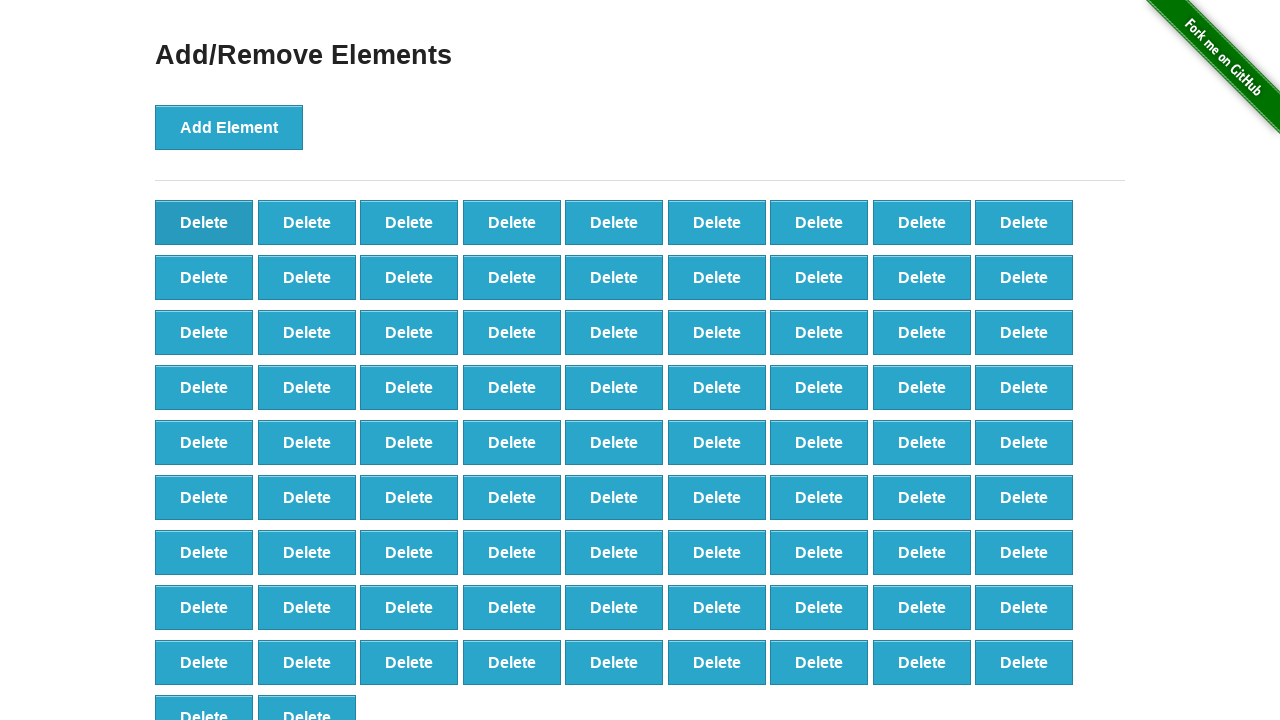

Clicked delete button to remove element (iteration 18/100) at (204, 222) on button[onclick='deleteElement()']
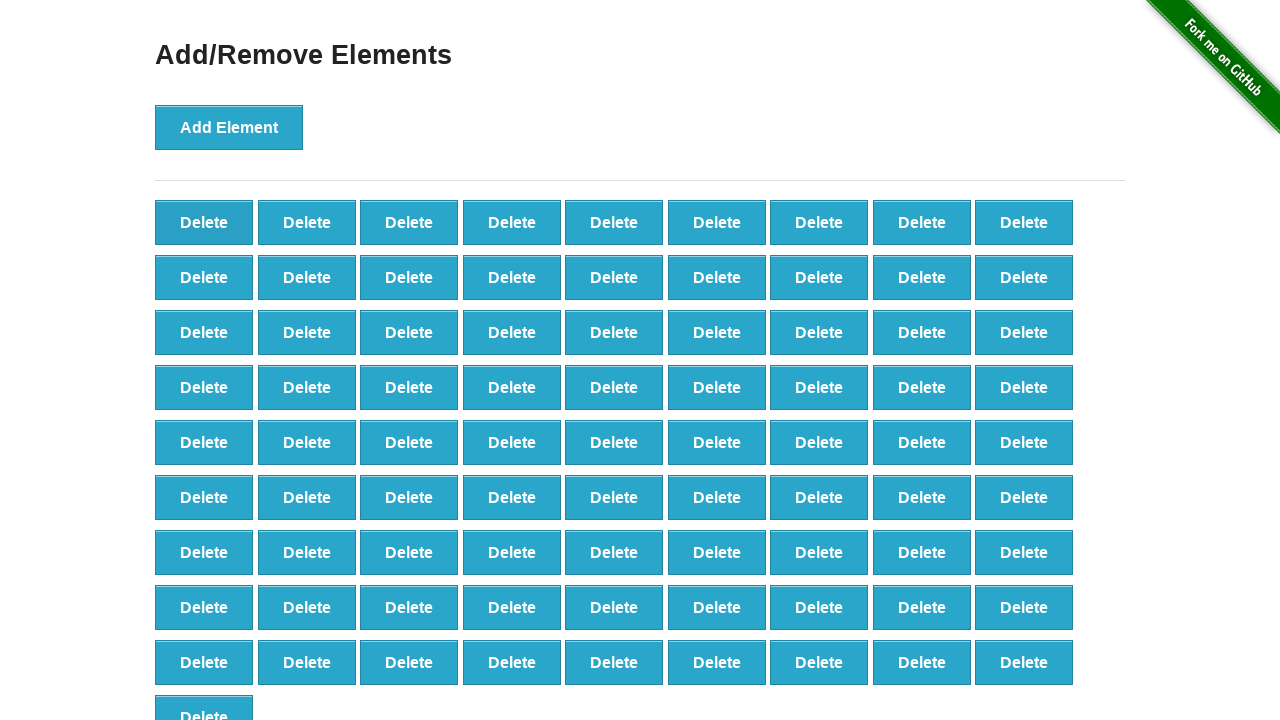

Clicked delete button to remove element (iteration 19/100) at (204, 222) on button[onclick='deleteElement()']
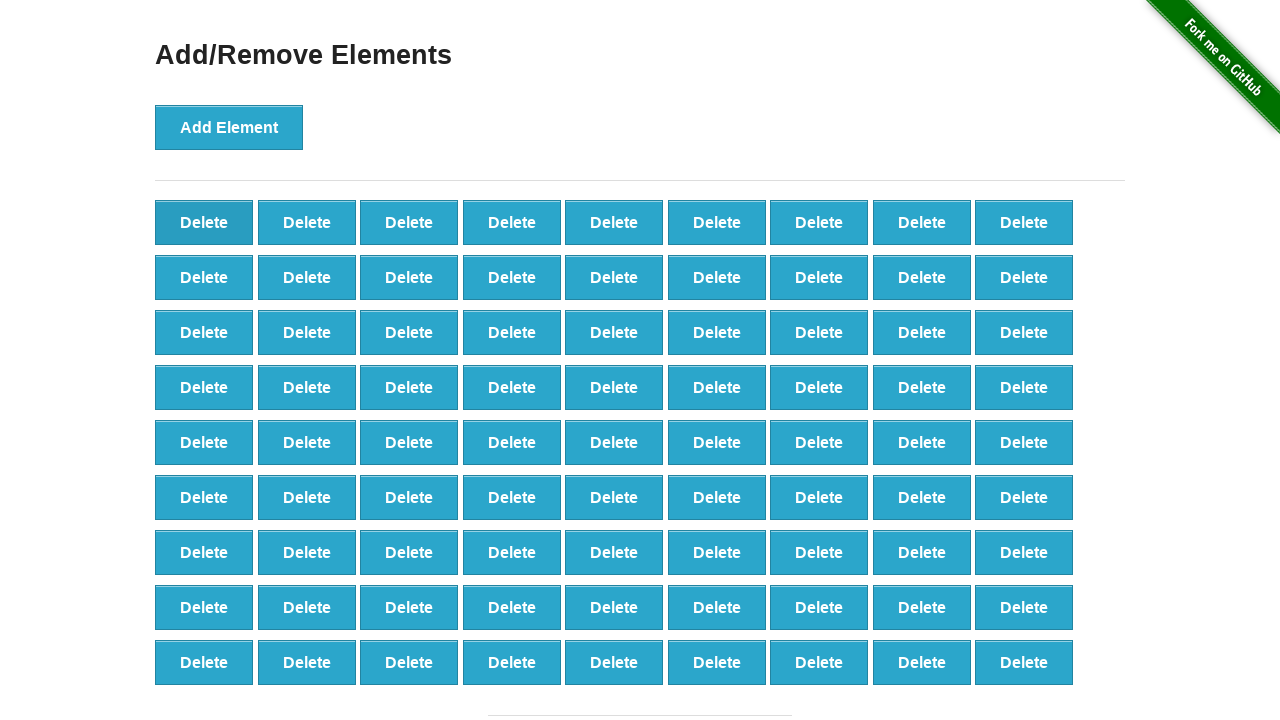

Clicked delete button to remove element (iteration 20/100) at (204, 222) on button[onclick='deleteElement()']
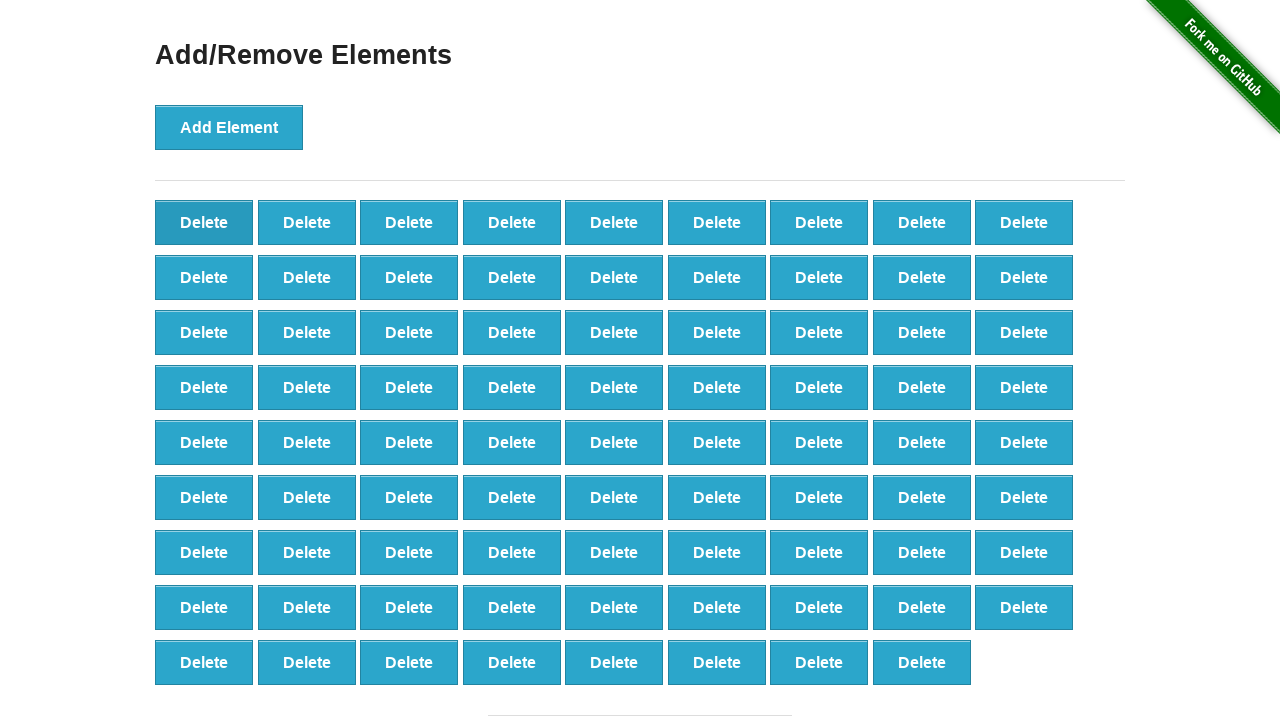

Clicked delete button to remove element (iteration 21/100) at (204, 222) on button[onclick='deleteElement()']
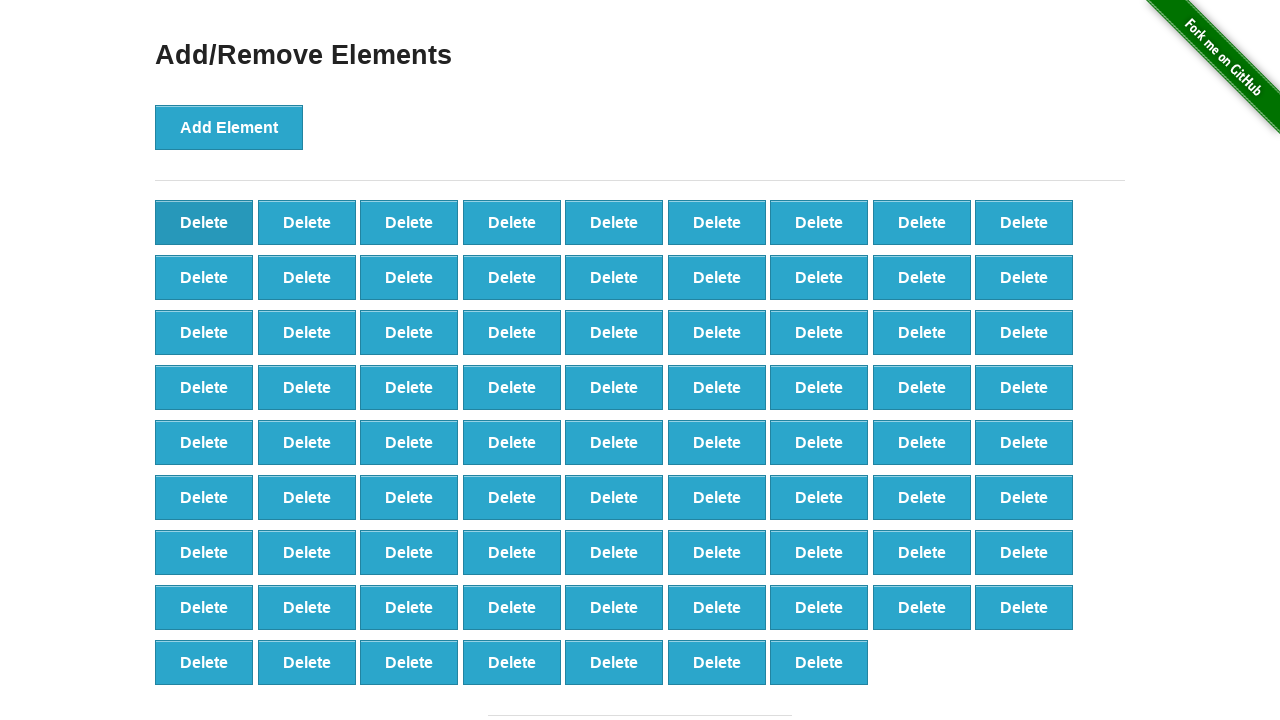

Clicked delete button to remove element (iteration 22/100) at (204, 222) on button[onclick='deleteElement()']
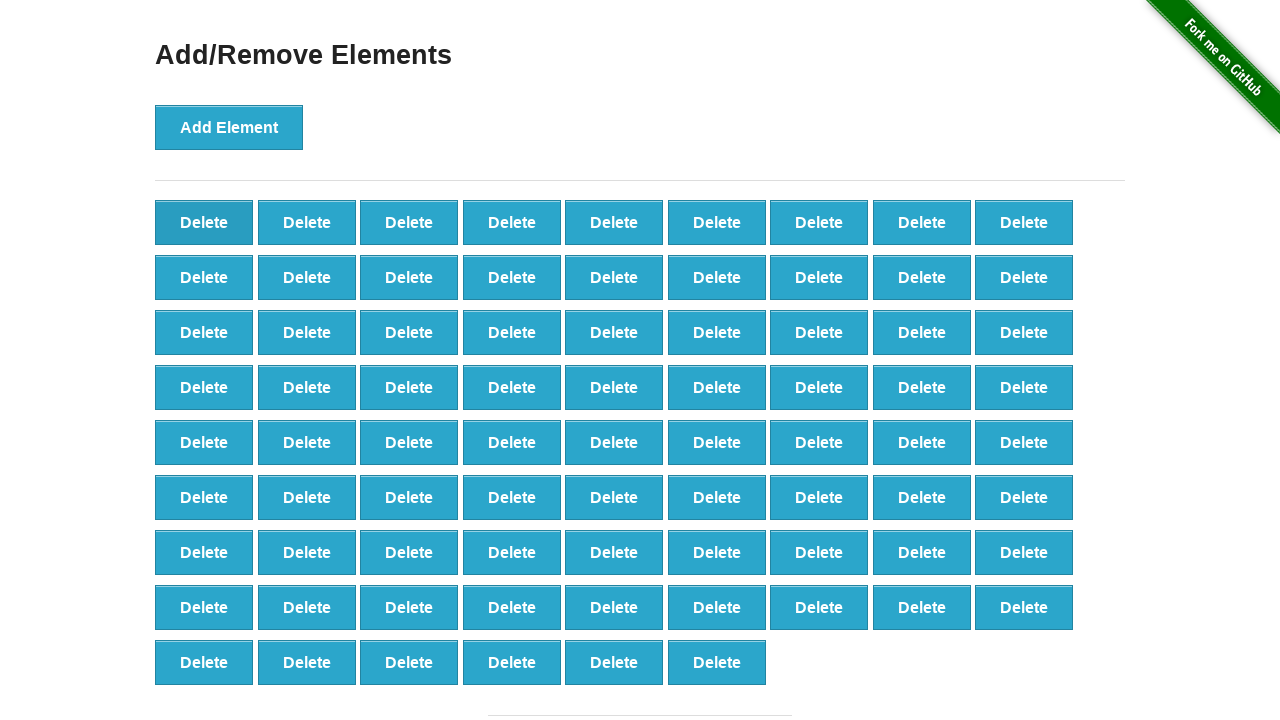

Clicked delete button to remove element (iteration 23/100) at (204, 222) on button[onclick='deleteElement()']
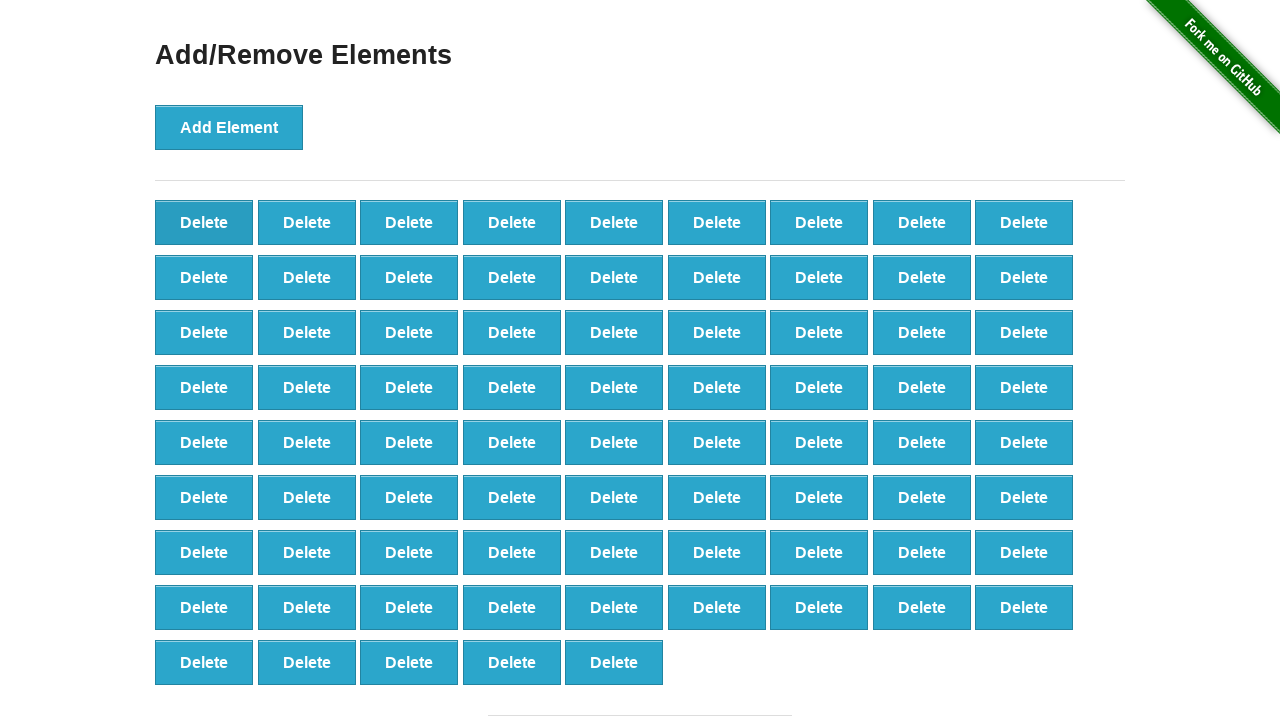

Clicked delete button to remove element (iteration 24/100) at (204, 222) on button[onclick='deleteElement()']
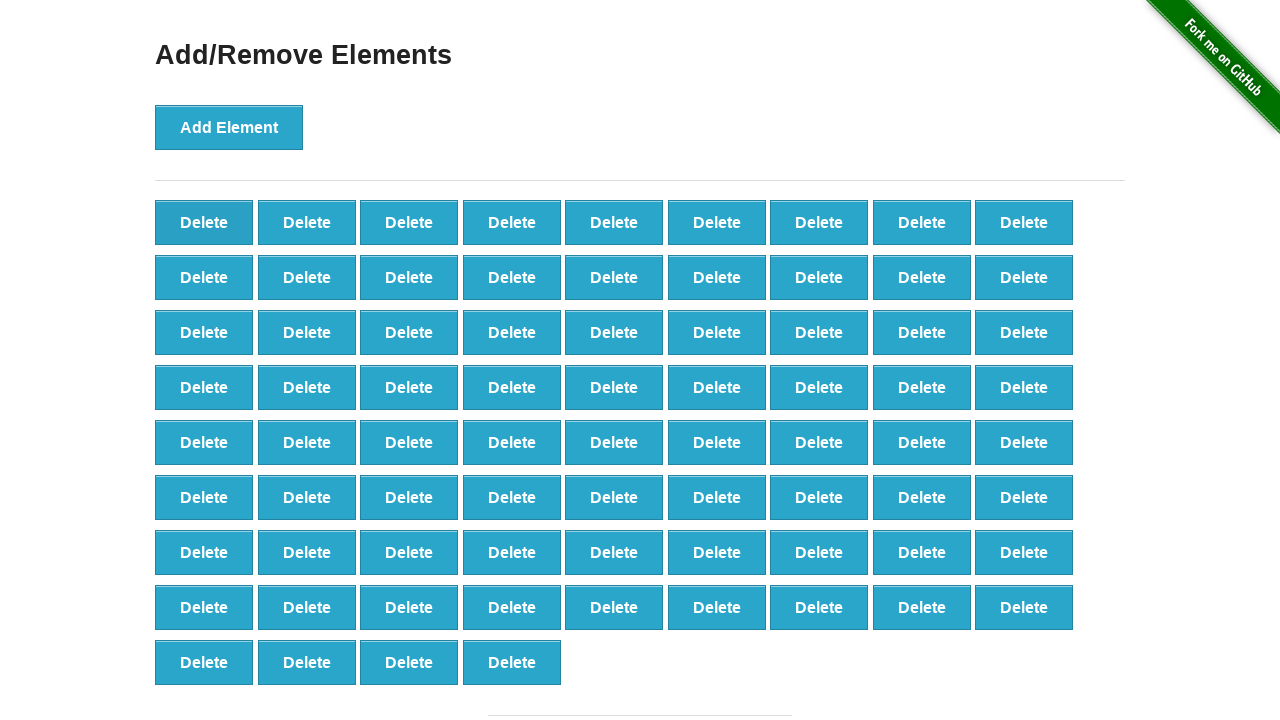

Clicked delete button to remove element (iteration 25/100) at (204, 222) on button[onclick='deleteElement()']
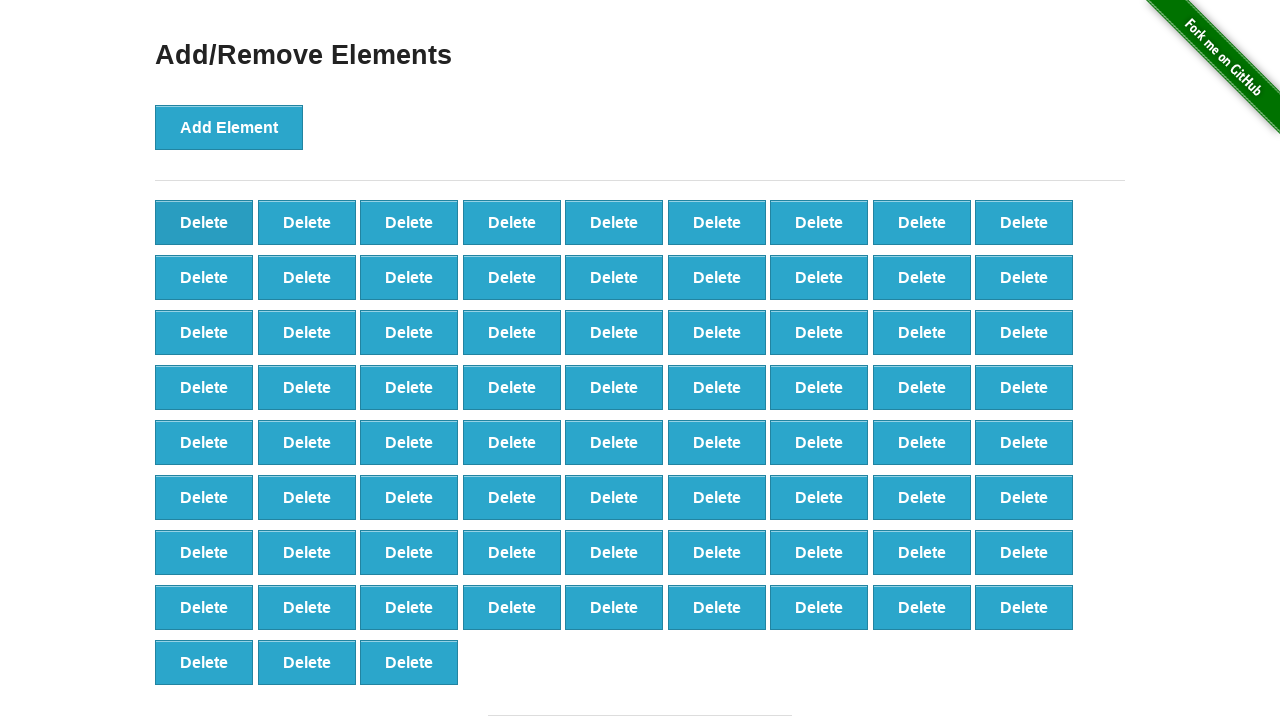

Clicked delete button to remove element (iteration 26/100) at (204, 222) on button[onclick='deleteElement()']
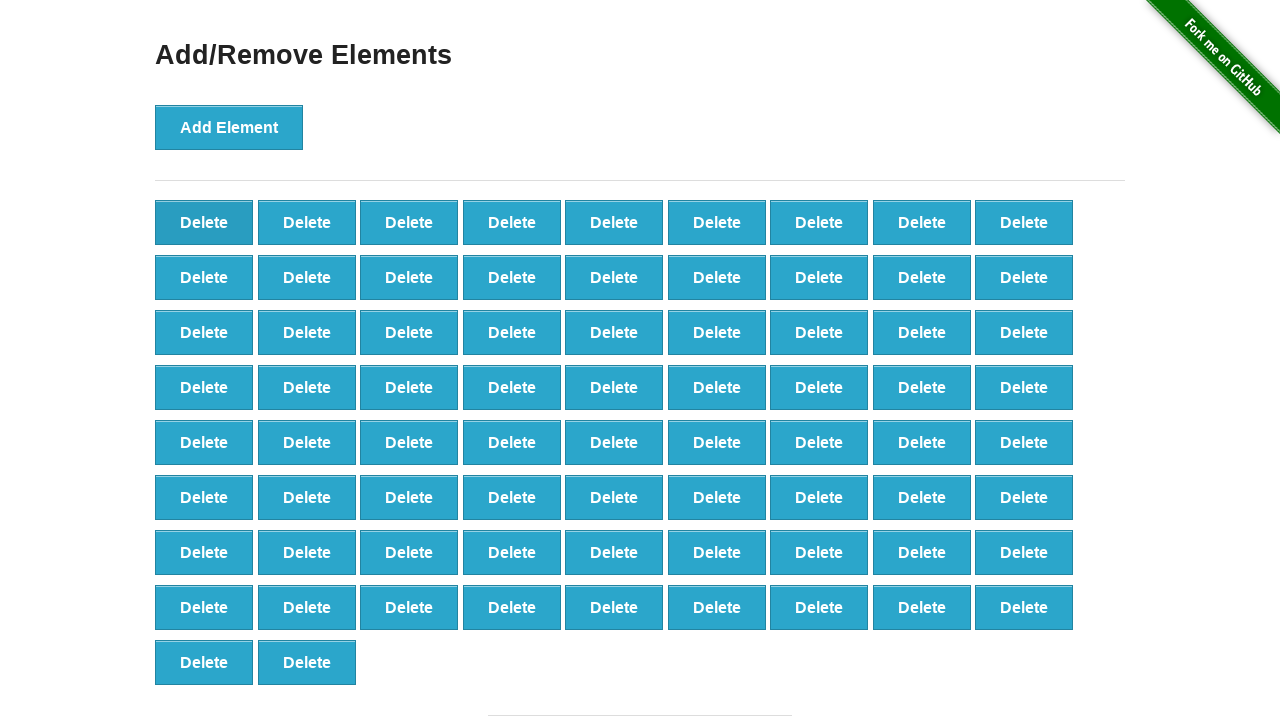

Clicked delete button to remove element (iteration 27/100) at (204, 222) on button[onclick='deleteElement()']
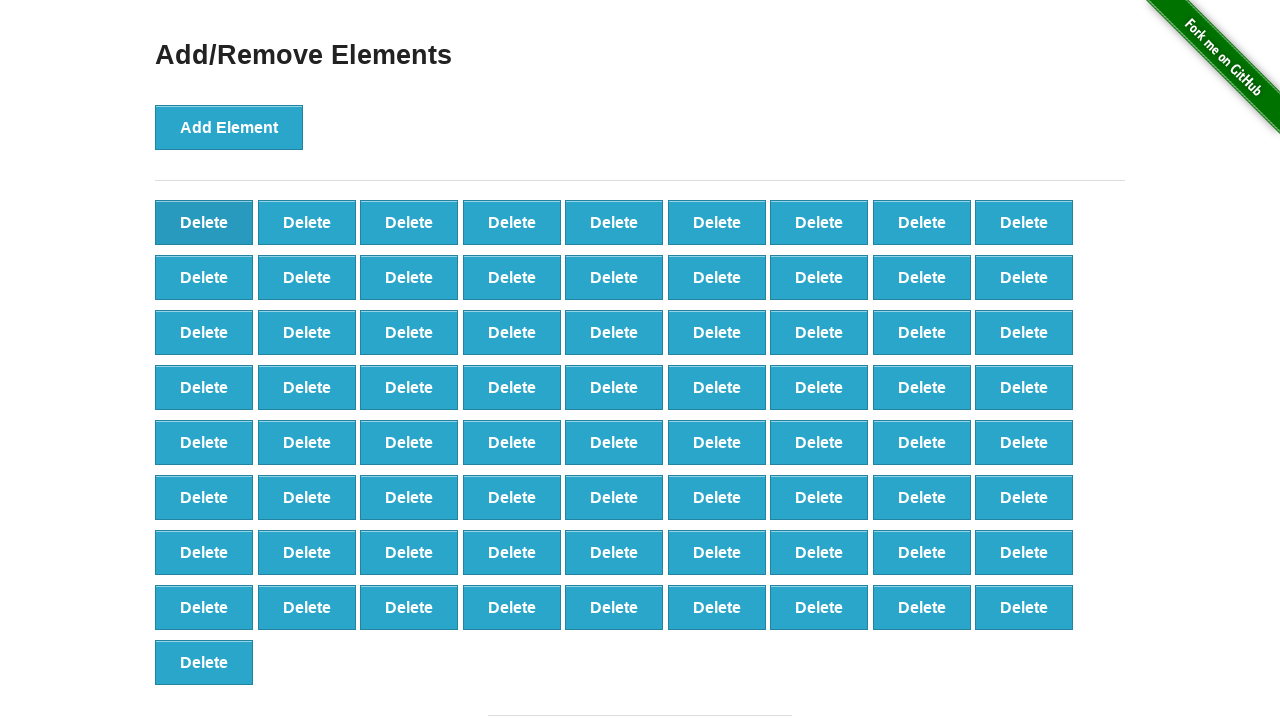

Clicked delete button to remove element (iteration 28/100) at (204, 222) on button[onclick='deleteElement()']
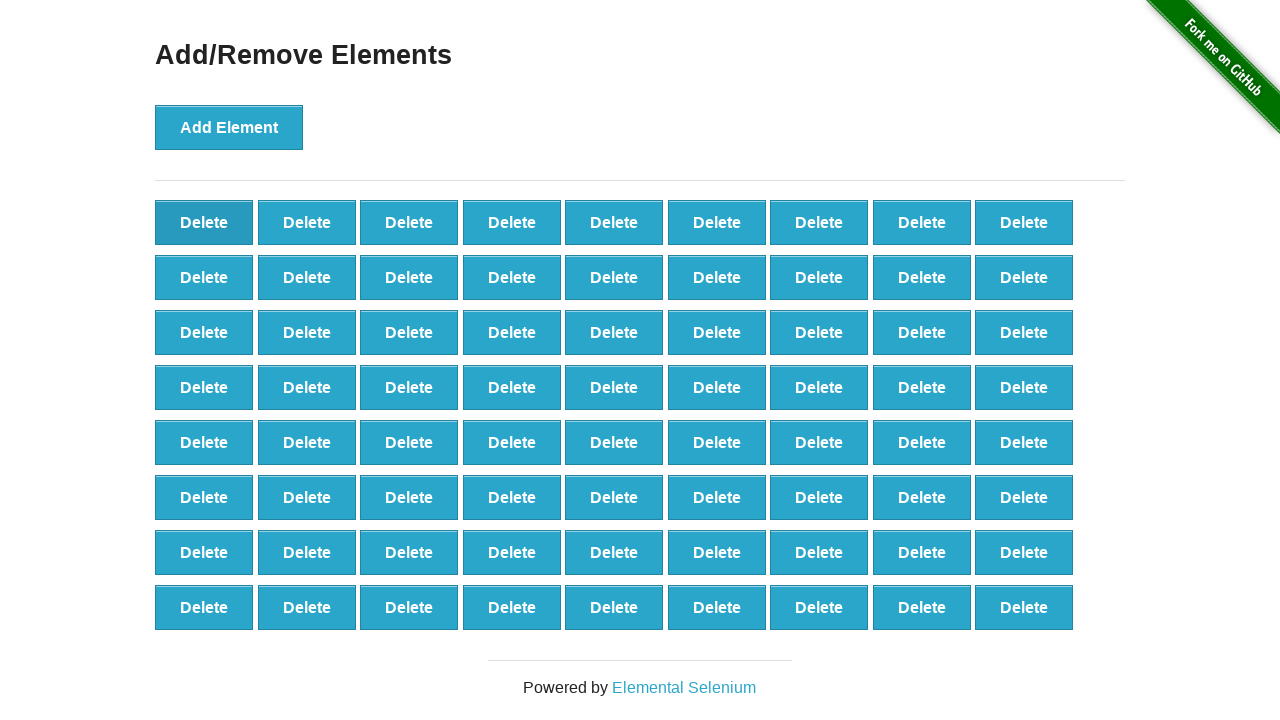

Clicked delete button to remove element (iteration 29/100) at (204, 222) on button[onclick='deleteElement()']
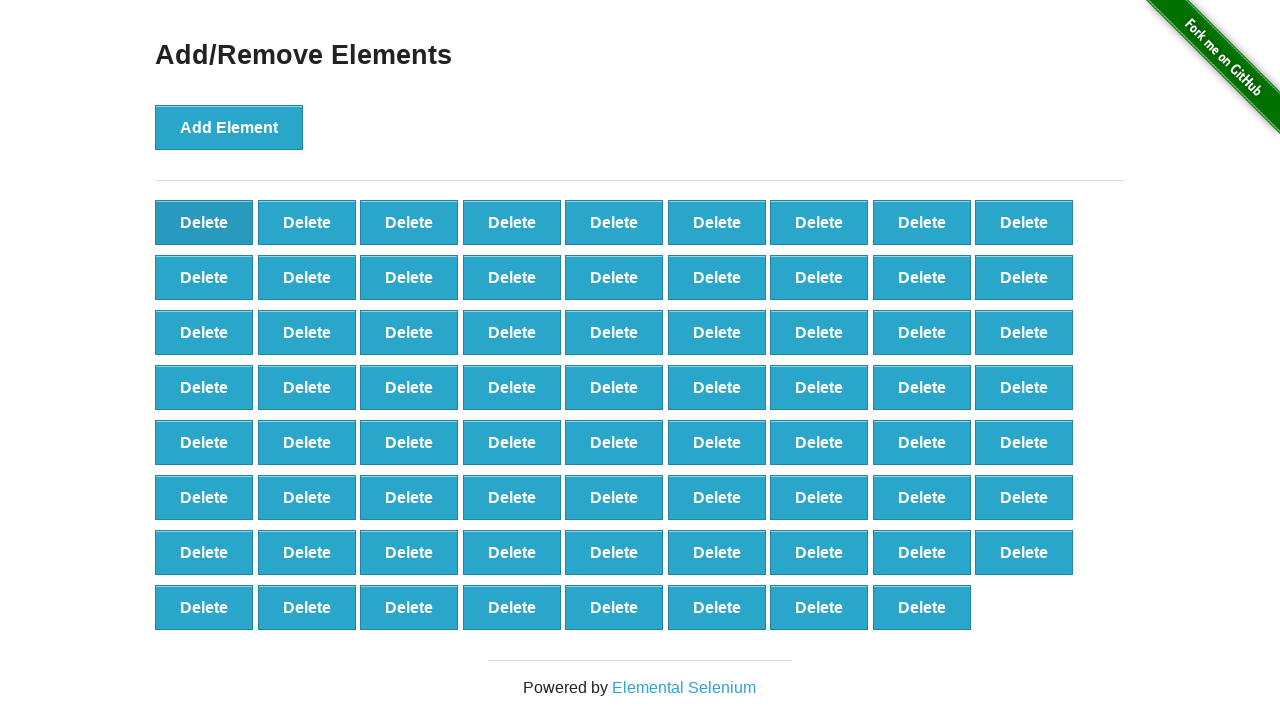

Clicked delete button to remove element (iteration 30/100) at (204, 222) on button[onclick='deleteElement()']
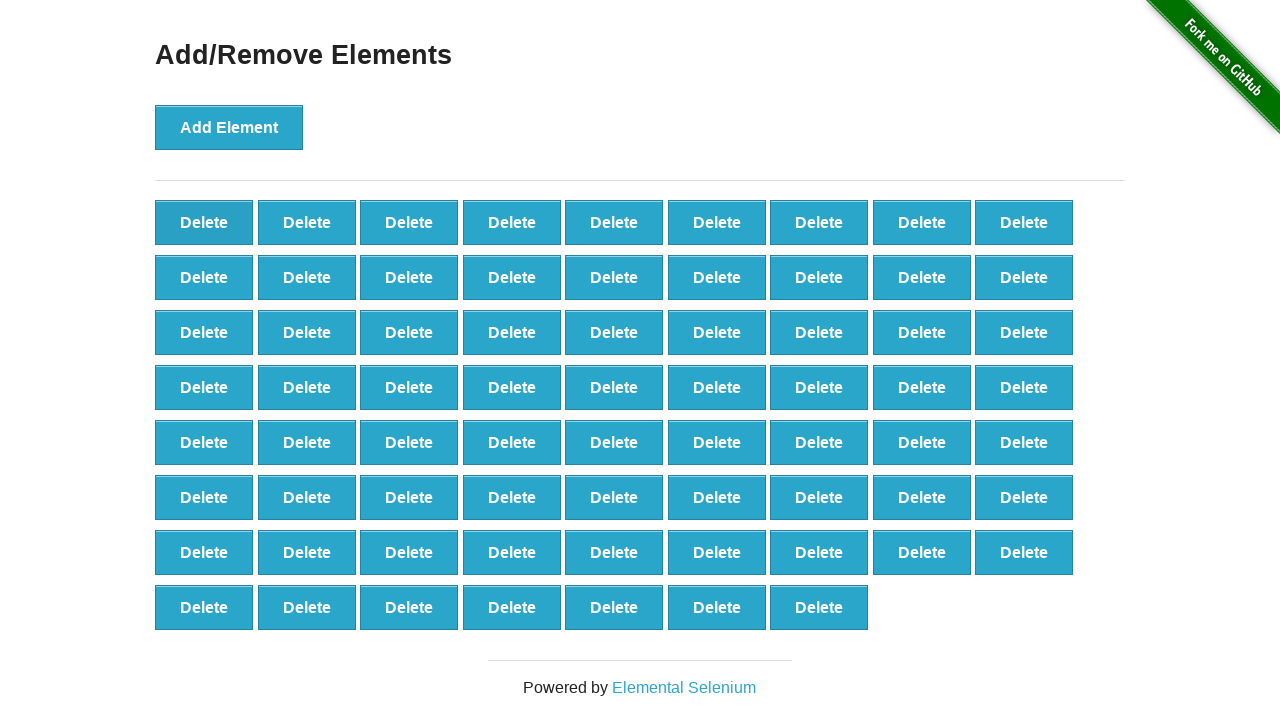

Clicked delete button to remove element (iteration 31/100) at (204, 222) on button[onclick='deleteElement()']
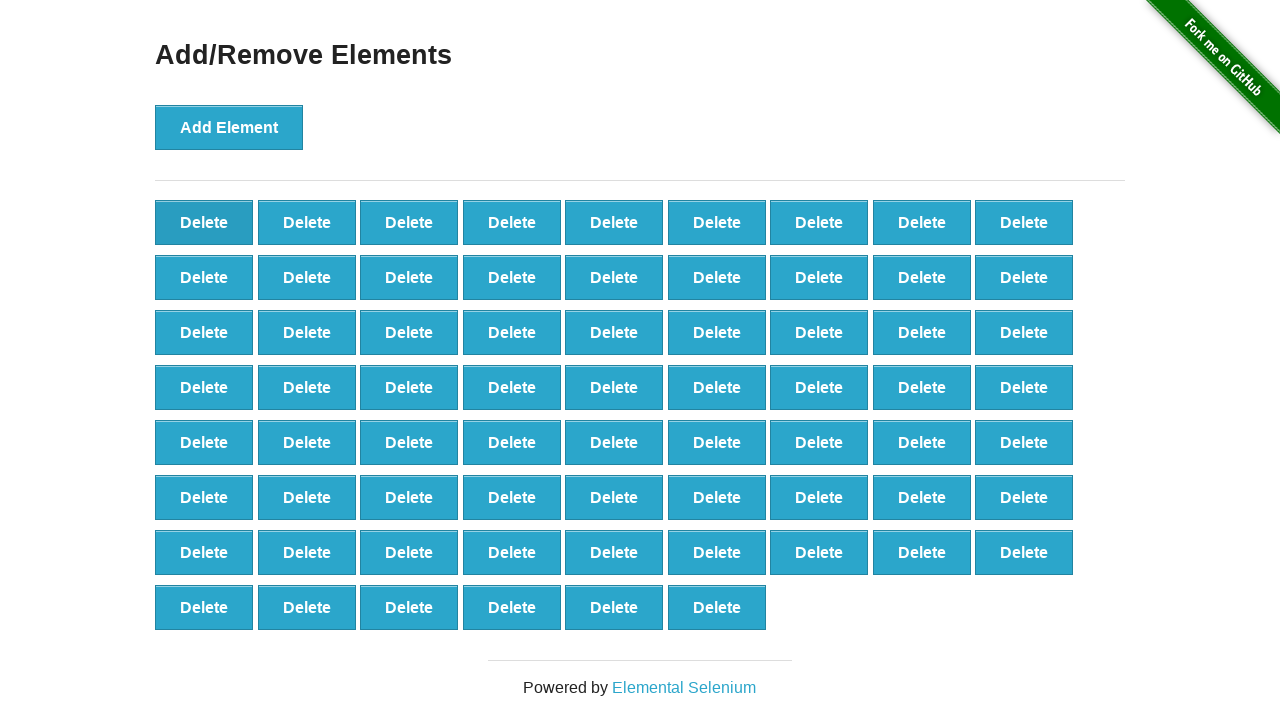

Clicked delete button to remove element (iteration 32/100) at (204, 222) on button[onclick='deleteElement()']
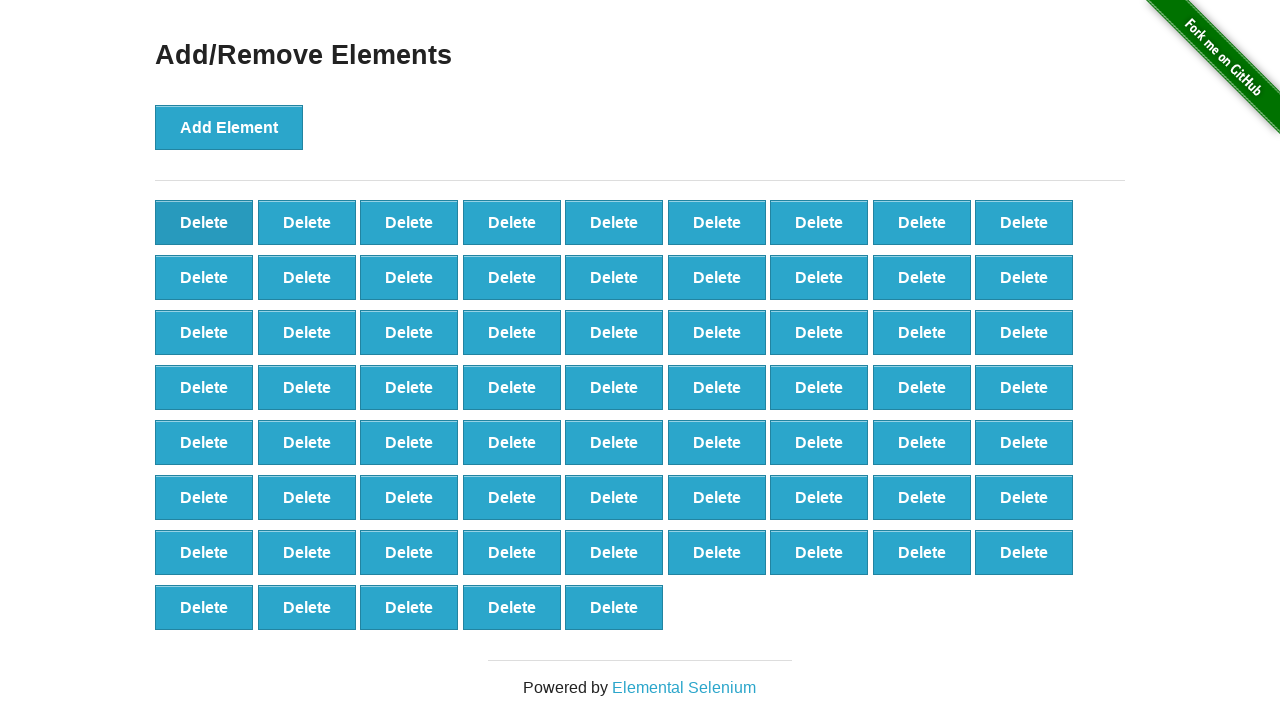

Clicked delete button to remove element (iteration 33/100) at (204, 222) on button[onclick='deleteElement()']
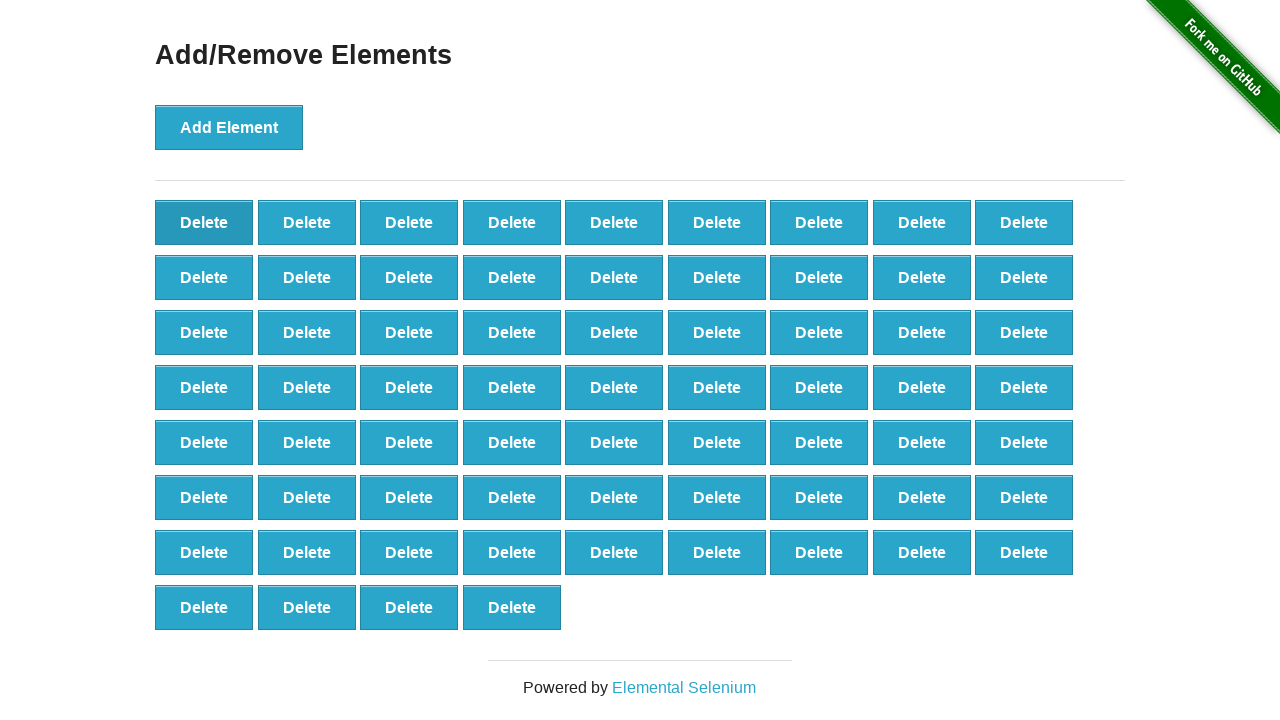

Clicked delete button to remove element (iteration 34/100) at (204, 222) on button[onclick='deleteElement()']
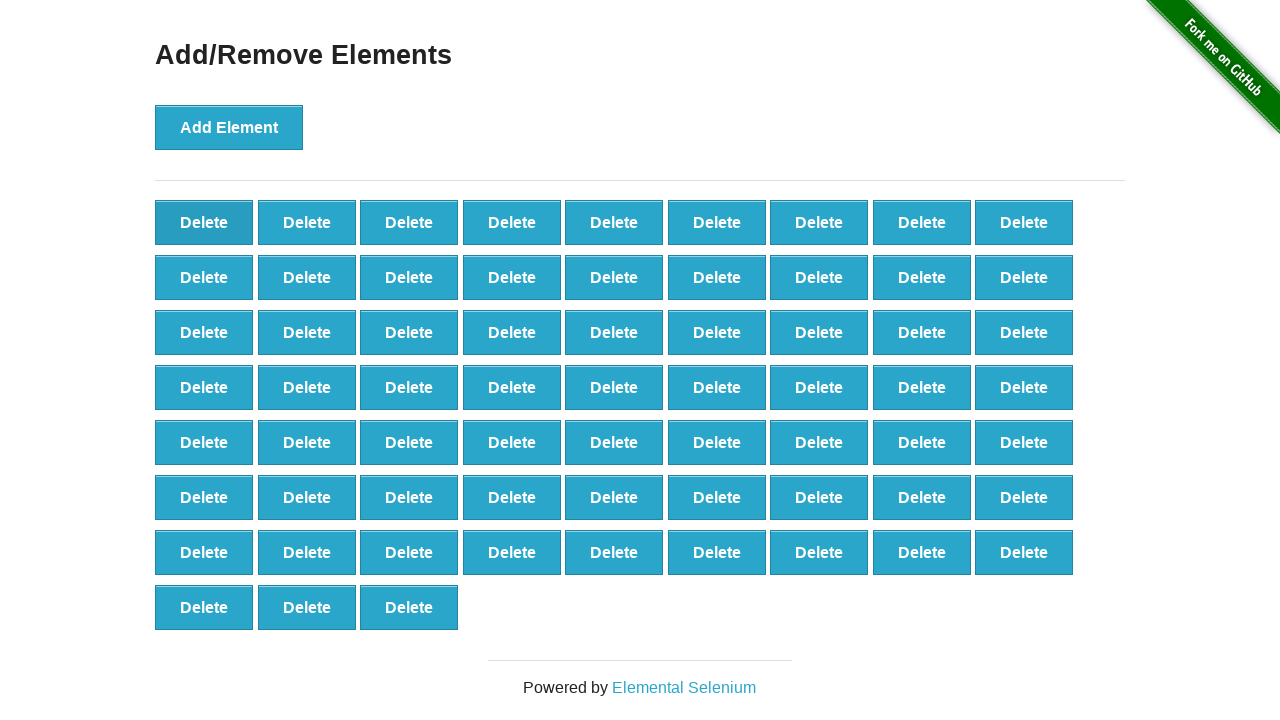

Clicked delete button to remove element (iteration 35/100) at (204, 222) on button[onclick='deleteElement()']
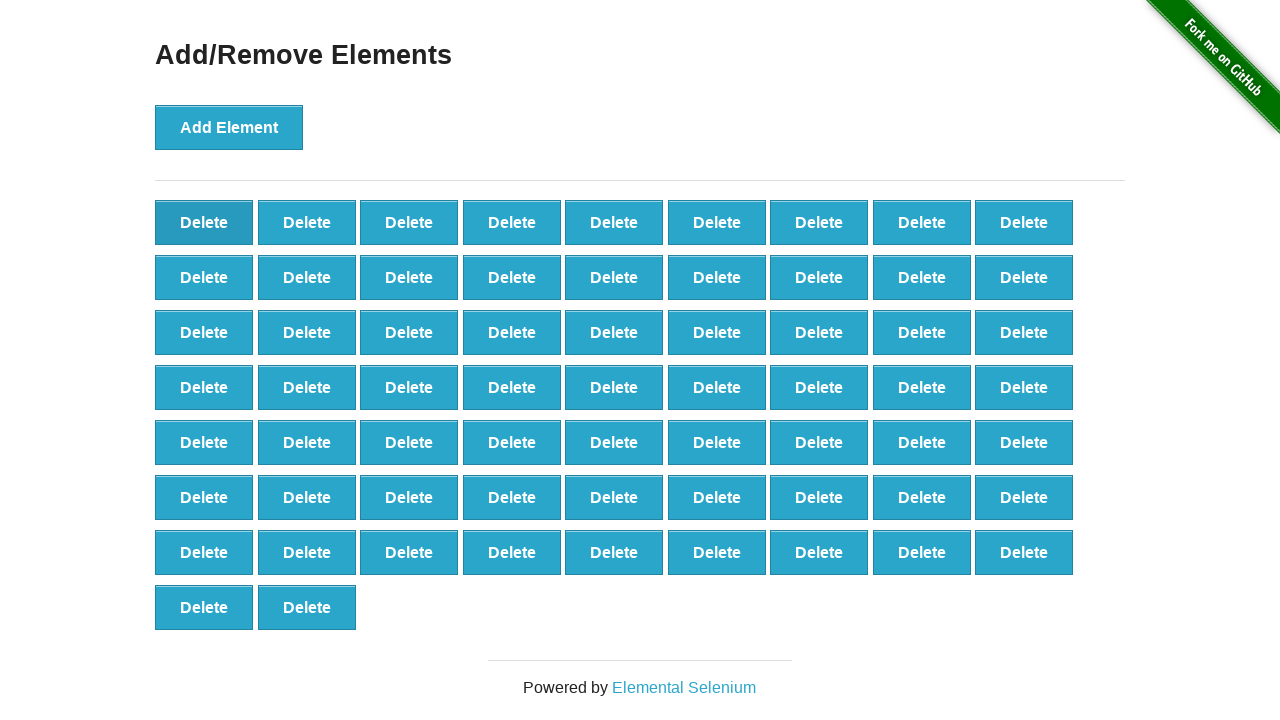

Clicked delete button to remove element (iteration 36/100) at (204, 222) on button[onclick='deleteElement()']
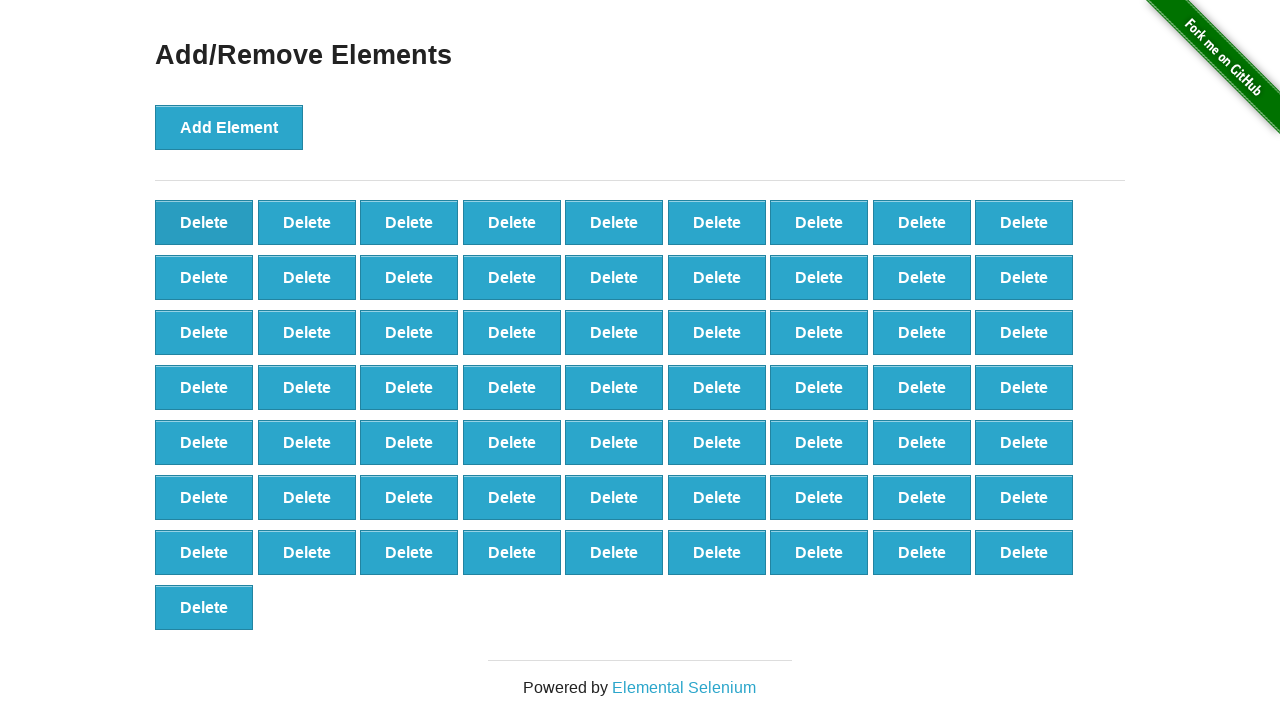

Clicked delete button to remove element (iteration 37/100) at (204, 222) on button[onclick='deleteElement()']
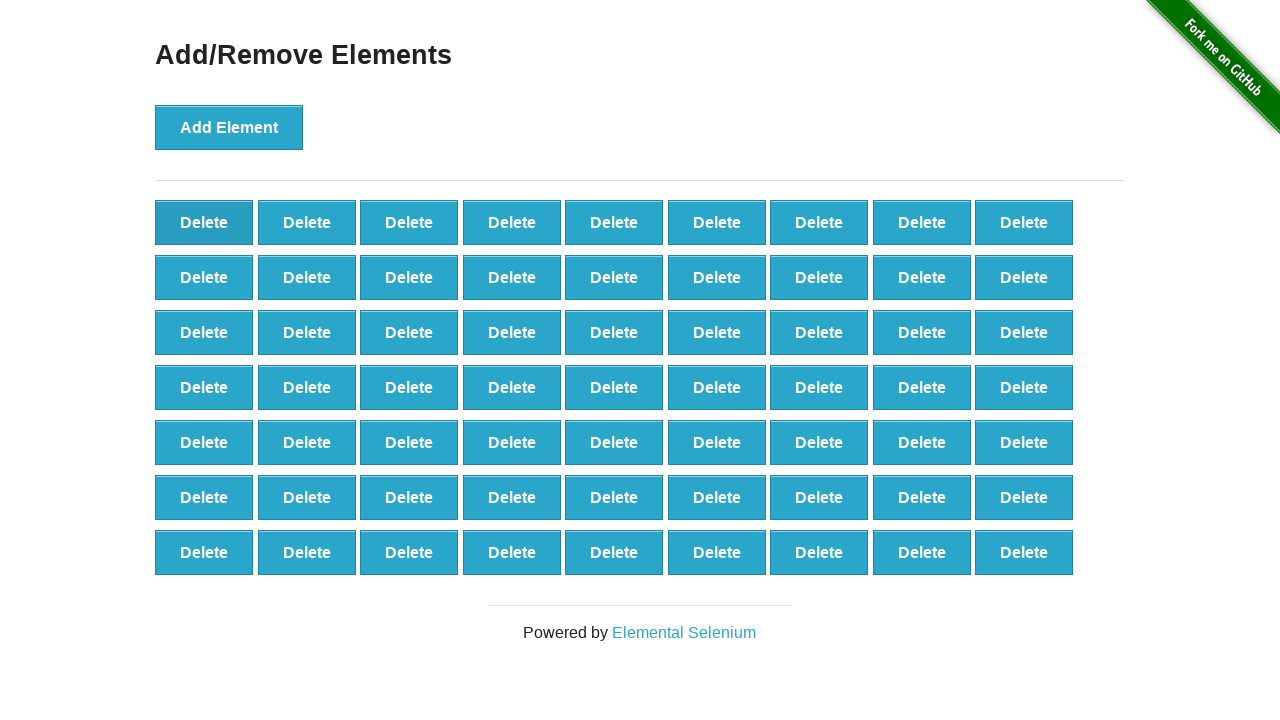

Clicked delete button to remove element (iteration 38/100) at (204, 222) on button[onclick='deleteElement()']
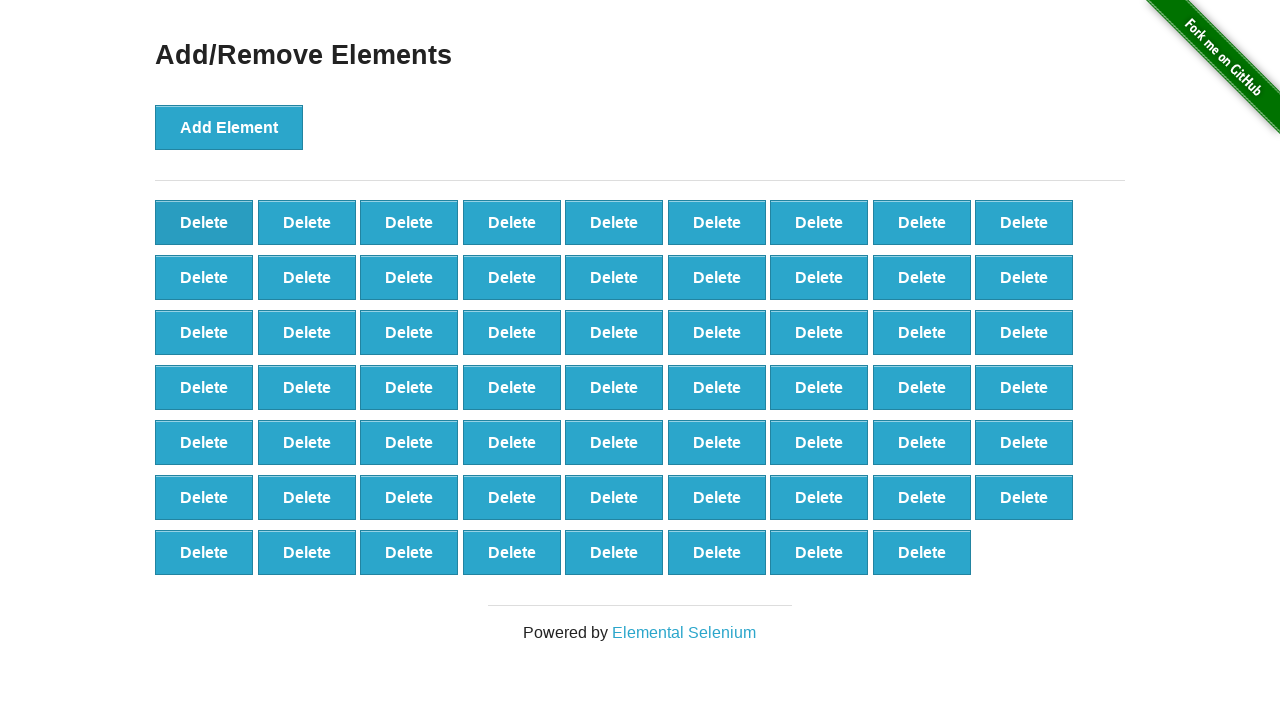

Clicked delete button to remove element (iteration 39/100) at (204, 222) on button[onclick='deleteElement()']
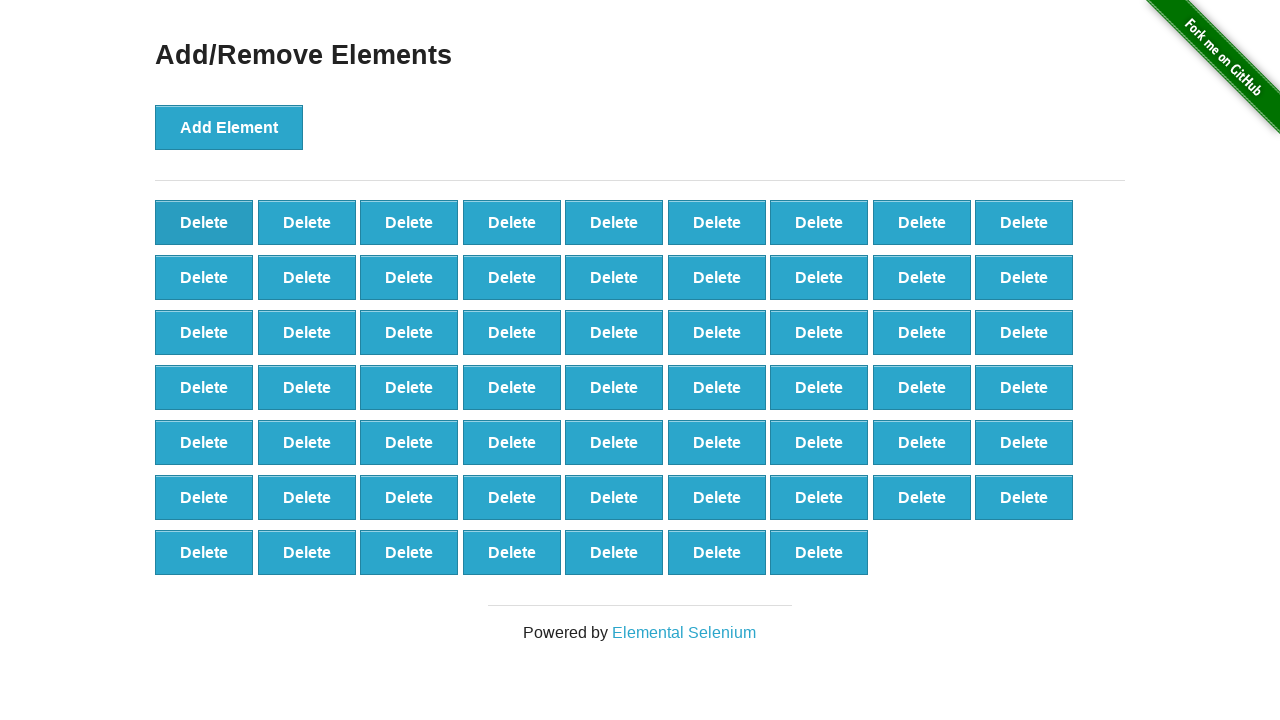

Clicked delete button to remove element (iteration 40/100) at (204, 222) on button[onclick='deleteElement()']
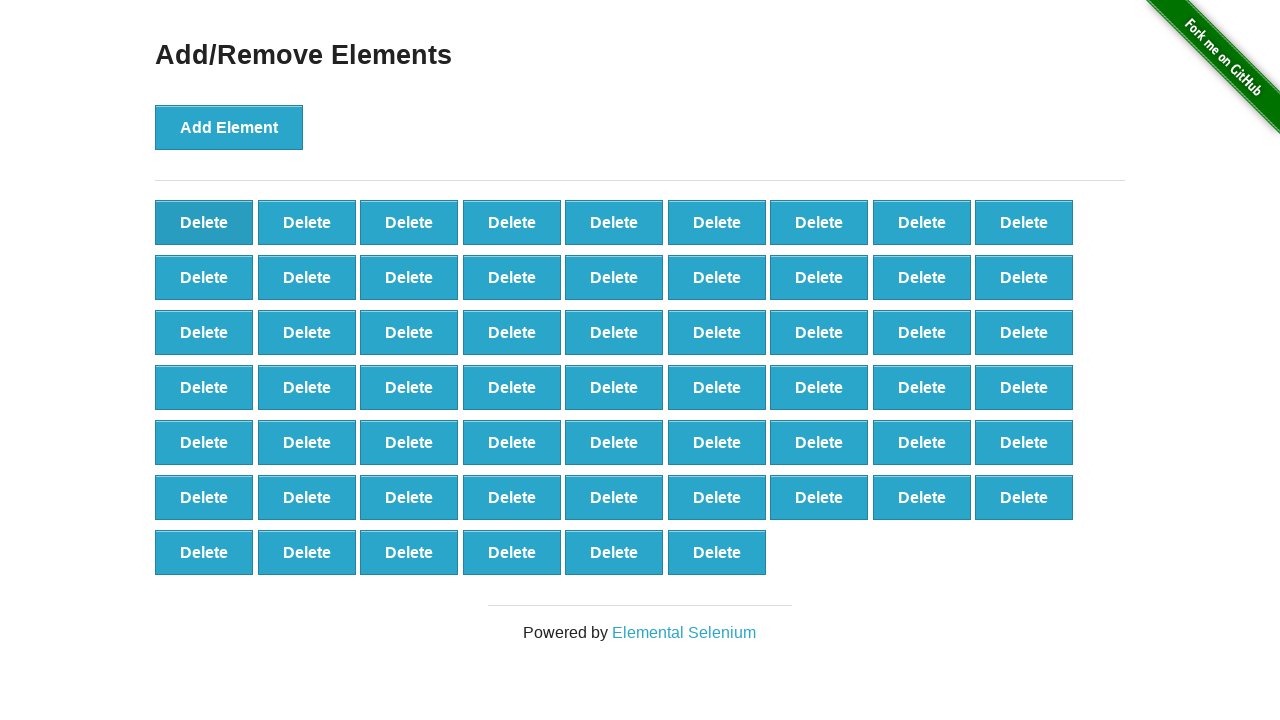

Clicked delete button to remove element (iteration 41/100) at (204, 222) on button[onclick='deleteElement()']
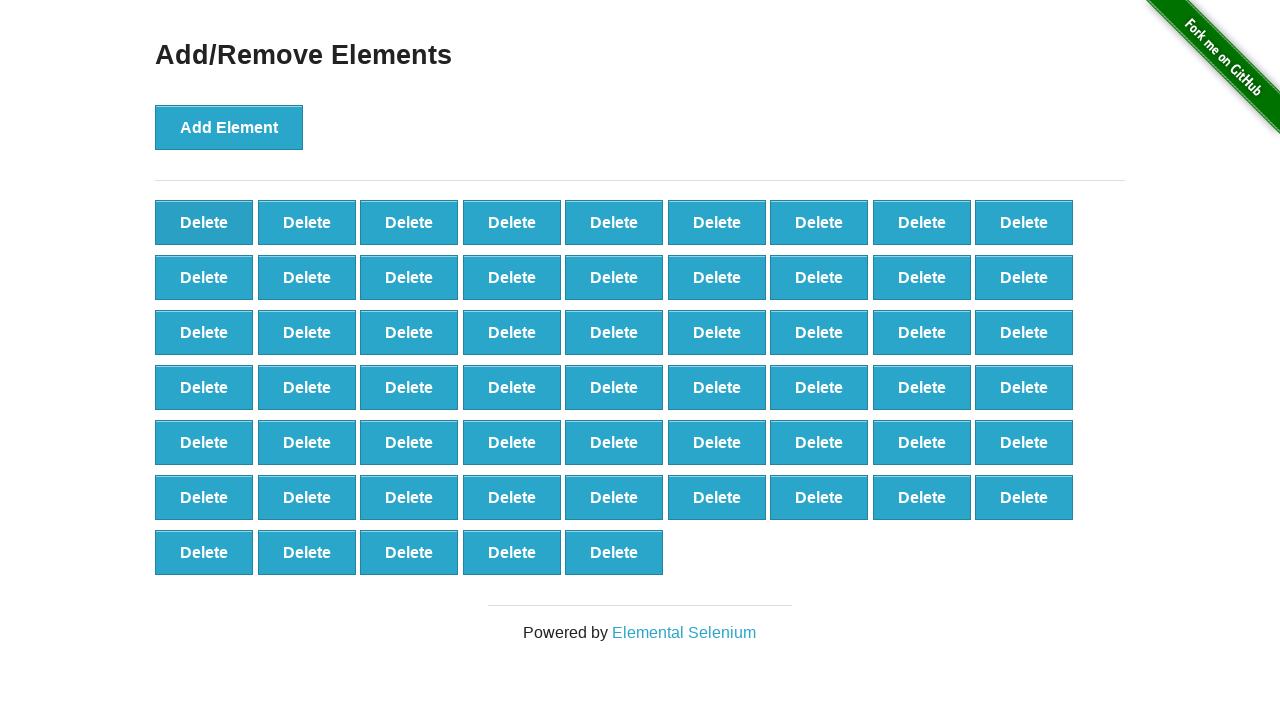

Clicked delete button to remove element (iteration 42/100) at (204, 222) on button[onclick='deleteElement()']
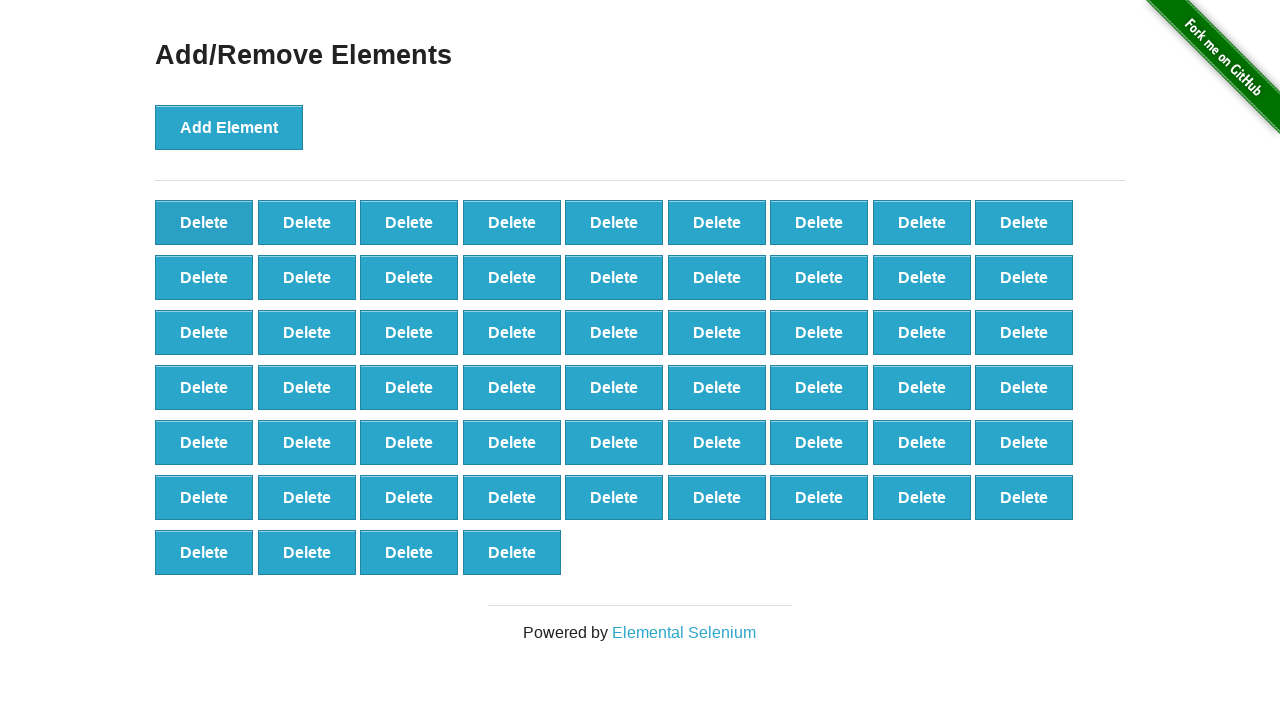

Clicked delete button to remove element (iteration 43/100) at (204, 222) on button[onclick='deleteElement()']
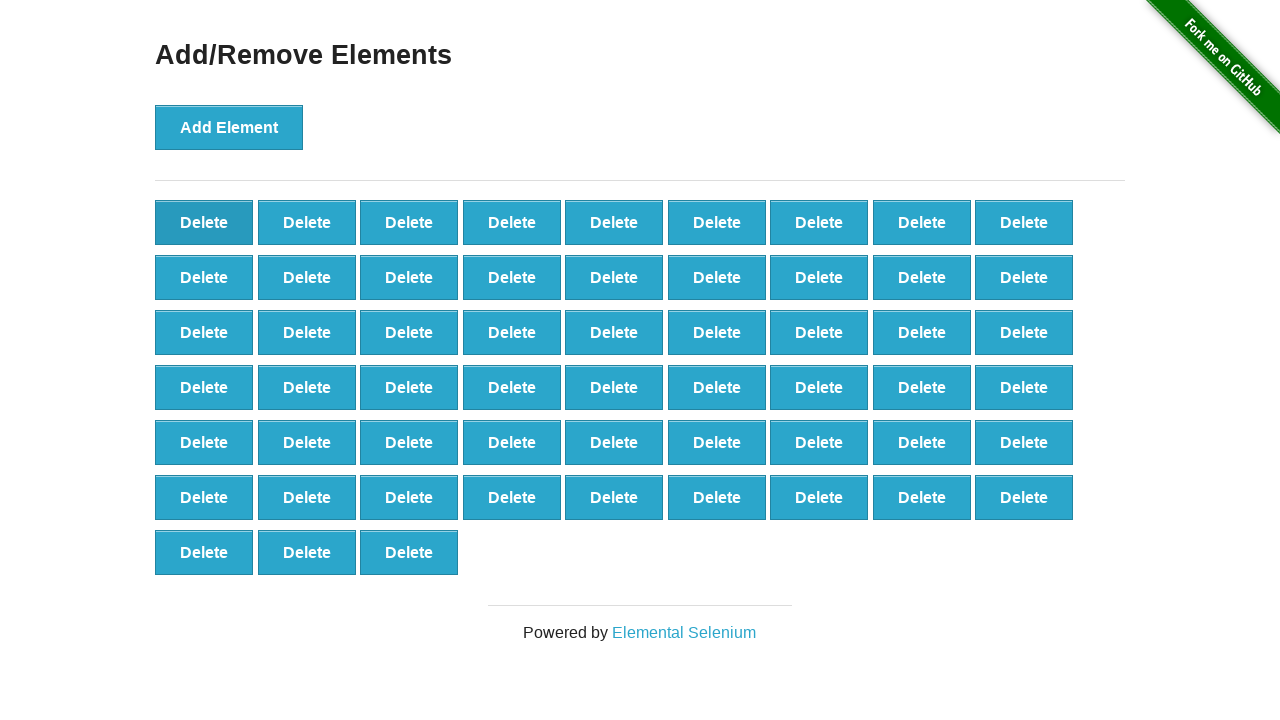

Clicked delete button to remove element (iteration 44/100) at (204, 222) on button[onclick='deleteElement()']
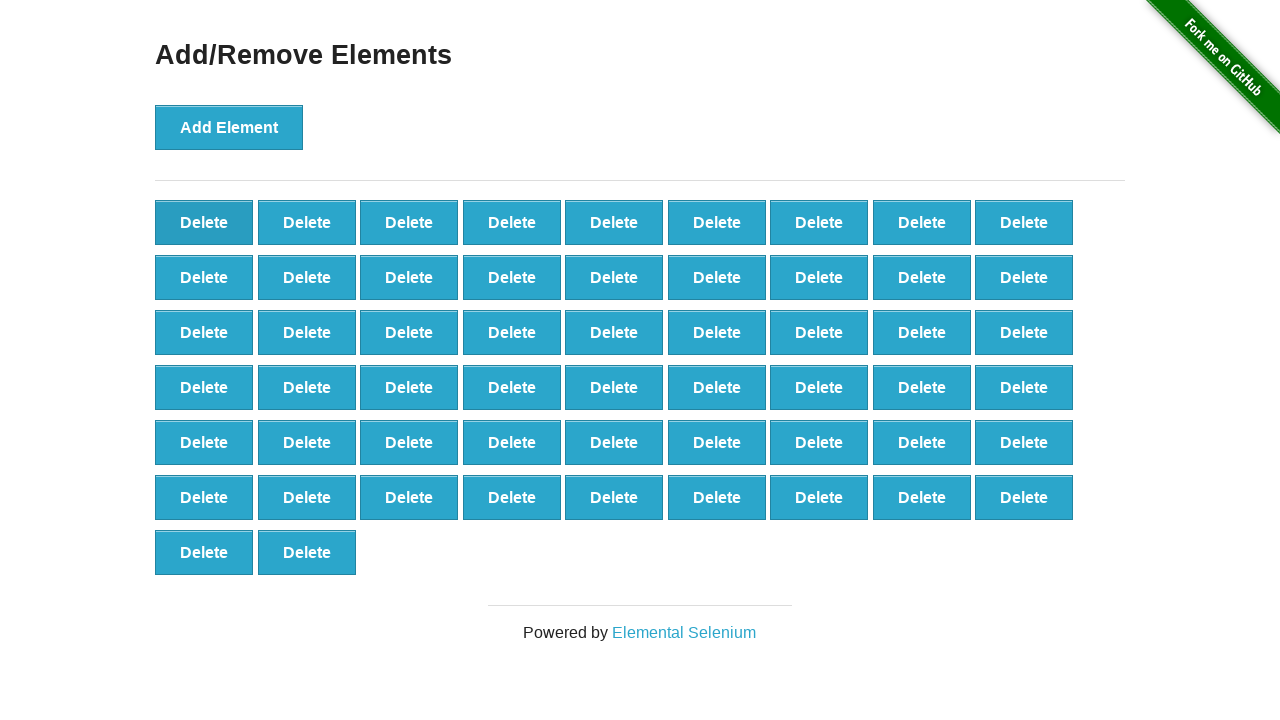

Clicked delete button to remove element (iteration 45/100) at (204, 222) on button[onclick='deleteElement()']
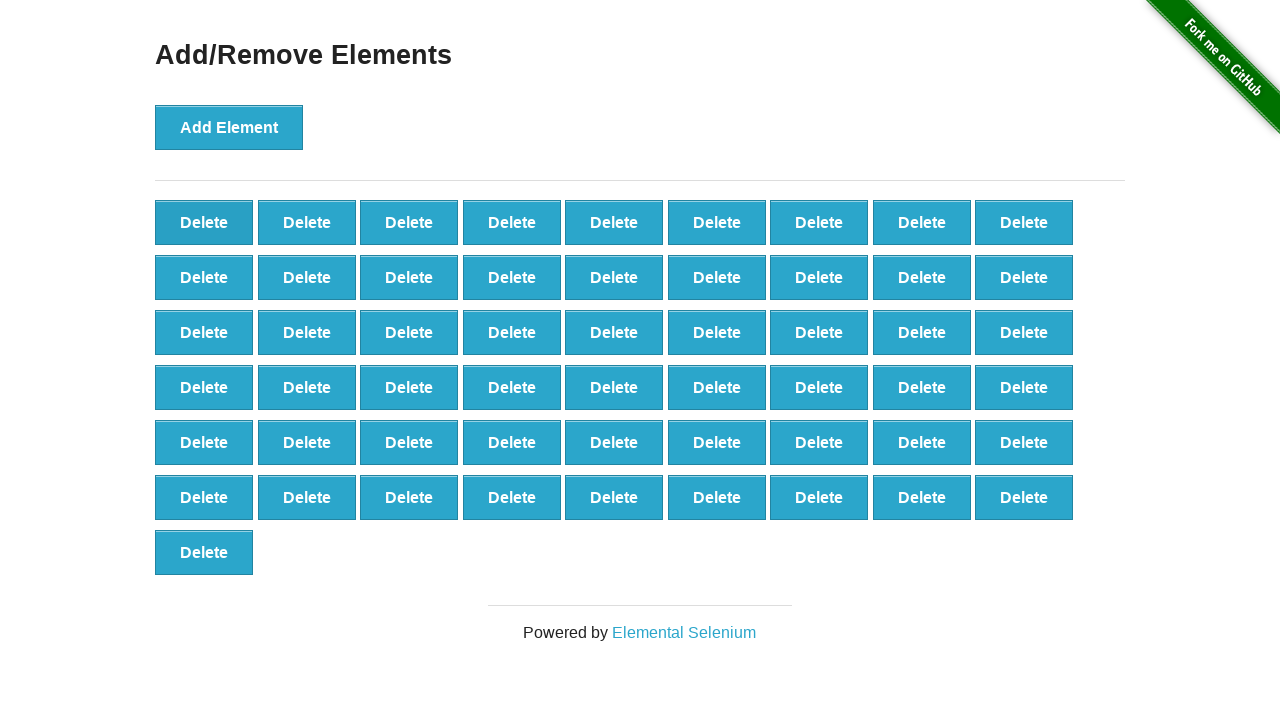

Clicked delete button to remove element (iteration 46/100) at (204, 222) on button[onclick='deleteElement()']
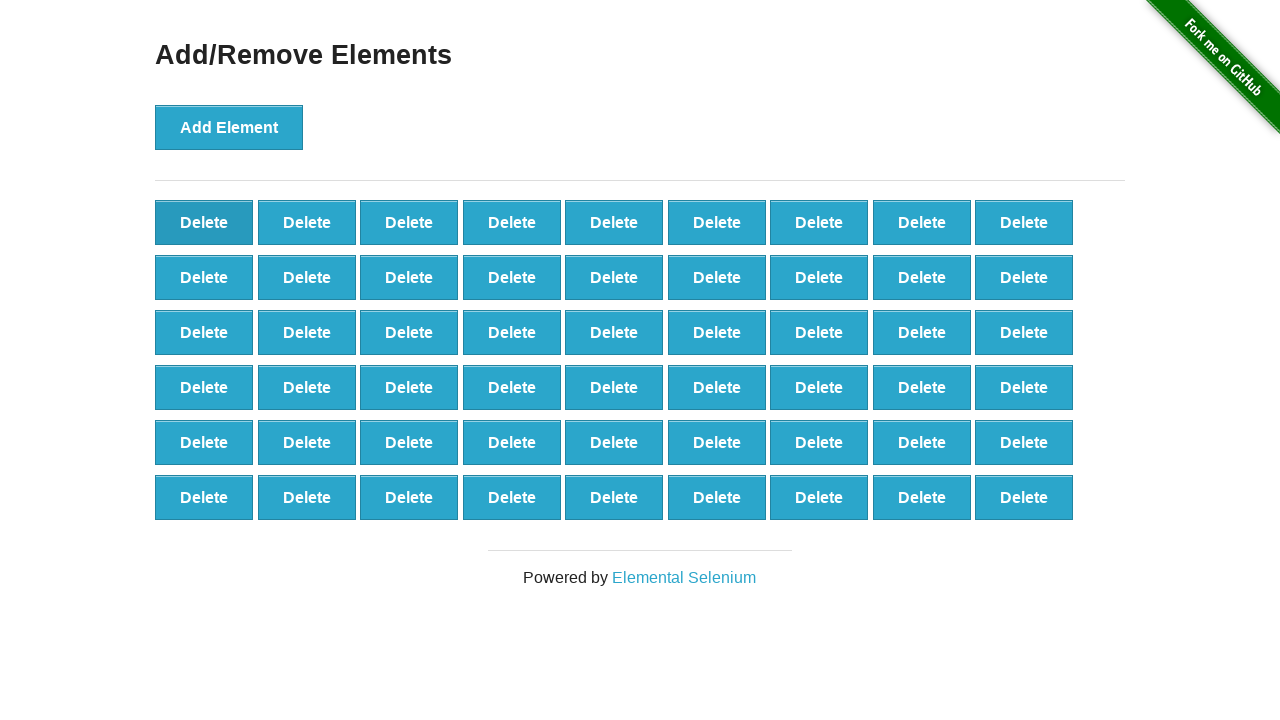

Clicked delete button to remove element (iteration 47/100) at (204, 222) on button[onclick='deleteElement()']
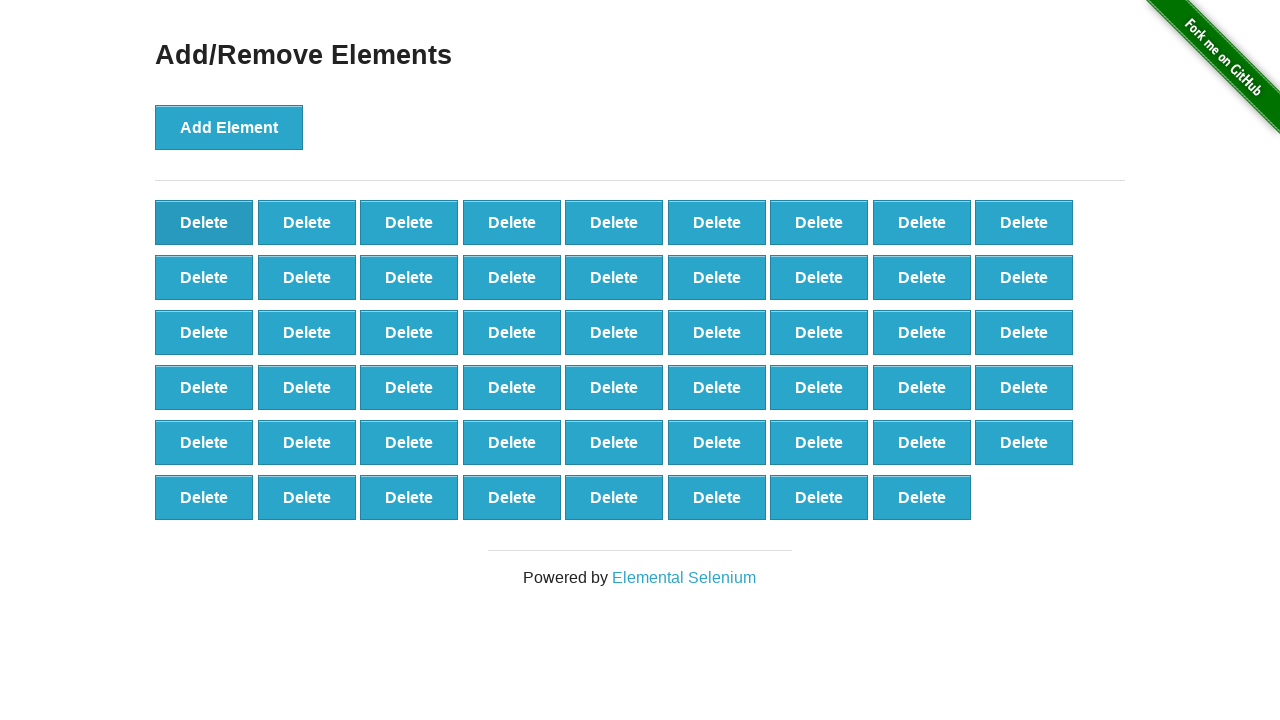

Clicked delete button to remove element (iteration 48/100) at (204, 222) on button[onclick='deleteElement()']
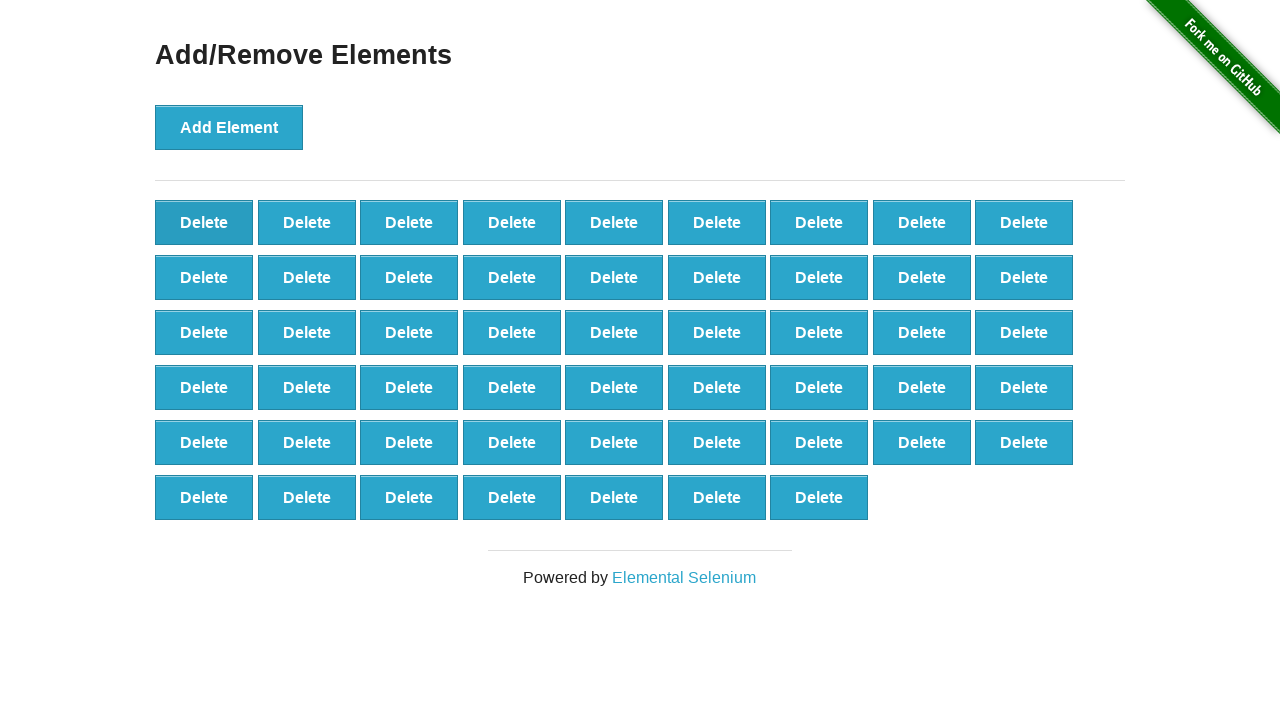

Clicked delete button to remove element (iteration 49/100) at (204, 222) on button[onclick='deleteElement()']
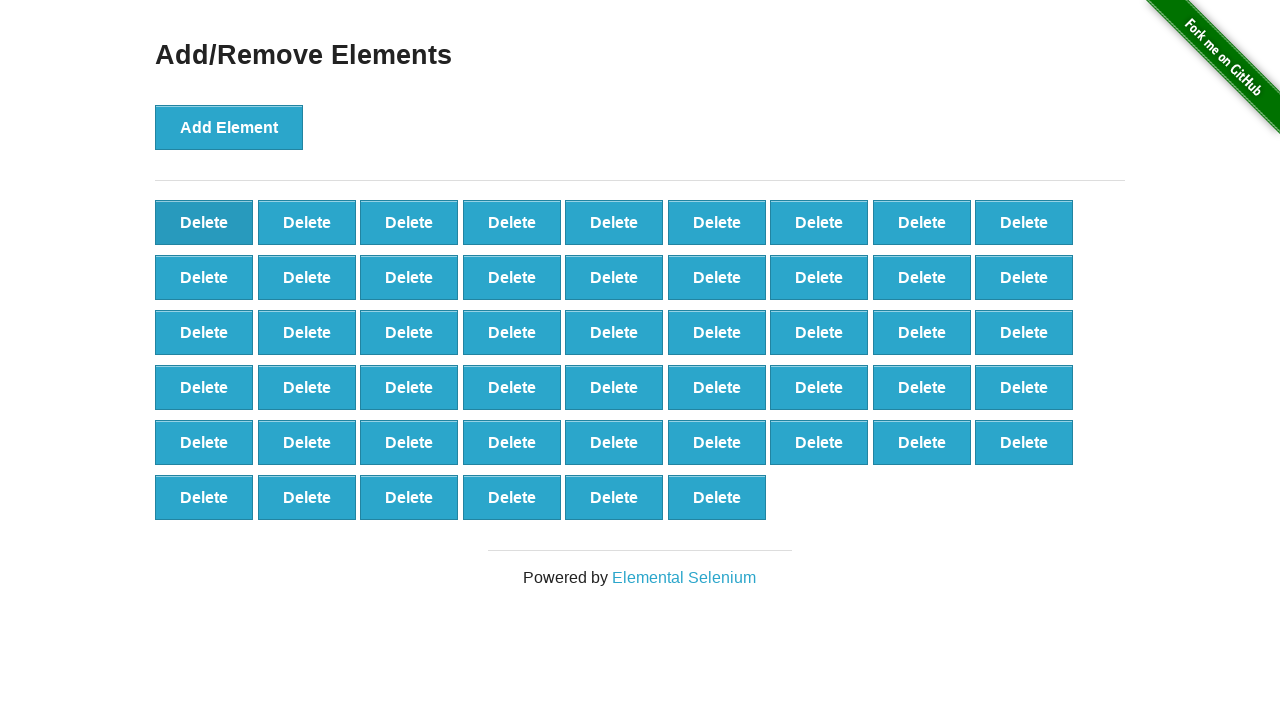

Clicked delete button to remove element (iteration 50/100) at (204, 222) on button[onclick='deleteElement()']
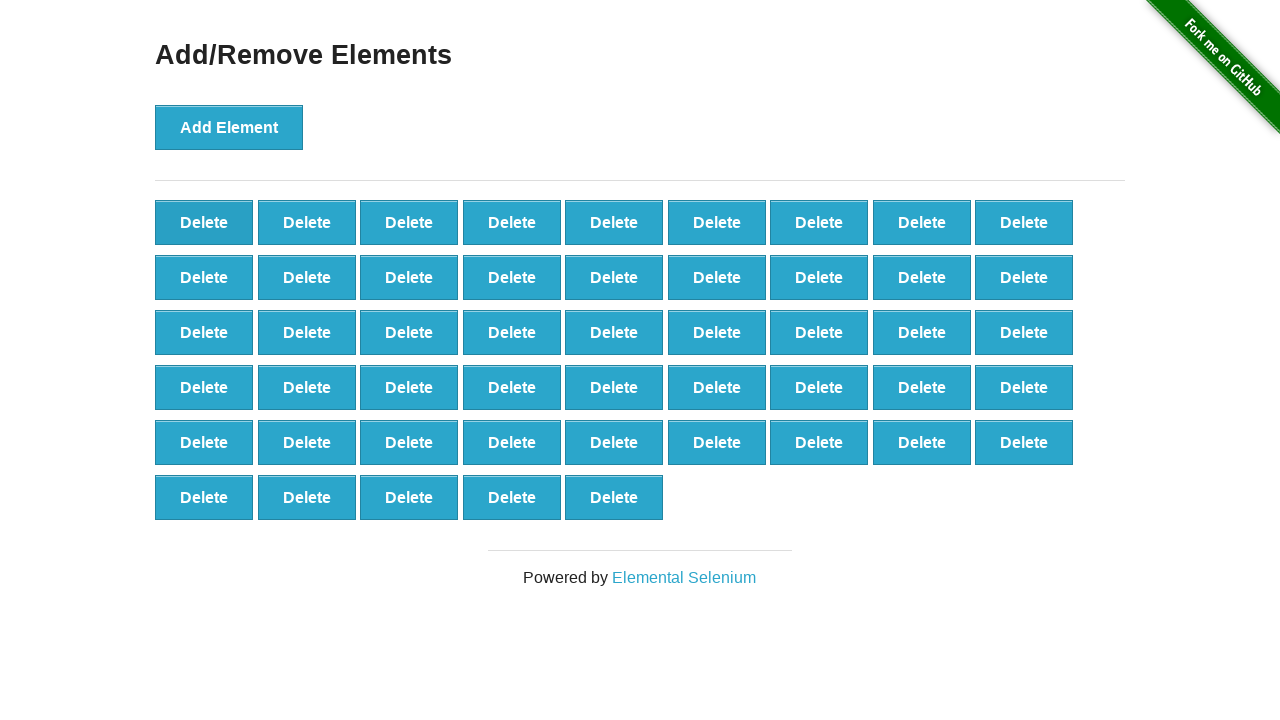

Clicked delete button to remove element (iteration 51/100) at (204, 222) on button[onclick='deleteElement()']
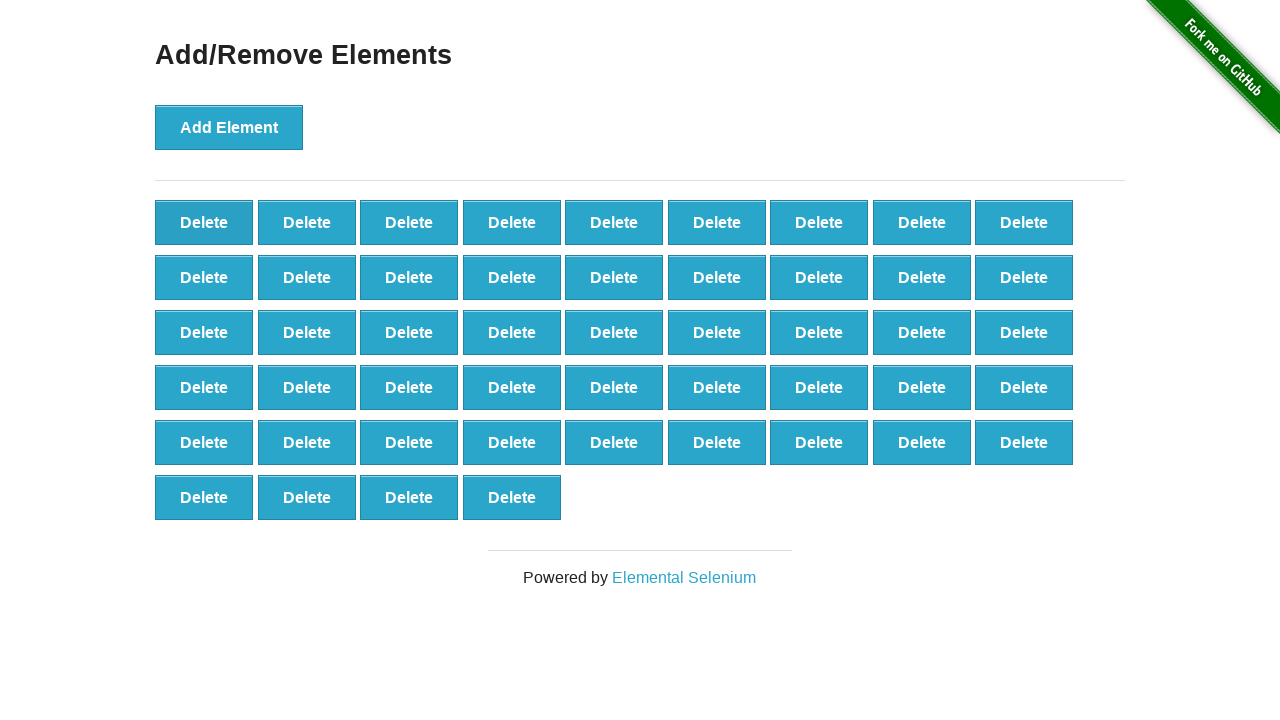

Clicked delete button to remove element (iteration 52/100) at (204, 222) on button[onclick='deleteElement()']
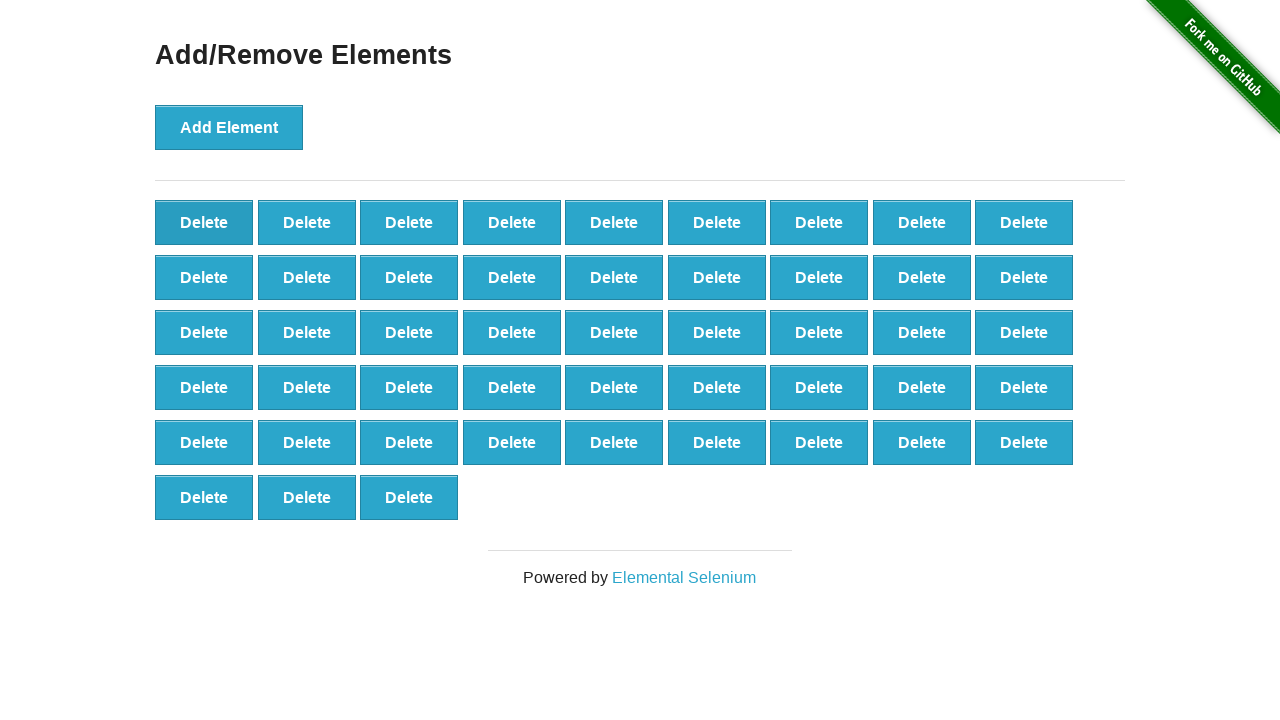

Clicked delete button to remove element (iteration 53/100) at (204, 222) on button[onclick='deleteElement()']
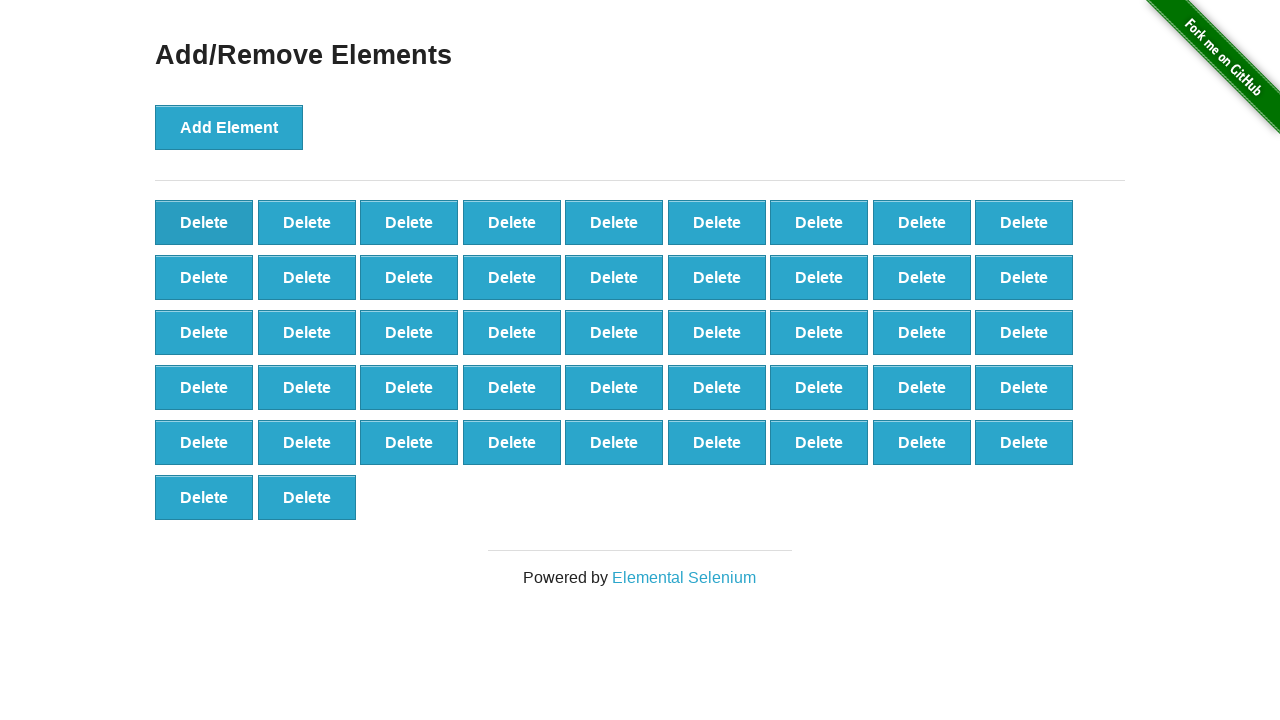

Clicked delete button to remove element (iteration 54/100) at (204, 222) on button[onclick='deleteElement()']
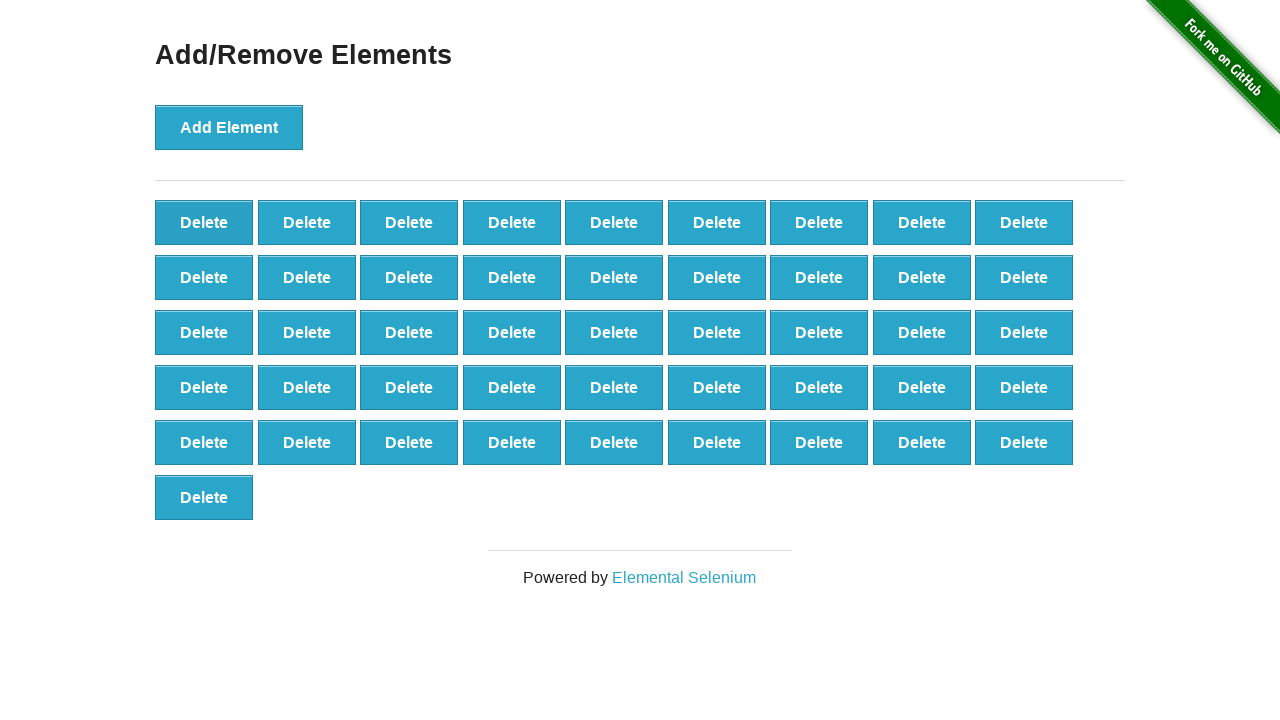

Clicked delete button to remove element (iteration 55/100) at (204, 222) on button[onclick='deleteElement()']
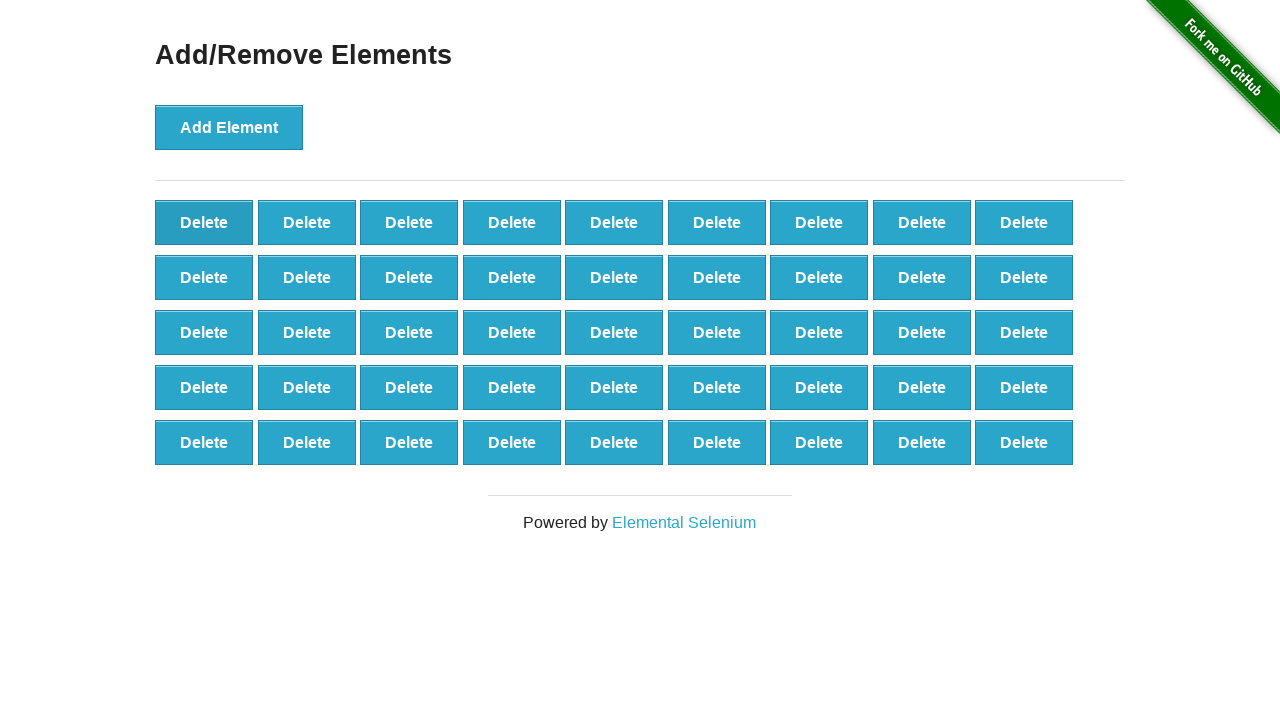

Clicked delete button to remove element (iteration 56/100) at (204, 222) on button[onclick='deleteElement()']
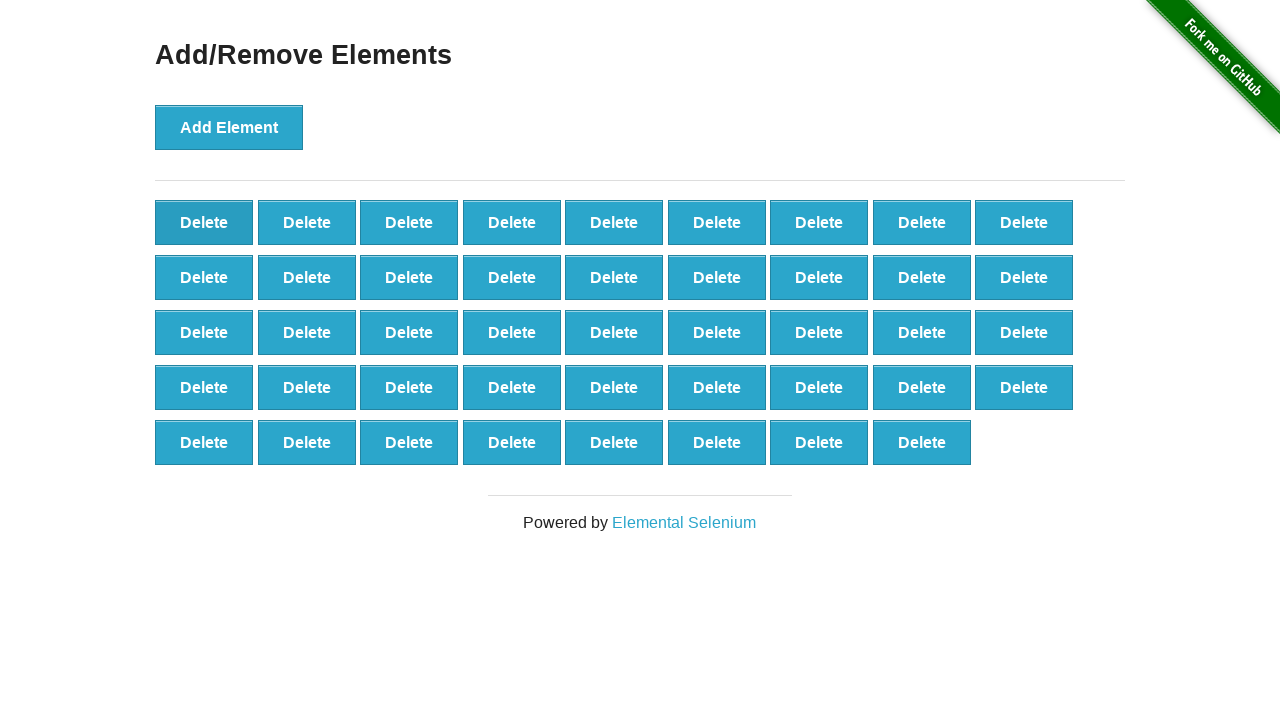

Clicked delete button to remove element (iteration 57/100) at (204, 222) on button[onclick='deleteElement()']
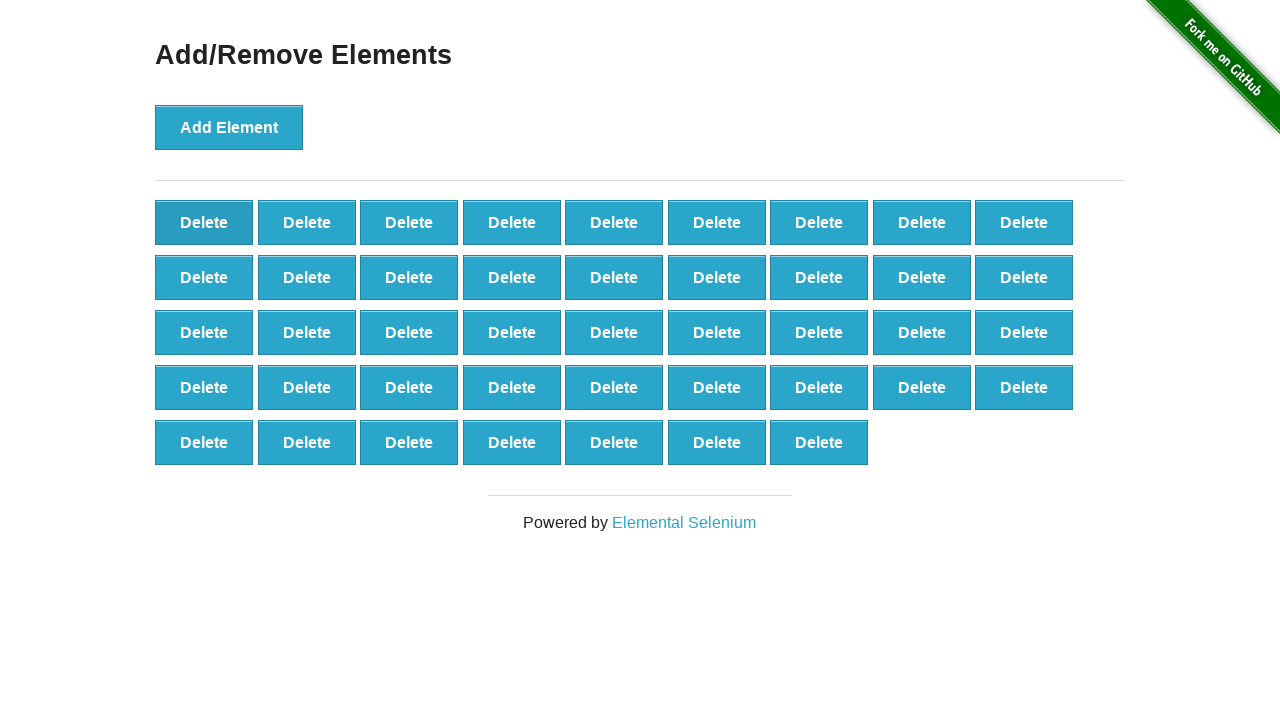

Clicked delete button to remove element (iteration 58/100) at (204, 222) on button[onclick='deleteElement()']
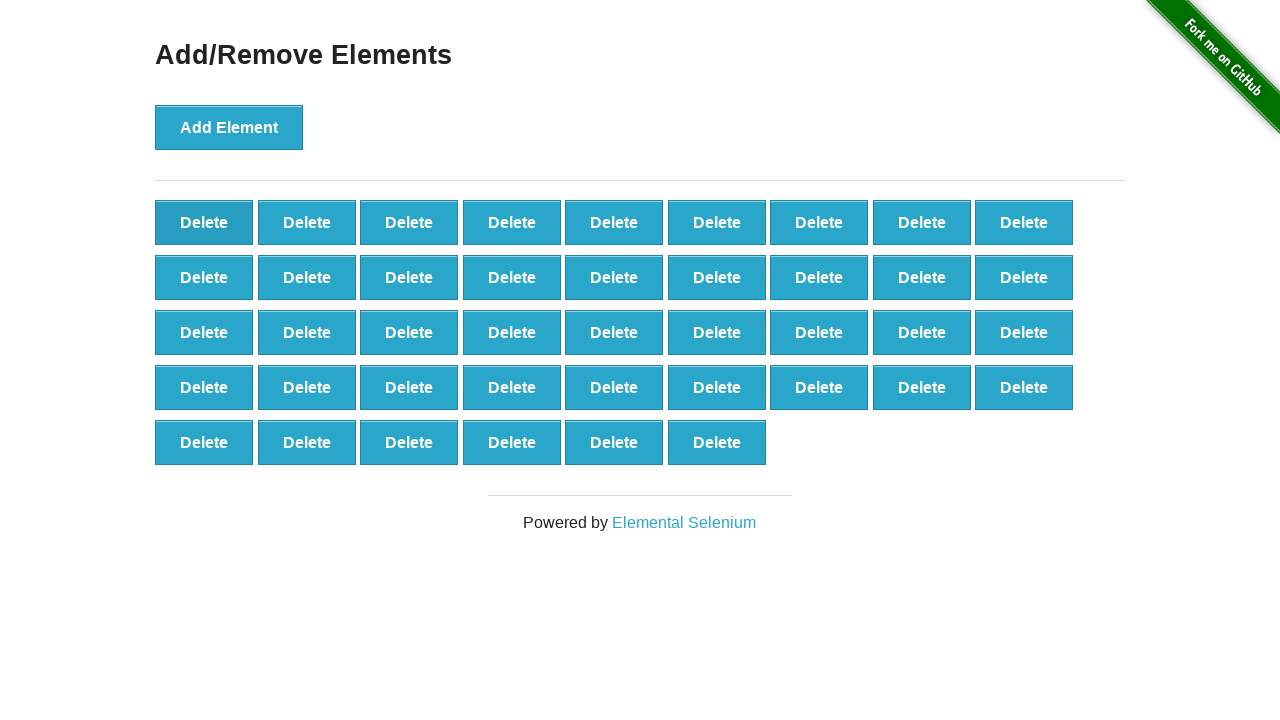

Clicked delete button to remove element (iteration 59/100) at (204, 222) on button[onclick='deleteElement()']
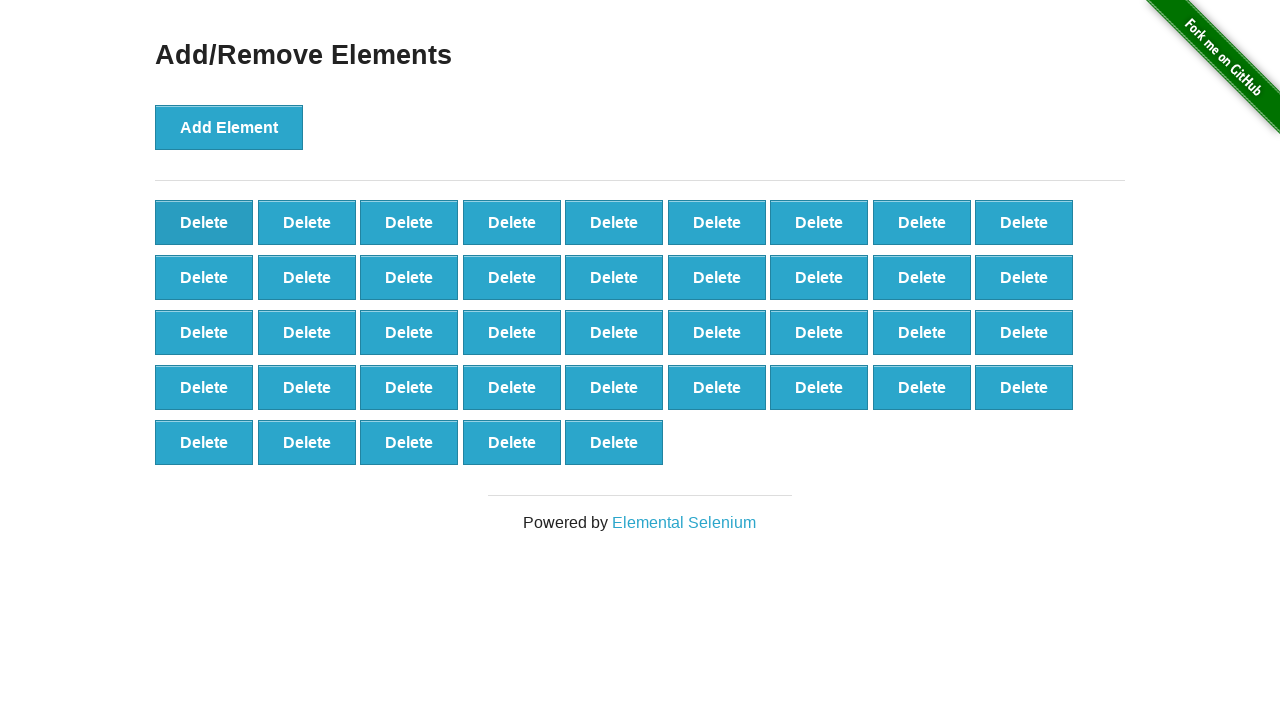

Clicked delete button to remove element (iteration 60/100) at (204, 222) on button[onclick='deleteElement()']
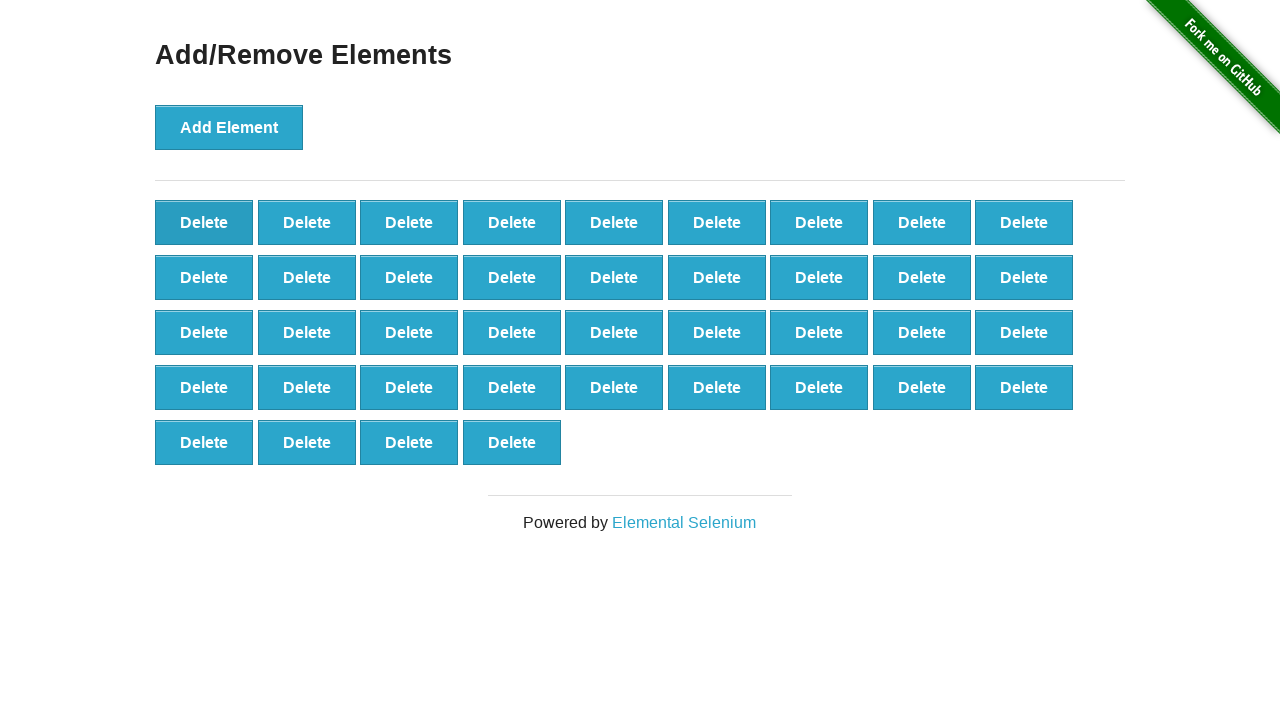

Clicked delete button to remove element (iteration 61/100) at (204, 222) on button[onclick='deleteElement()']
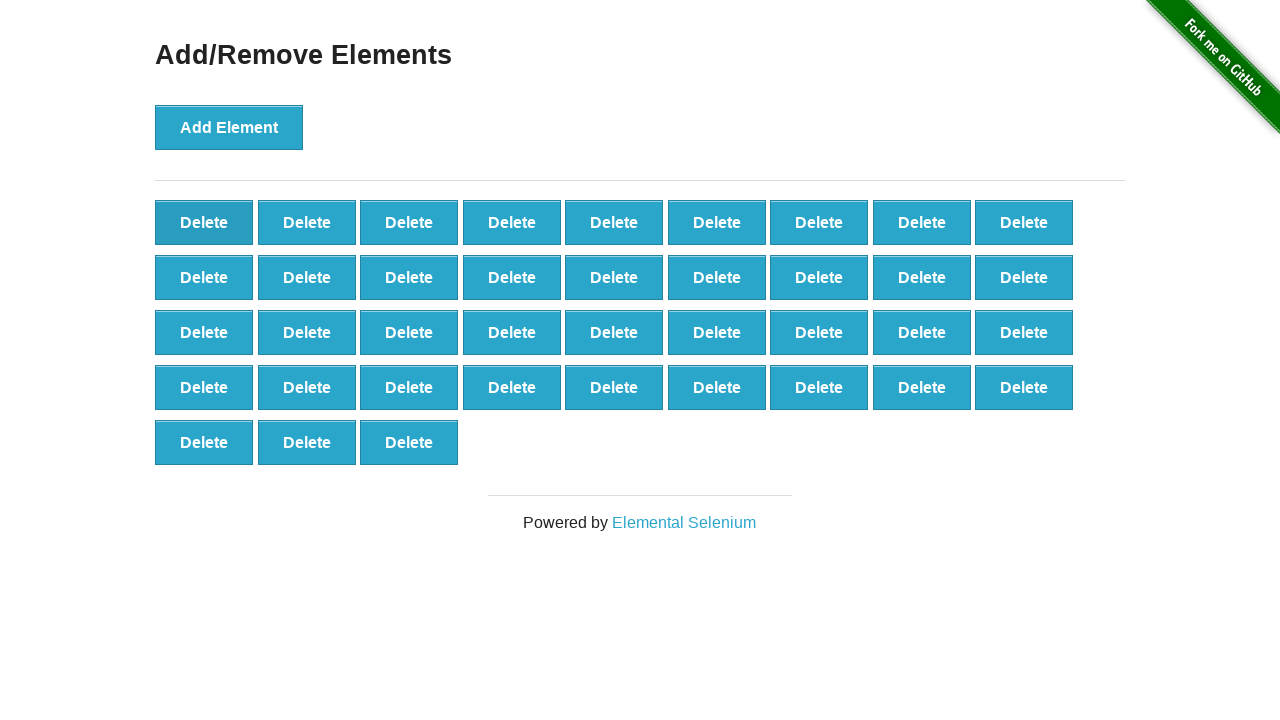

Clicked delete button to remove element (iteration 62/100) at (204, 222) on button[onclick='deleteElement()']
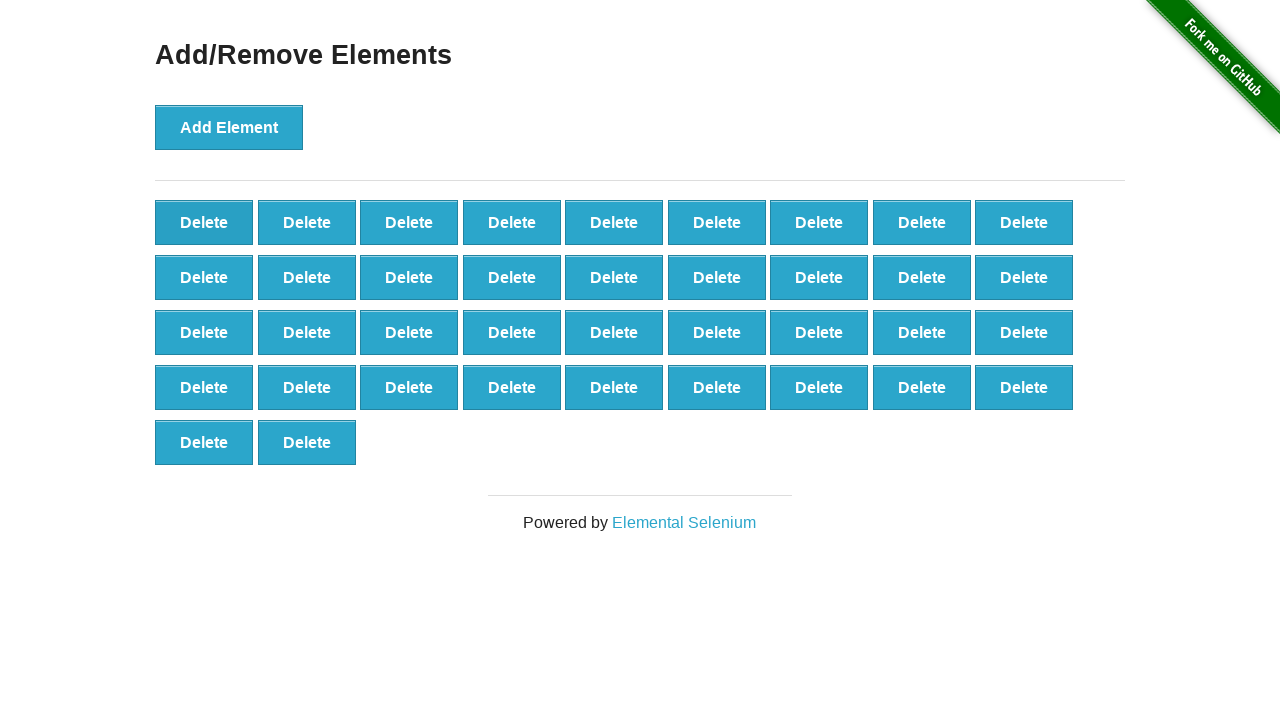

Clicked delete button to remove element (iteration 63/100) at (204, 222) on button[onclick='deleteElement()']
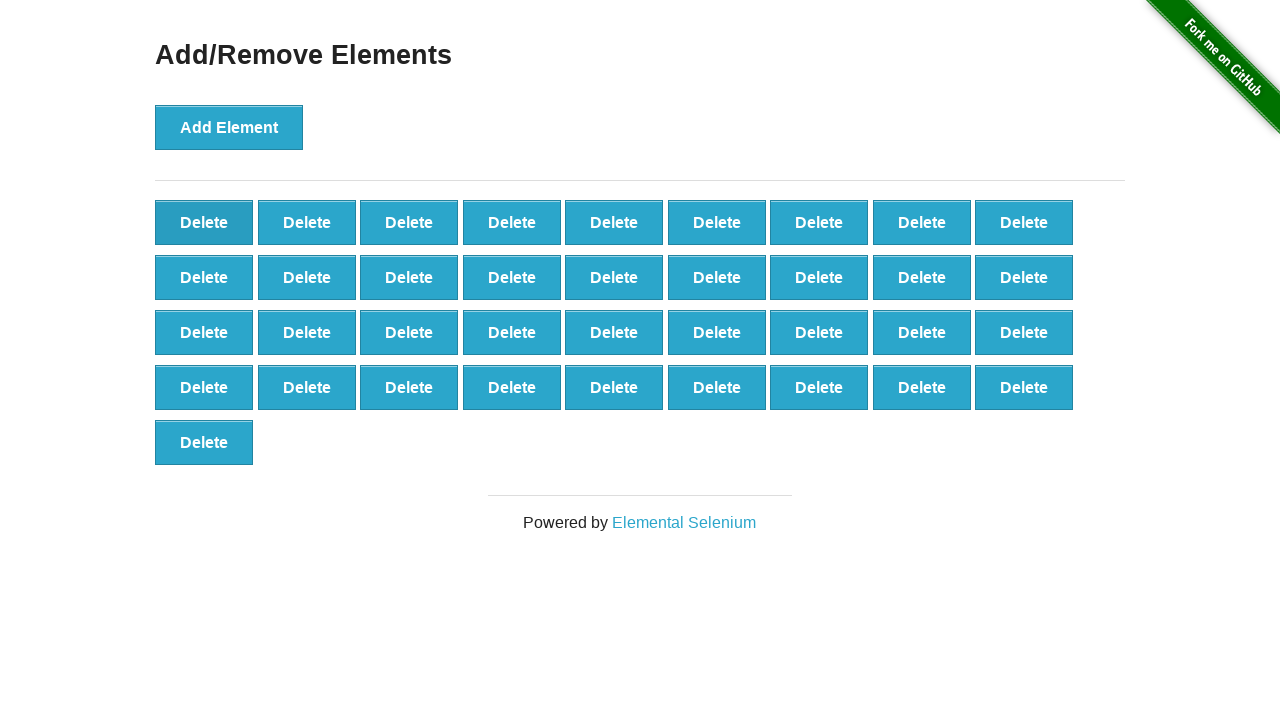

Clicked delete button to remove element (iteration 64/100) at (204, 222) on button[onclick='deleteElement()']
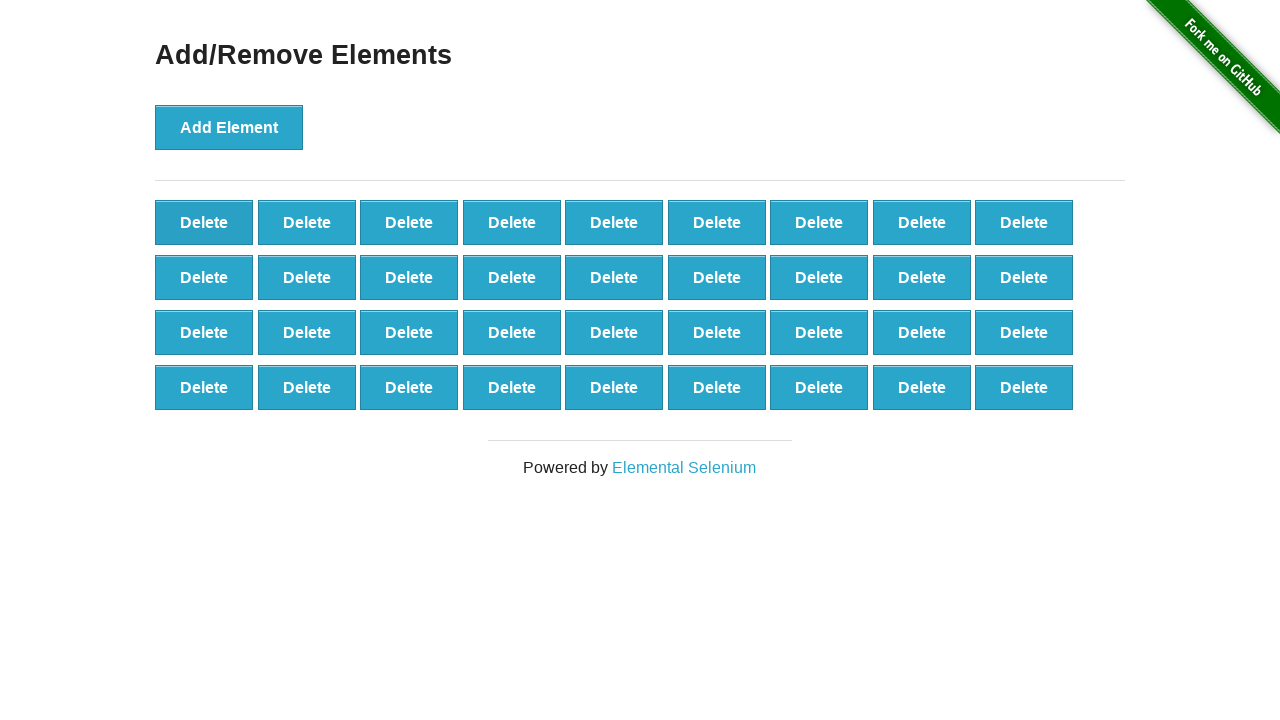

Clicked delete button to remove element (iteration 65/100) at (204, 222) on button[onclick='deleteElement()']
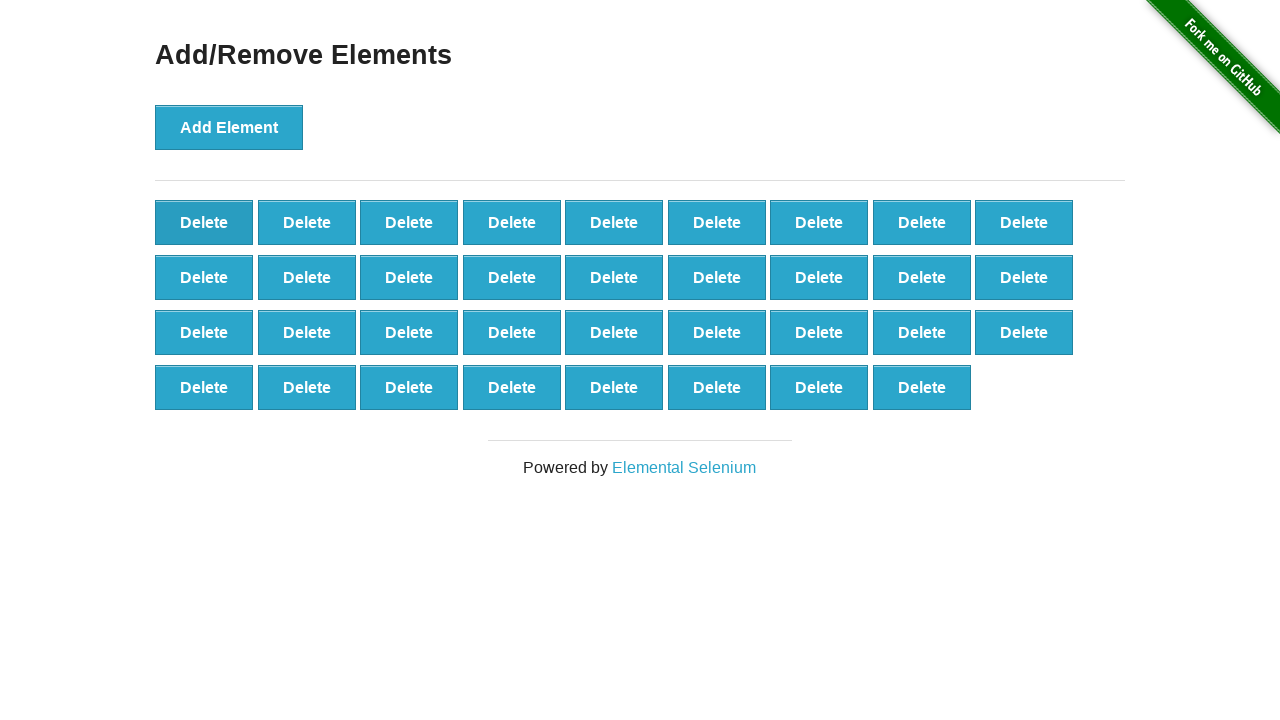

Clicked delete button to remove element (iteration 66/100) at (204, 222) on button[onclick='deleteElement()']
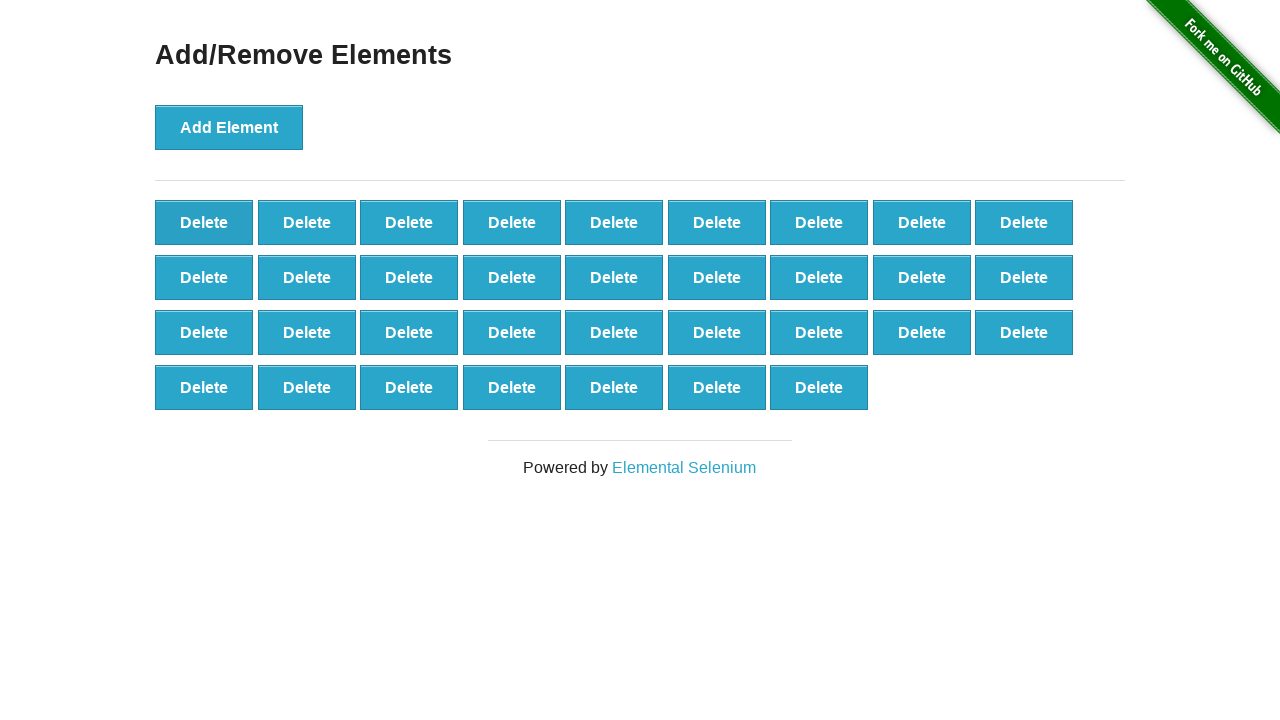

Clicked delete button to remove element (iteration 67/100) at (204, 222) on button[onclick='deleteElement()']
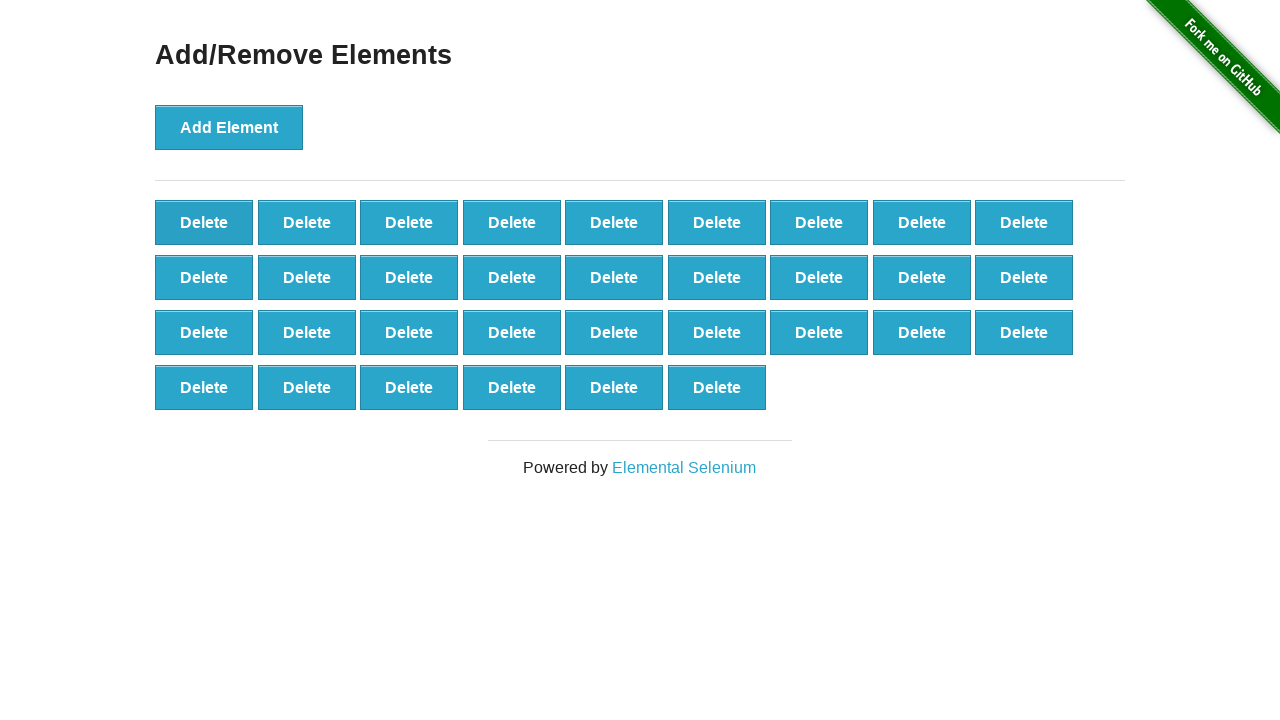

Clicked delete button to remove element (iteration 68/100) at (204, 222) on button[onclick='deleteElement()']
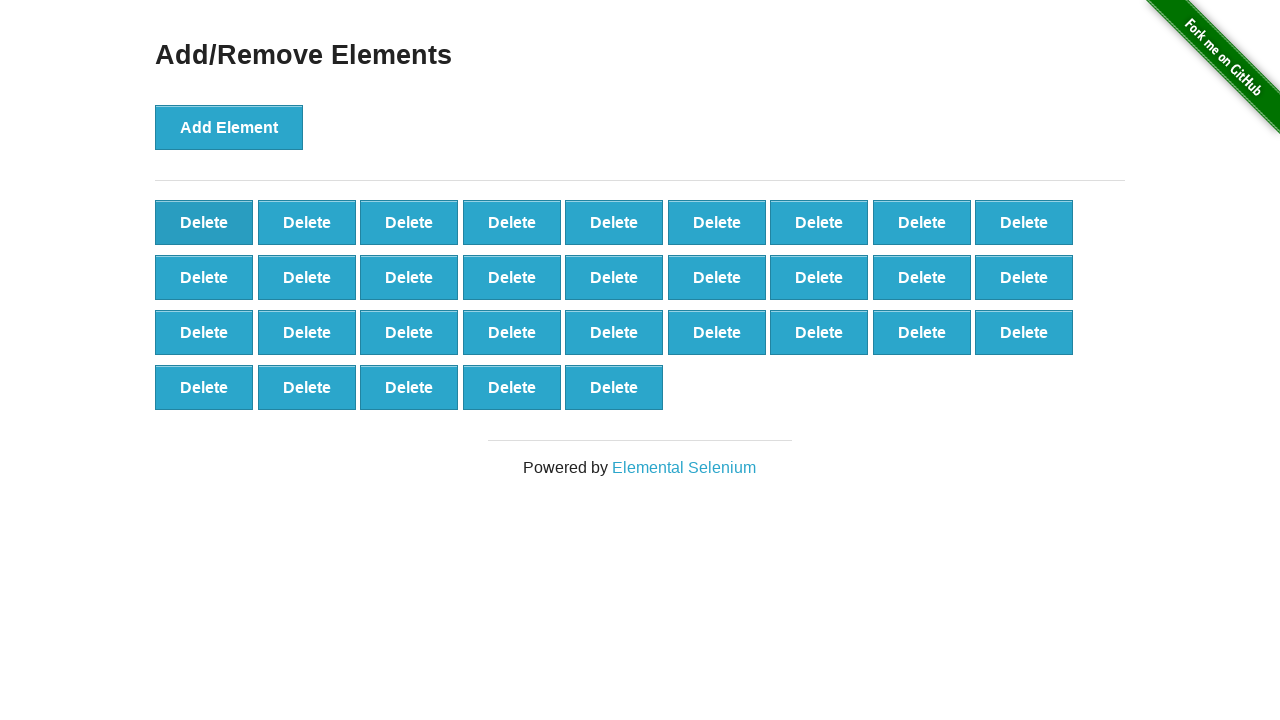

Clicked delete button to remove element (iteration 69/100) at (204, 222) on button[onclick='deleteElement()']
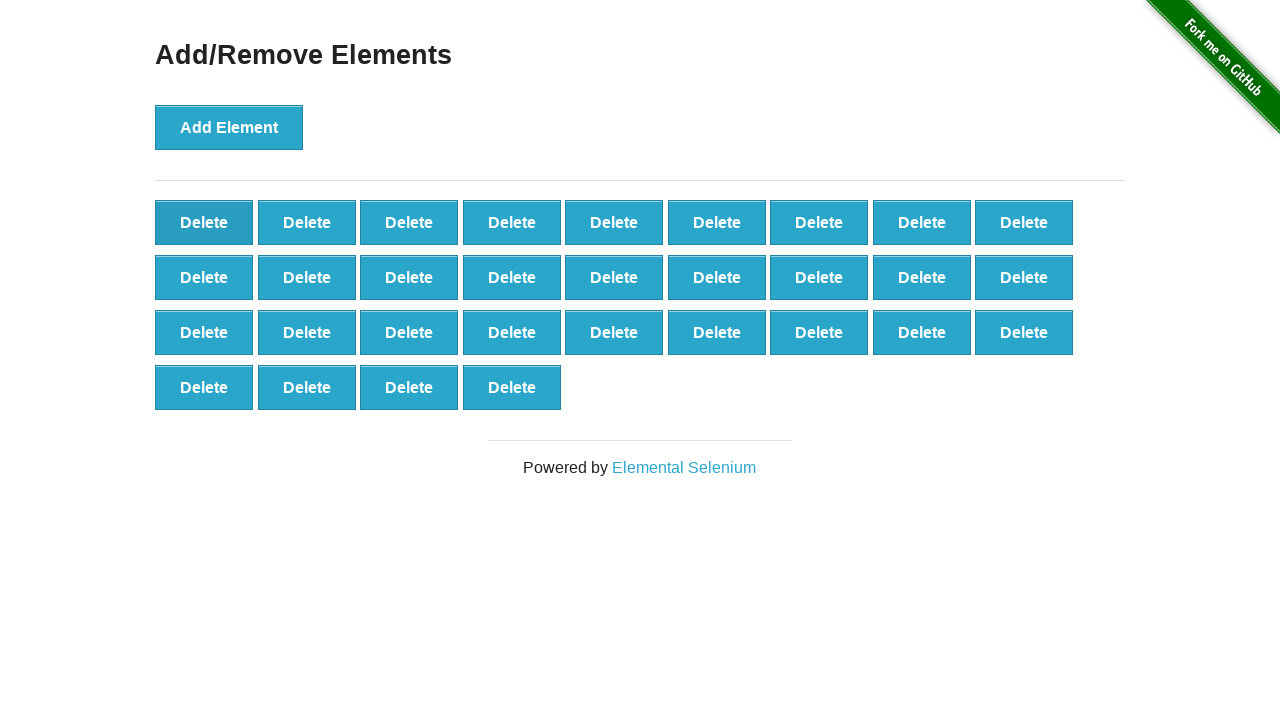

Clicked delete button to remove element (iteration 70/100) at (204, 222) on button[onclick='deleteElement()']
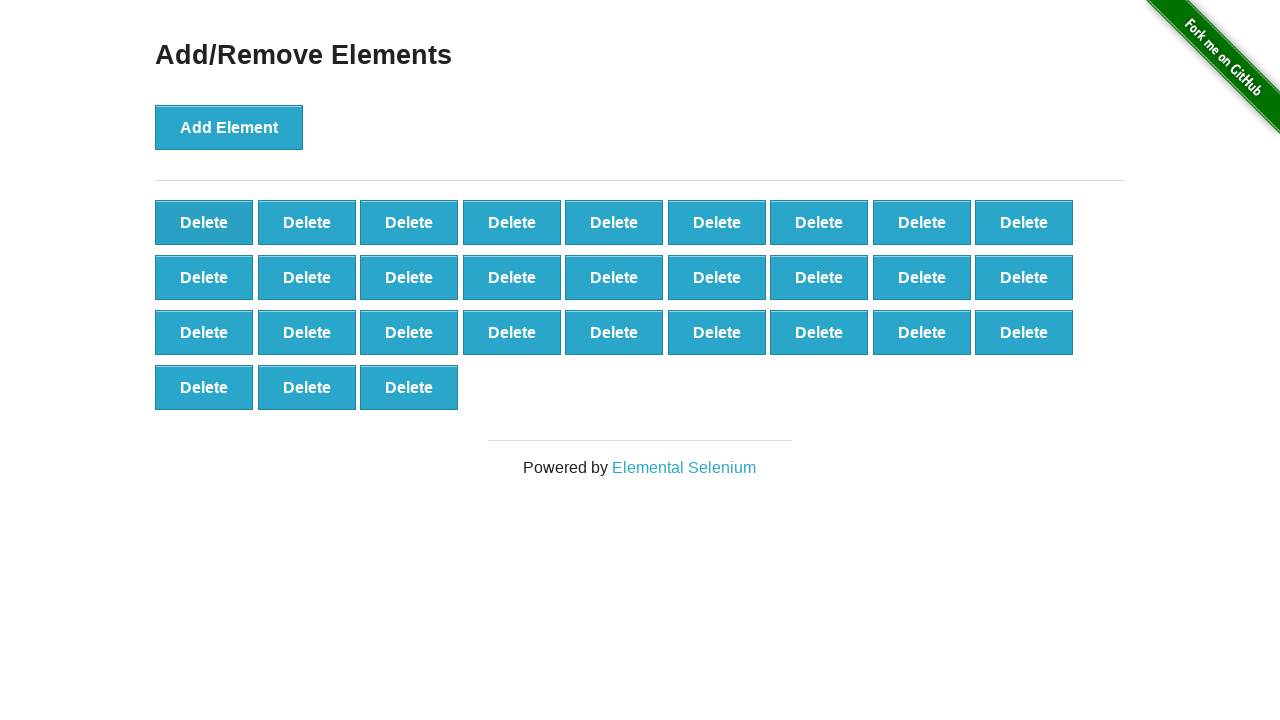

Clicked delete button to remove element (iteration 71/100) at (204, 222) on button[onclick='deleteElement()']
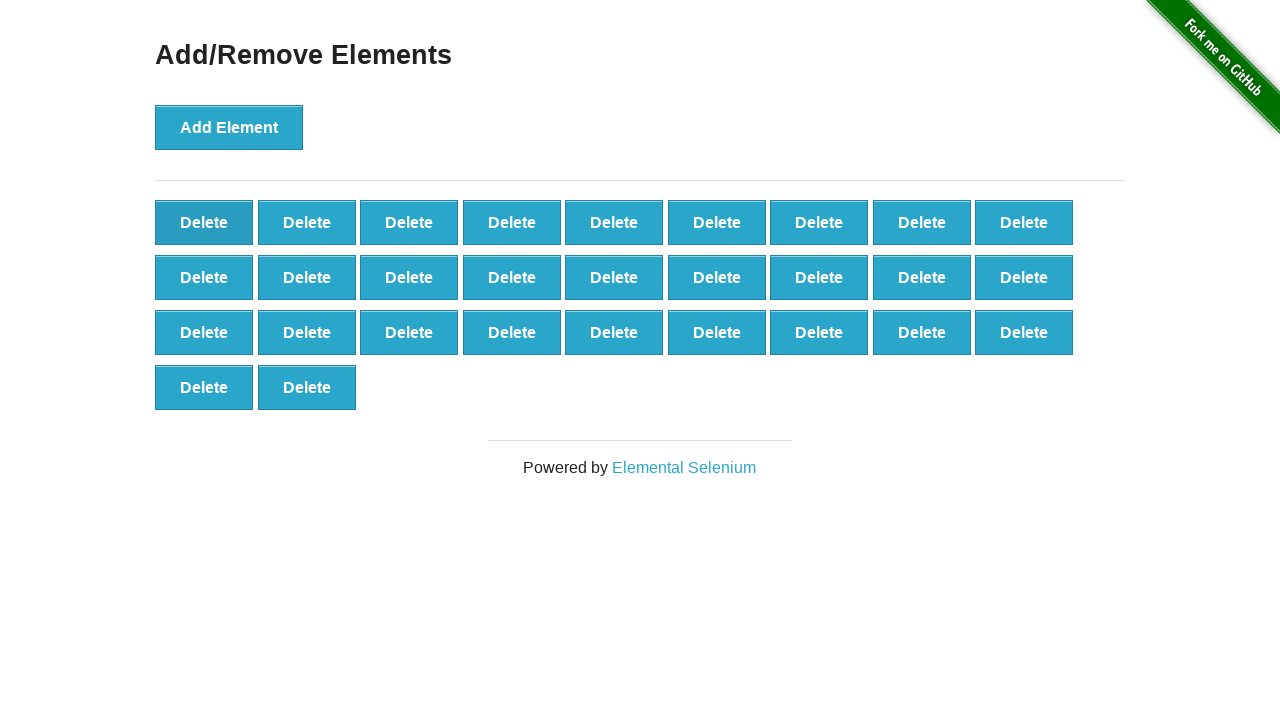

Clicked delete button to remove element (iteration 72/100) at (204, 222) on button[onclick='deleteElement()']
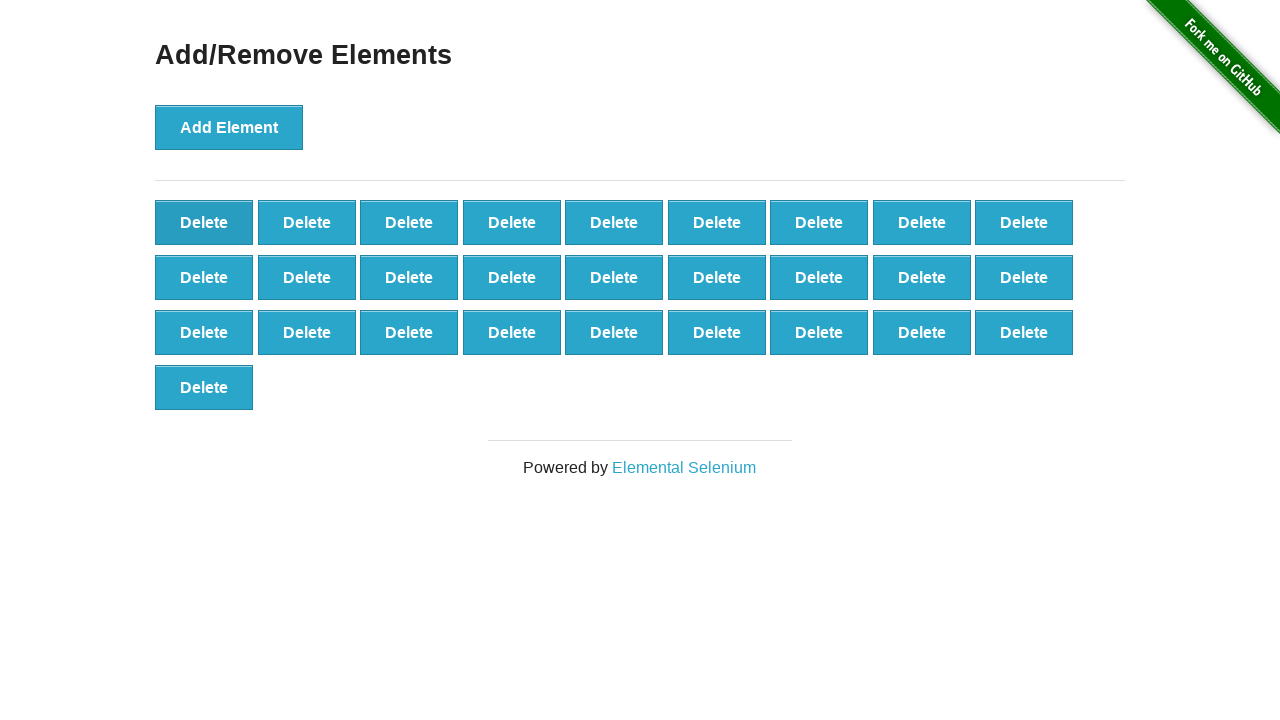

Clicked delete button to remove element (iteration 73/100) at (204, 222) on button[onclick='deleteElement()']
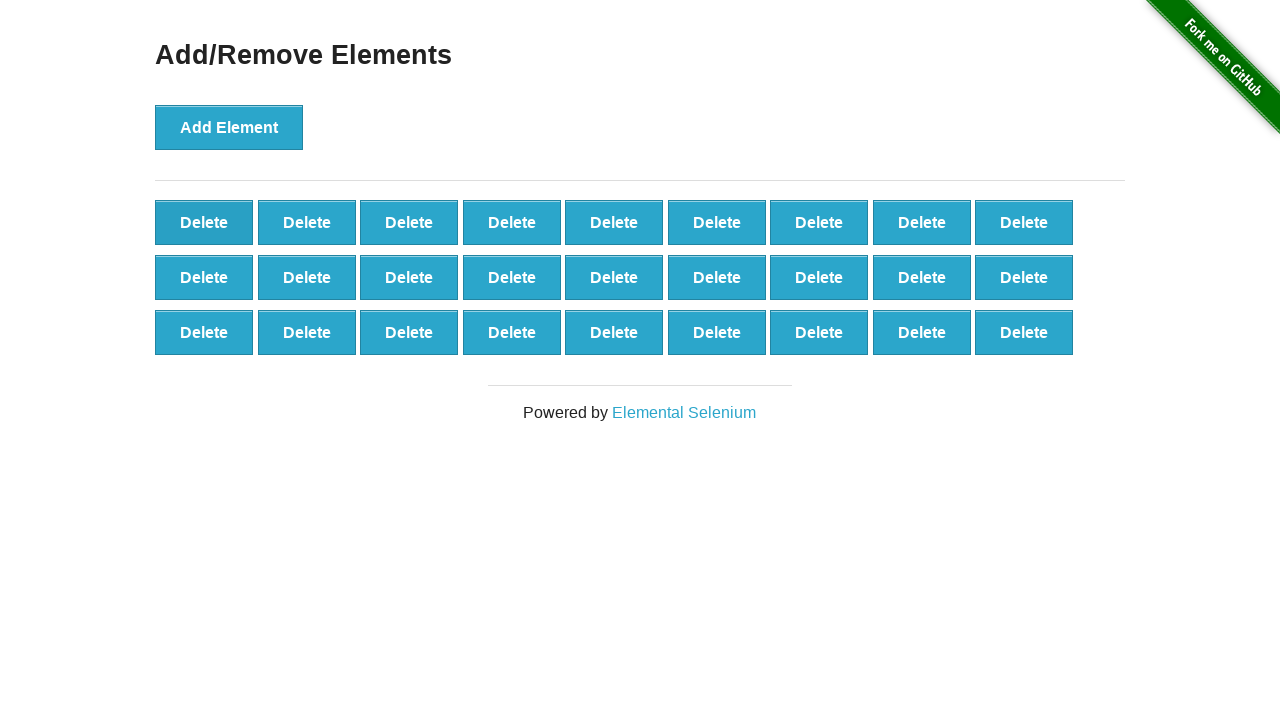

Clicked delete button to remove element (iteration 74/100) at (204, 222) on button[onclick='deleteElement()']
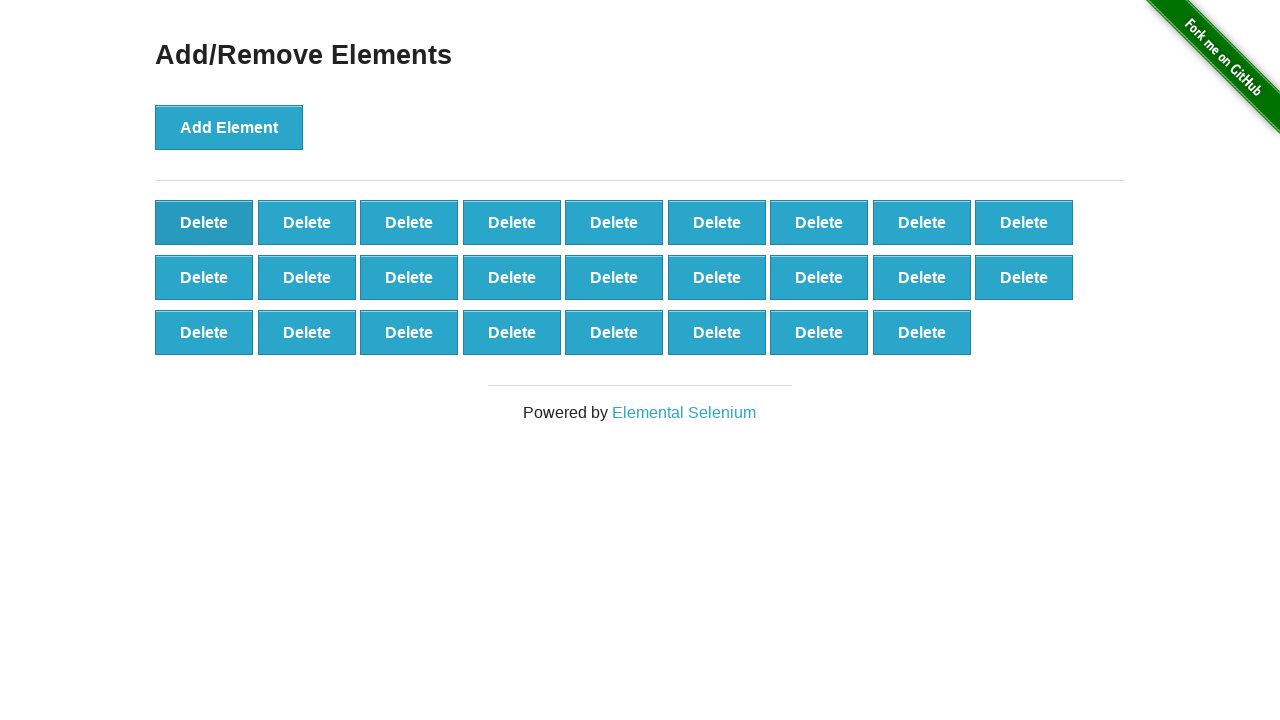

Clicked delete button to remove element (iteration 75/100) at (204, 222) on button[onclick='deleteElement()']
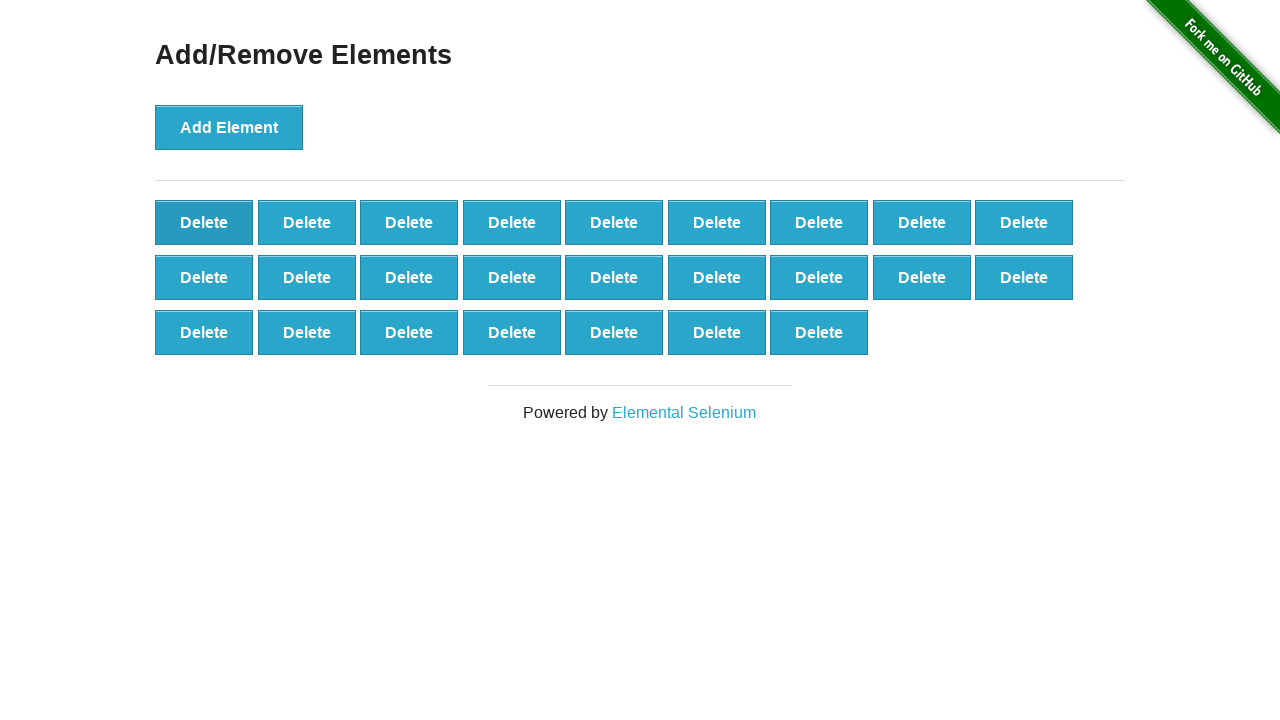

Clicked delete button to remove element (iteration 76/100) at (204, 222) on button[onclick='deleteElement()']
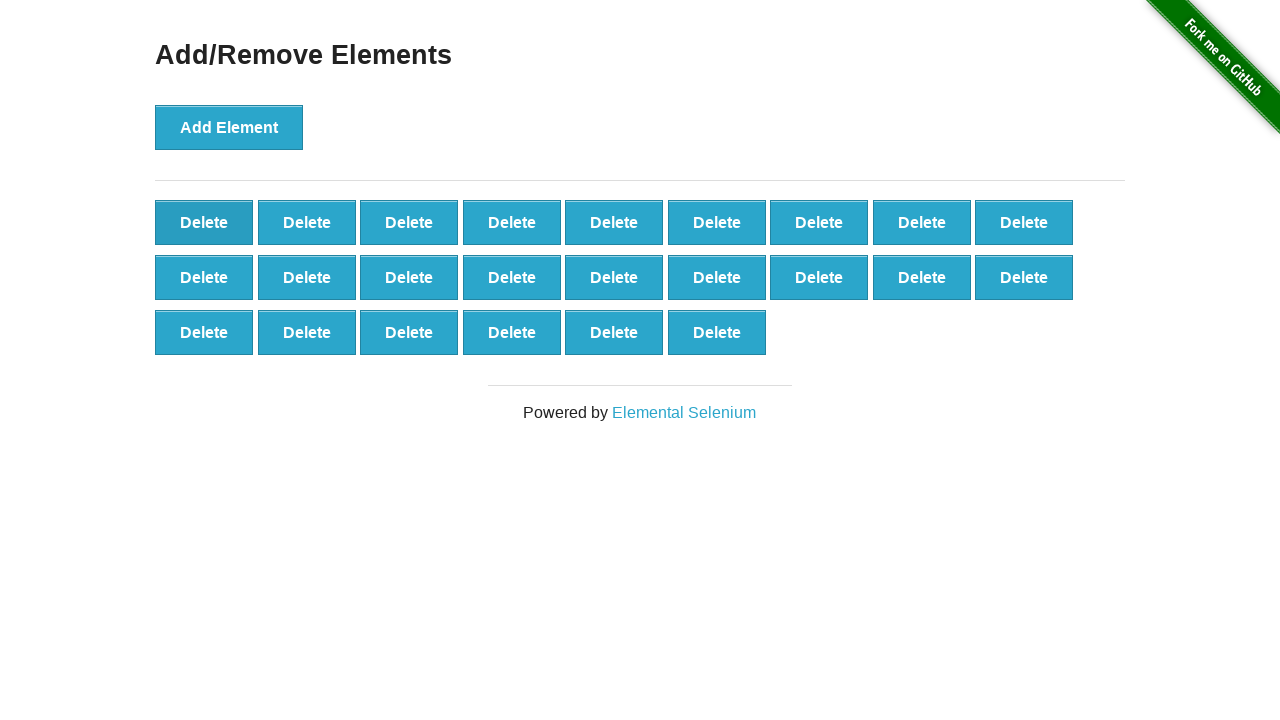

Clicked delete button to remove element (iteration 77/100) at (204, 222) on button[onclick='deleteElement()']
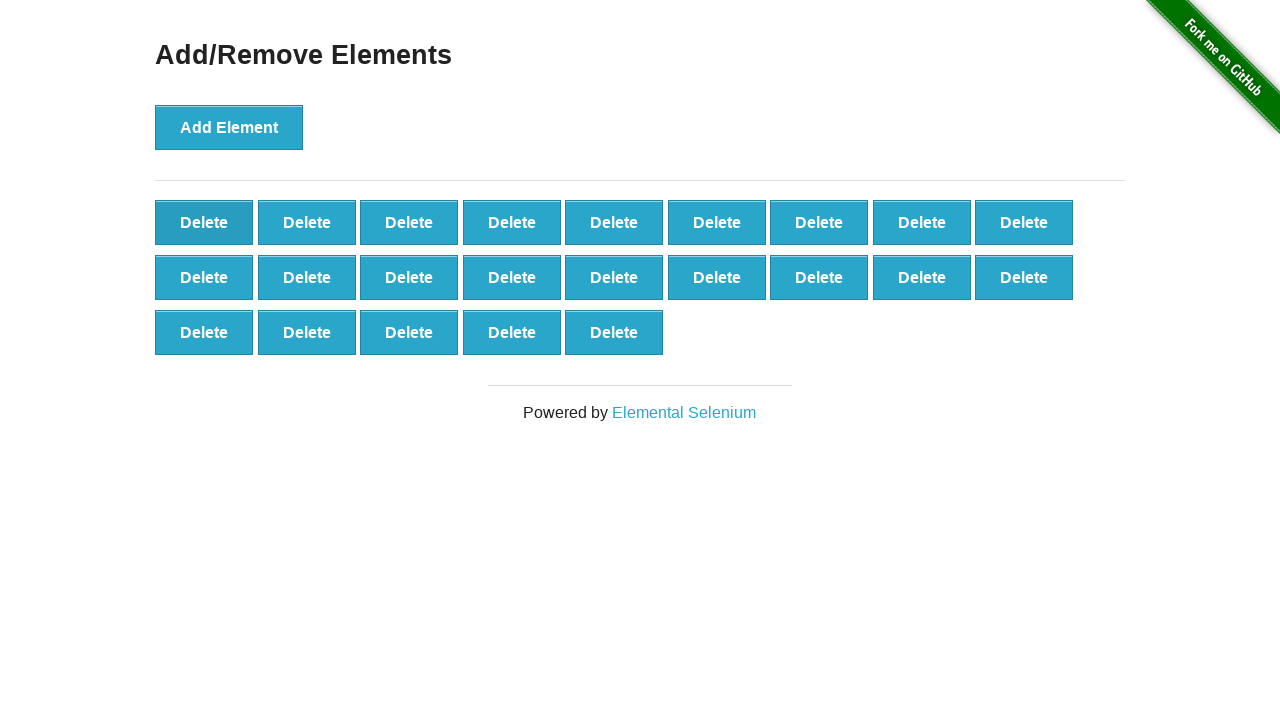

Clicked delete button to remove element (iteration 78/100) at (204, 222) on button[onclick='deleteElement()']
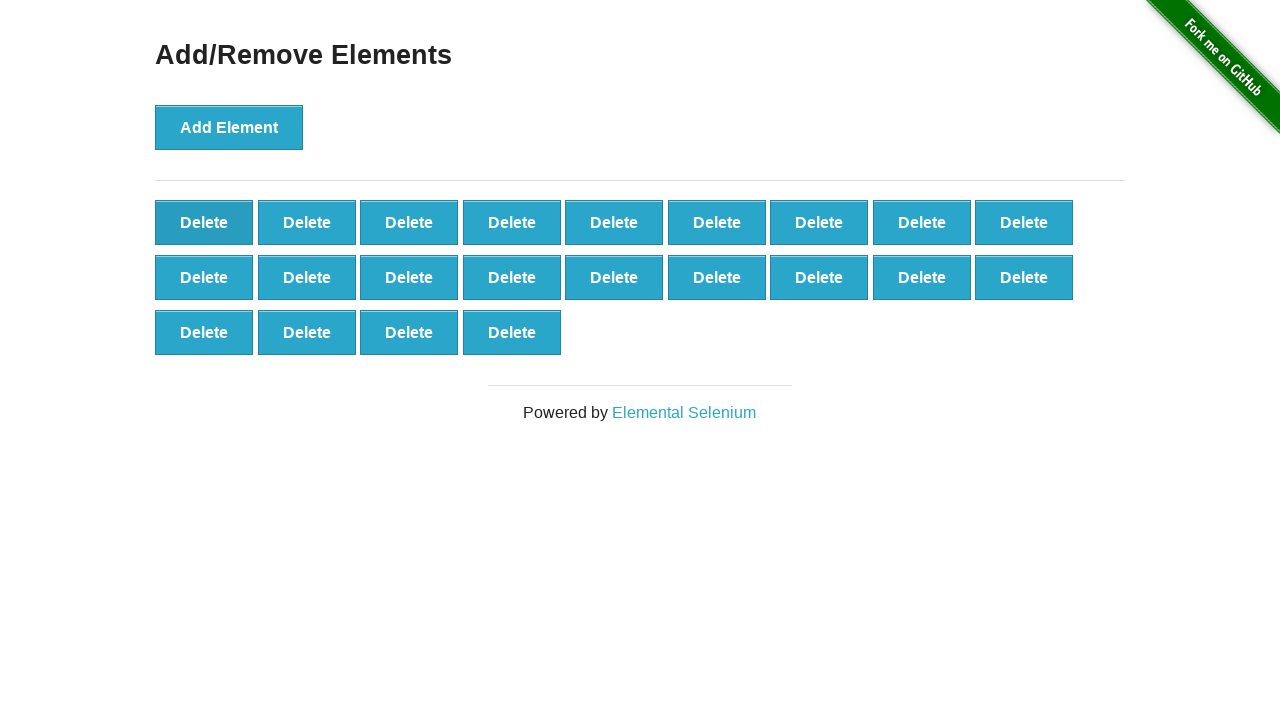

Clicked delete button to remove element (iteration 79/100) at (204, 222) on button[onclick='deleteElement()']
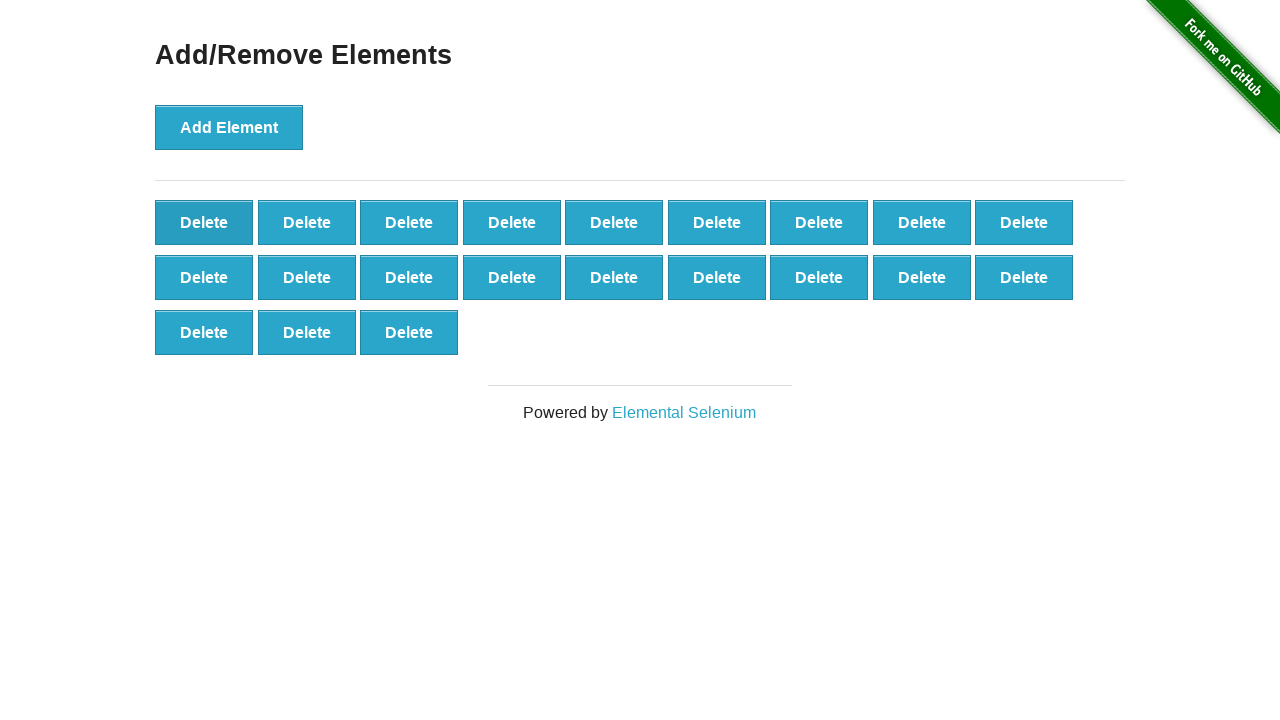

Clicked delete button to remove element (iteration 80/100) at (204, 222) on button[onclick='deleteElement()']
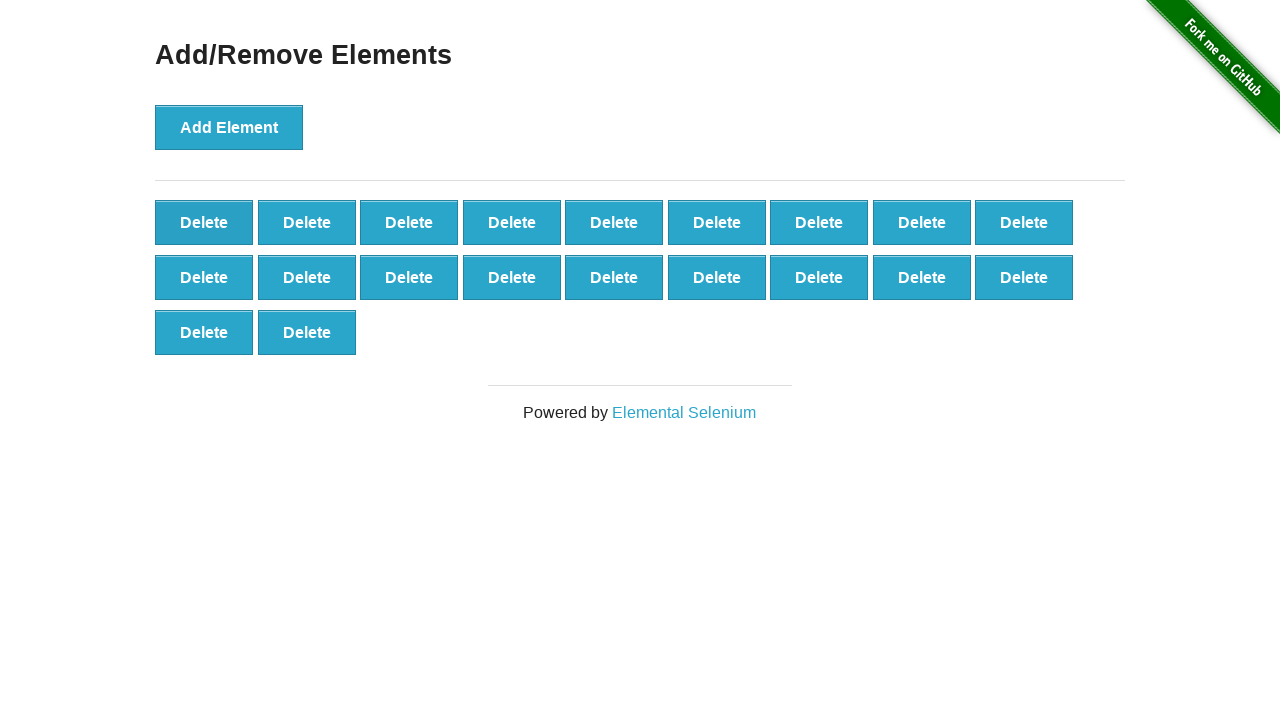

Clicked delete button to remove element (iteration 81/100) at (204, 222) on button[onclick='deleteElement()']
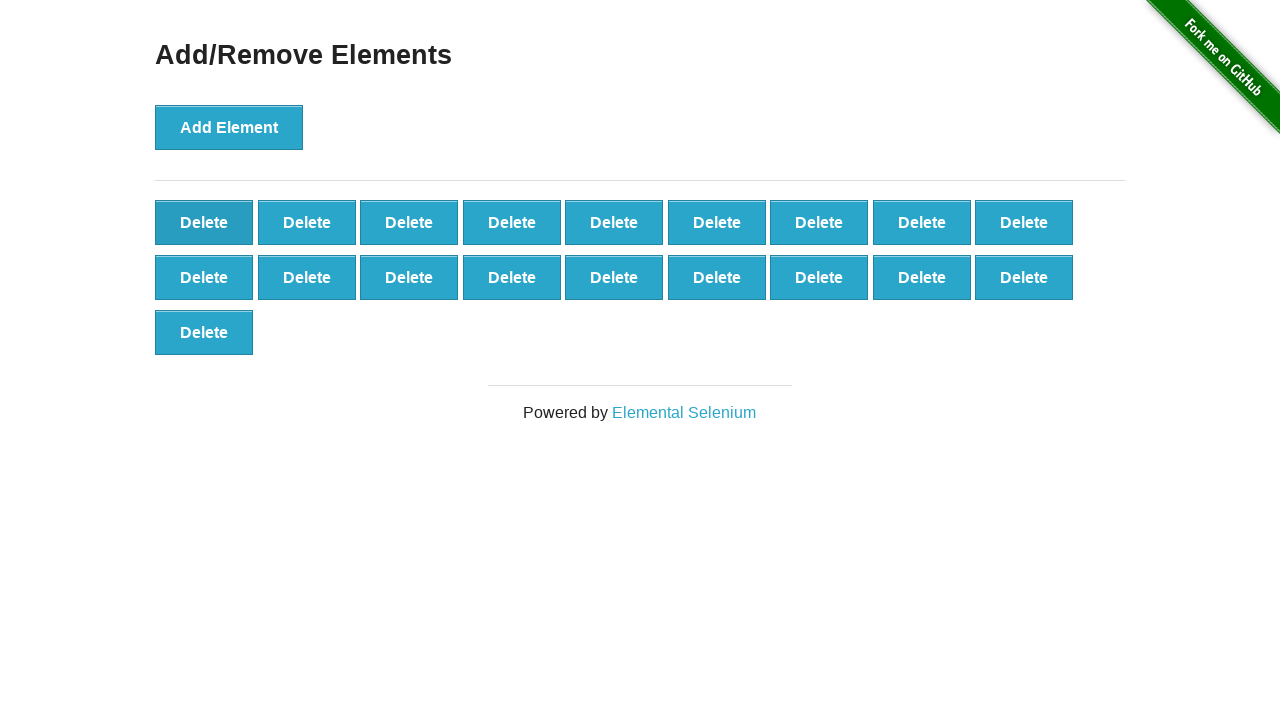

Clicked delete button to remove element (iteration 82/100) at (204, 222) on button[onclick='deleteElement()']
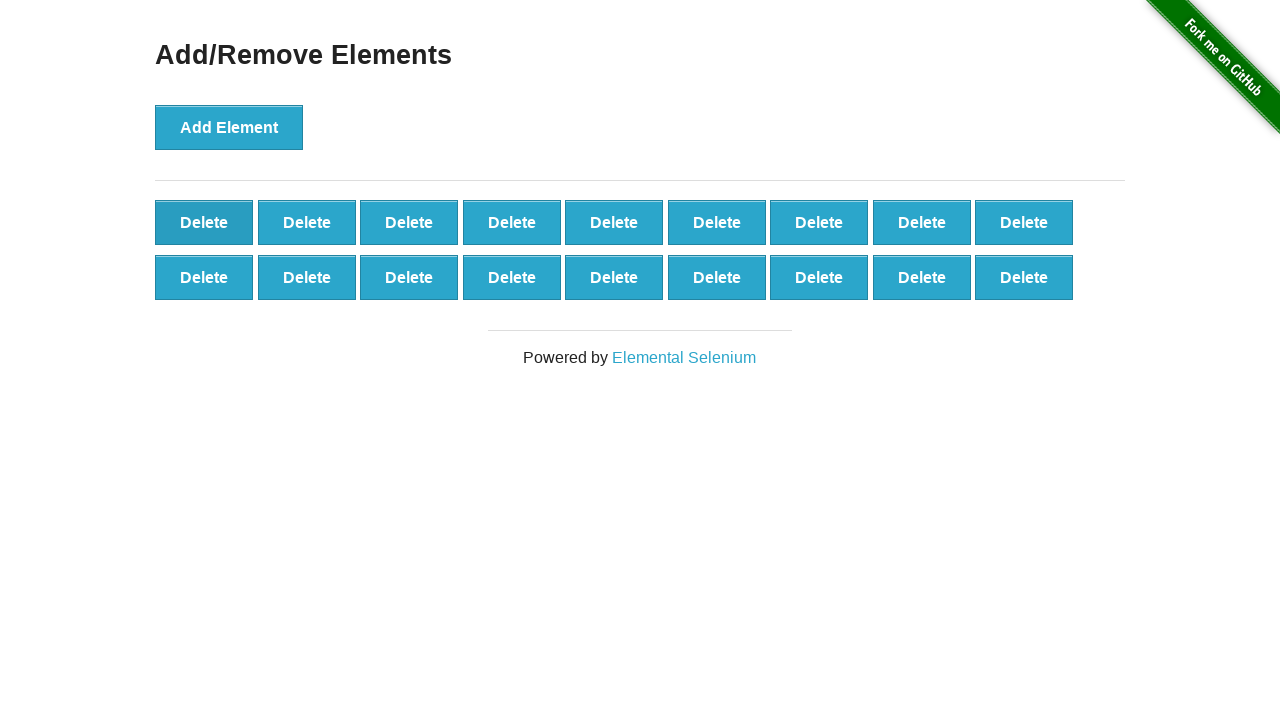

Clicked delete button to remove element (iteration 83/100) at (204, 222) on button[onclick='deleteElement()']
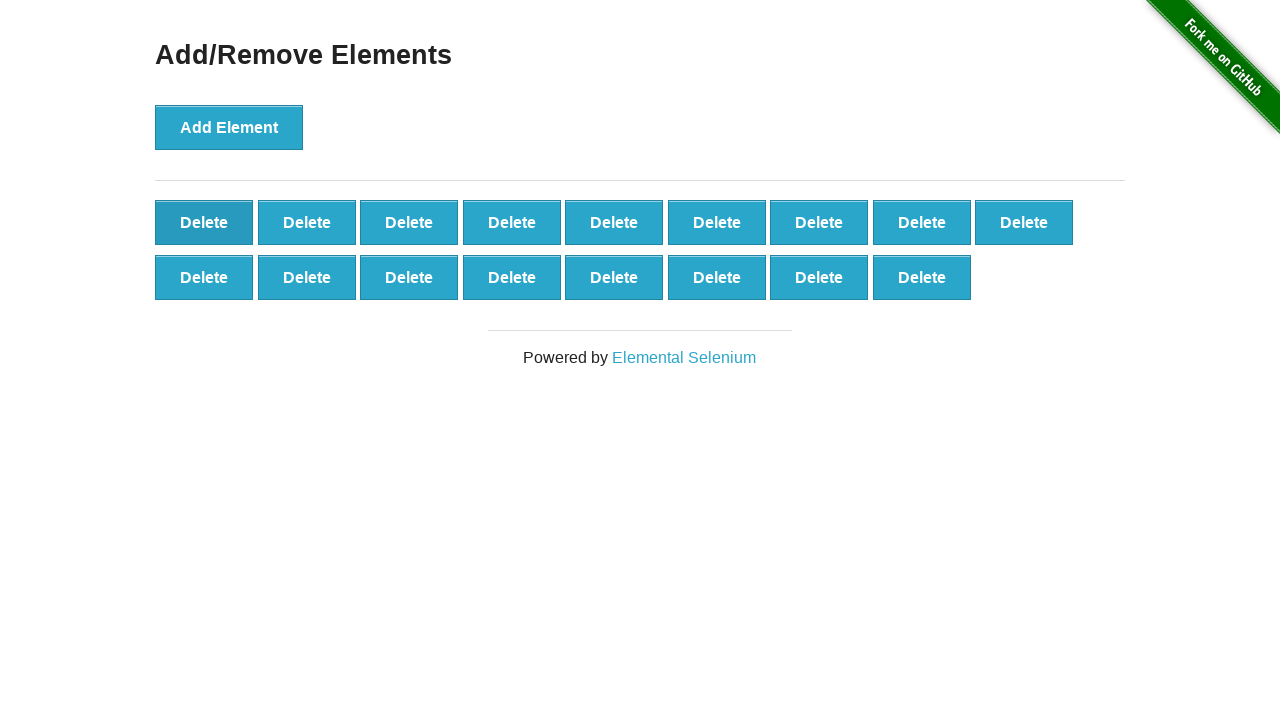

Clicked delete button to remove element (iteration 84/100) at (204, 222) on button[onclick='deleteElement()']
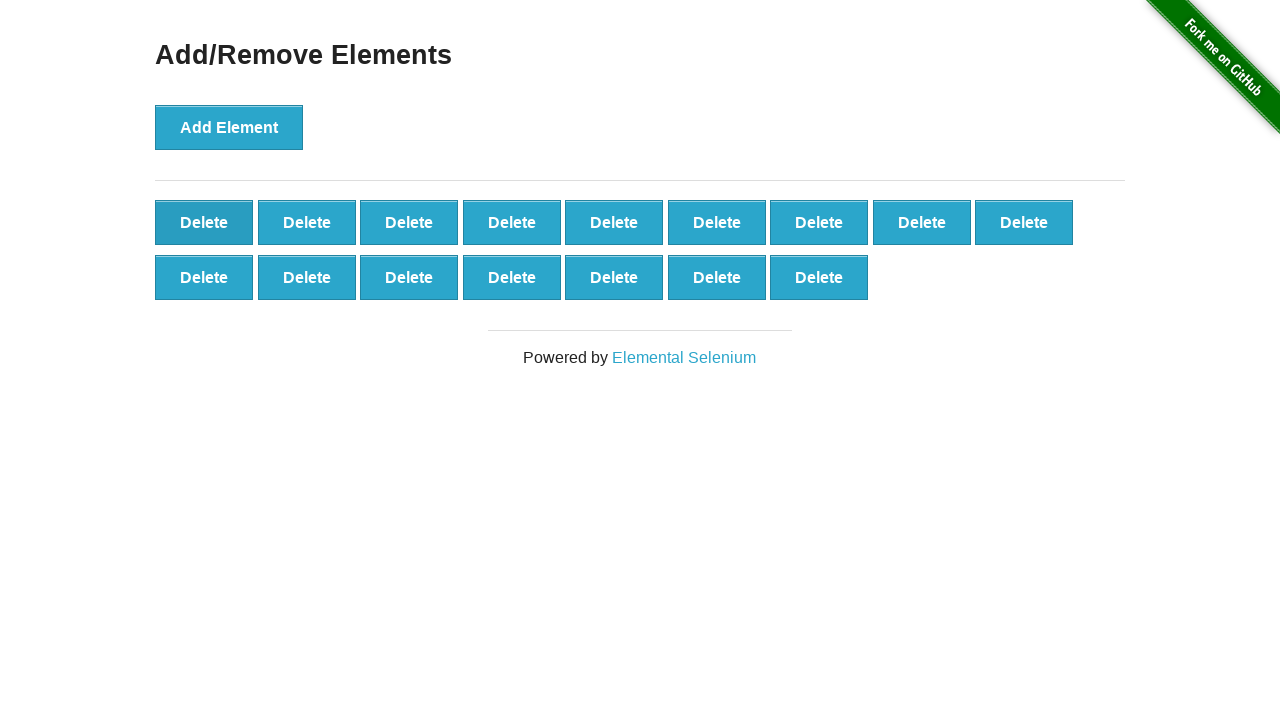

Clicked delete button to remove element (iteration 85/100) at (204, 222) on button[onclick='deleteElement()']
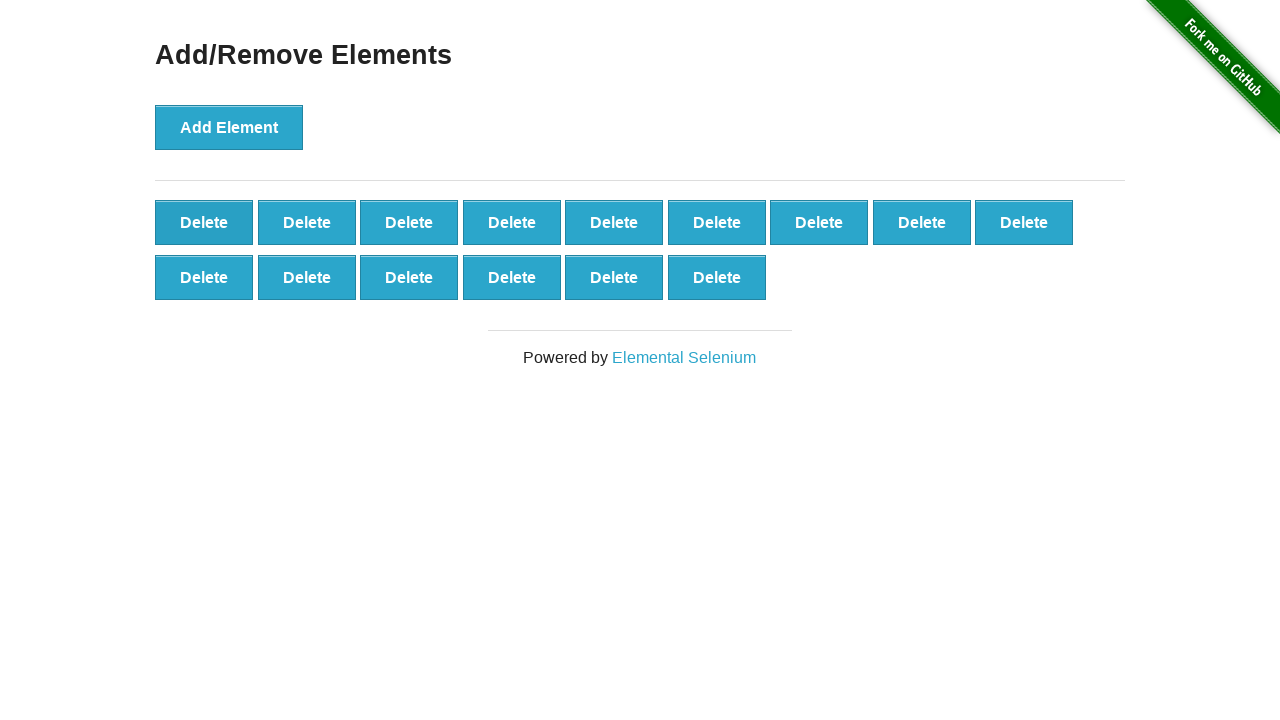

Clicked delete button to remove element (iteration 86/100) at (204, 222) on button[onclick='deleteElement()']
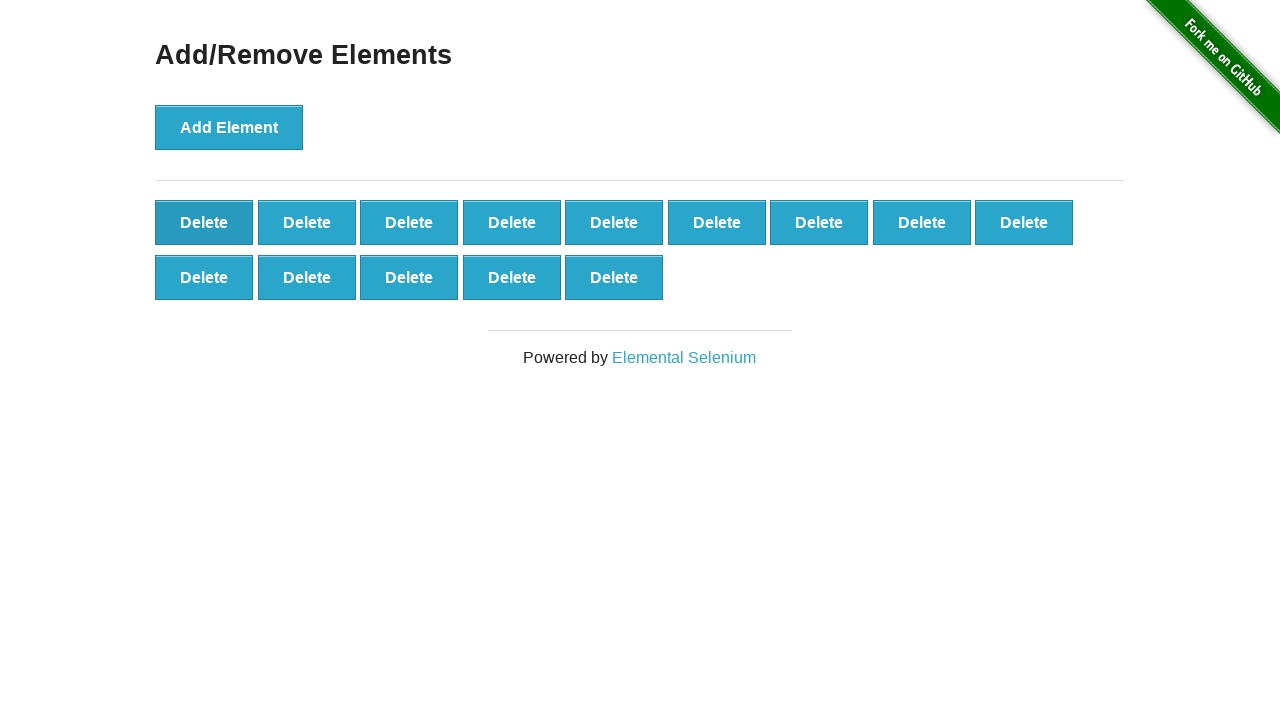

Clicked delete button to remove element (iteration 87/100) at (204, 222) on button[onclick='deleteElement()']
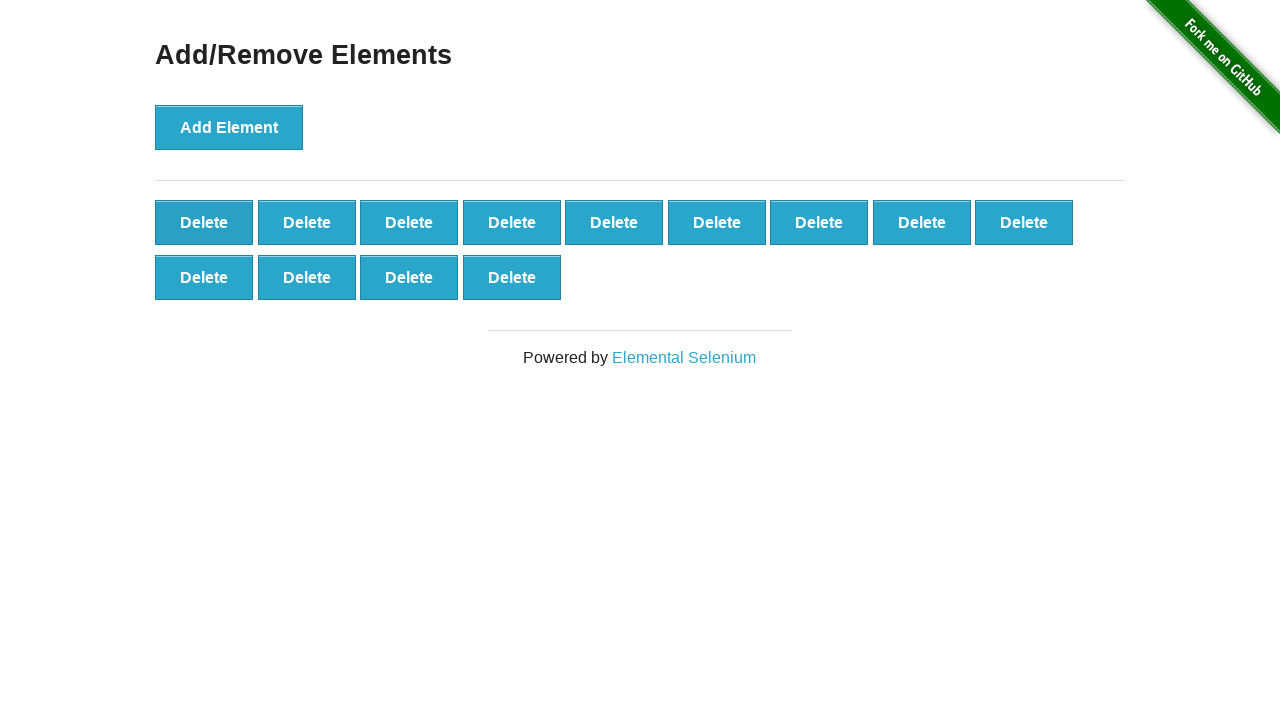

Clicked delete button to remove element (iteration 88/100) at (204, 222) on button[onclick='deleteElement()']
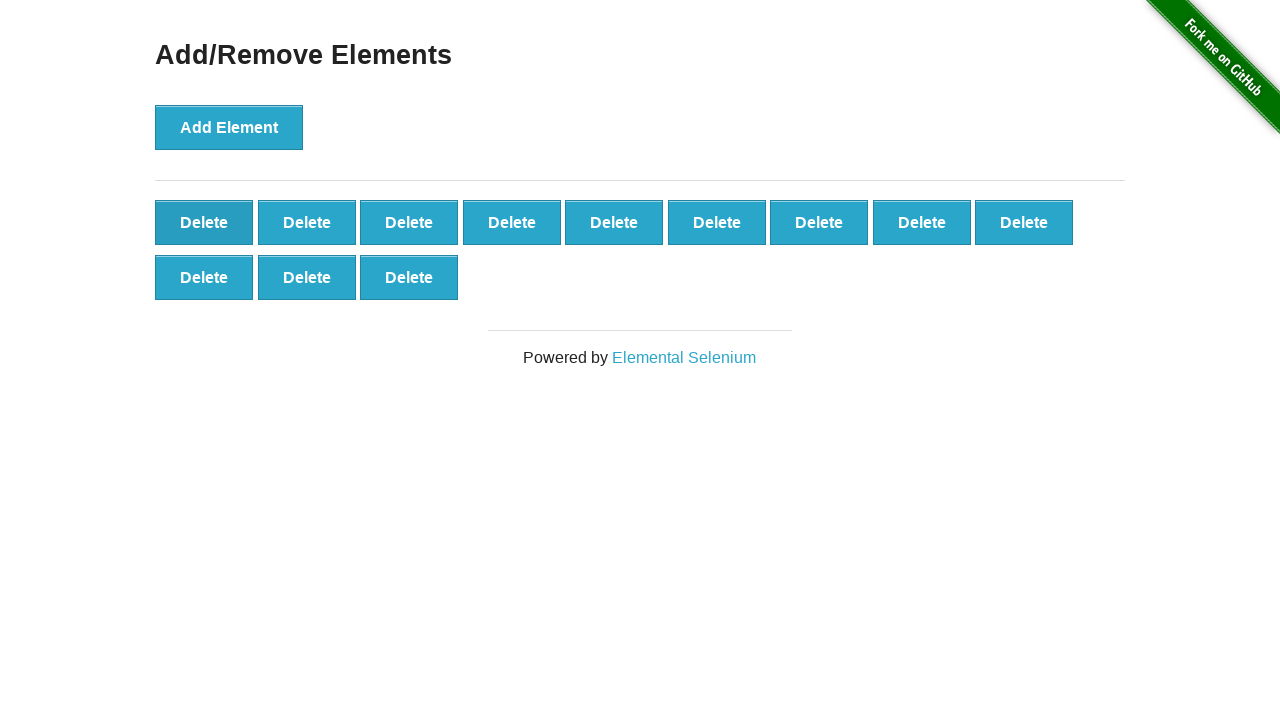

Clicked delete button to remove element (iteration 89/100) at (204, 222) on button[onclick='deleteElement()']
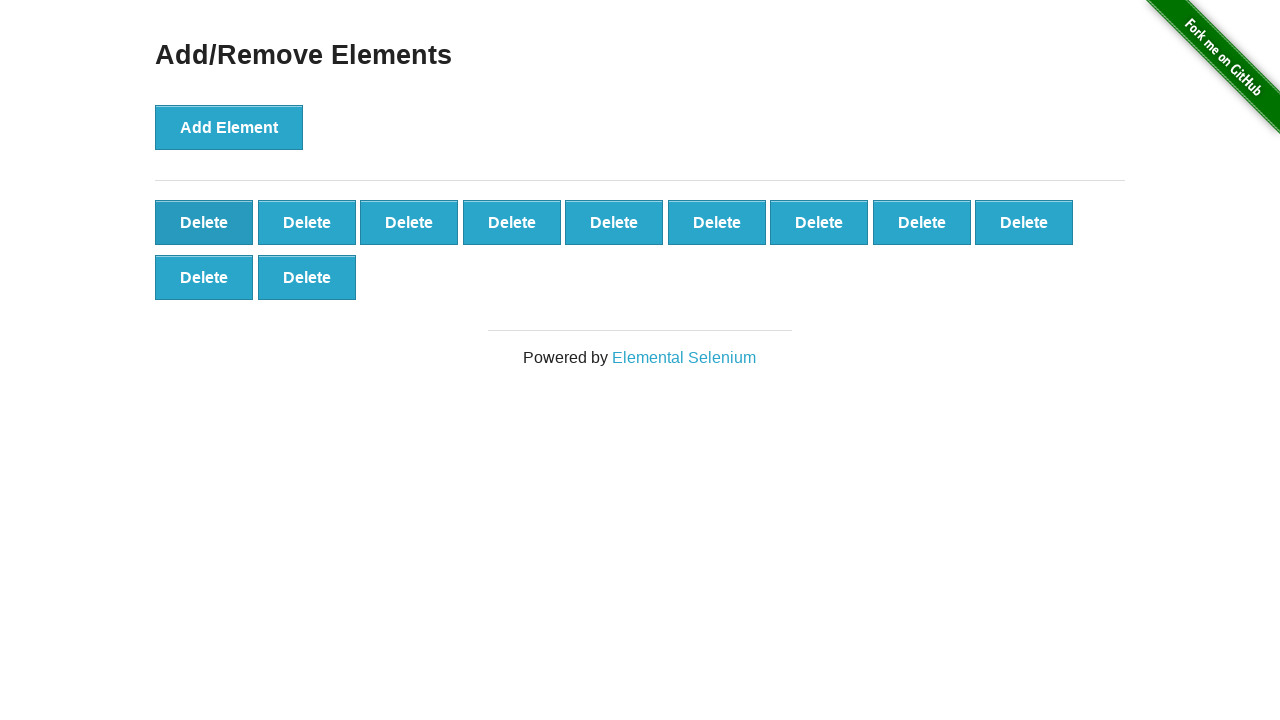

Clicked delete button to remove element (iteration 90/100) at (204, 222) on button[onclick='deleteElement()']
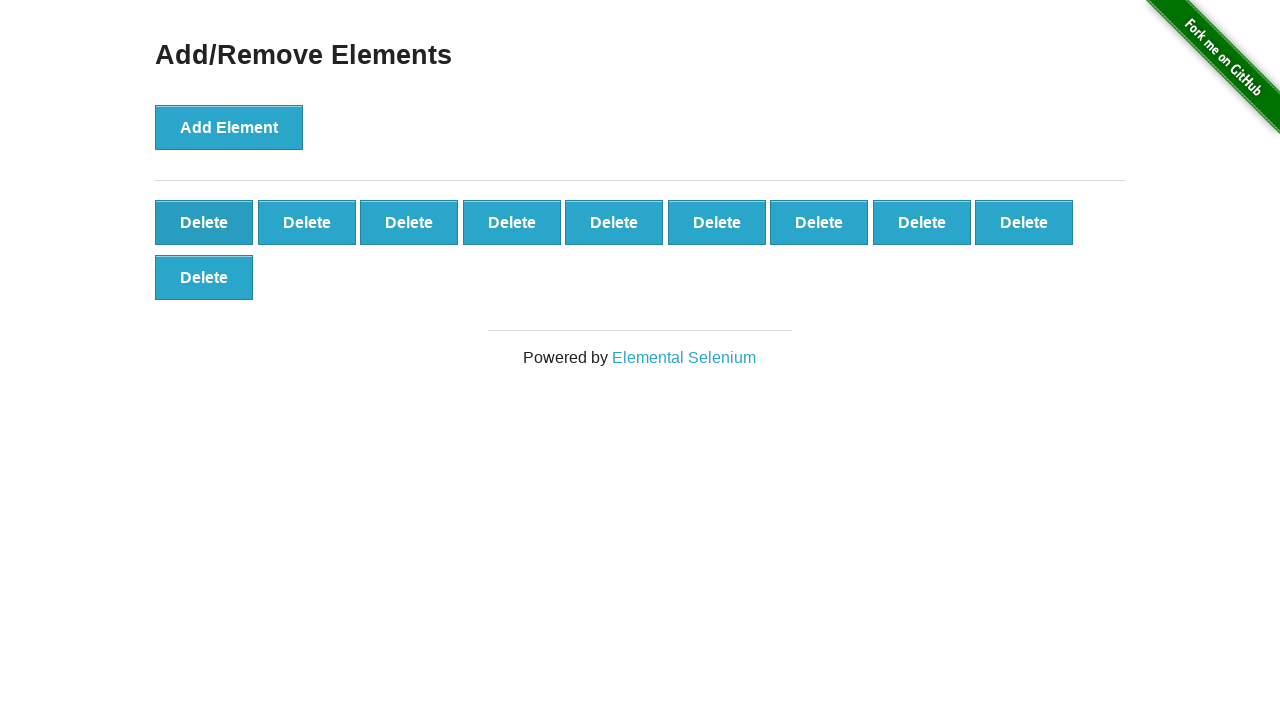

Clicked delete button to remove element (iteration 91/100) at (204, 222) on button[onclick='deleteElement()']
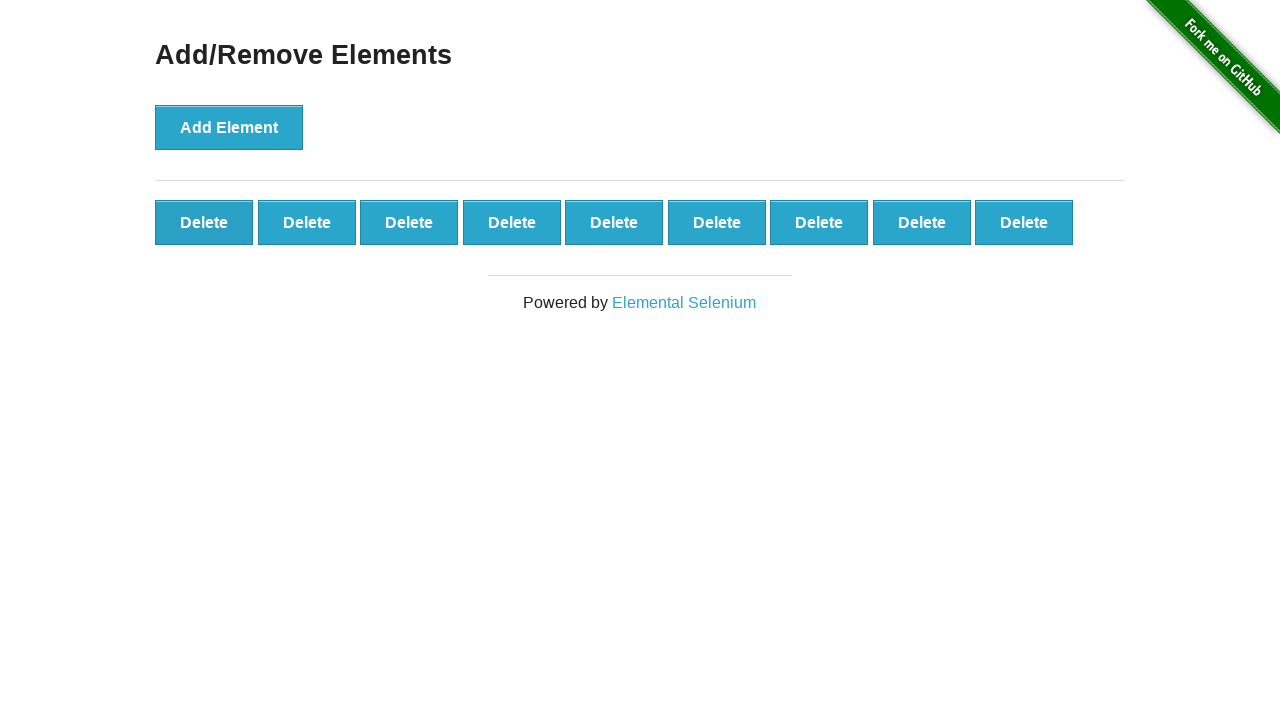

Clicked delete button to remove element (iteration 92/100) at (204, 222) on button[onclick='deleteElement()']
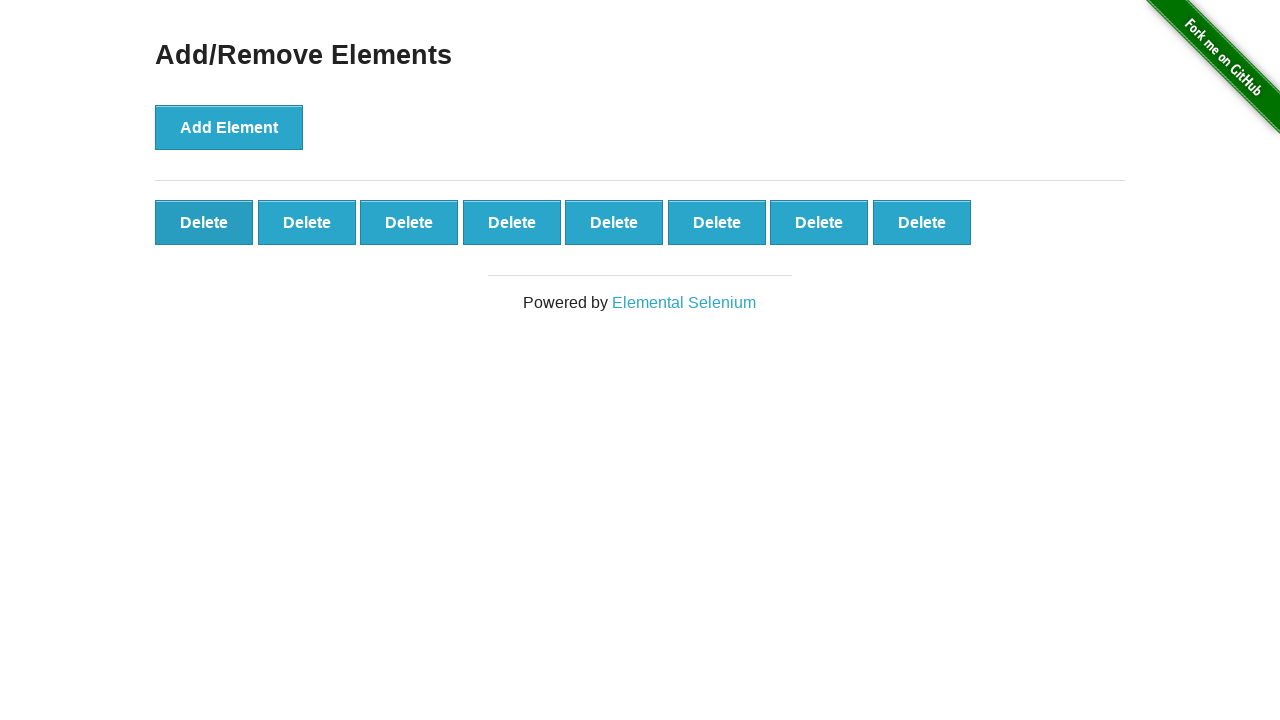

Clicked delete button to remove element (iteration 93/100) at (204, 222) on button[onclick='deleteElement()']
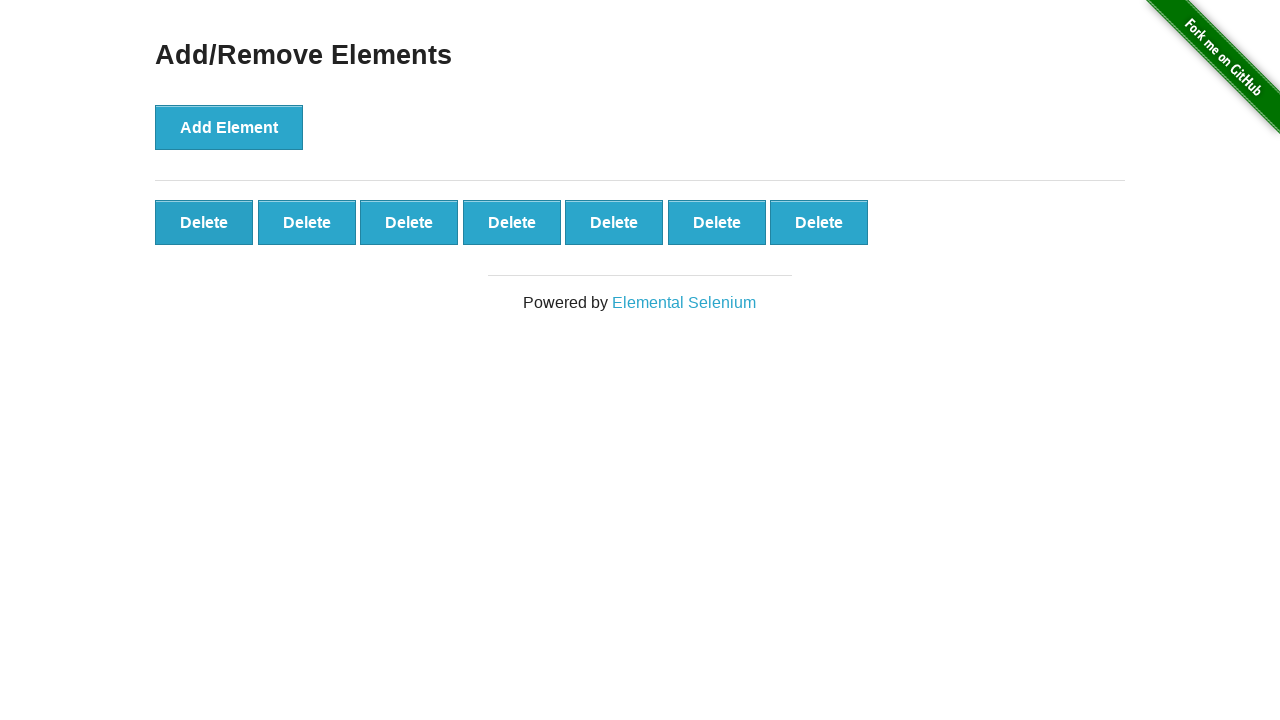

Clicked delete button to remove element (iteration 94/100) at (204, 222) on button[onclick='deleteElement()']
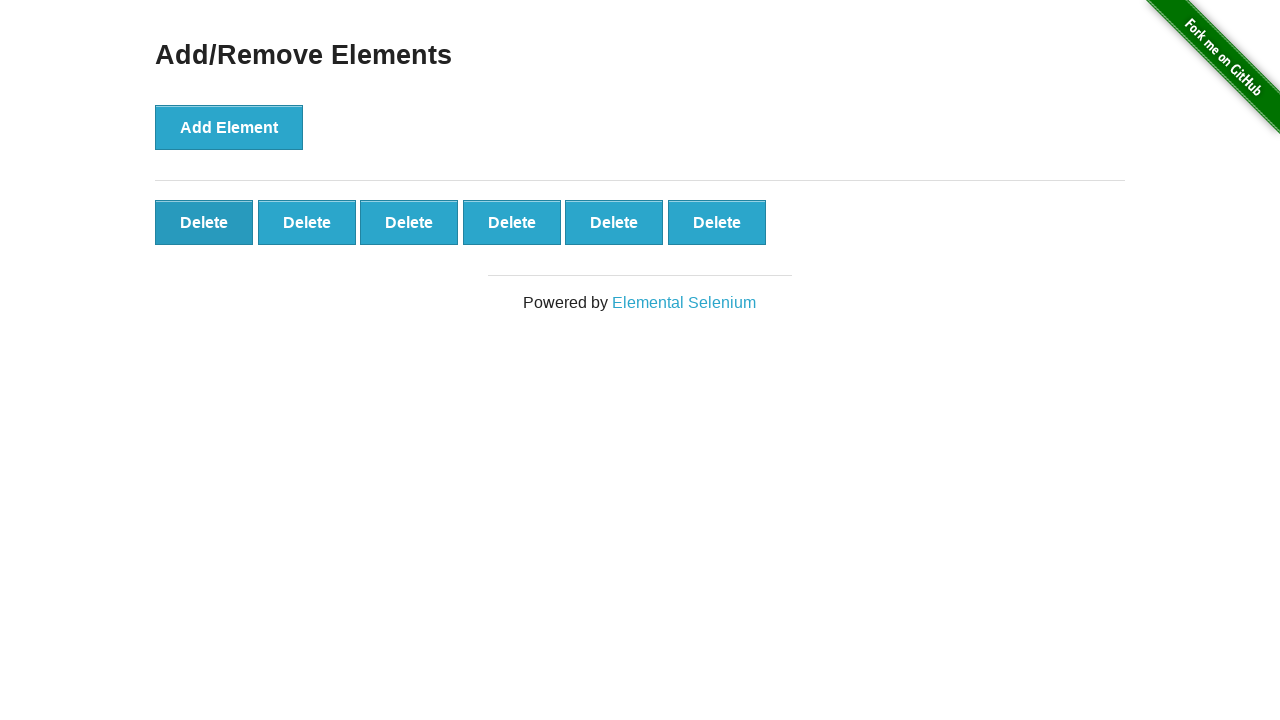

Clicked delete button to remove element (iteration 95/100) at (204, 222) on button[onclick='deleteElement()']
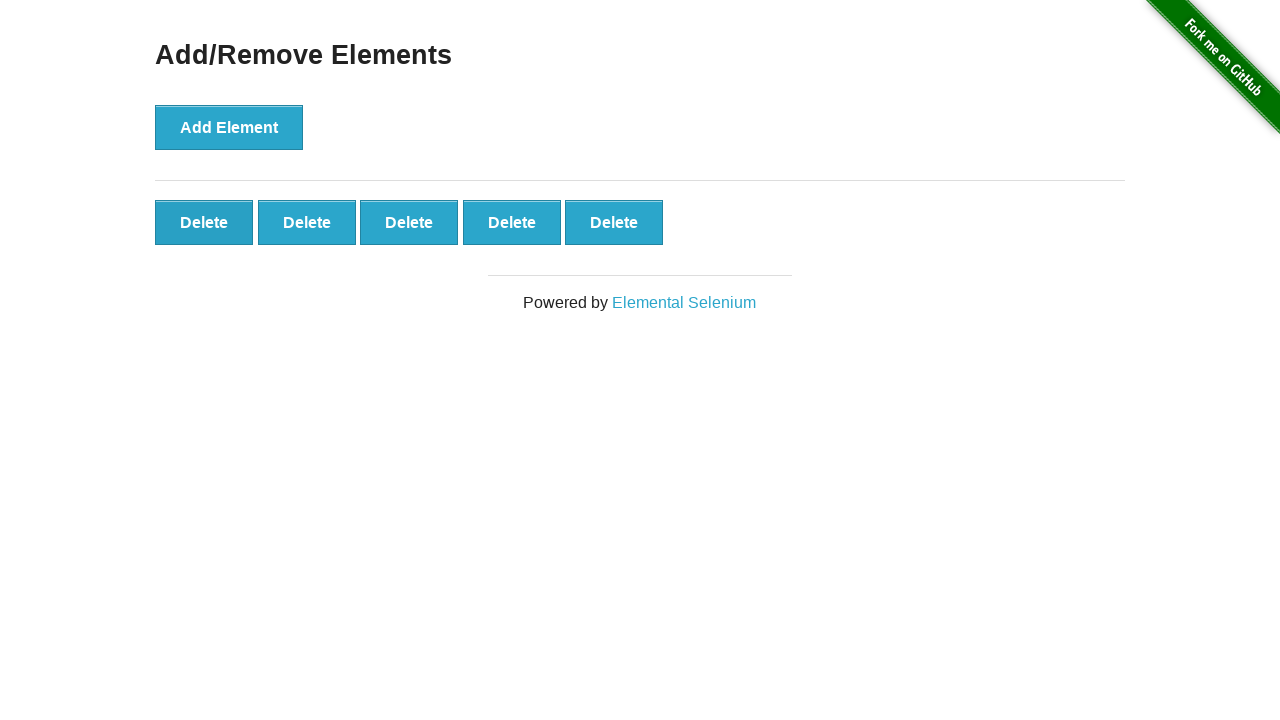

Clicked delete button to remove element (iteration 96/100) at (204, 222) on button[onclick='deleteElement()']
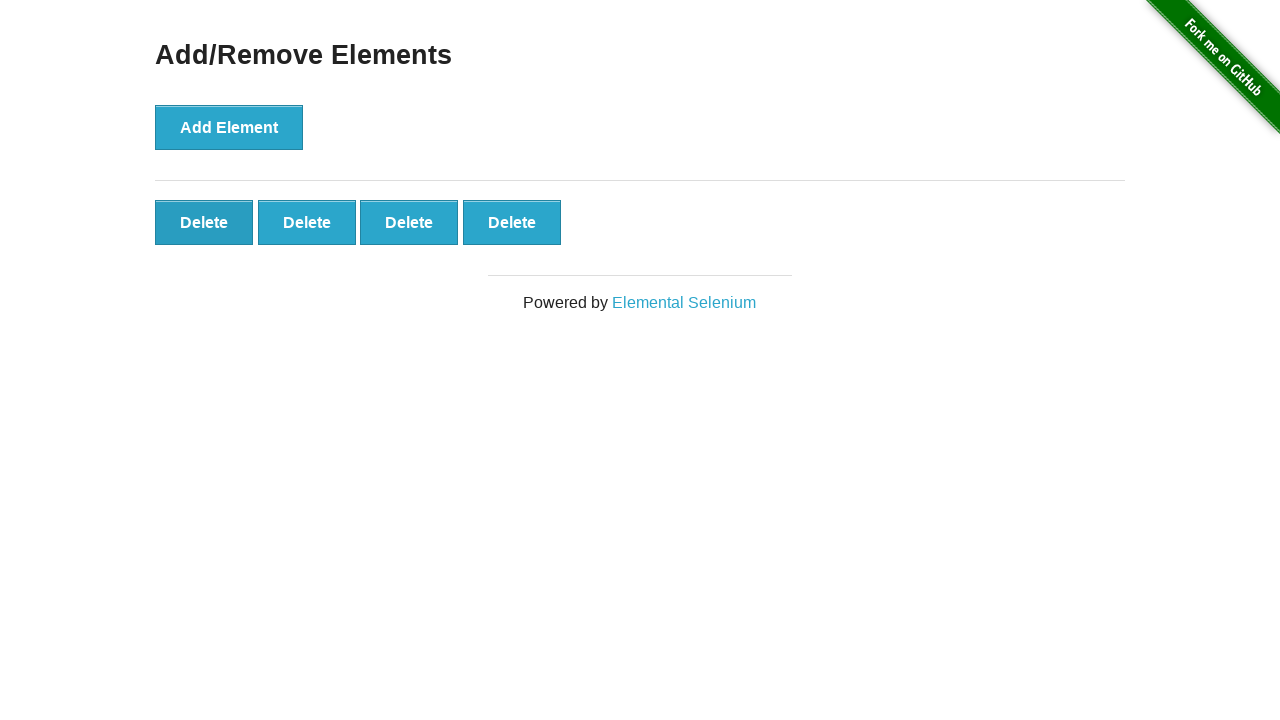

Clicked delete button to remove element (iteration 97/100) at (204, 222) on button[onclick='deleteElement()']
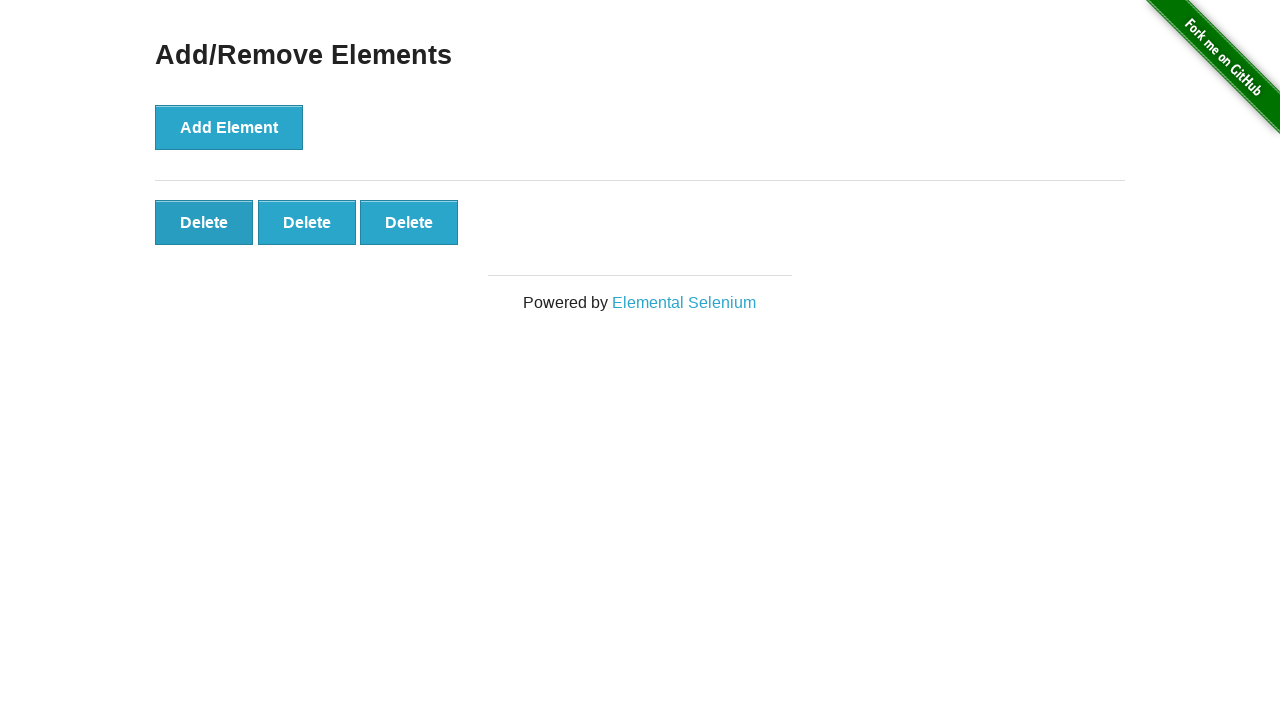

Clicked delete button to remove element (iteration 98/100) at (204, 222) on button[onclick='deleteElement()']
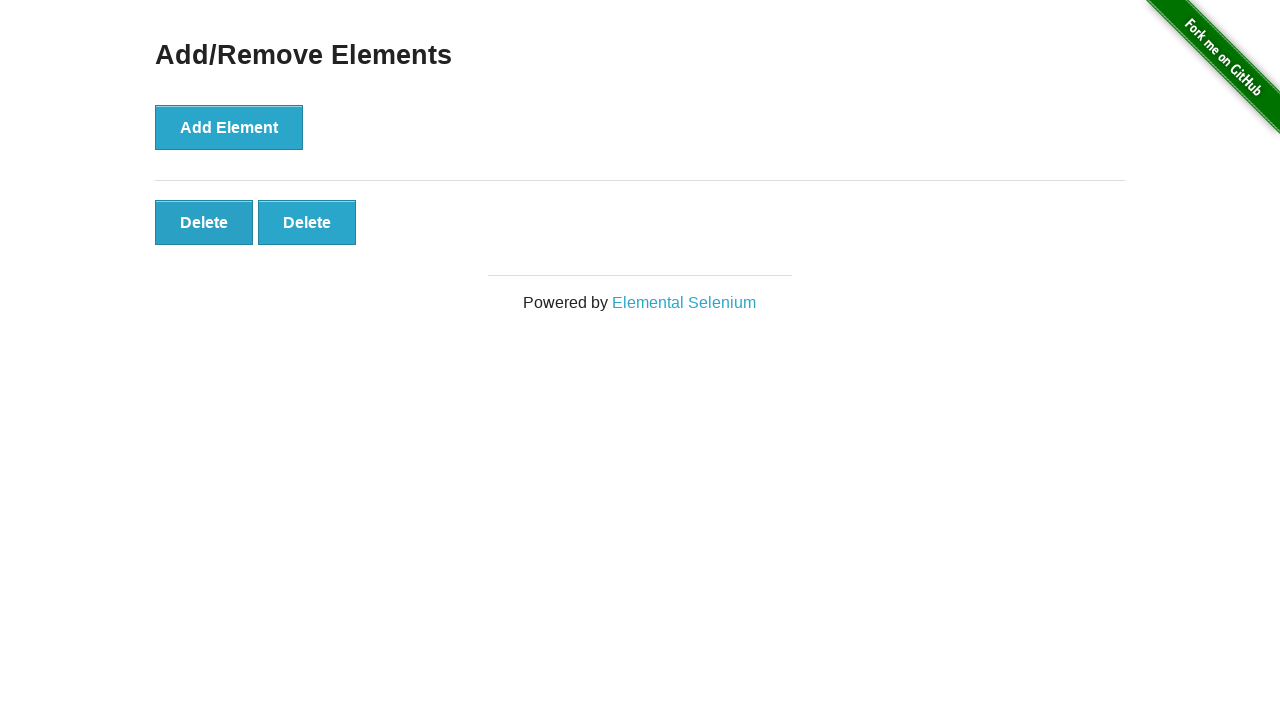

Clicked delete button to remove element (iteration 99/100) at (204, 222) on button[onclick='deleteElement()']
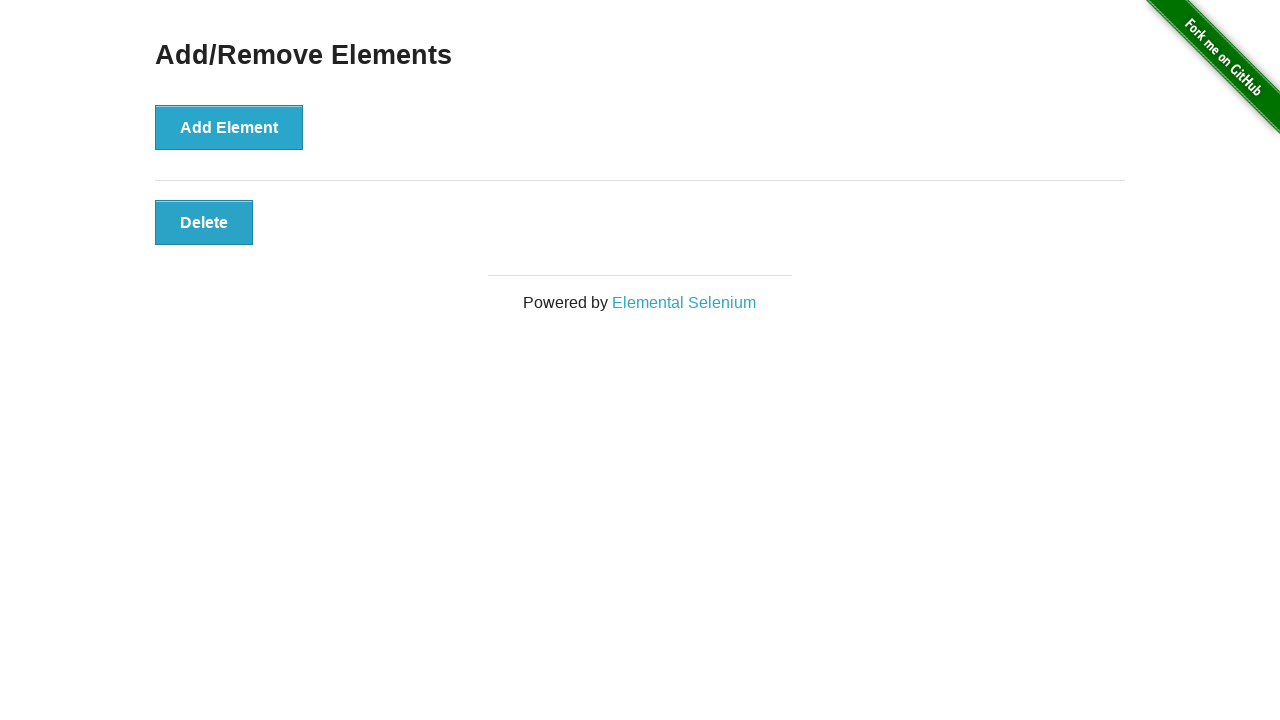

Clicked delete button to remove element (iteration 100/100) at (204, 222) on button[onclick='deleteElement()']
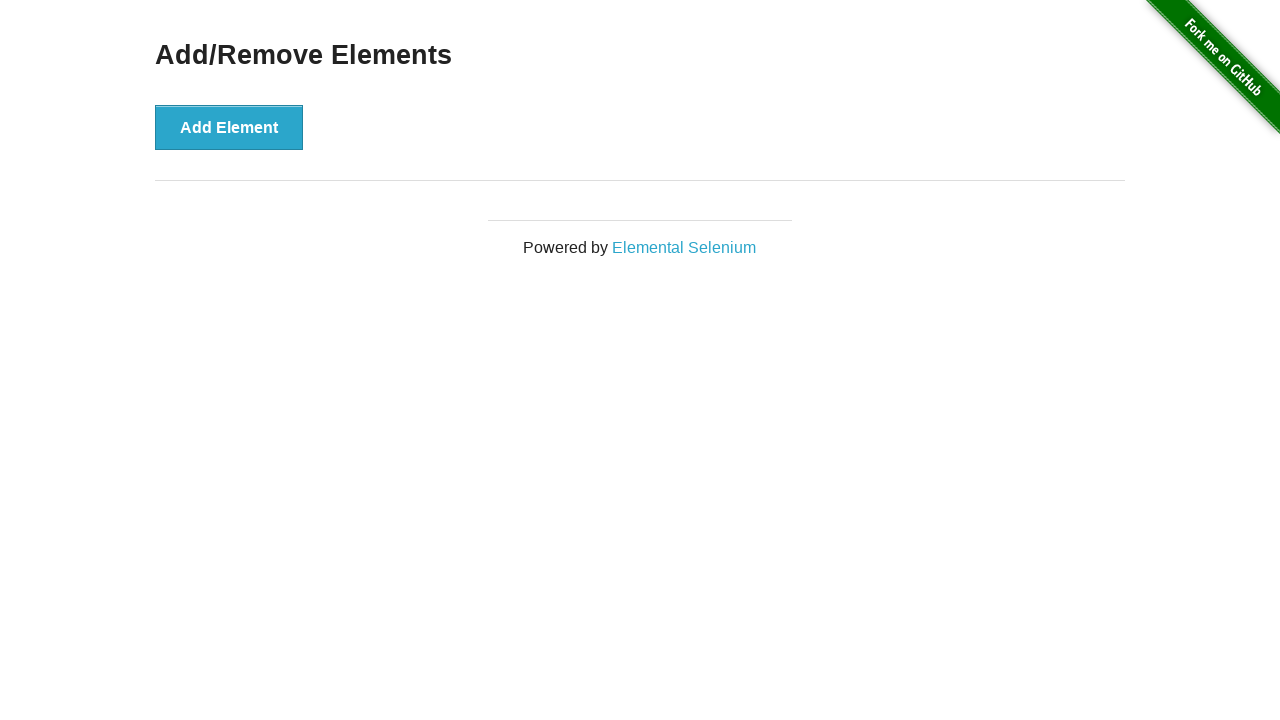

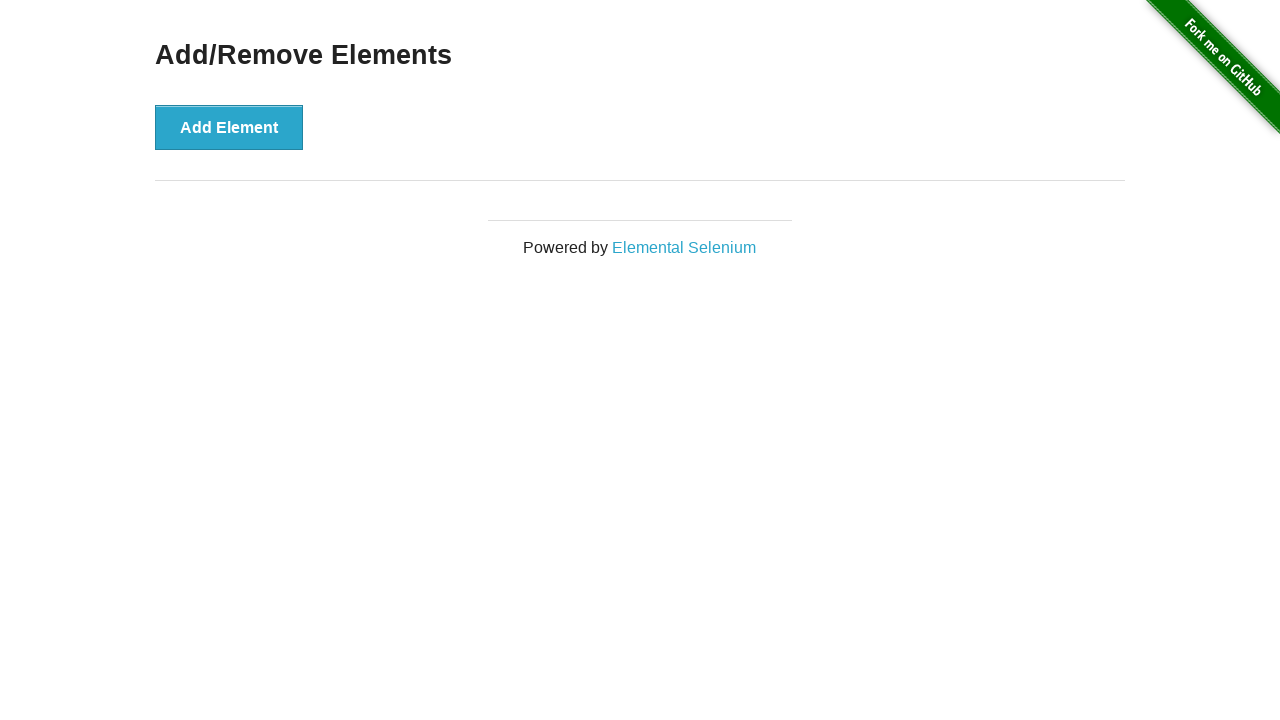